Tests add/remove elements functionality by clicking the "Add Element" button multiple times to create elements, then clicking "Delete" buttons to remove some of them, and validates the remaining count.

Starting URL: http://the-internet.herokuapp.com/add_remove_elements/

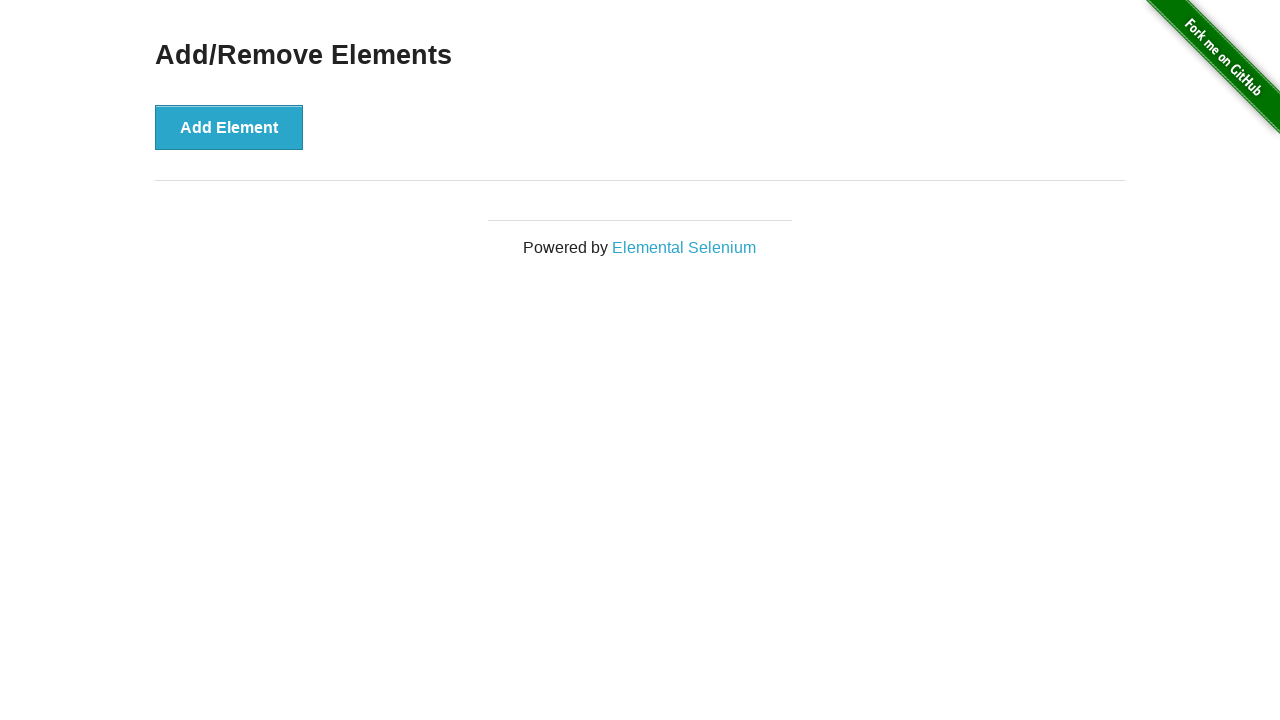

Clicked 'Add Element' button (iteration 1/100) at (229, 127) on button[onclick='addElement()']
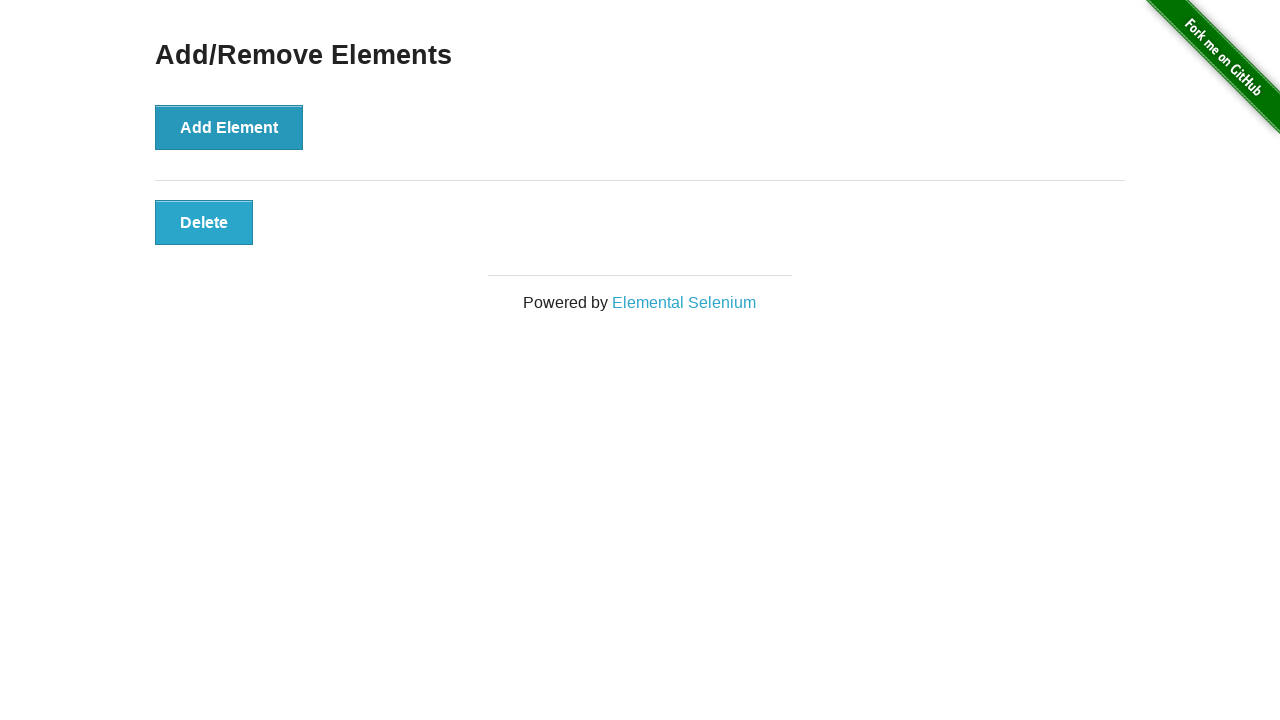

Clicked 'Add Element' button (iteration 2/100) at (229, 127) on button[onclick='addElement()']
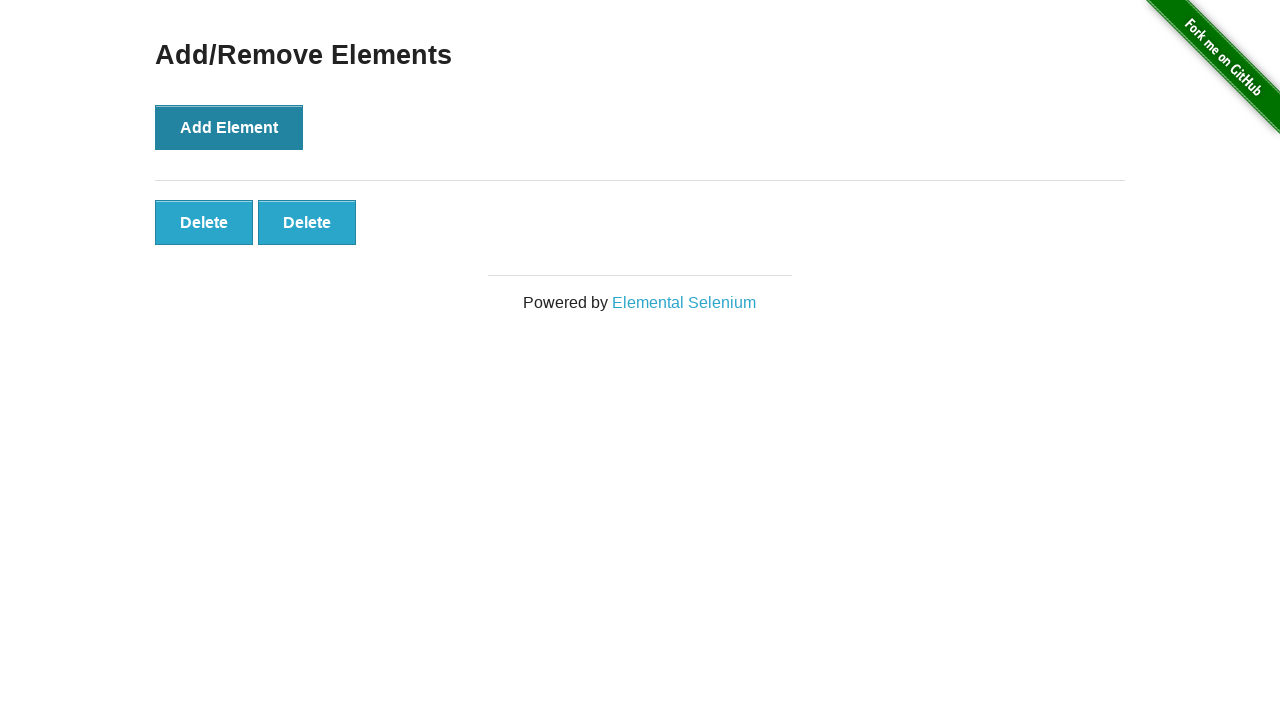

Clicked 'Add Element' button (iteration 3/100) at (229, 127) on button[onclick='addElement()']
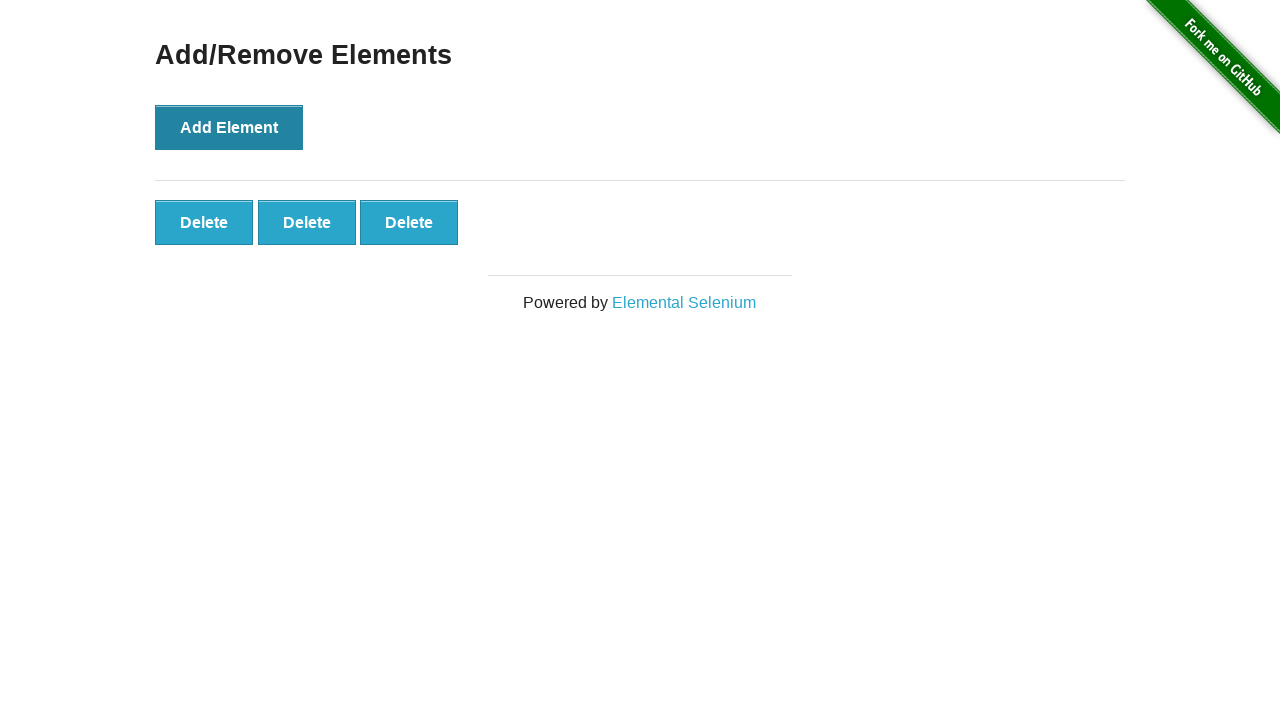

Clicked 'Add Element' button (iteration 4/100) at (229, 127) on button[onclick='addElement()']
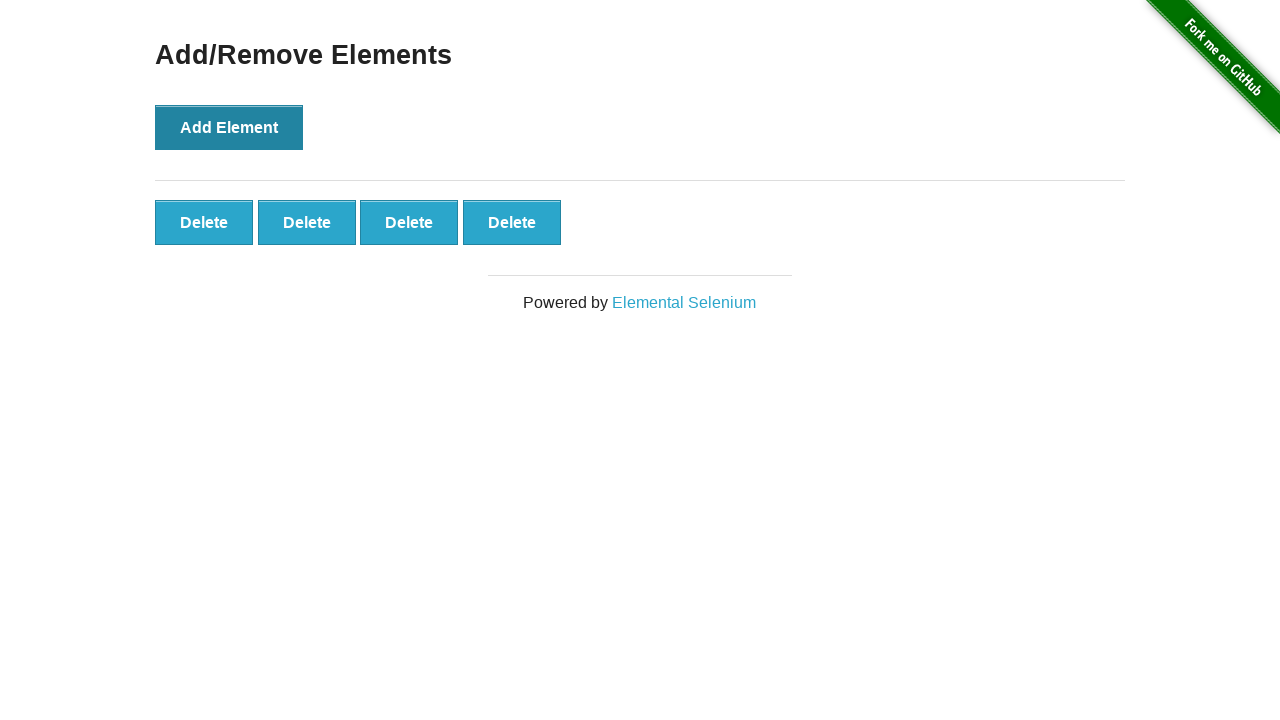

Clicked 'Add Element' button (iteration 5/100) at (229, 127) on button[onclick='addElement()']
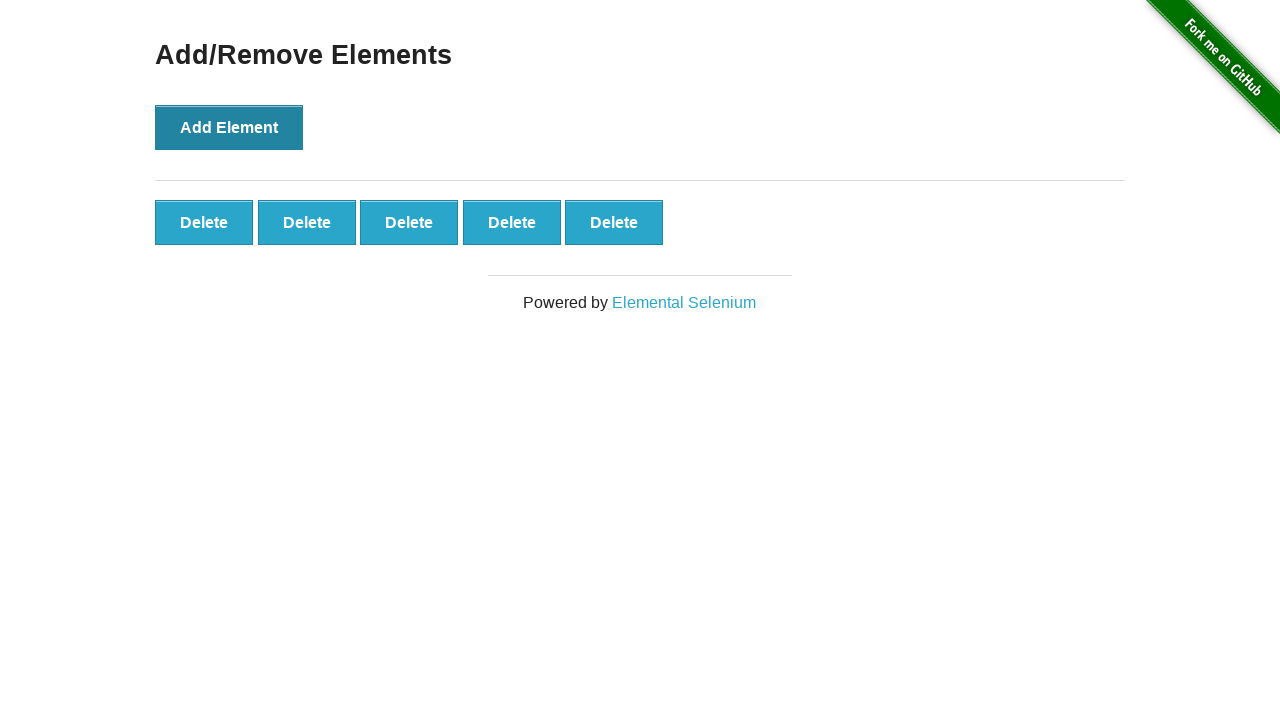

Clicked 'Add Element' button (iteration 6/100) at (229, 127) on button[onclick='addElement()']
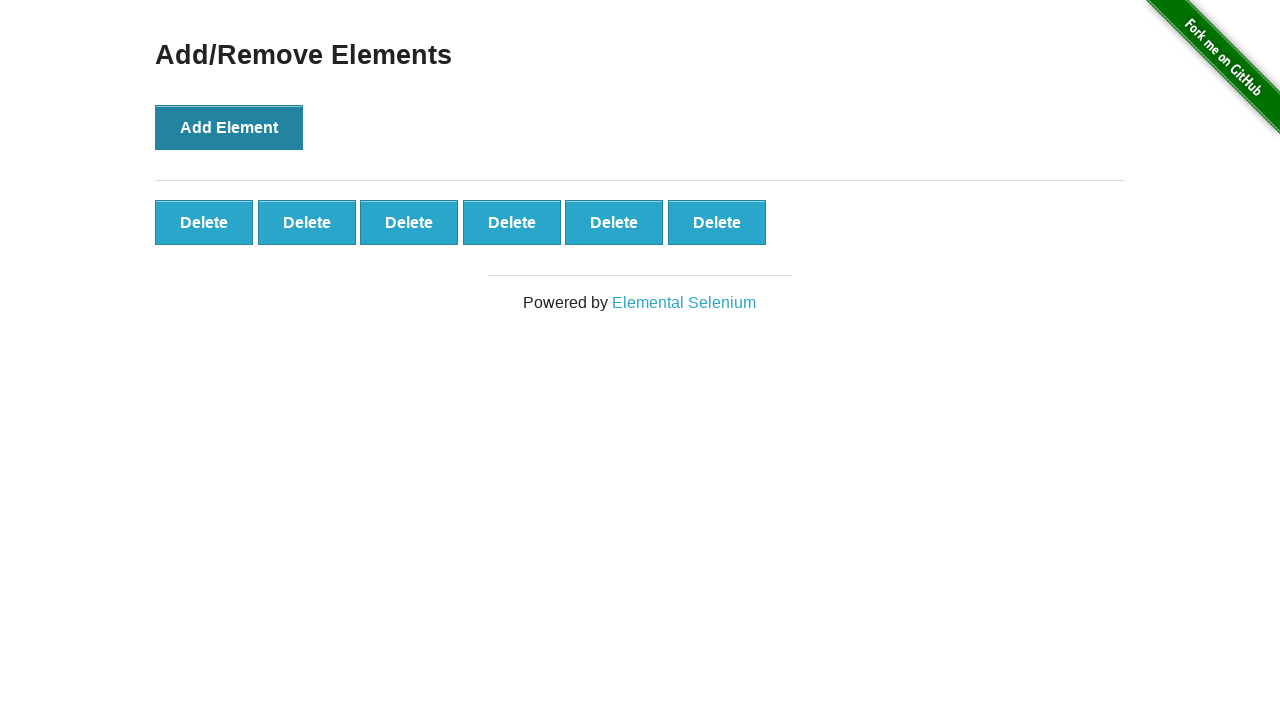

Clicked 'Add Element' button (iteration 7/100) at (229, 127) on button[onclick='addElement()']
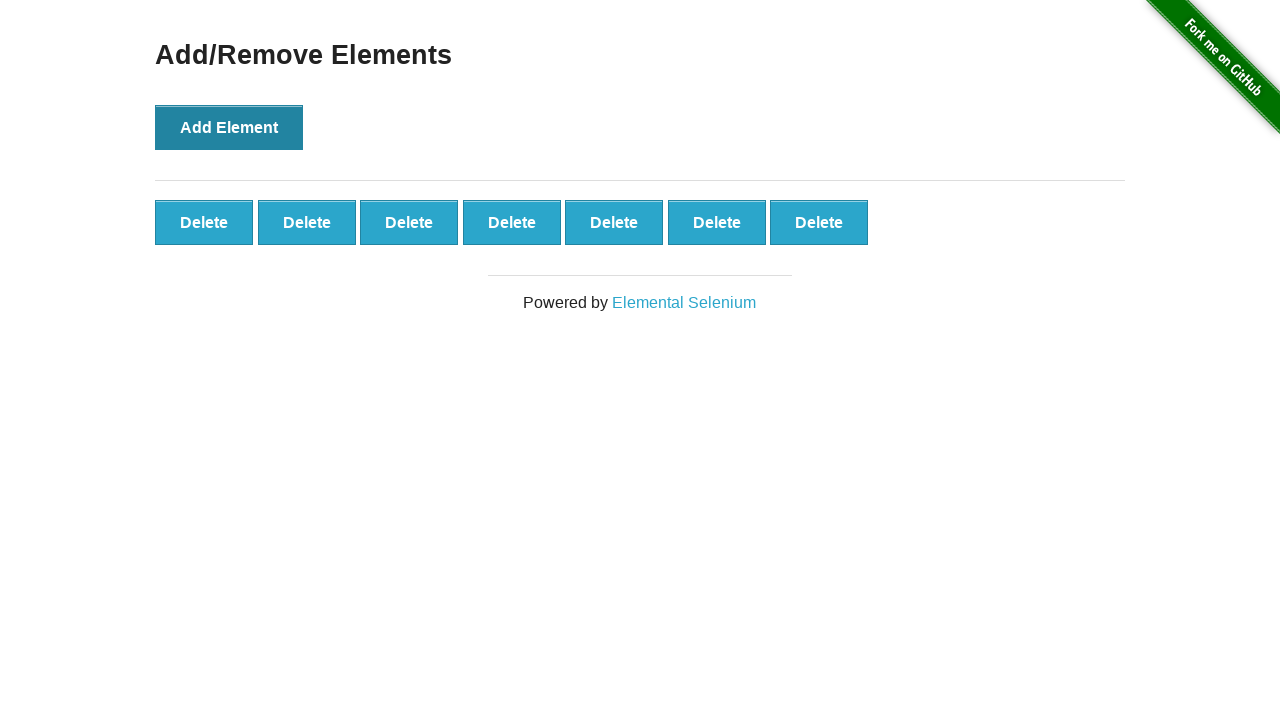

Clicked 'Add Element' button (iteration 8/100) at (229, 127) on button[onclick='addElement()']
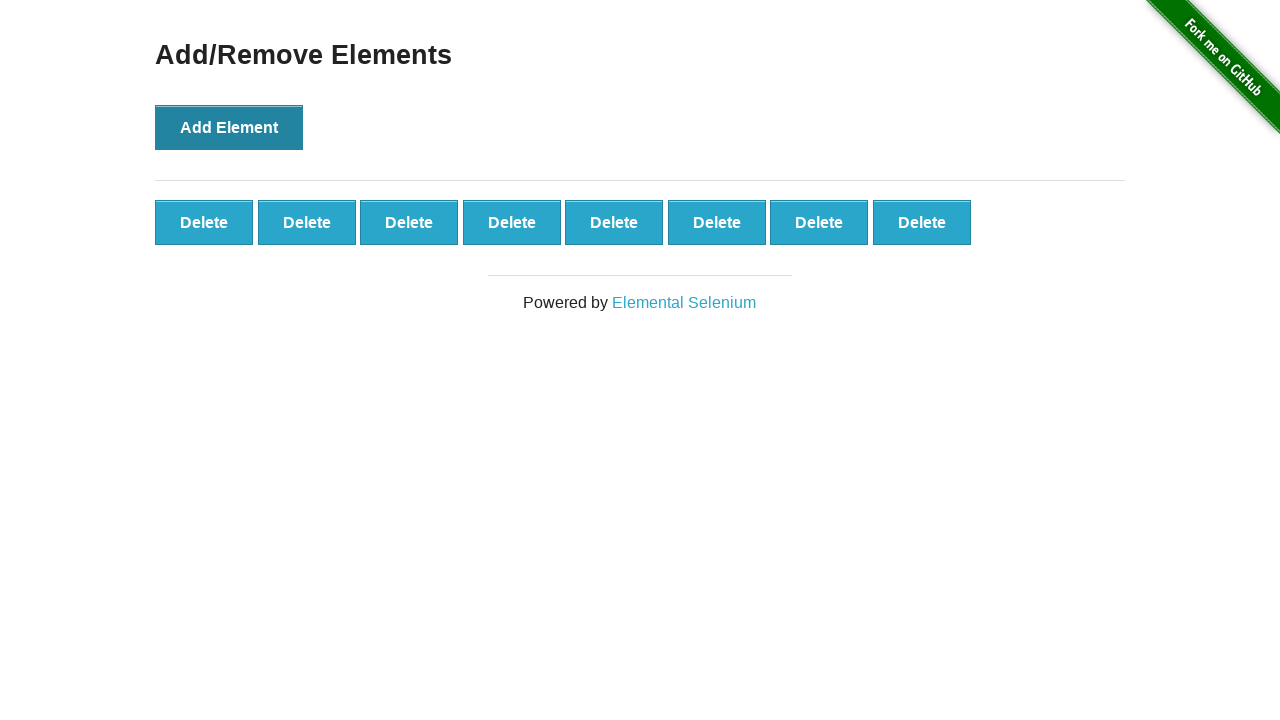

Clicked 'Add Element' button (iteration 9/100) at (229, 127) on button[onclick='addElement()']
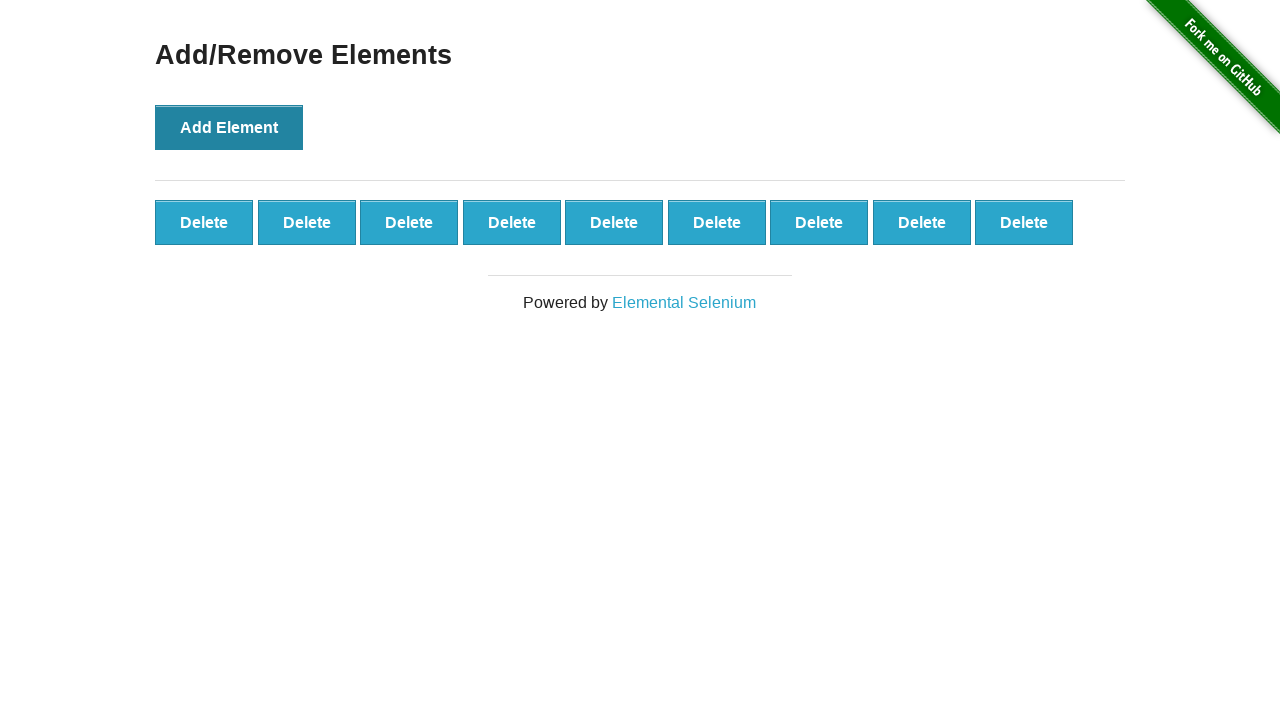

Clicked 'Add Element' button (iteration 10/100) at (229, 127) on button[onclick='addElement()']
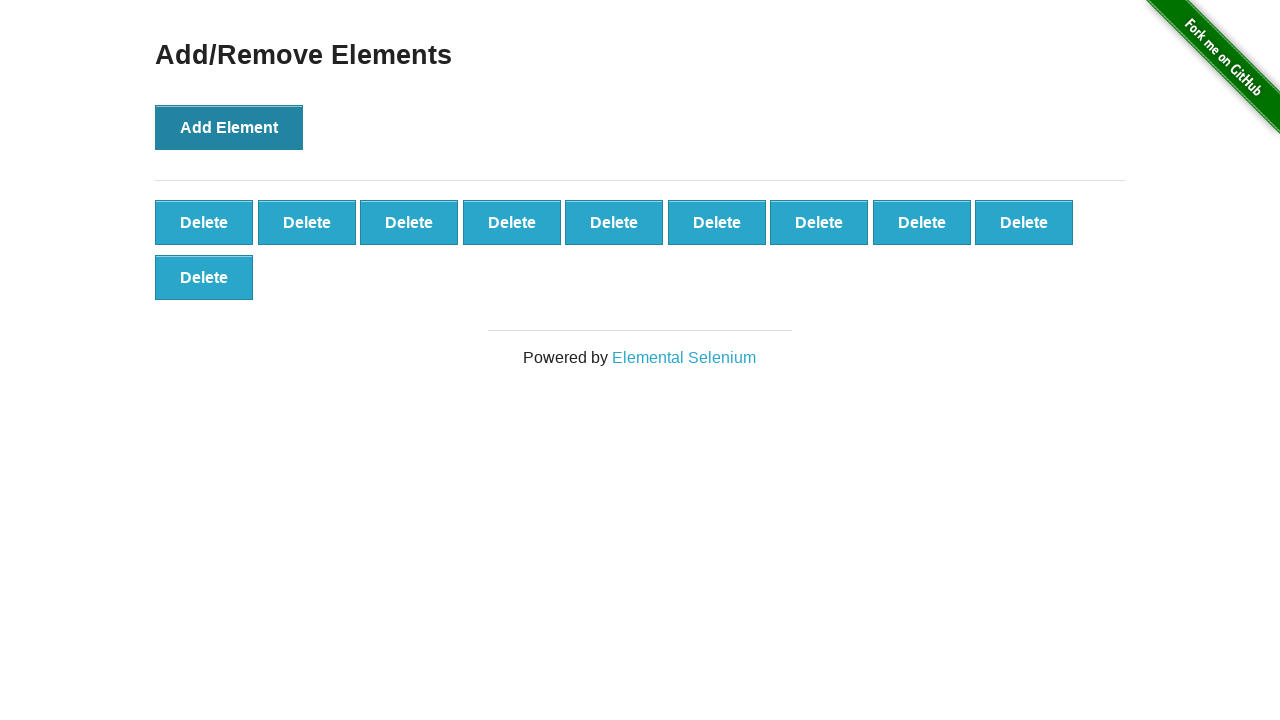

Clicked 'Add Element' button (iteration 11/100) at (229, 127) on button[onclick='addElement()']
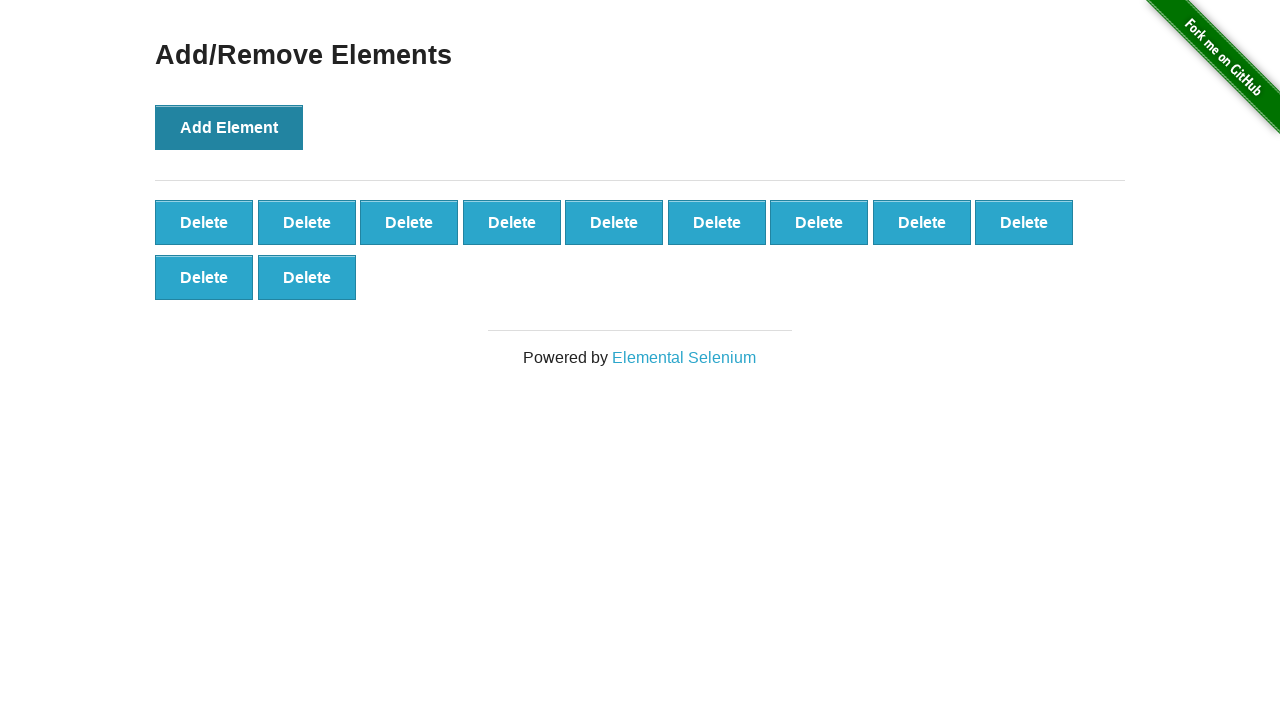

Clicked 'Add Element' button (iteration 12/100) at (229, 127) on button[onclick='addElement()']
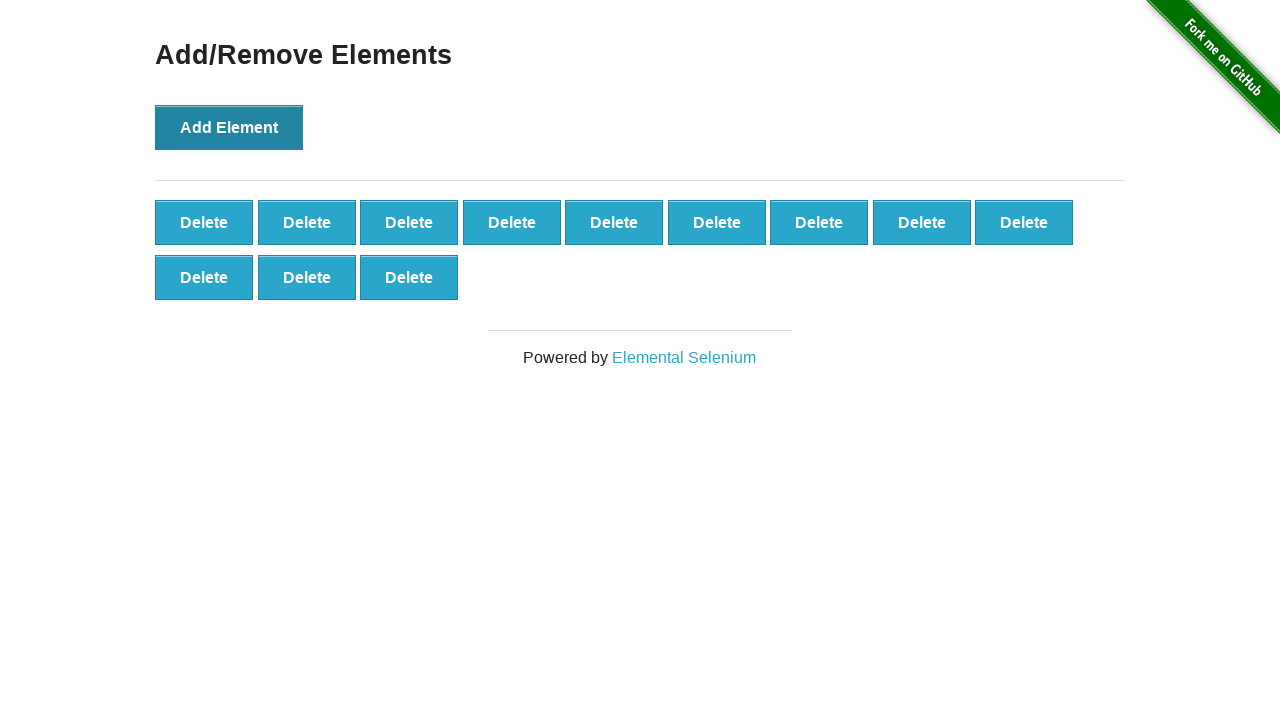

Clicked 'Add Element' button (iteration 13/100) at (229, 127) on button[onclick='addElement()']
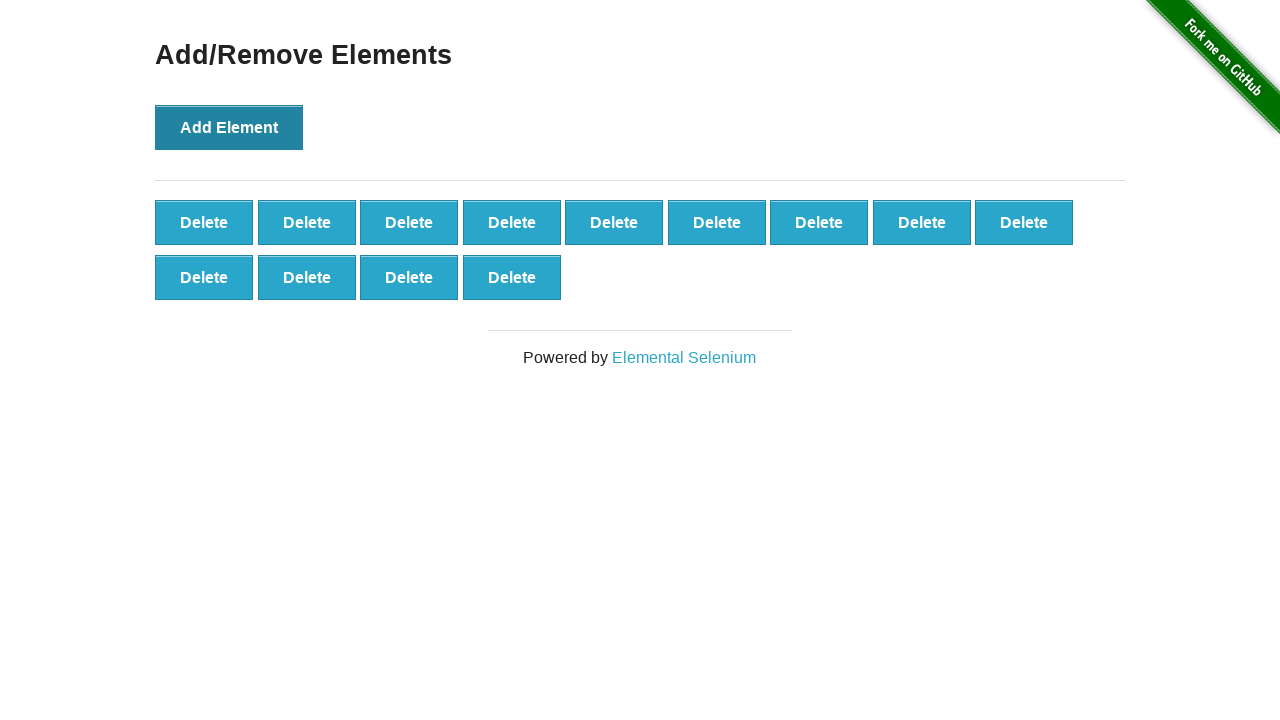

Clicked 'Add Element' button (iteration 14/100) at (229, 127) on button[onclick='addElement()']
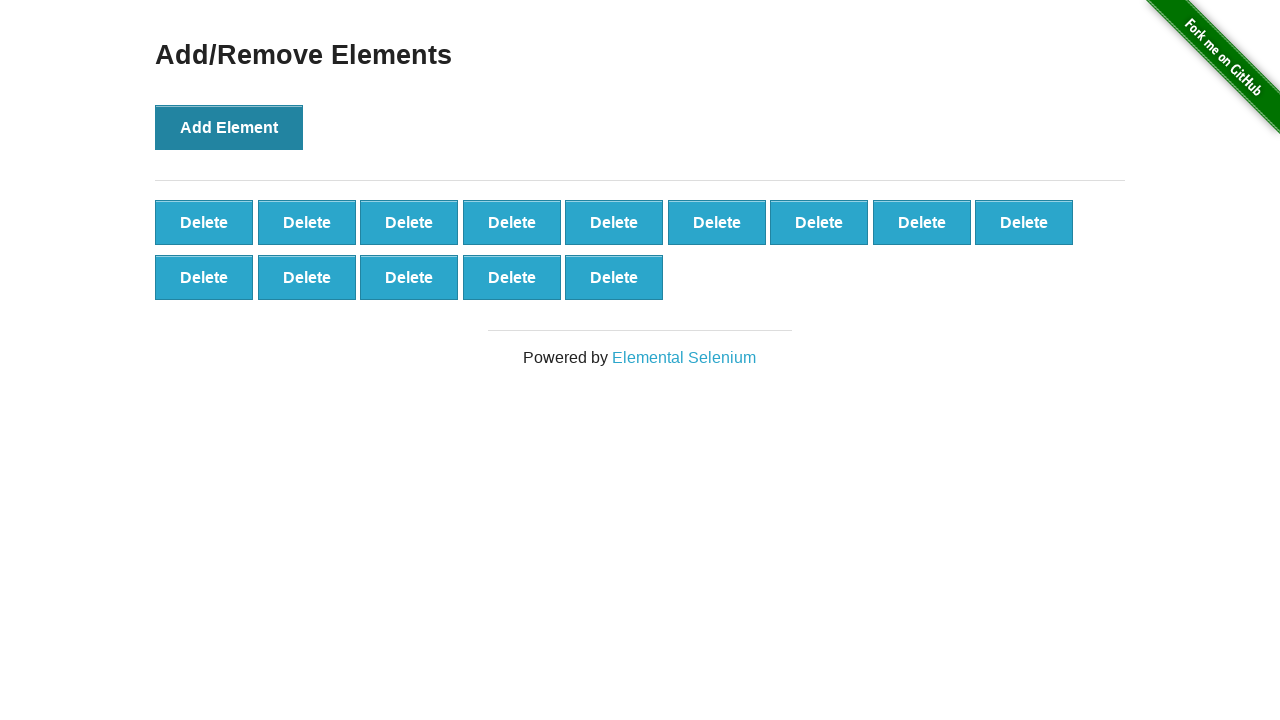

Clicked 'Add Element' button (iteration 15/100) at (229, 127) on button[onclick='addElement()']
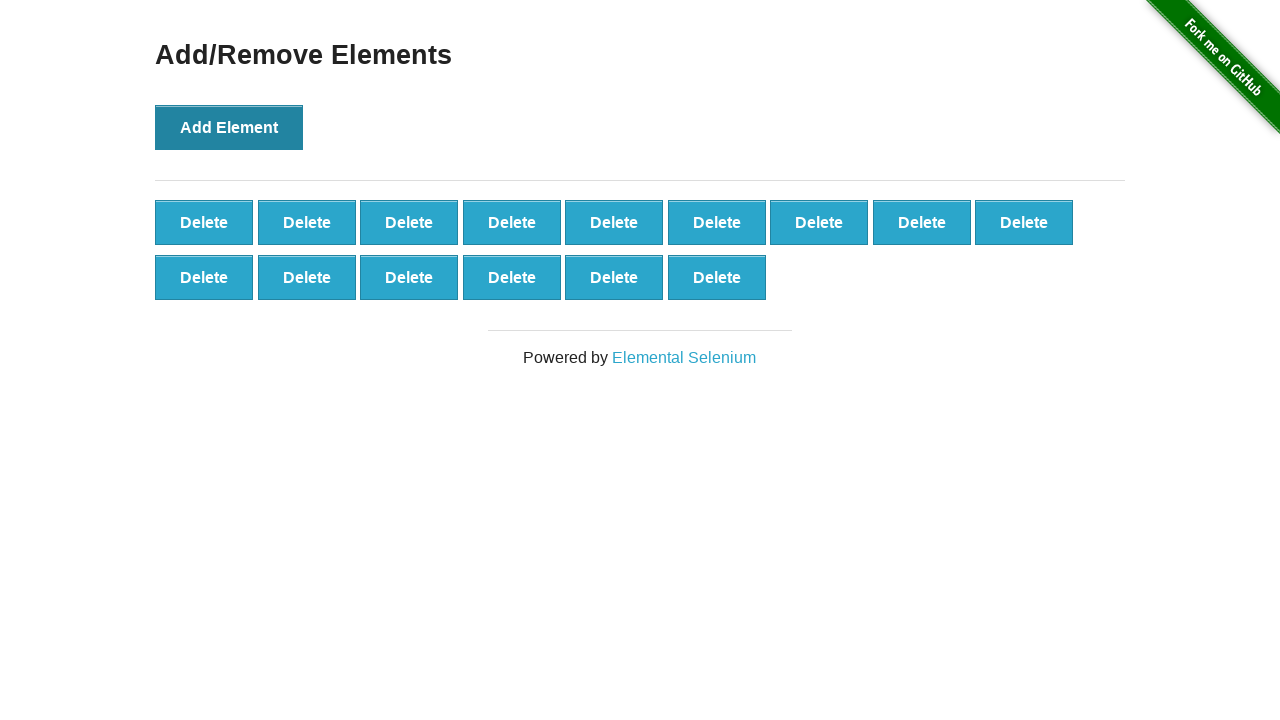

Clicked 'Add Element' button (iteration 16/100) at (229, 127) on button[onclick='addElement()']
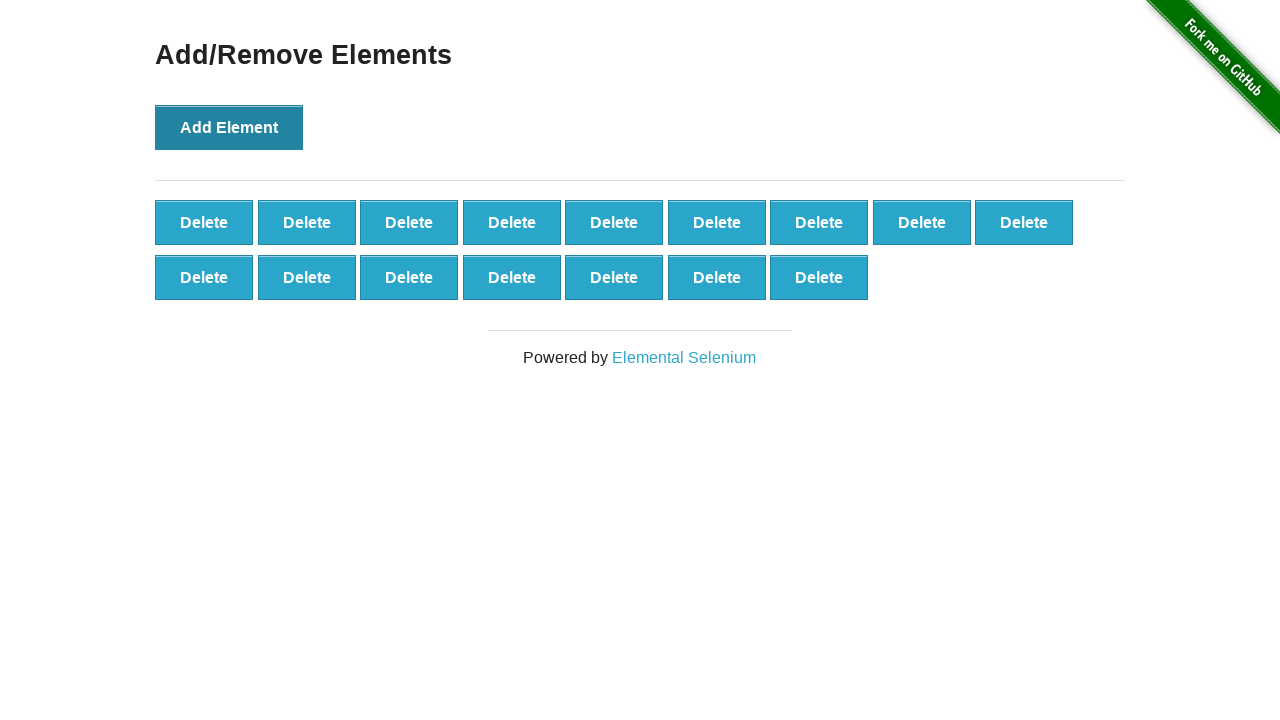

Clicked 'Add Element' button (iteration 17/100) at (229, 127) on button[onclick='addElement()']
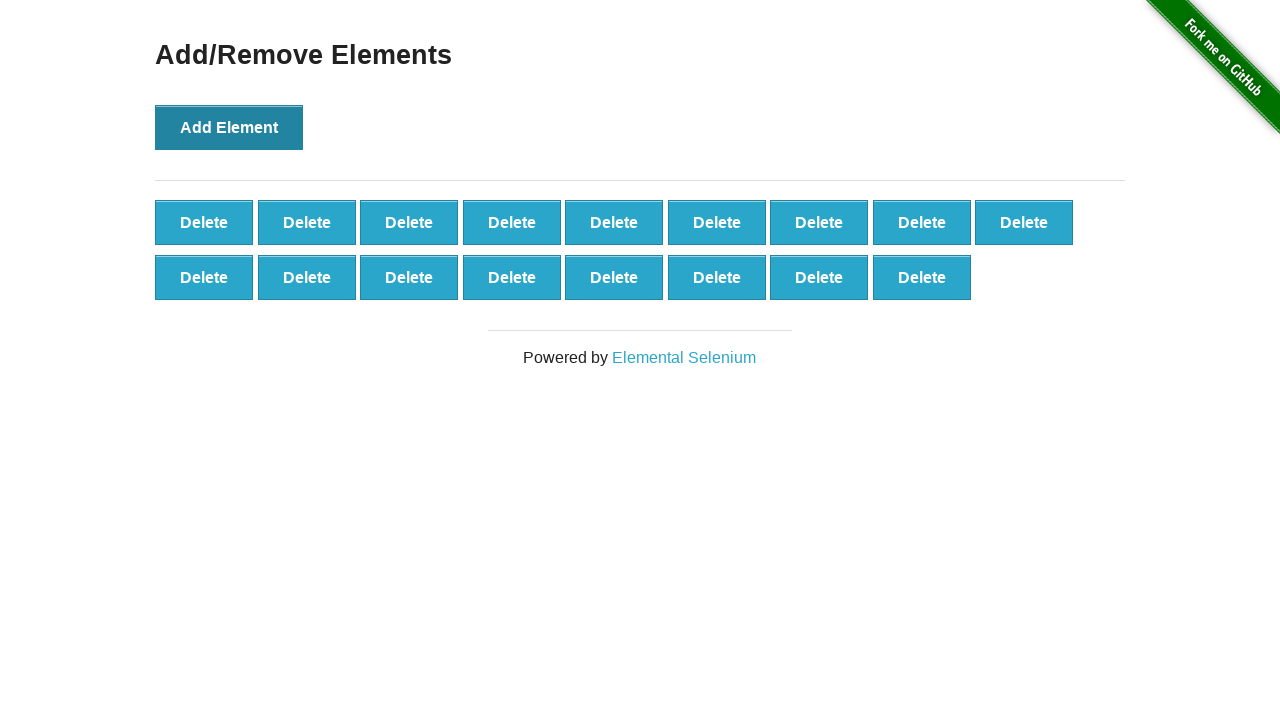

Clicked 'Add Element' button (iteration 18/100) at (229, 127) on button[onclick='addElement()']
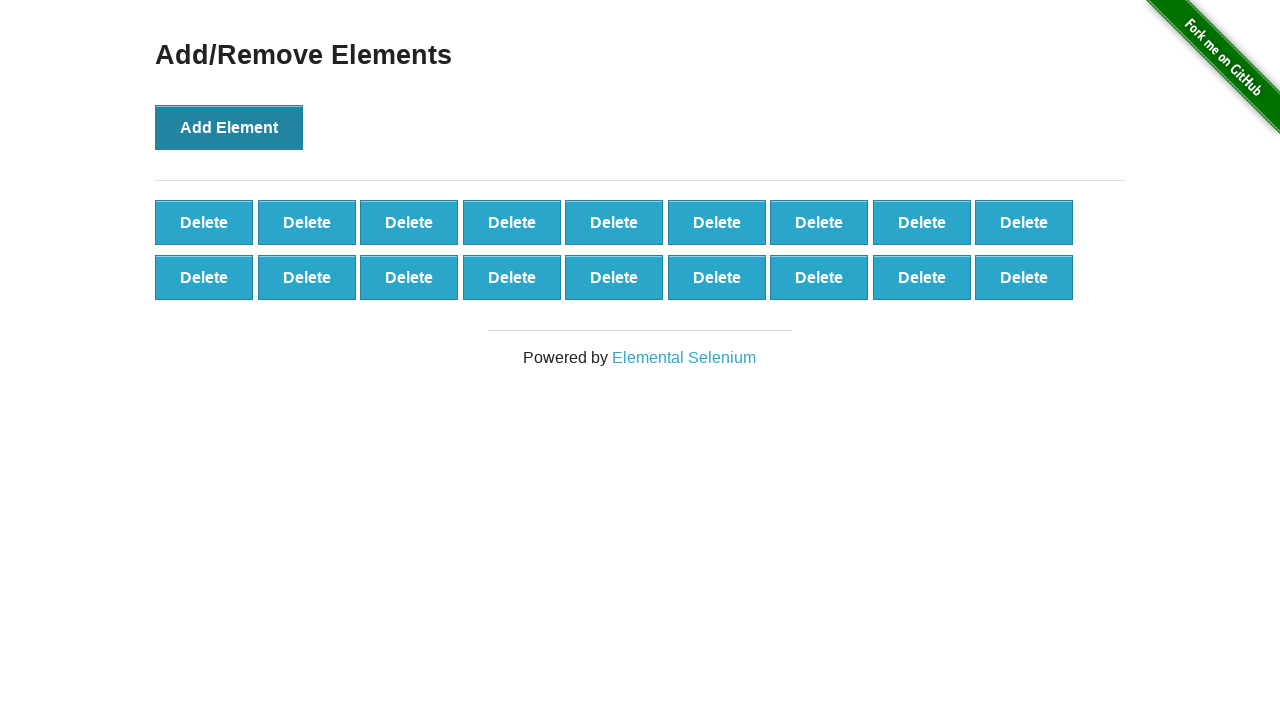

Clicked 'Add Element' button (iteration 19/100) at (229, 127) on button[onclick='addElement()']
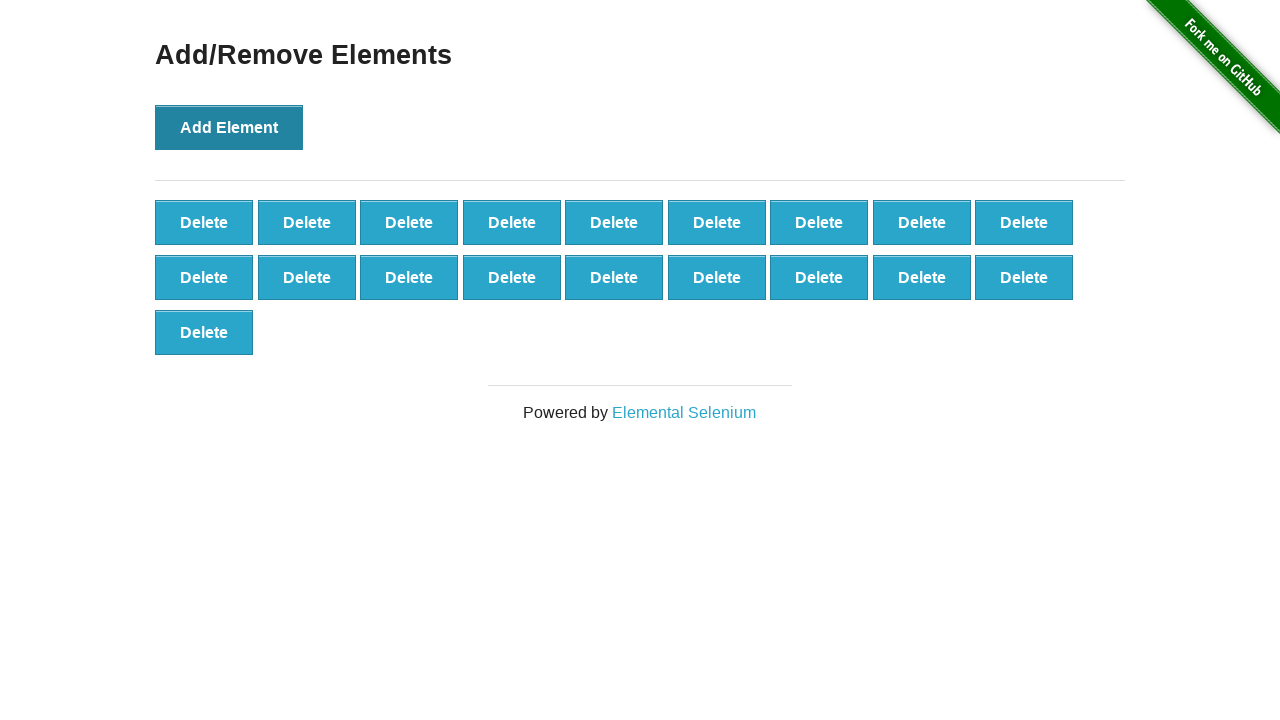

Clicked 'Add Element' button (iteration 20/100) at (229, 127) on button[onclick='addElement()']
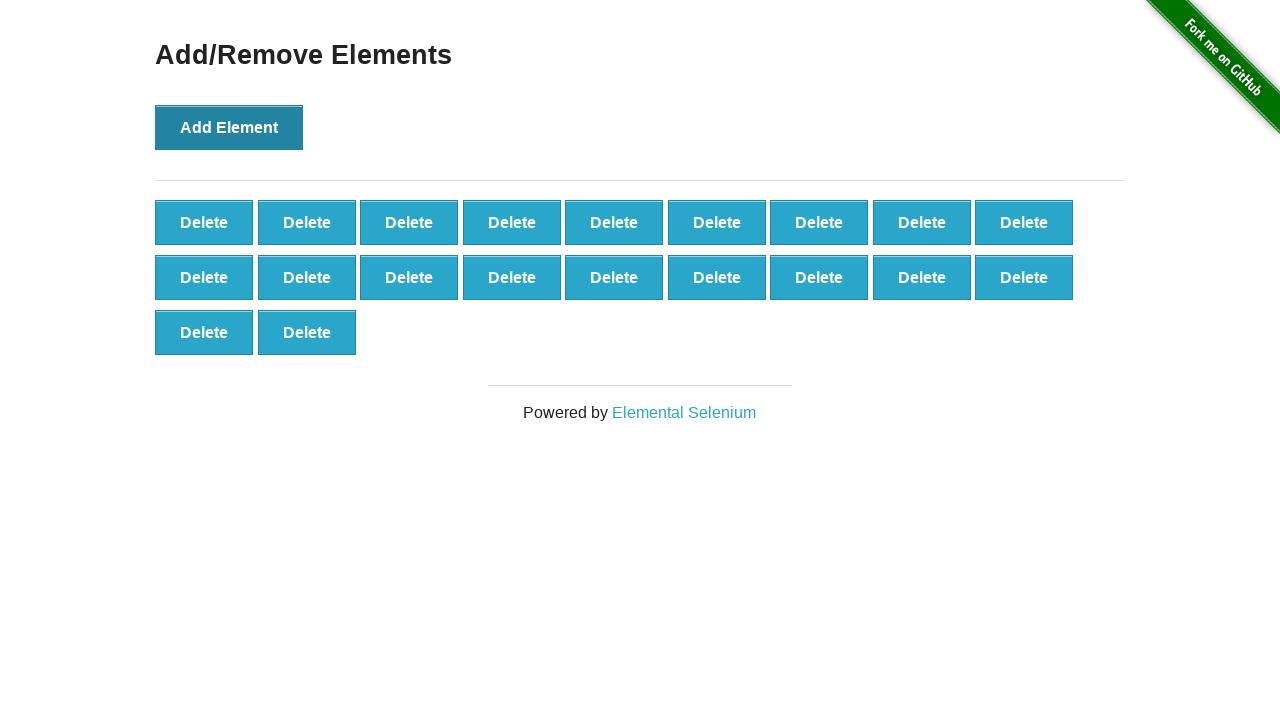

Clicked 'Add Element' button (iteration 21/100) at (229, 127) on button[onclick='addElement()']
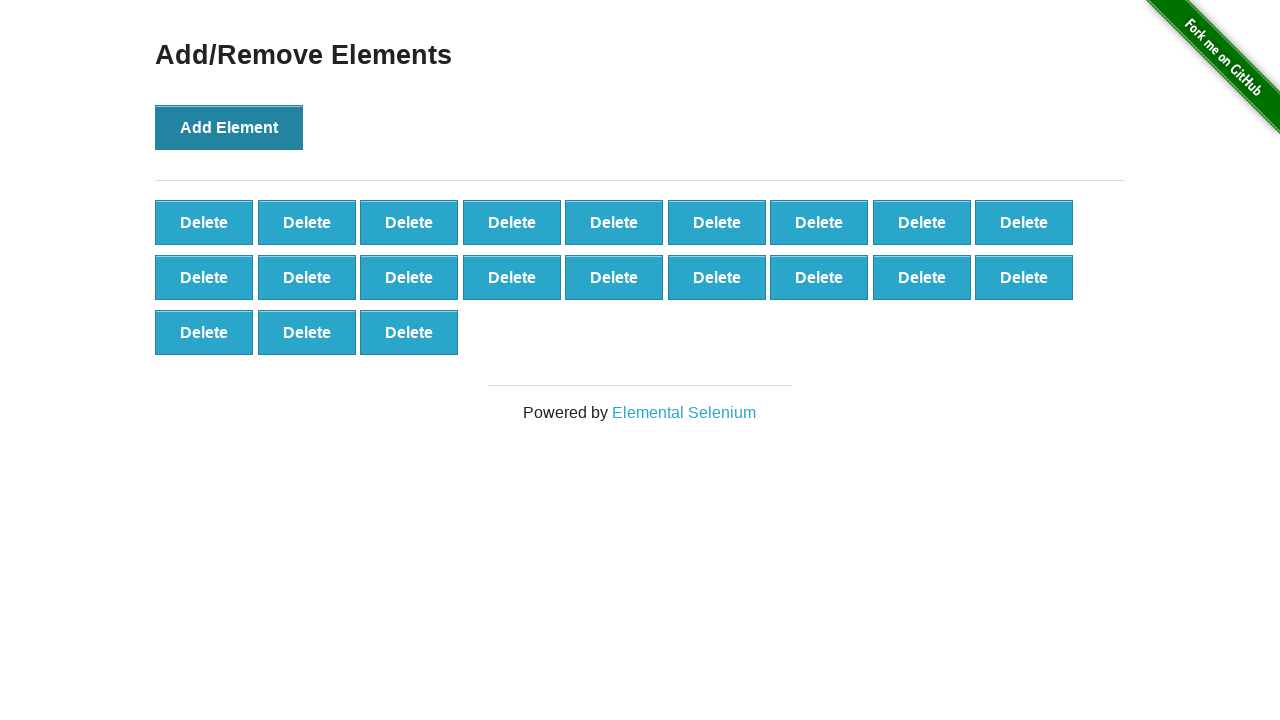

Clicked 'Add Element' button (iteration 22/100) at (229, 127) on button[onclick='addElement()']
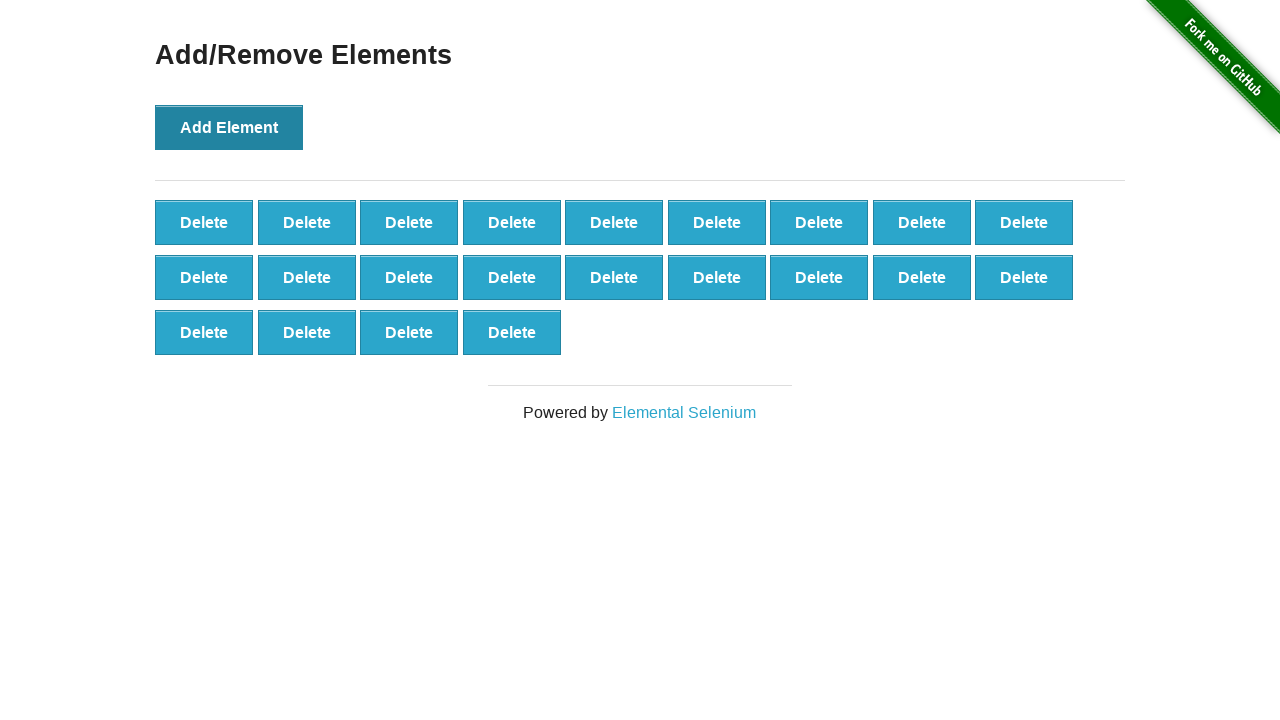

Clicked 'Add Element' button (iteration 23/100) at (229, 127) on button[onclick='addElement()']
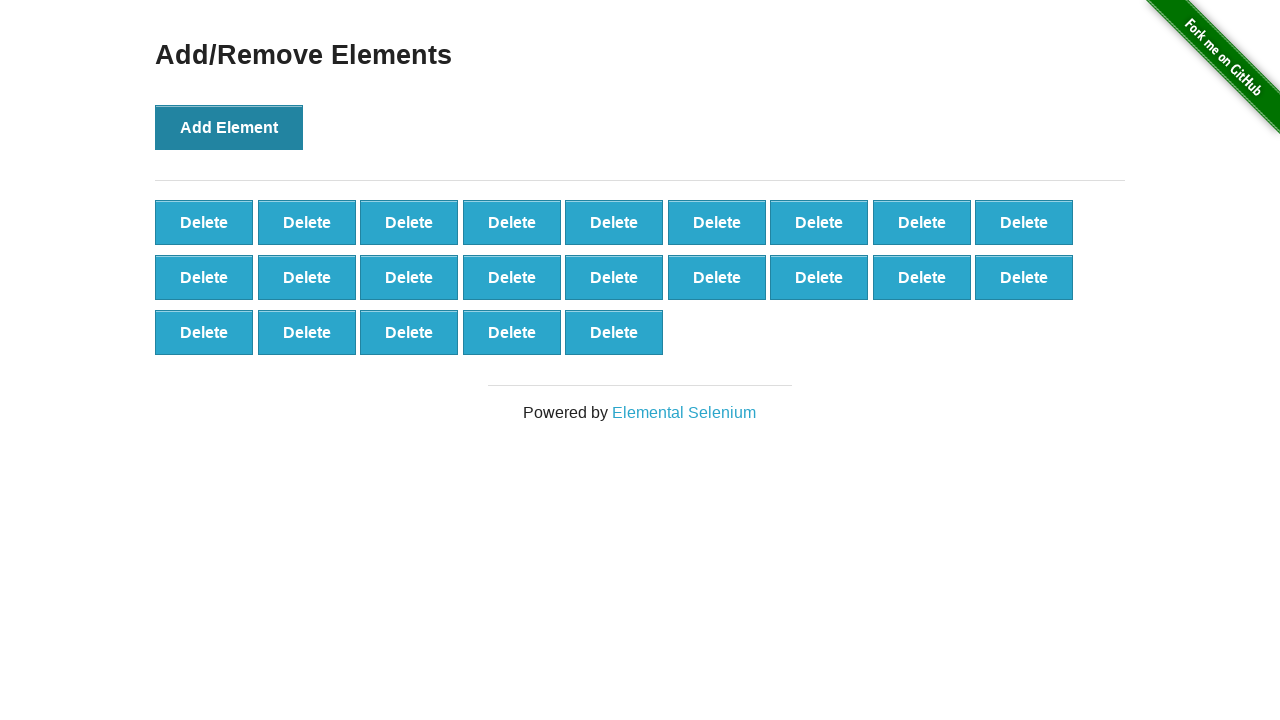

Clicked 'Add Element' button (iteration 24/100) at (229, 127) on button[onclick='addElement()']
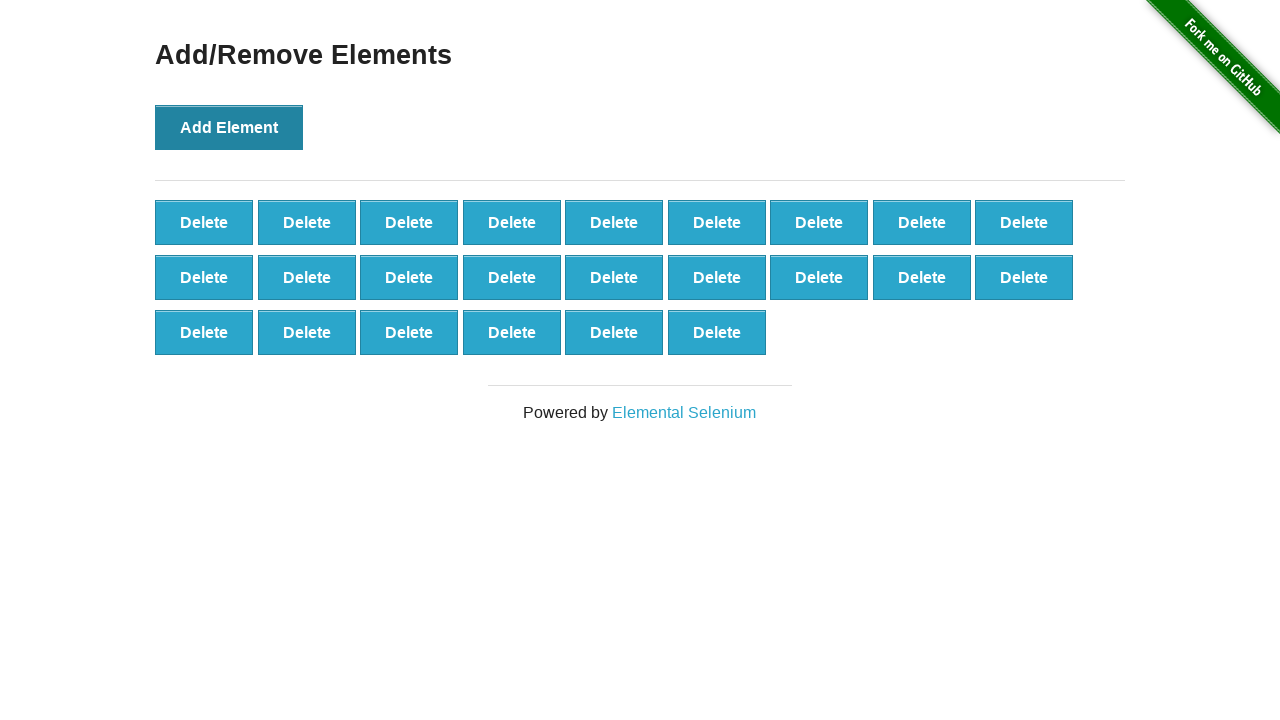

Clicked 'Add Element' button (iteration 25/100) at (229, 127) on button[onclick='addElement()']
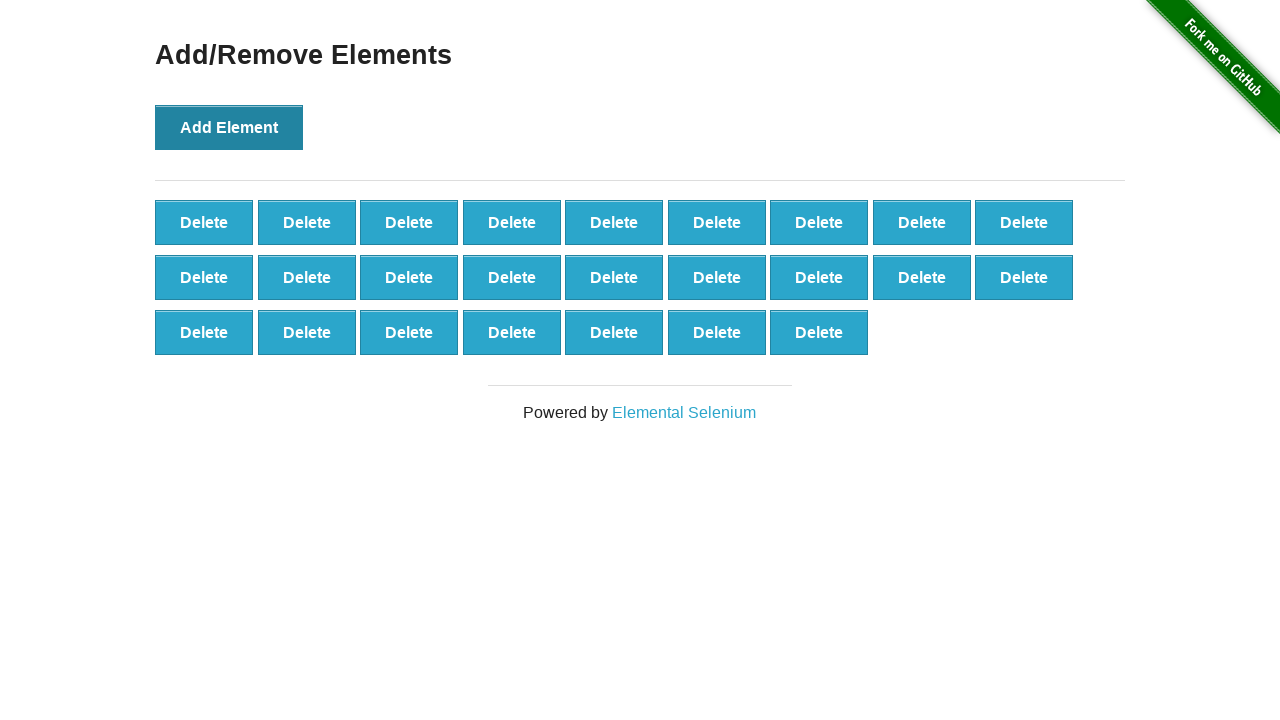

Clicked 'Add Element' button (iteration 26/100) at (229, 127) on button[onclick='addElement()']
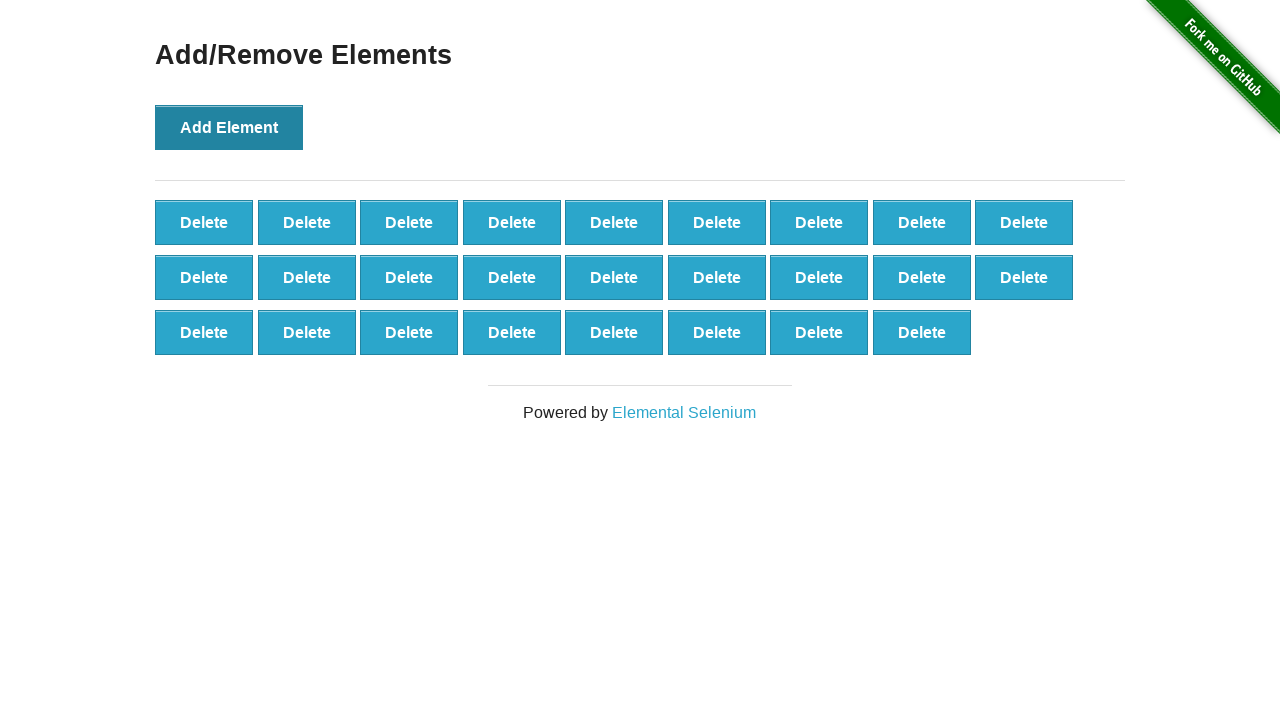

Clicked 'Add Element' button (iteration 27/100) at (229, 127) on button[onclick='addElement()']
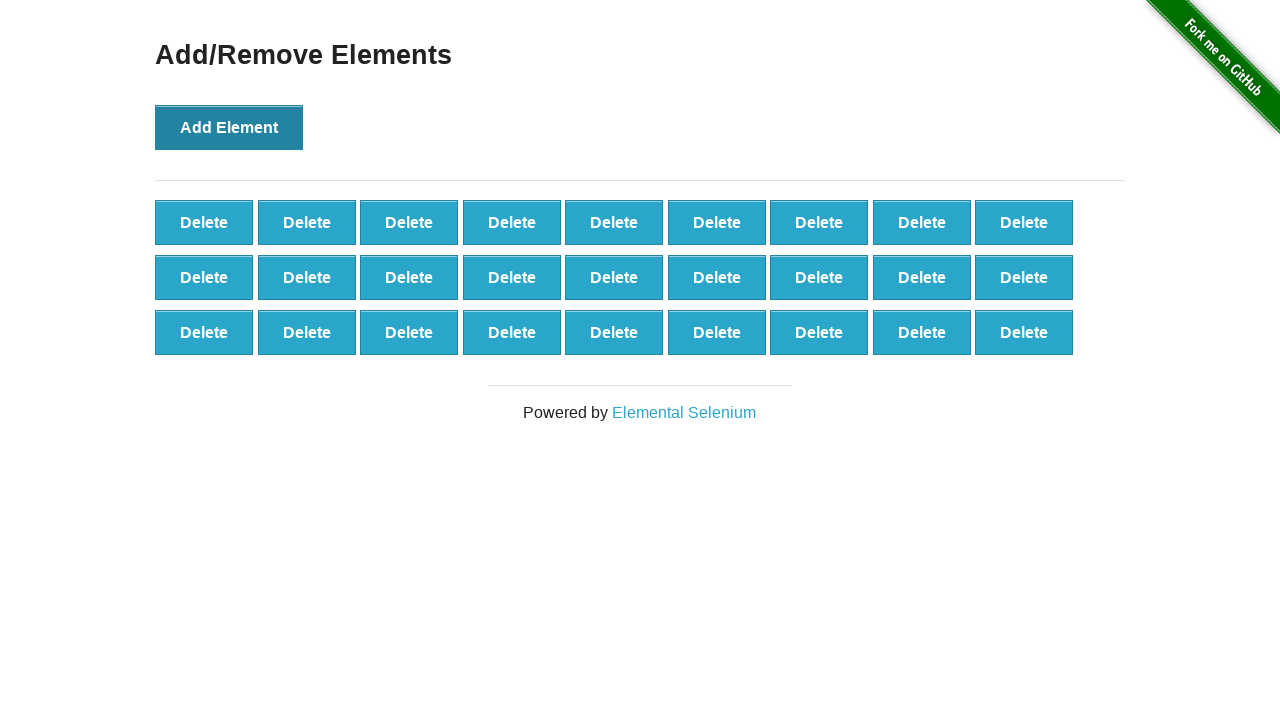

Clicked 'Add Element' button (iteration 28/100) at (229, 127) on button[onclick='addElement()']
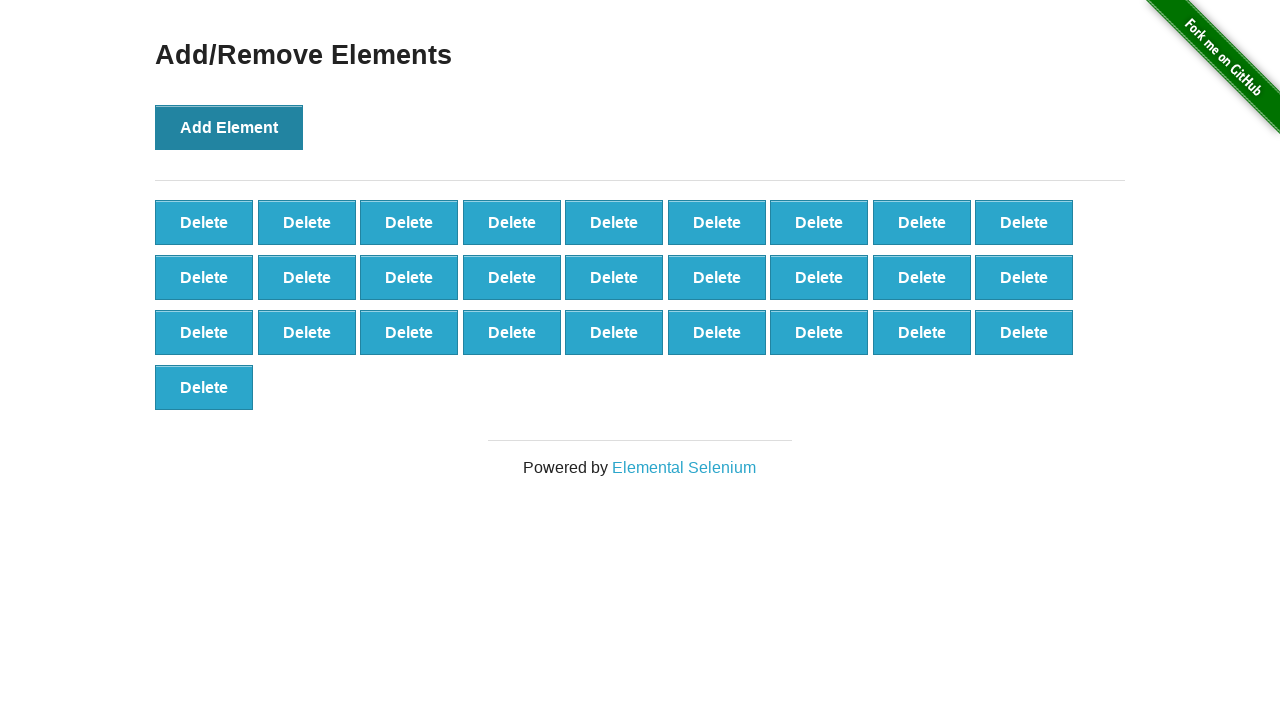

Clicked 'Add Element' button (iteration 29/100) at (229, 127) on button[onclick='addElement()']
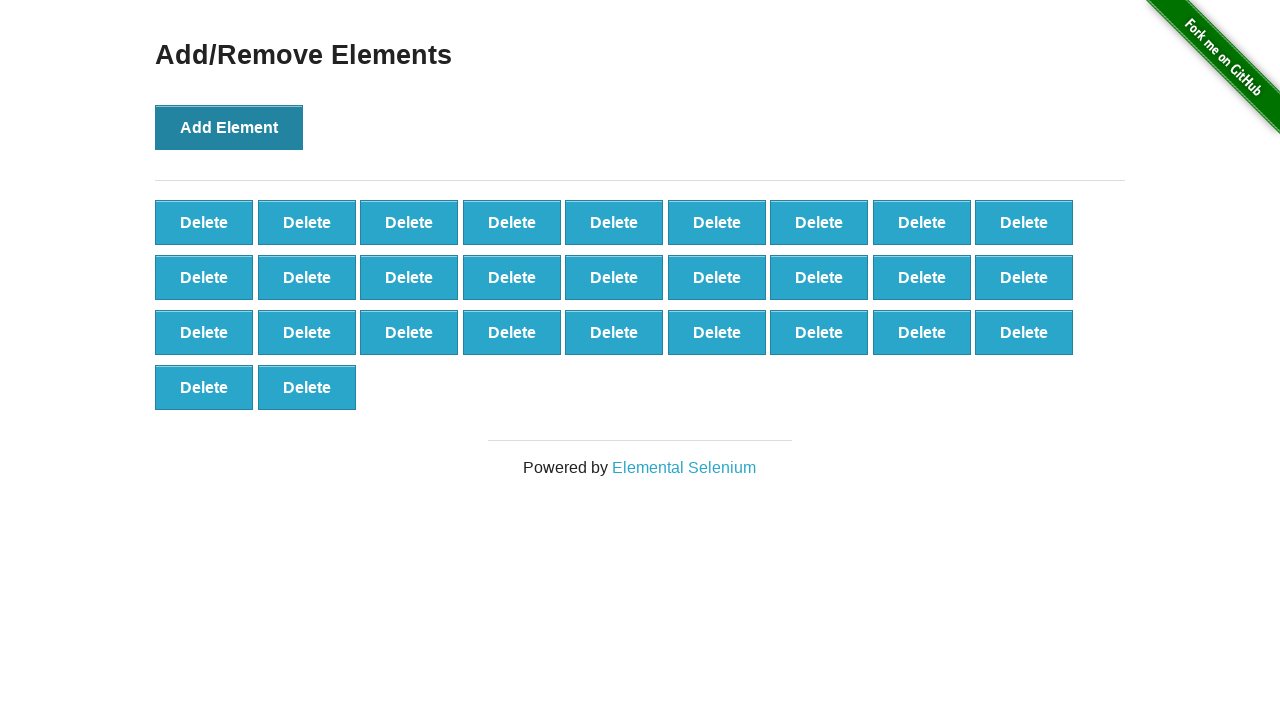

Clicked 'Add Element' button (iteration 30/100) at (229, 127) on button[onclick='addElement()']
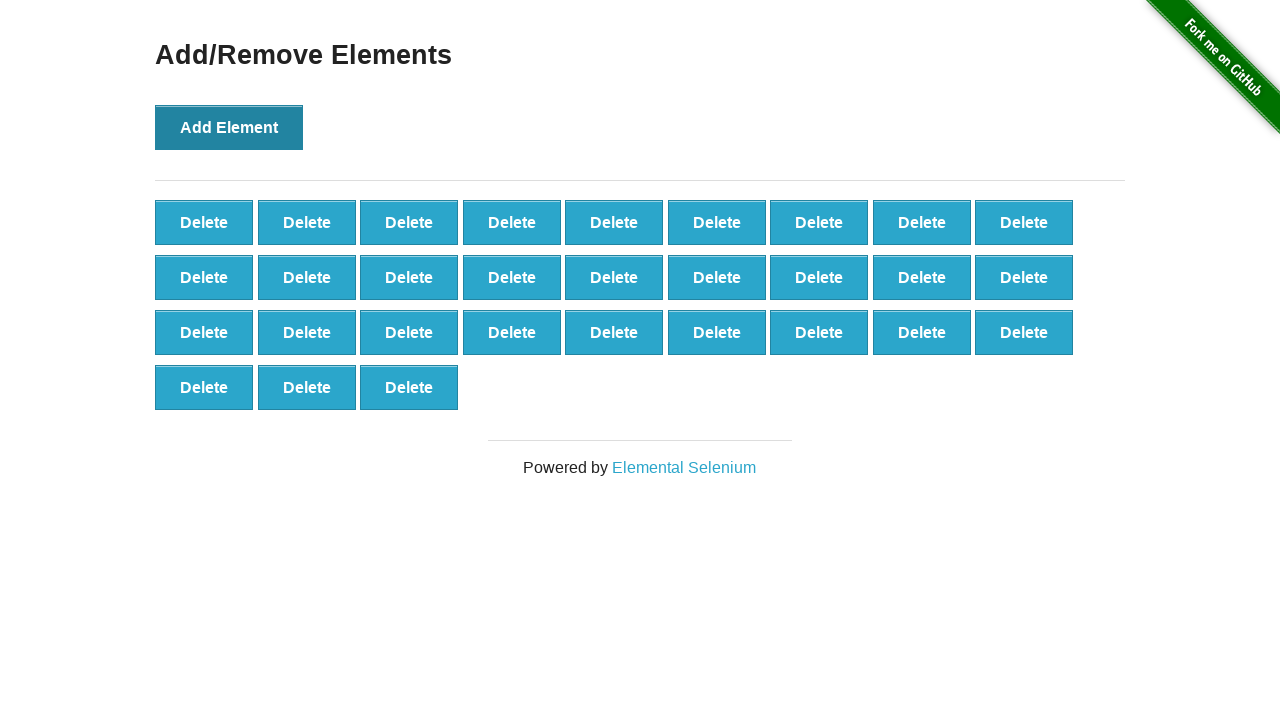

Clicked 'Add Element' button (iteration 31/100) at (229, 127) on button[onclick='addElement()']
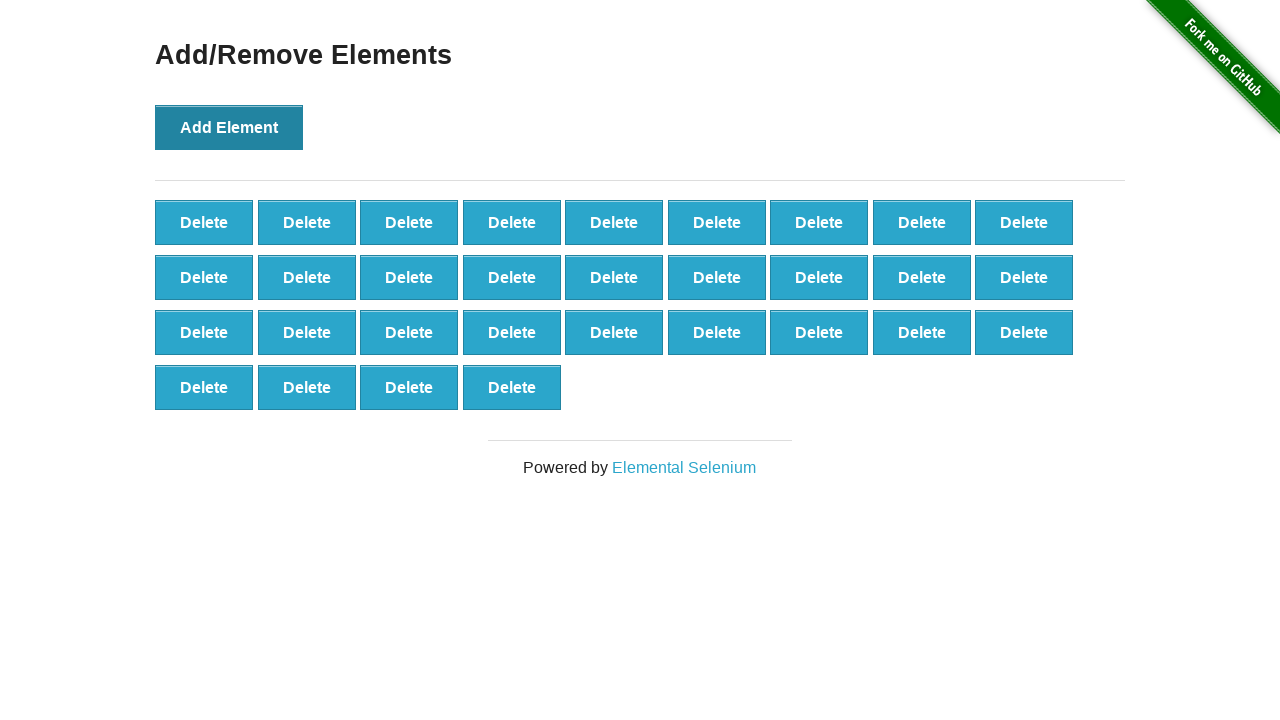

Clicked 'Add Element' button (iteration 32/100) at (229, 127) on button[onclick='addElement()']
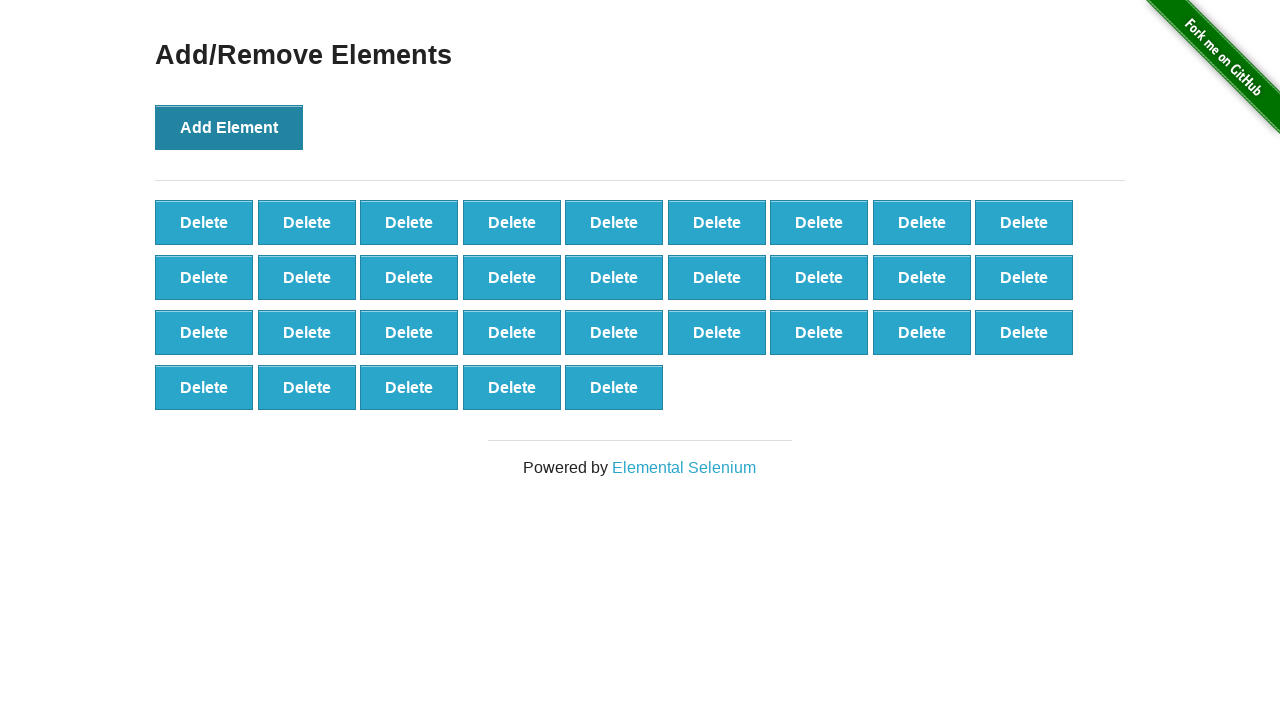

Clicked 'Add Element' button (iteration 33/100) at (229, 127) on button[onclick='addElement()']
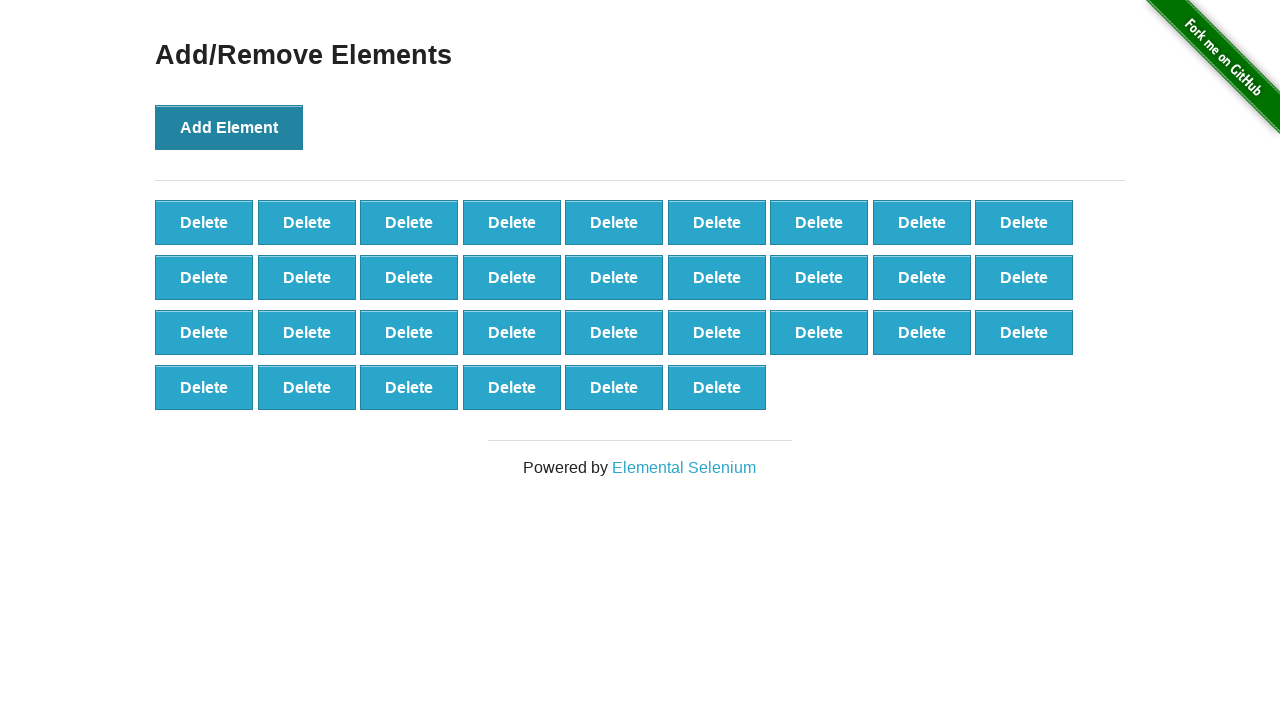

Clicked 'Add Element' button (iteration 34/100) at (229, 127) on button[onclick='addElement()']
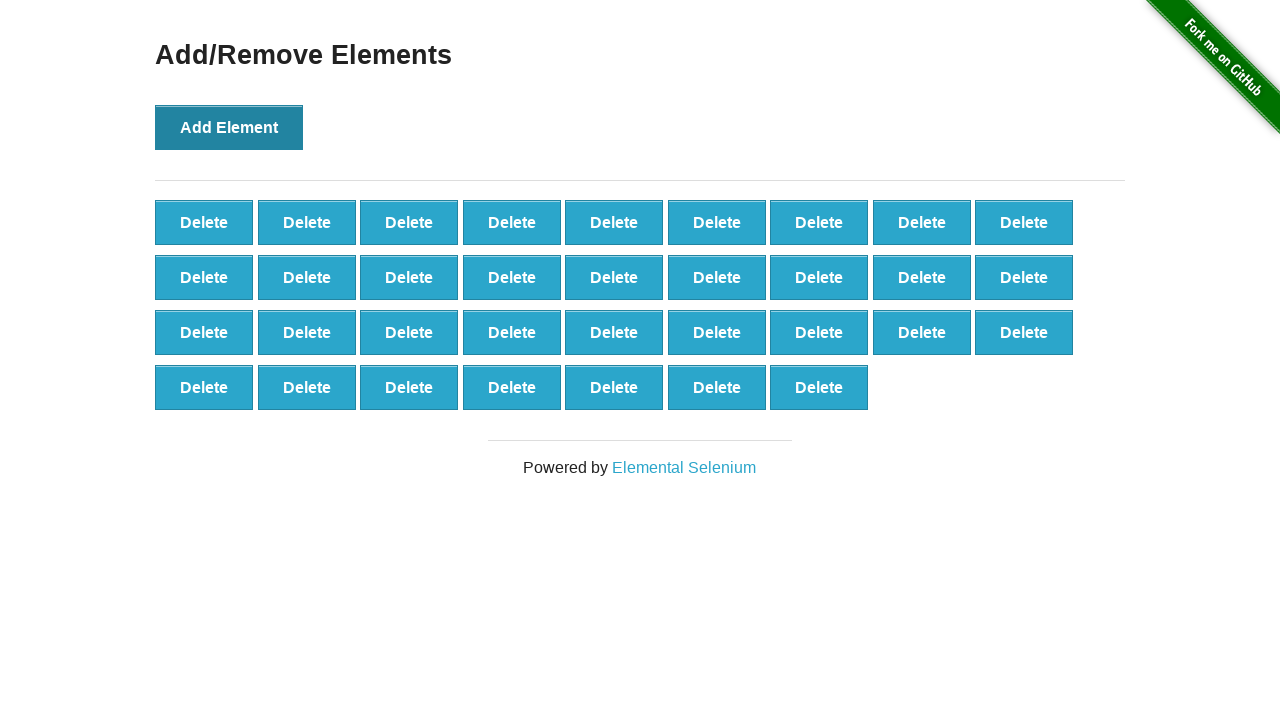

Clicked 'Add Element' button (iteration 35/100) at (229, 127) on button[onclick='addElement()']
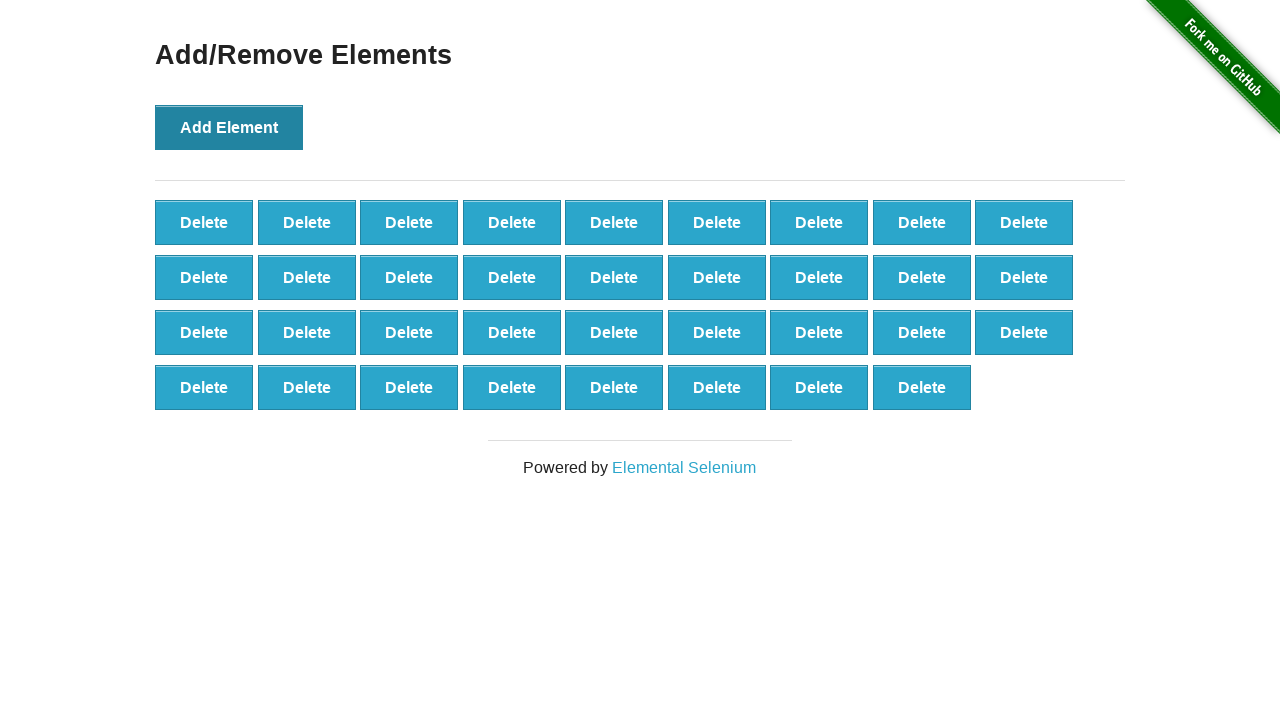

Clicked 'Add Element' button (iteration 36/100) at (229, 127) on button[onclick='addElement()']
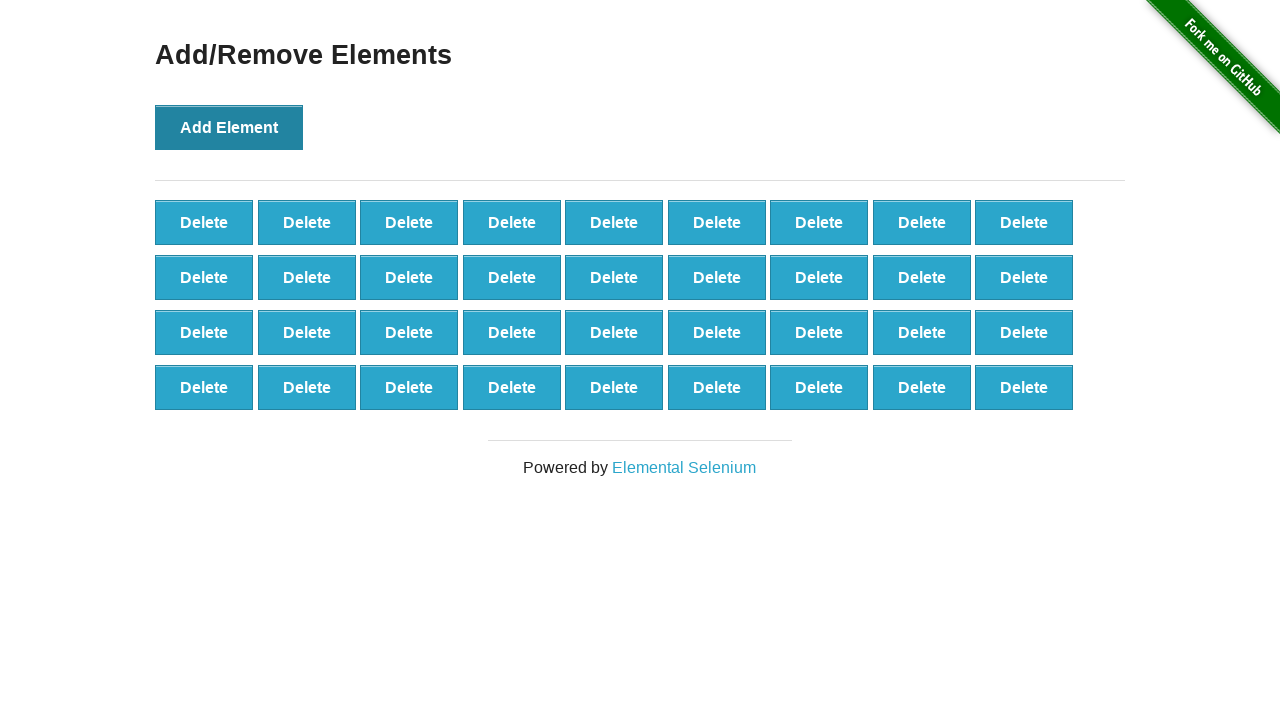

Clicked 'Add Element' button (iteration 37/100) at (229, 127) on button[onclick='addElement()']
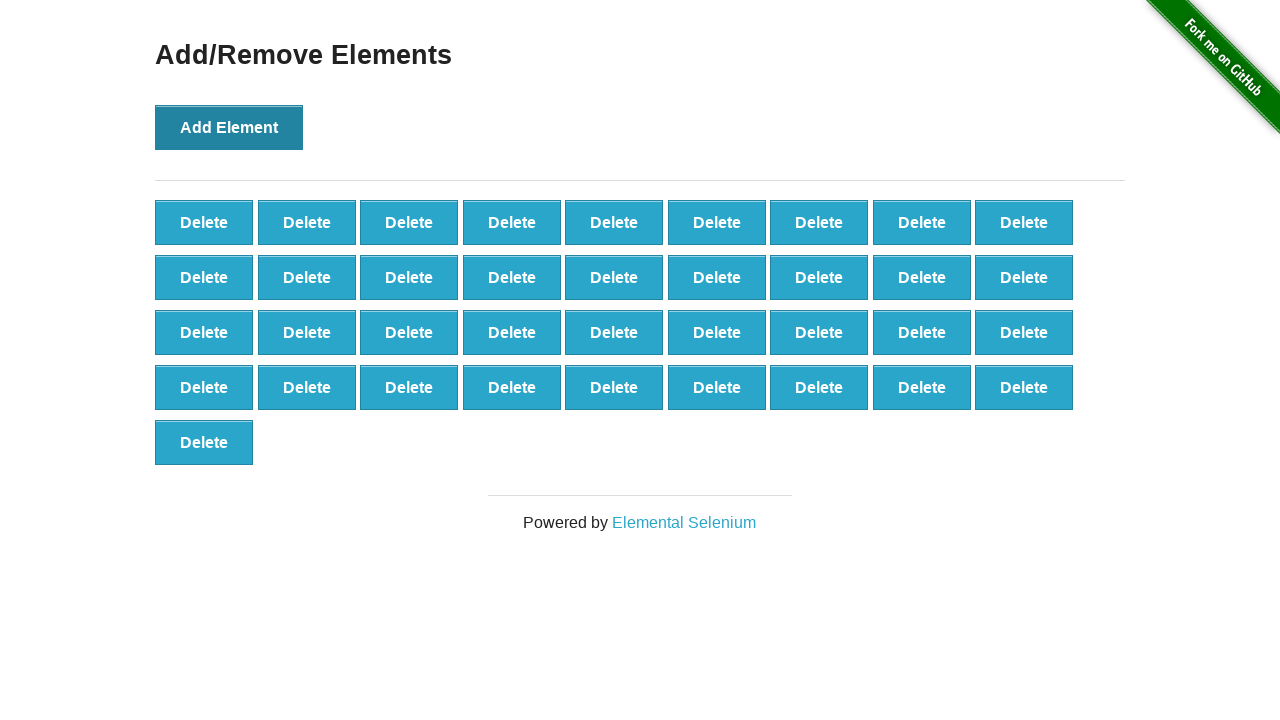

Clicked 'Add Element' button (iteration 38/100) at (229, 127) on button[onclick='addElement()']
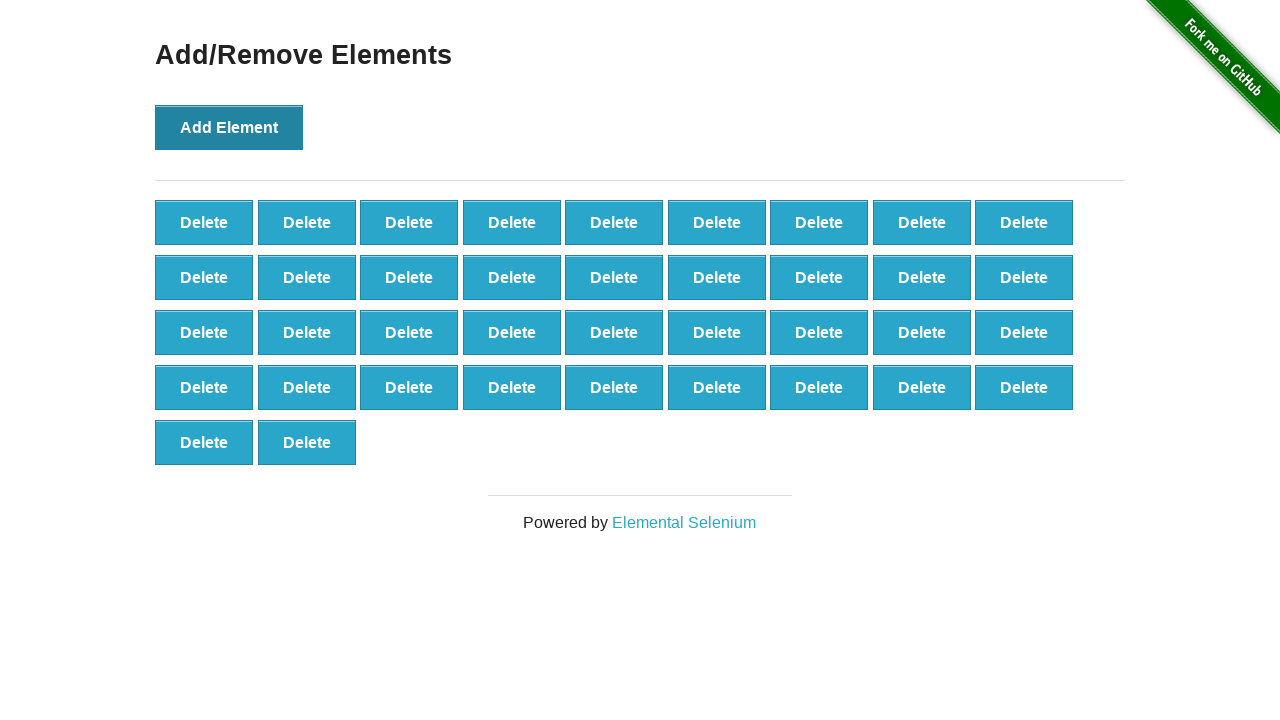

Clicked 'Add Element' button (iteration 39/100) at (229, 127) on button[onclick='addElement()']
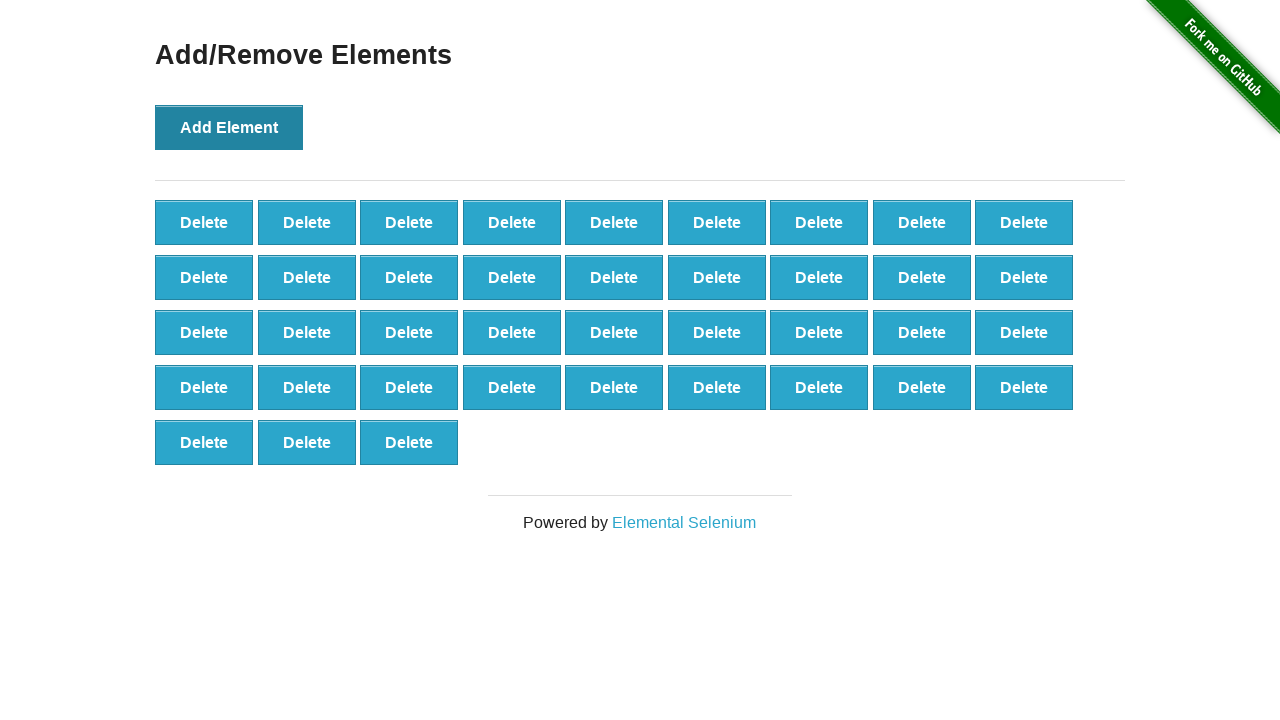

Clicked 'Add Element' button (iteration 40/100) at (229, 127) on button[onclick='addElement()']
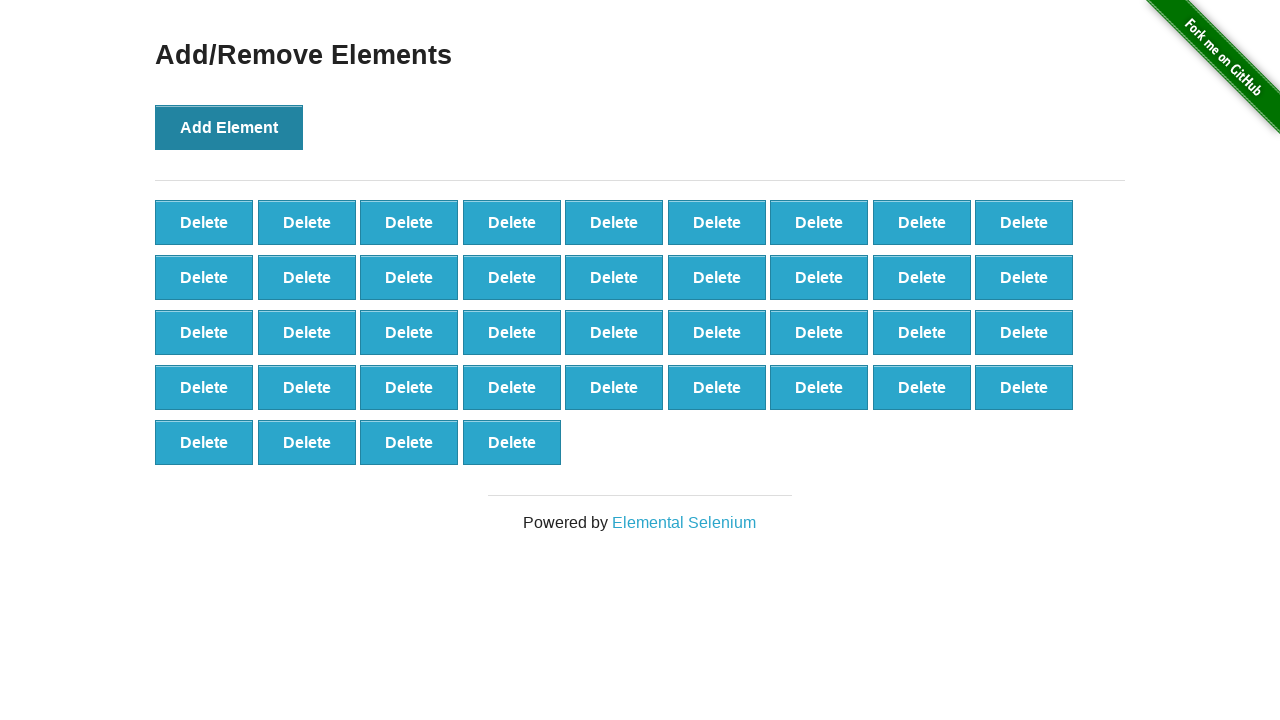

Clicked 'Add Element' button (iteration 41/100) at (229, 127) on button[onclick='addElement()']
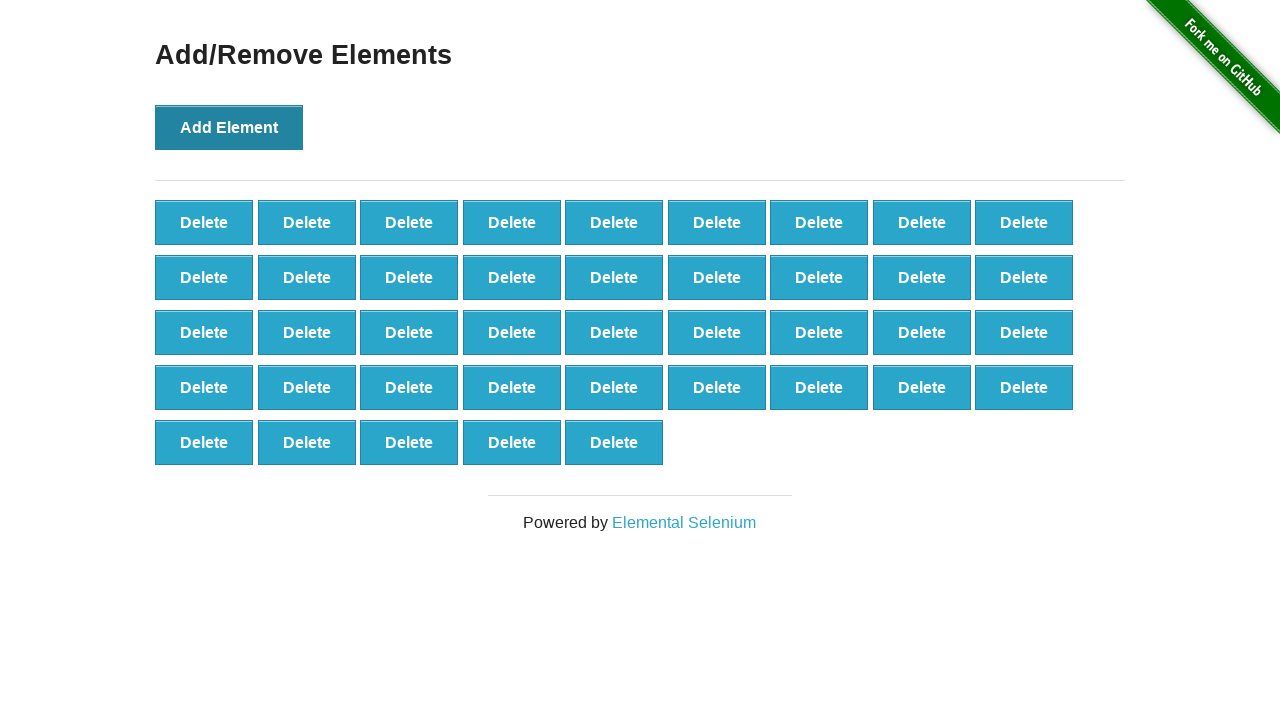

Clicked 'Add Element' button (iteration 42/100) at (229, 127) on button[onclick='addElement()']
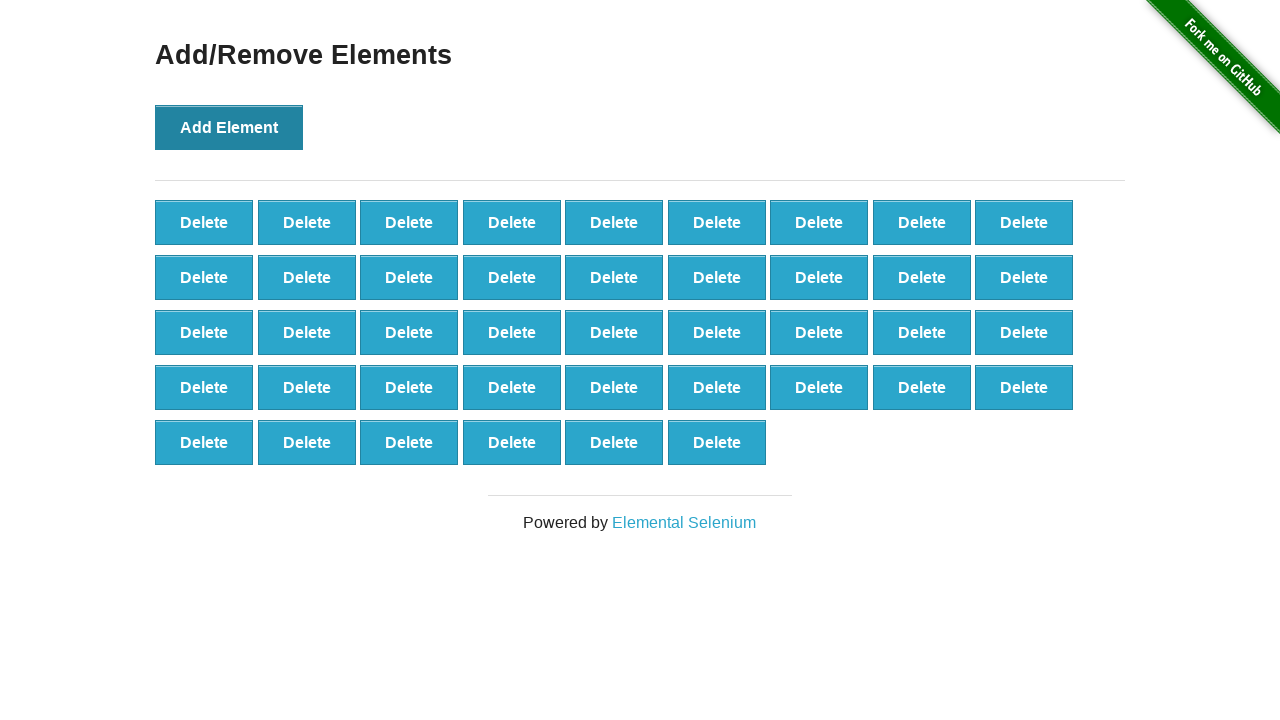

Clicked 'Add Element' button (iteration 43/100) at (229, 127) on button[onclick='addElement()']
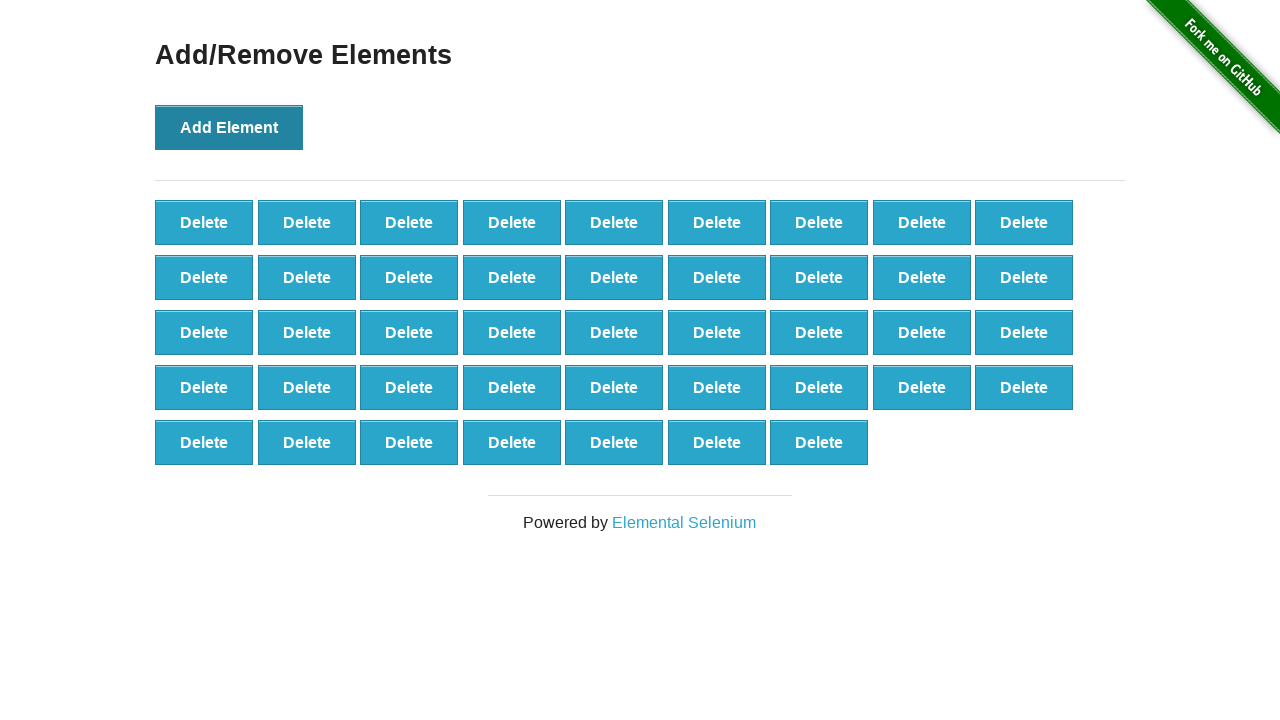

Clicked 'Add Element' button (iteration 44/100) at (229, 127) on button[onclick='addElement()']
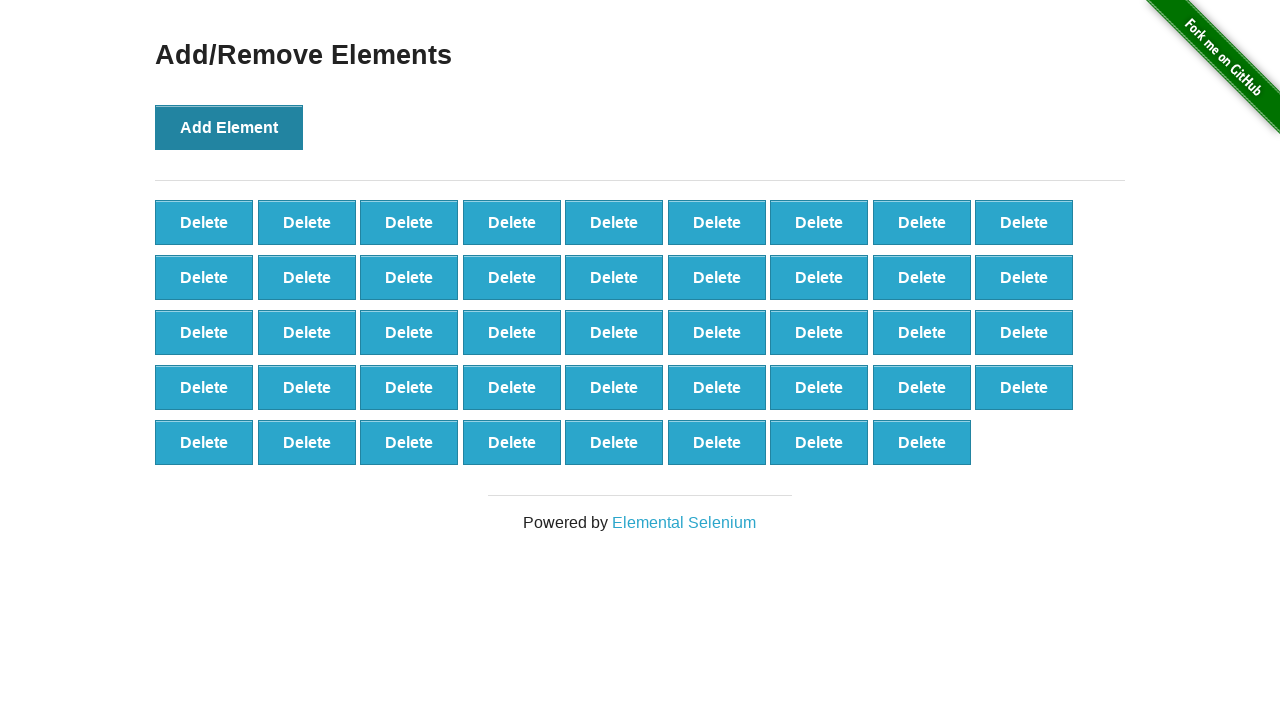

Clicked 'Add Element' button (iteration 45/100) at (229, 127) on button[onclick='addElement()']
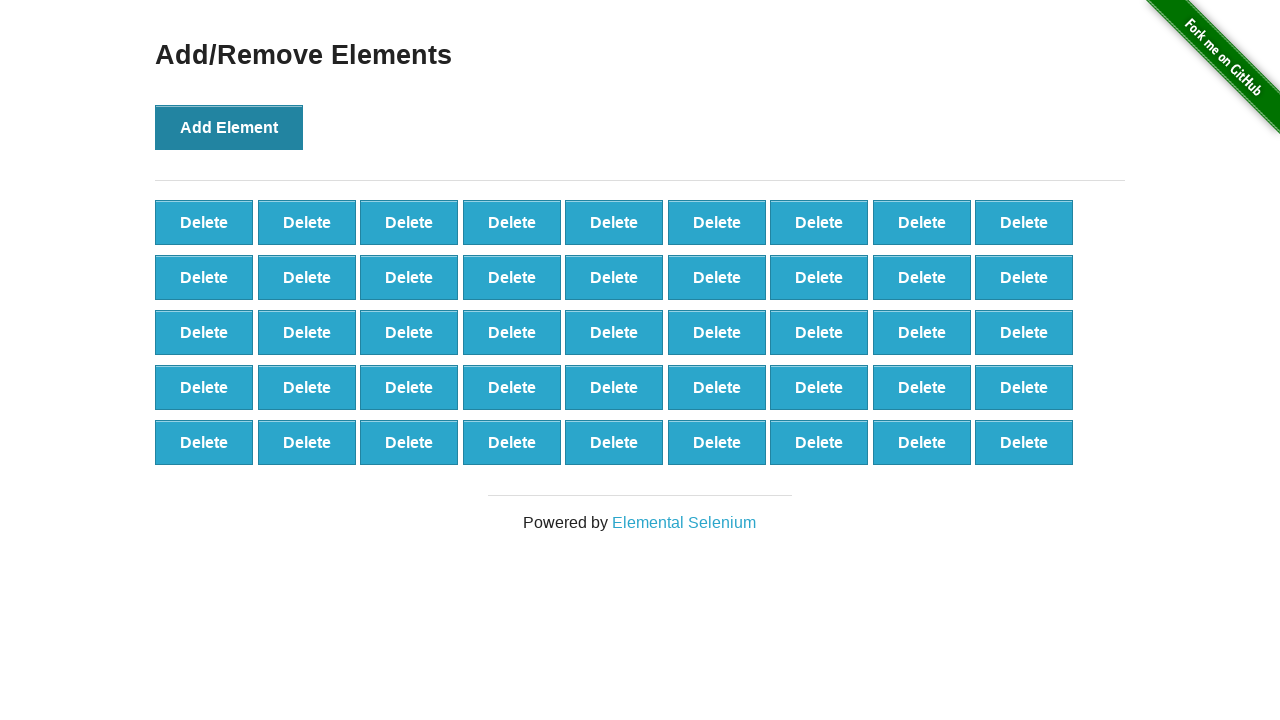

Clicked 'Add Element' button (iteration 46/100) at (229, 127) on button[onclick='addElement()']
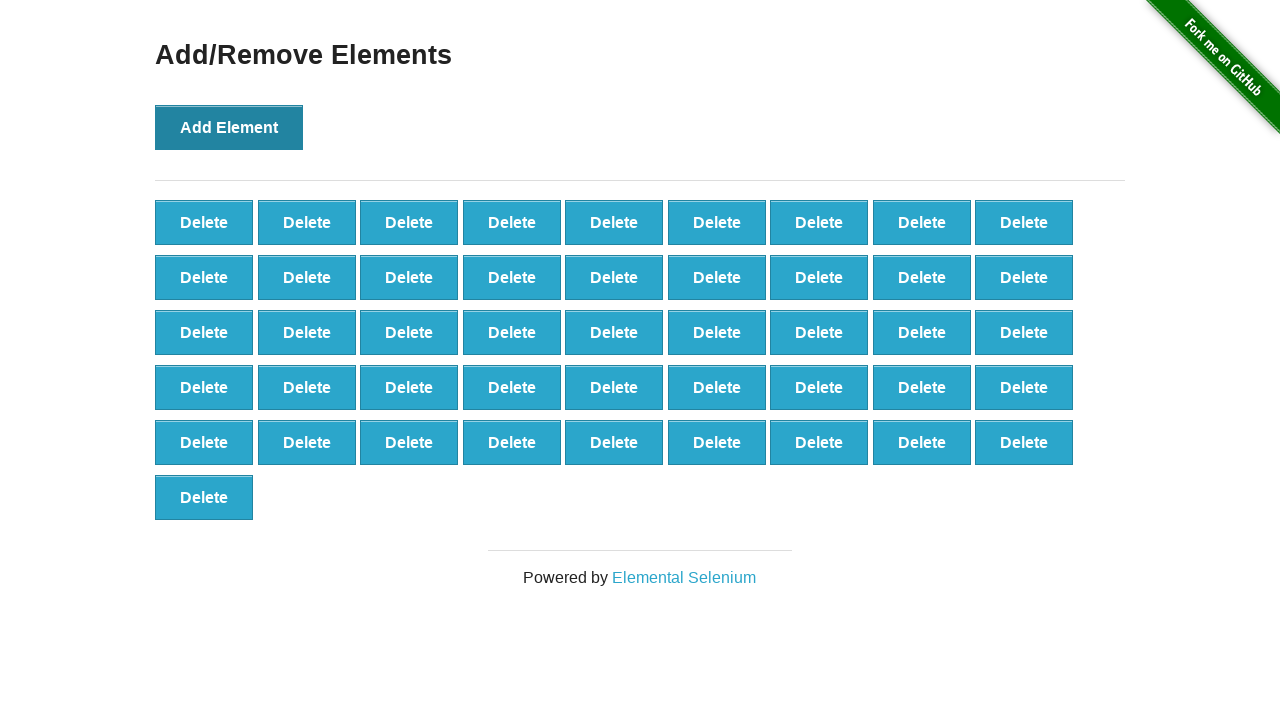

Clicked 'Add Element' button (iteration 47/100) at (229, 127) on button[onclick='addElement()']
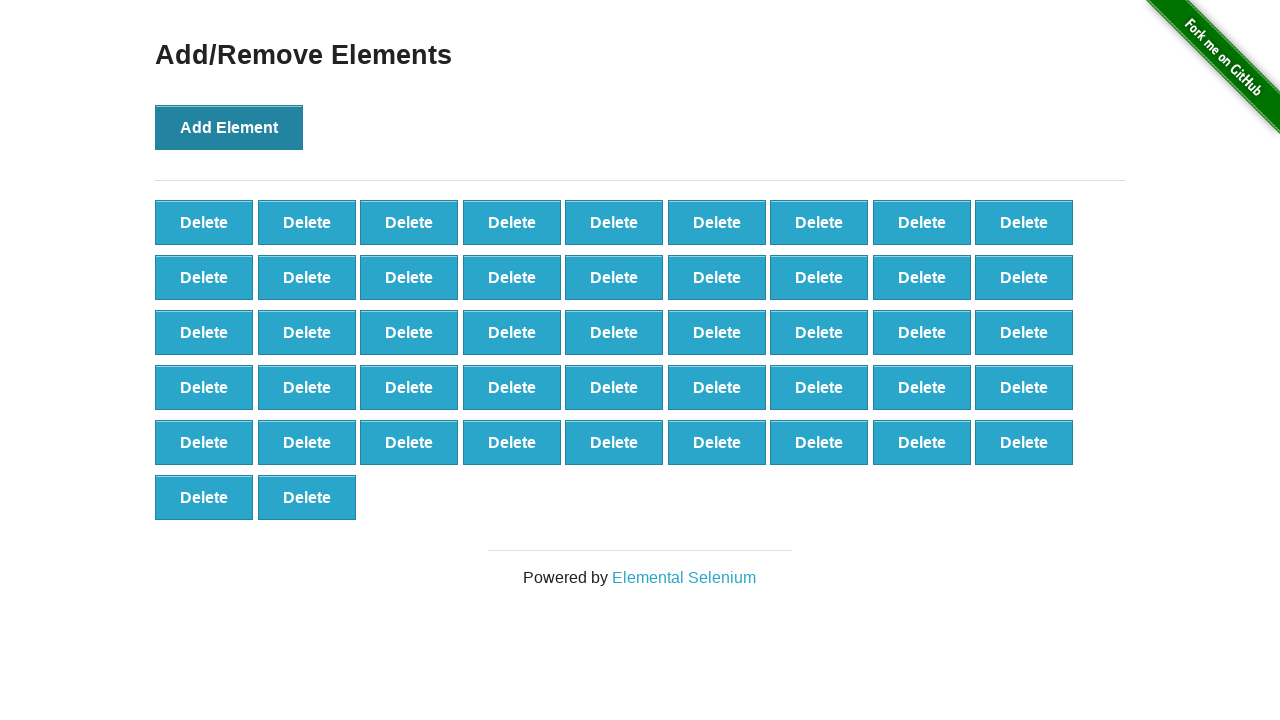

Clicked 'Add Element' button (iteration 48/100) at (229, 127) on button[onclick='addElement()']
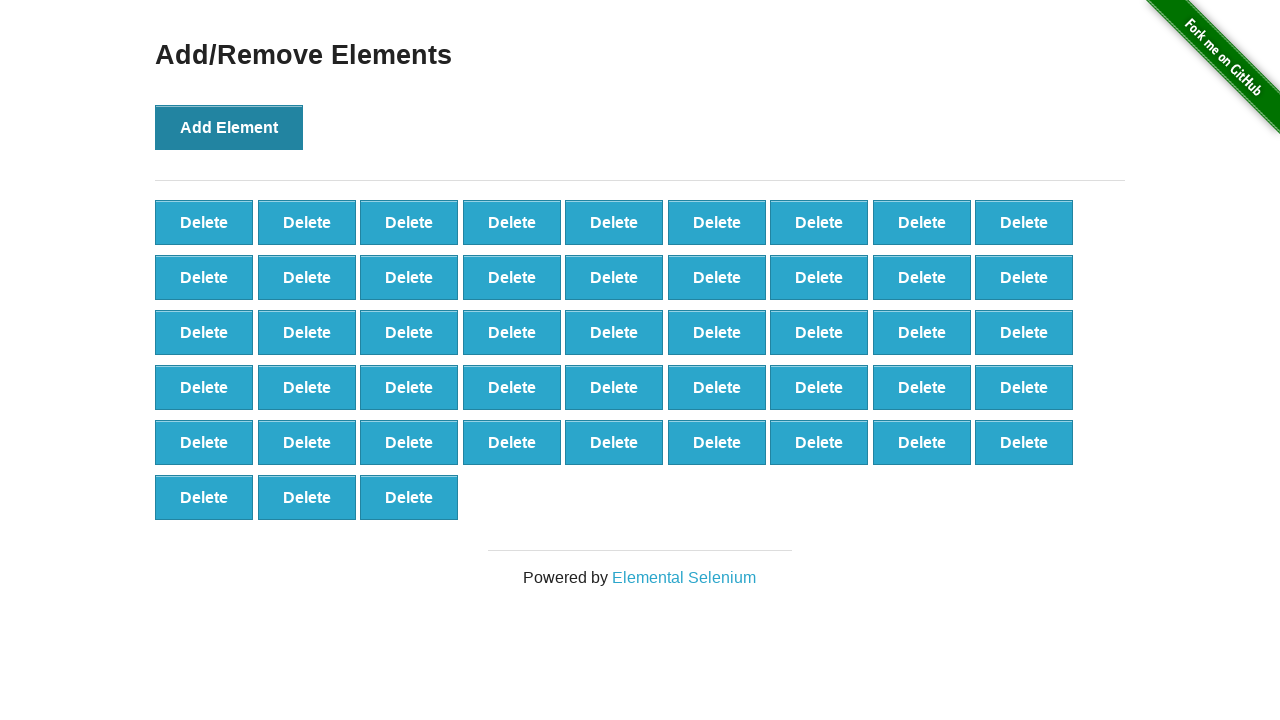

Clicked 'Add Element' button (iteration 49/100) at (229, 127) on button[onclick='addElement()']
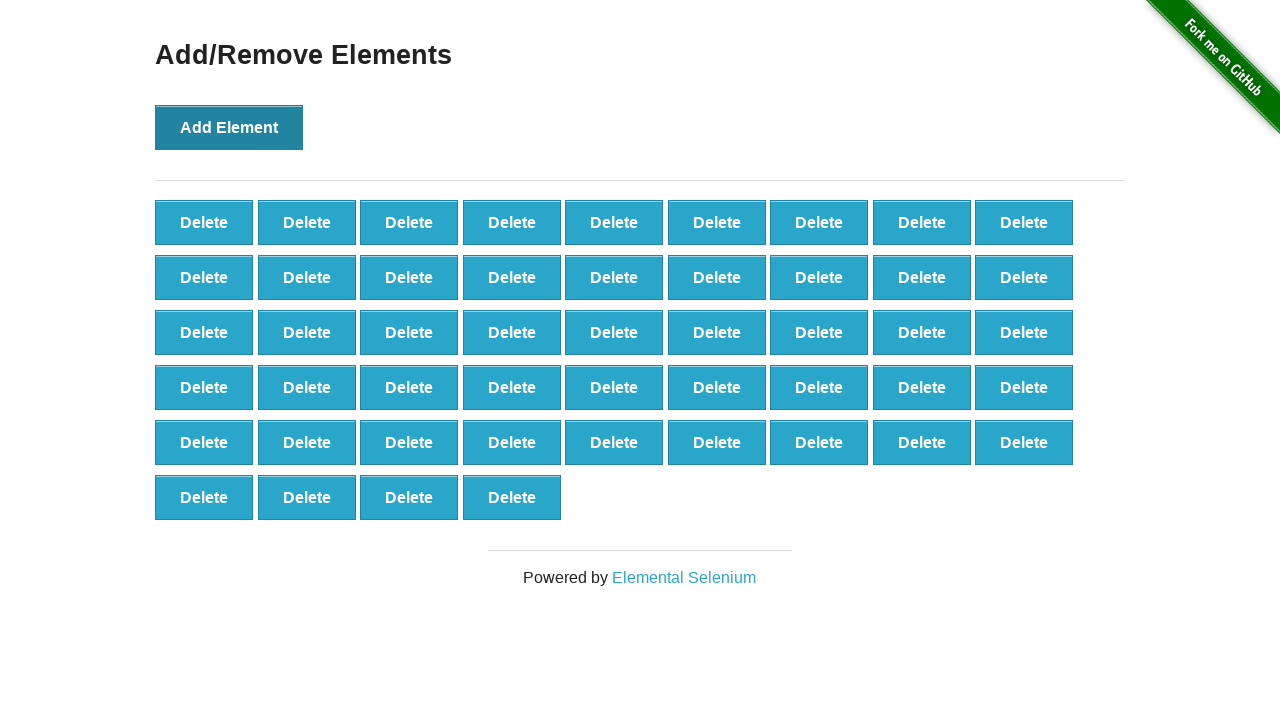

Clicked 'Add Element' button (iteration 50/100) at (229, 127) on button[onclick='addElement()']
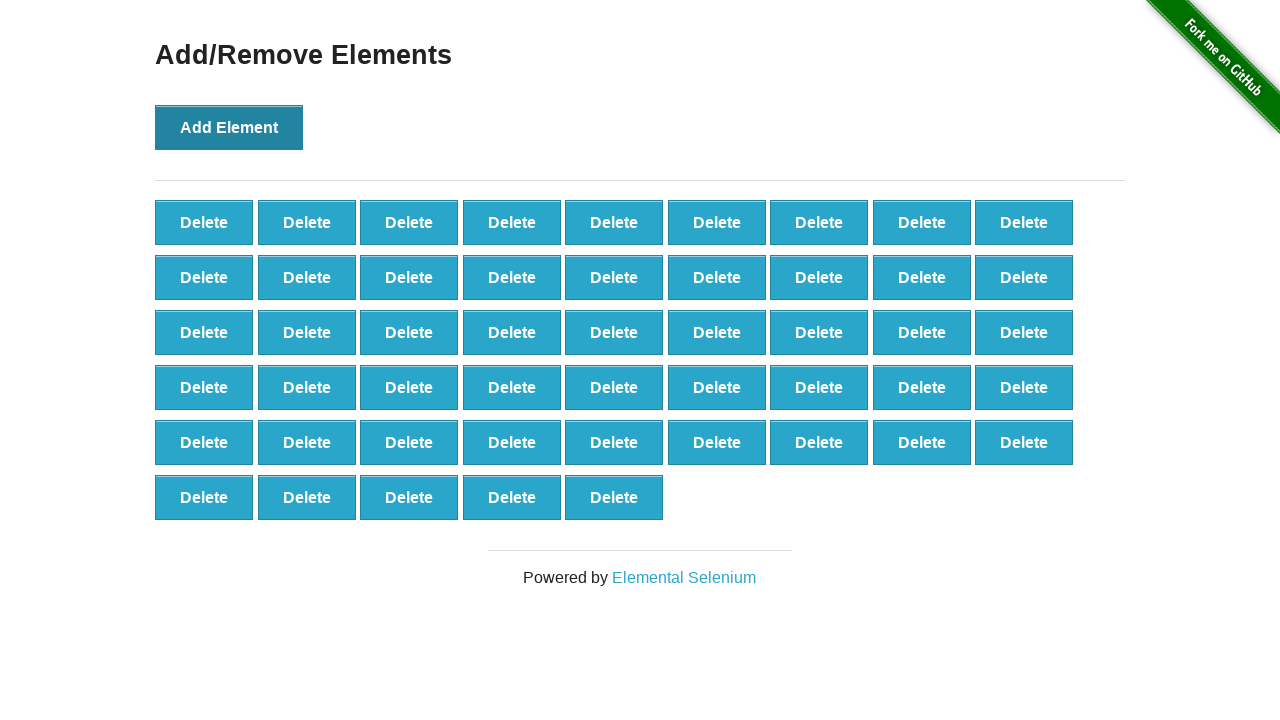

Clicked 'Add Element' button (iteration 51/100) at (229, 127) on button[onclick='addElement()']
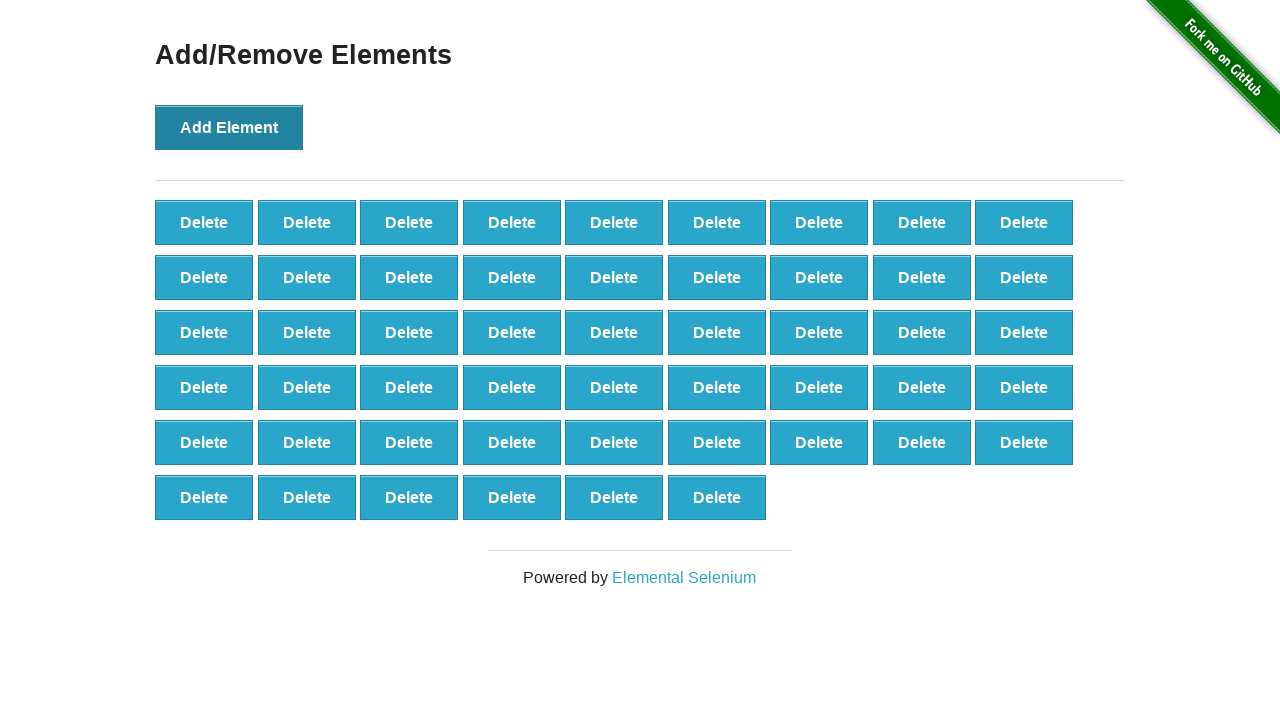

Clicked 'Add Element' button (iteration 52/100) at (229, 127) on button[onclick='addElement()']
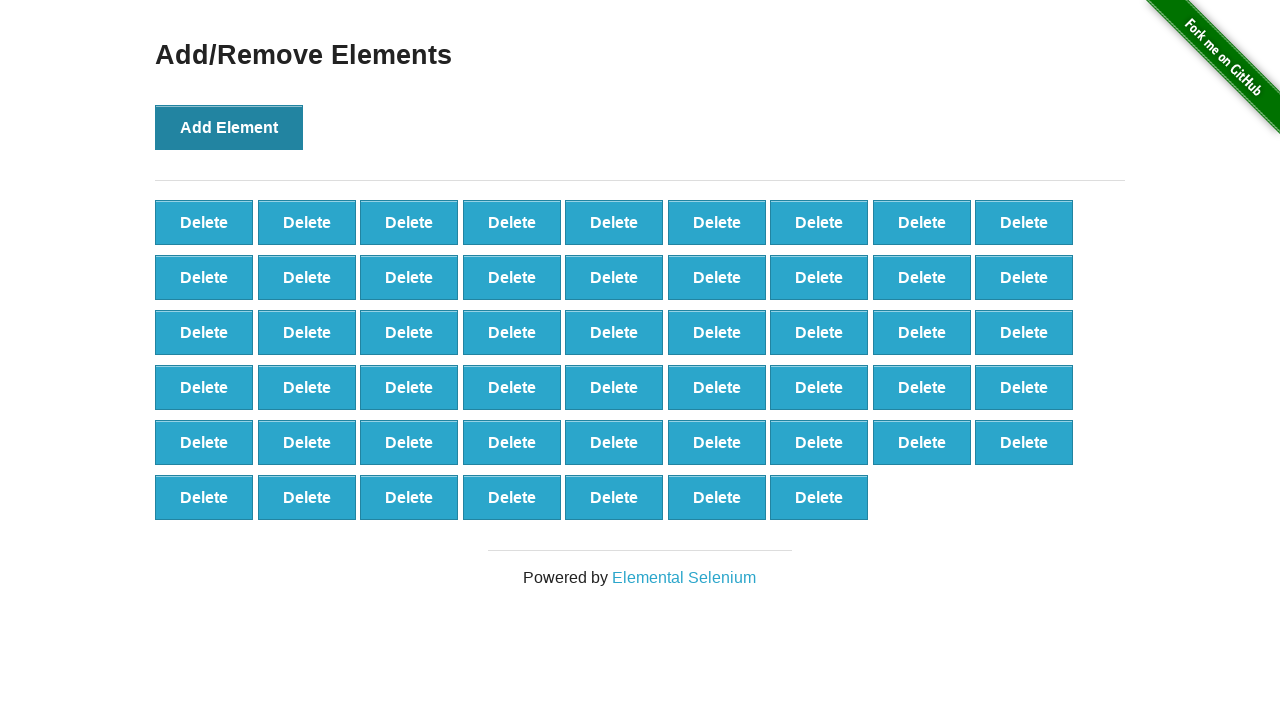

Clicked 'Add Element' button (iteration 53/100) at (229, 127) on button[onclick='addElement()']
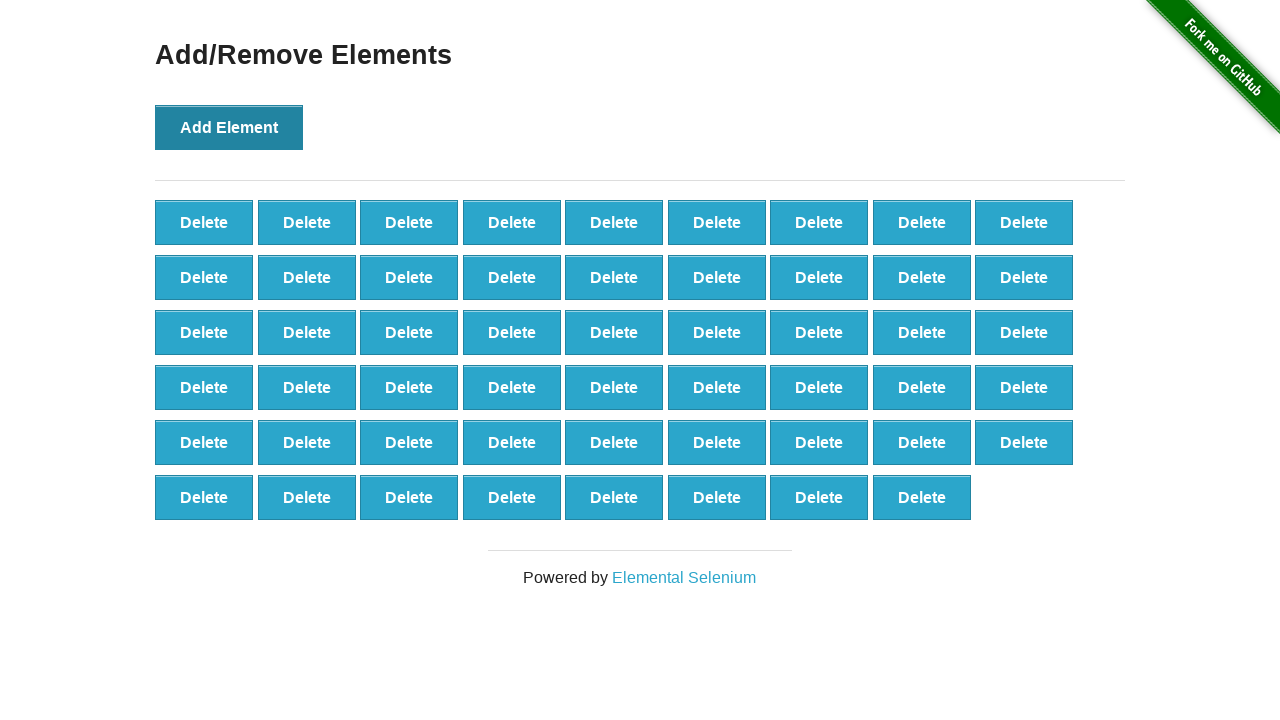

Clicked 'Add Element' button (iteration 54/100) at (229, 127) on button[onclick='addElement()']
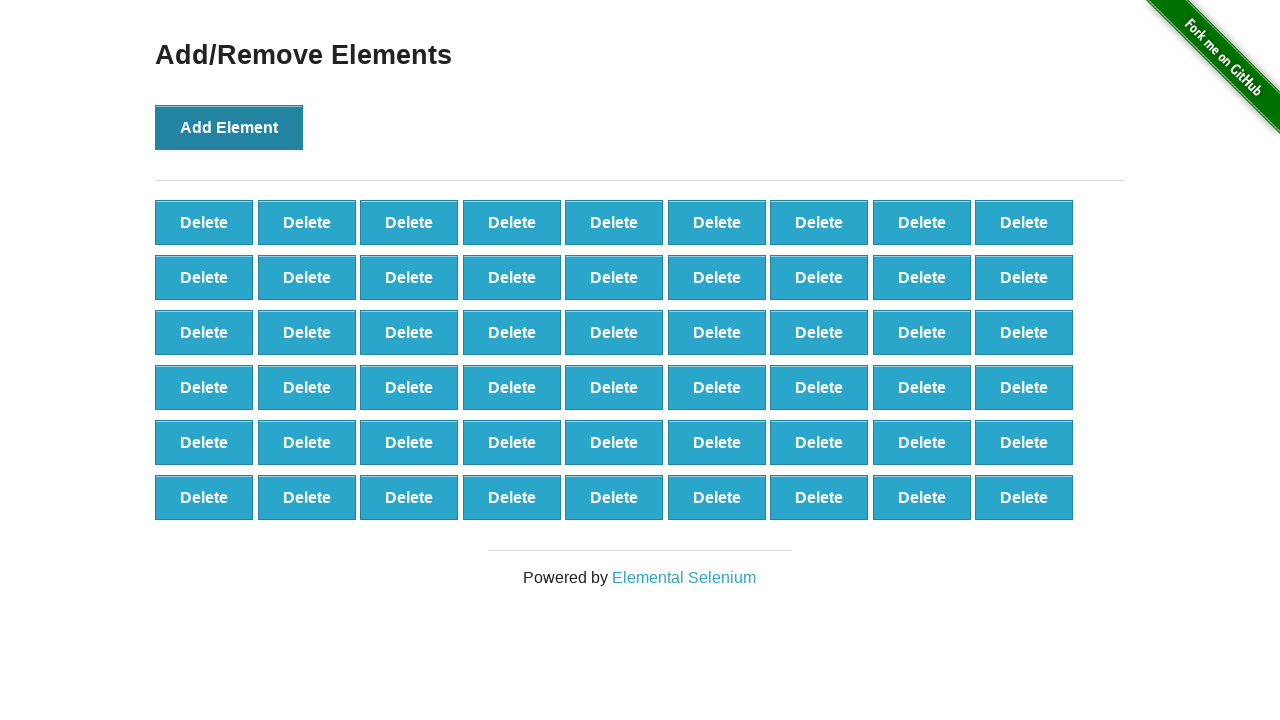

Clicked 'Add Element' button (iteration 55/100) at (229, 127) on button[onclick='addElement()']
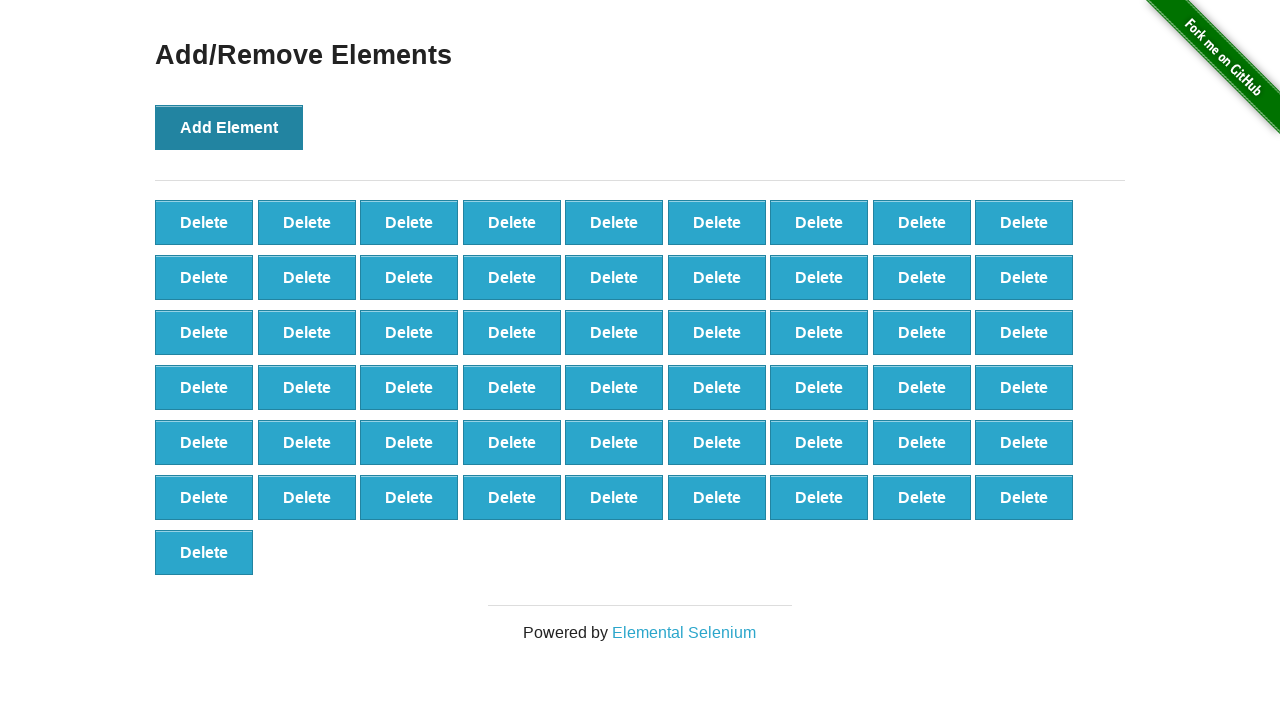

Clicked 'Add Element' button (iteration 56/100) at (229, 127) on button[onclick='addElement()']
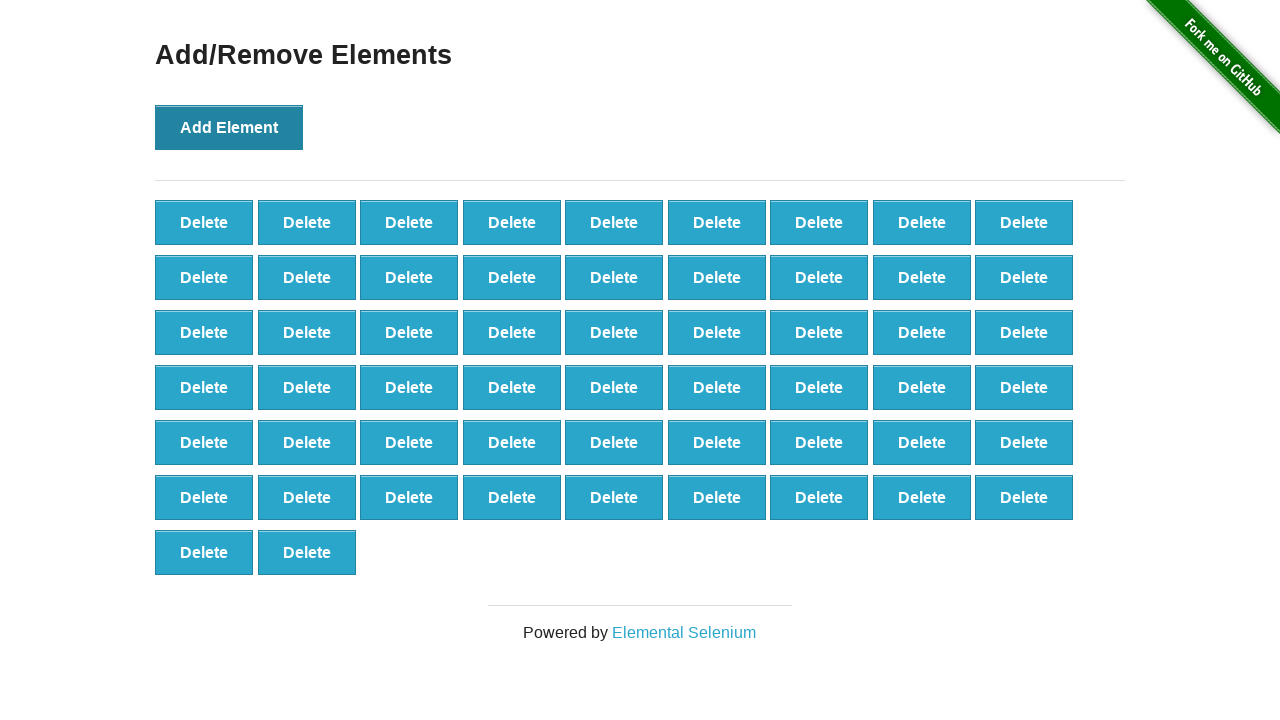

Clicked 'Add Element' button (iteration 57/100) at (229, 127) on button[onclick='addElement()']
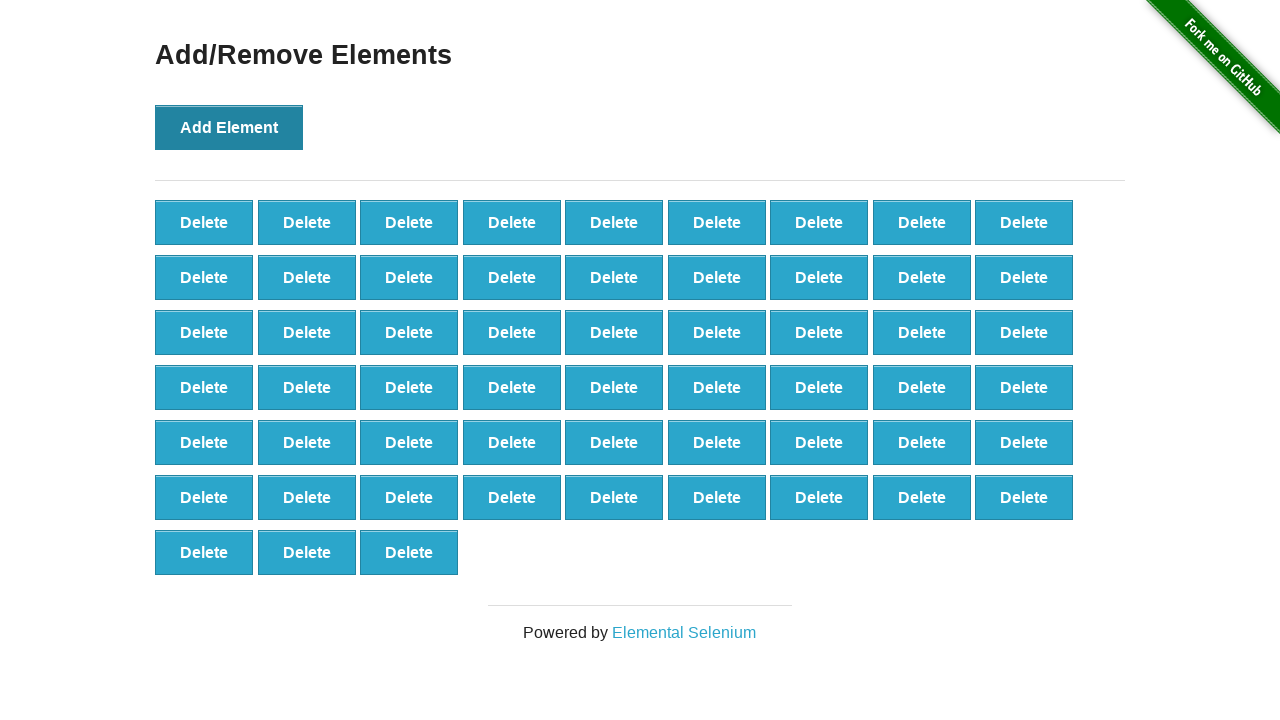

Clicked 'Add Element' button (iteration 58/100) at (229, 127) on button[onclick='addElement()']
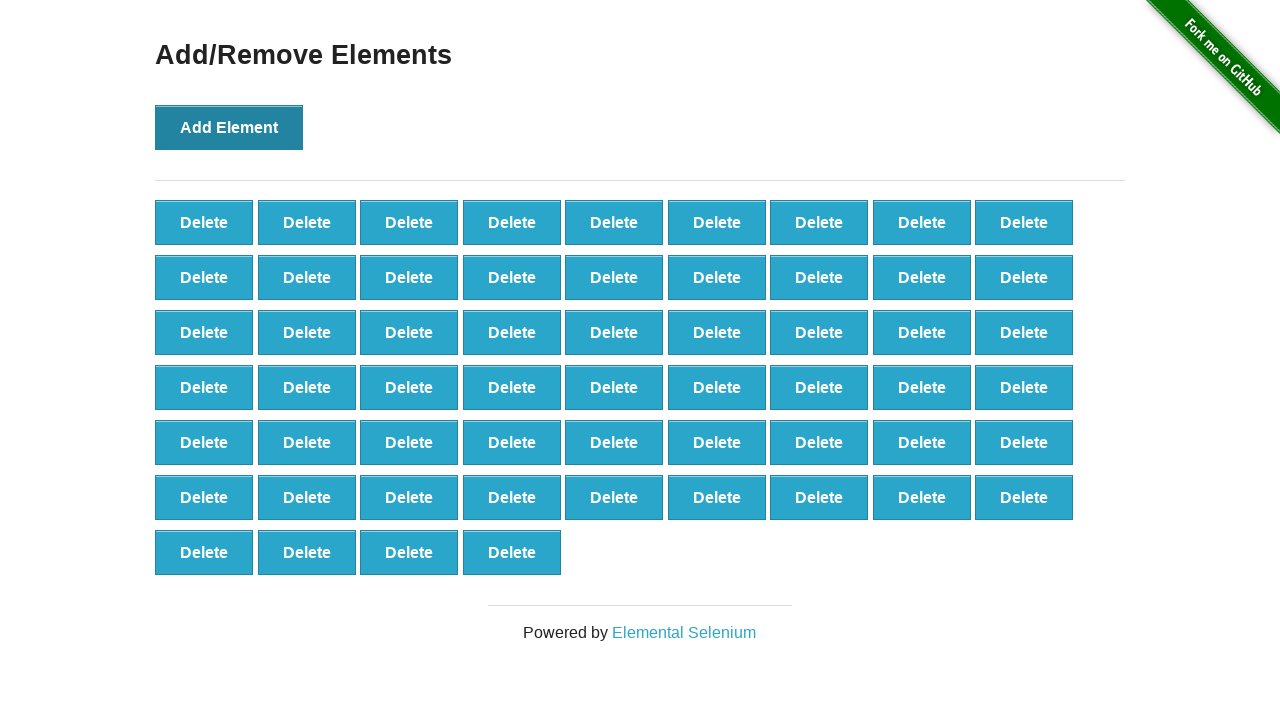

Clicked 'Add Element' button (iteration 59/100) at (229, 127) on button[onclick='addElement()']
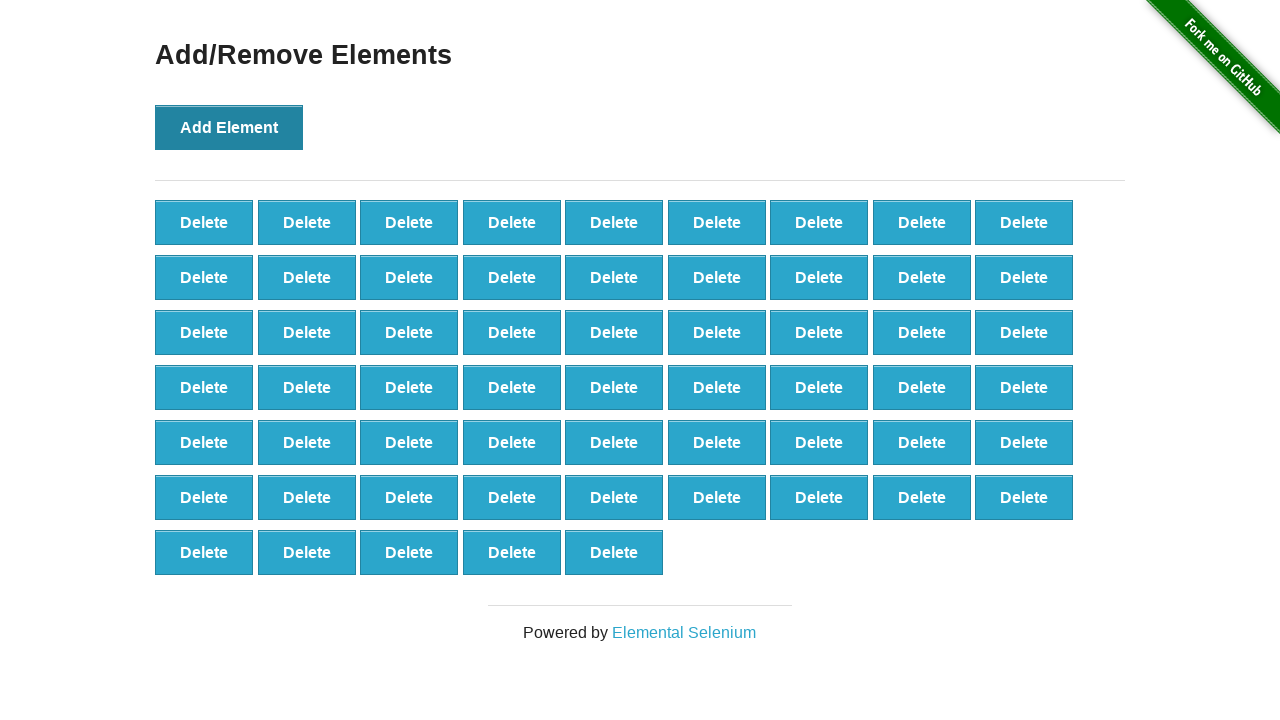

Clicked 'Add Element' button (iteration 60/100) at (229, 127) on button[onclick='addElement()']
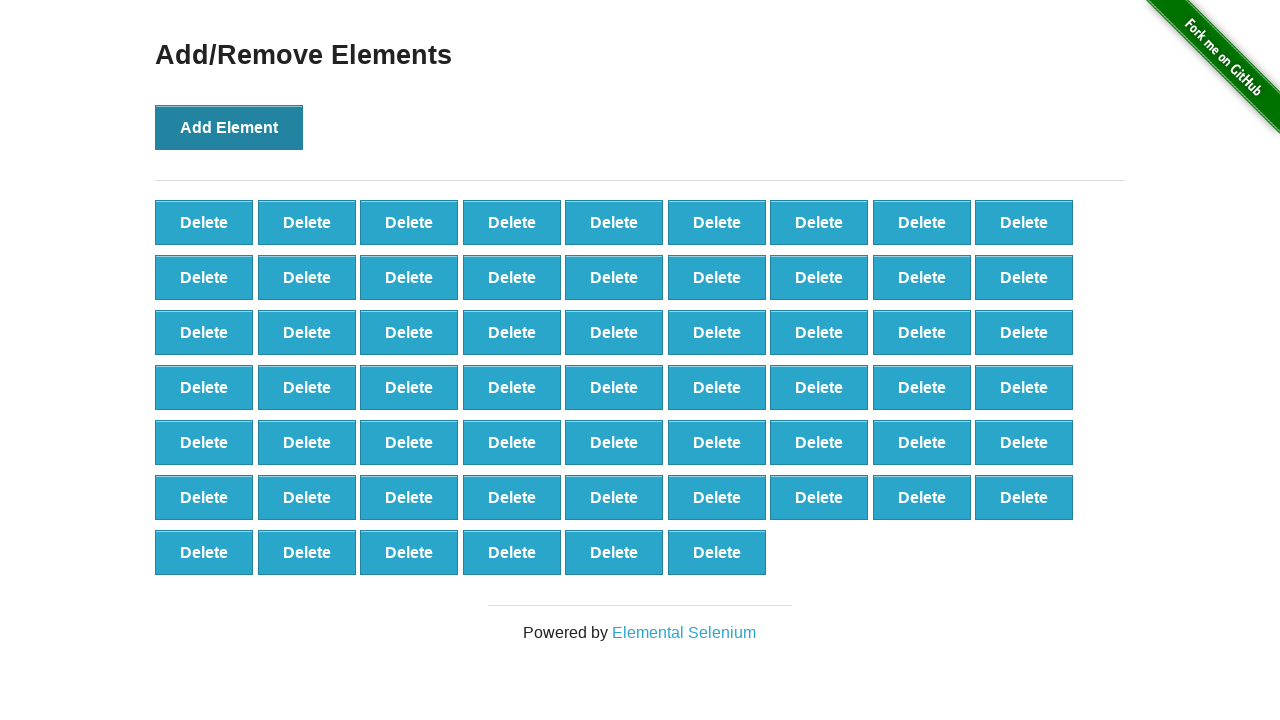

Clicked 'Add Element' button (iteration 61/100) at (229, 127) on button[onclick='addElement()']
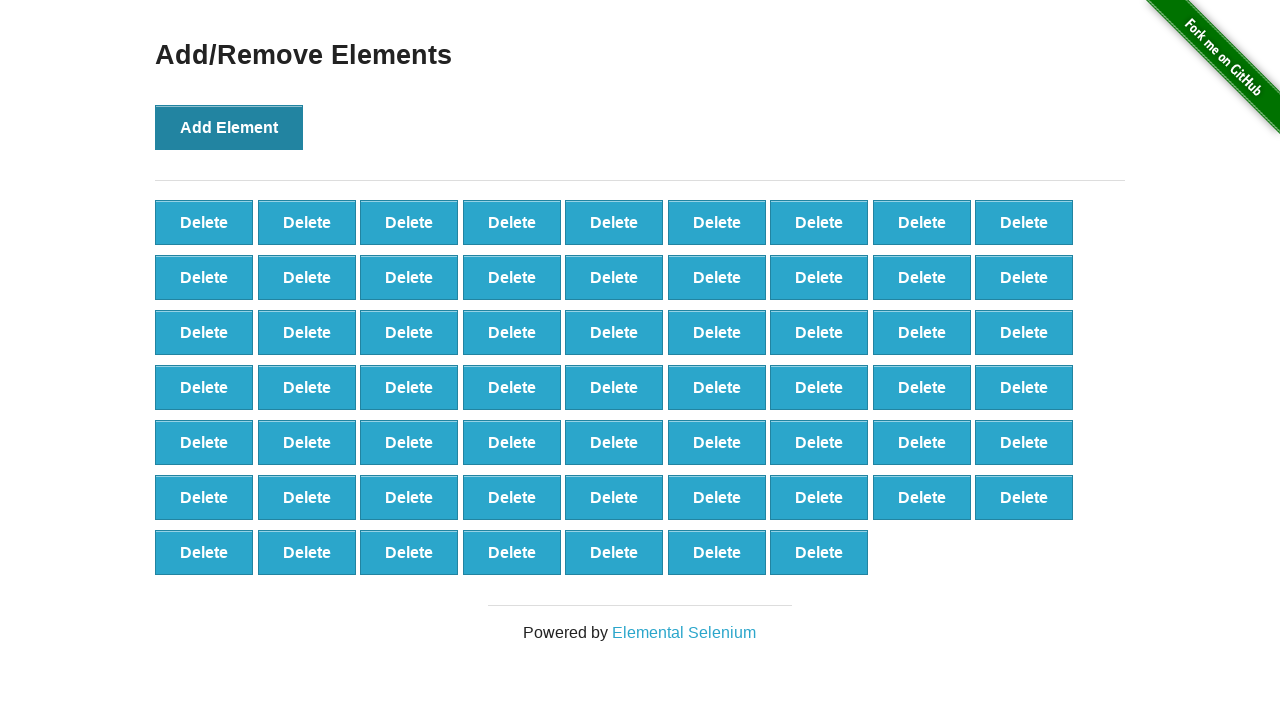

Clicked 'Add Element' button (iteration 62/100) at (229, 127) on button[onclick='addElement()']
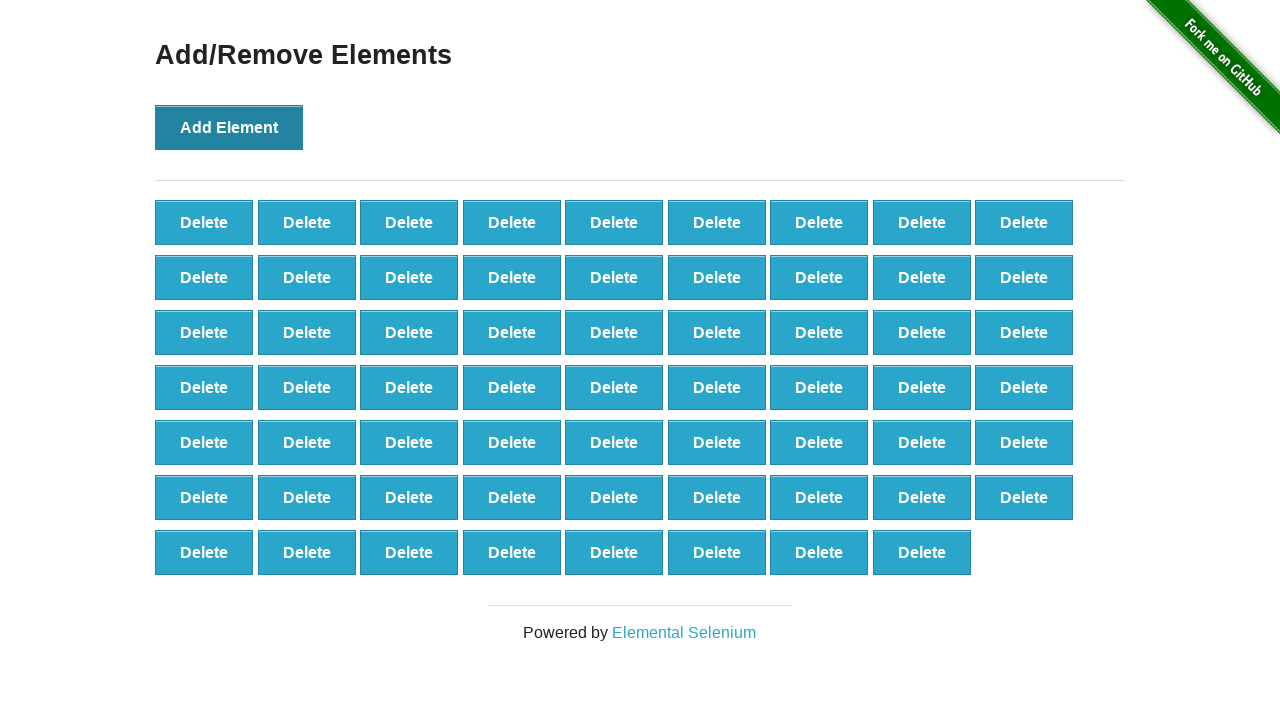

Clicked 'Add Element' button (iteration 63/100) at (229, 127) on button[onclick='addElement()']
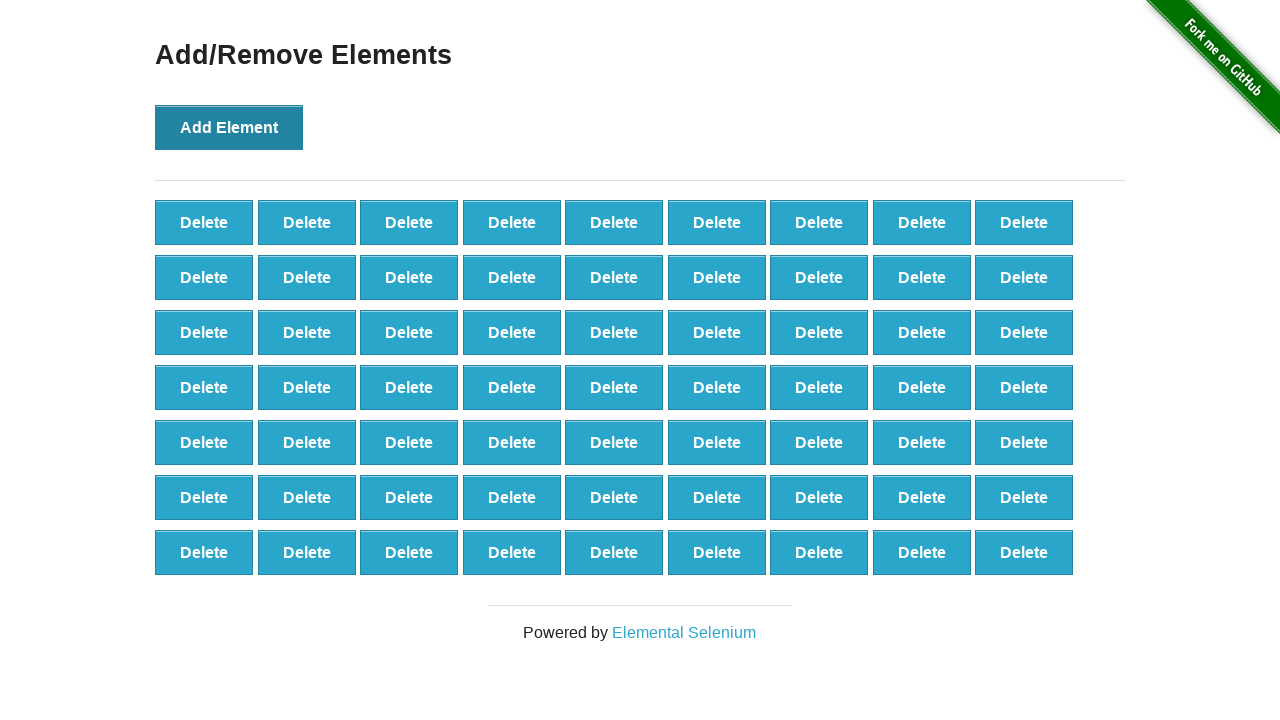

Clicked 'Add Element' button (iteration 64/100) at (229, 127) on button[onclick='addElement()']
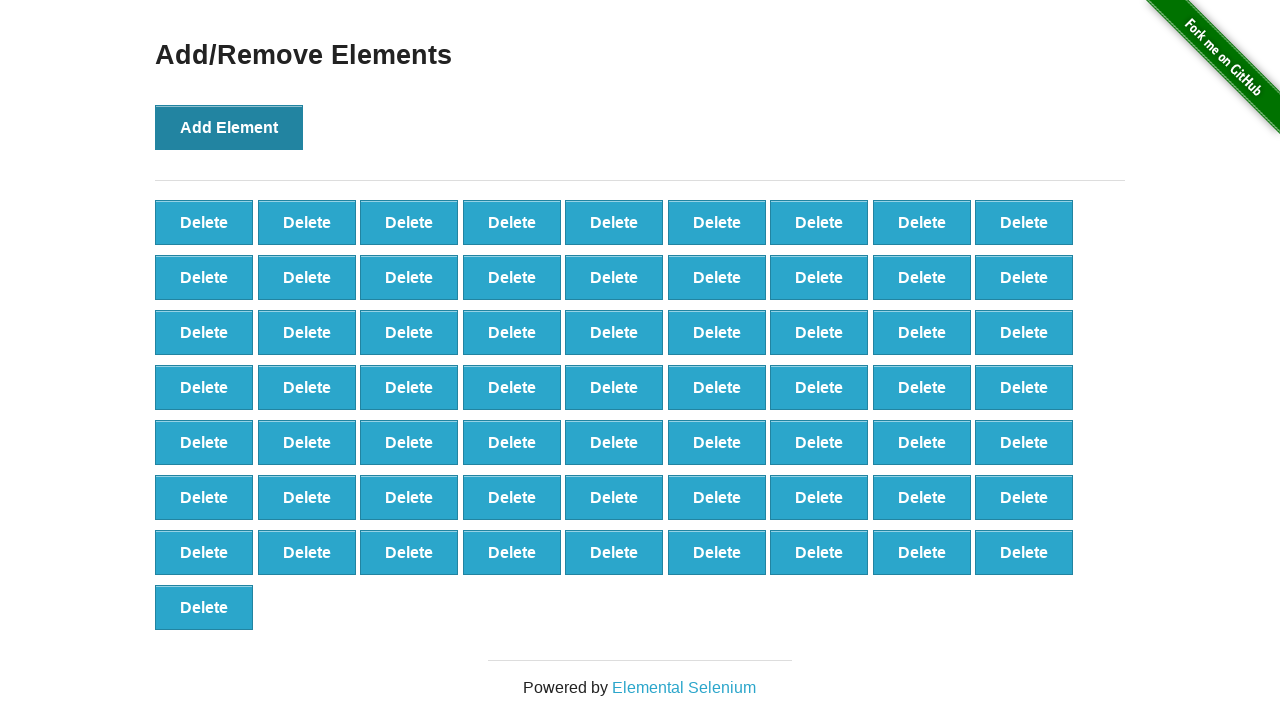

Clicked 'Add Element' button (iteration 65/100) at (229, 127) on button[onclick='addElement()']
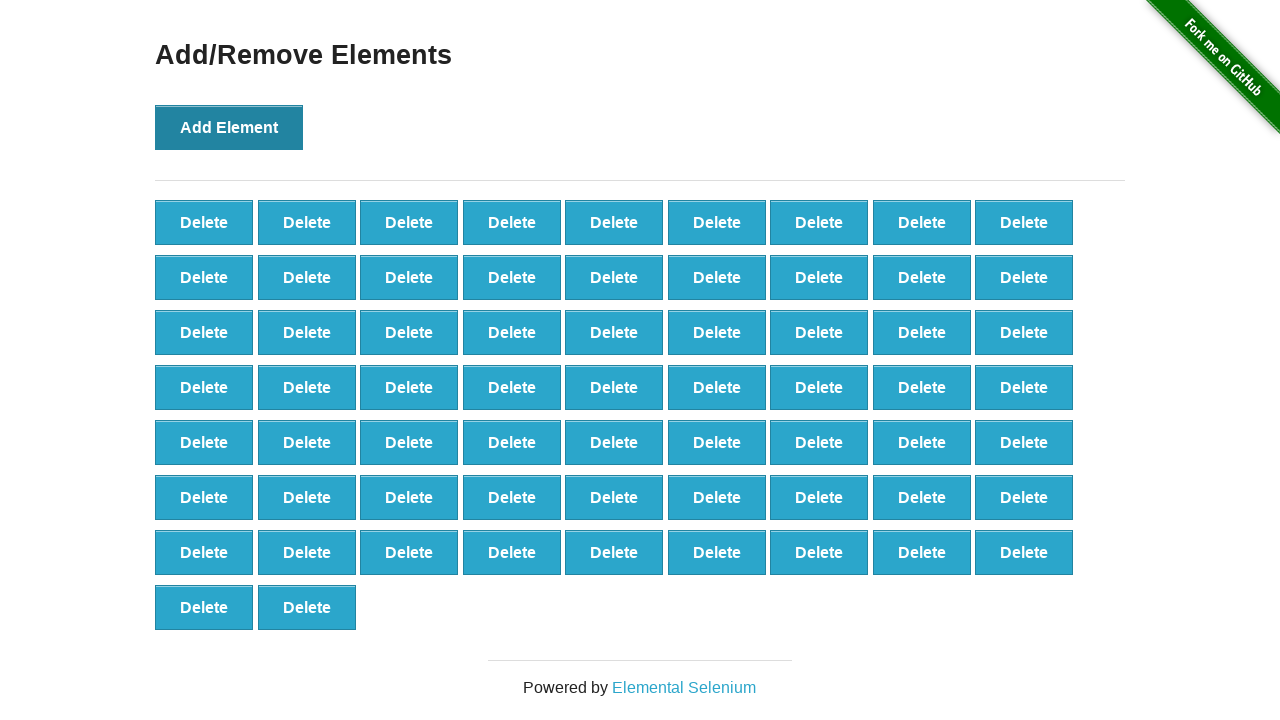

Clicked 'Add Element' button (iteration 66/100) at (229, 127) on button[onclick='addElement()']
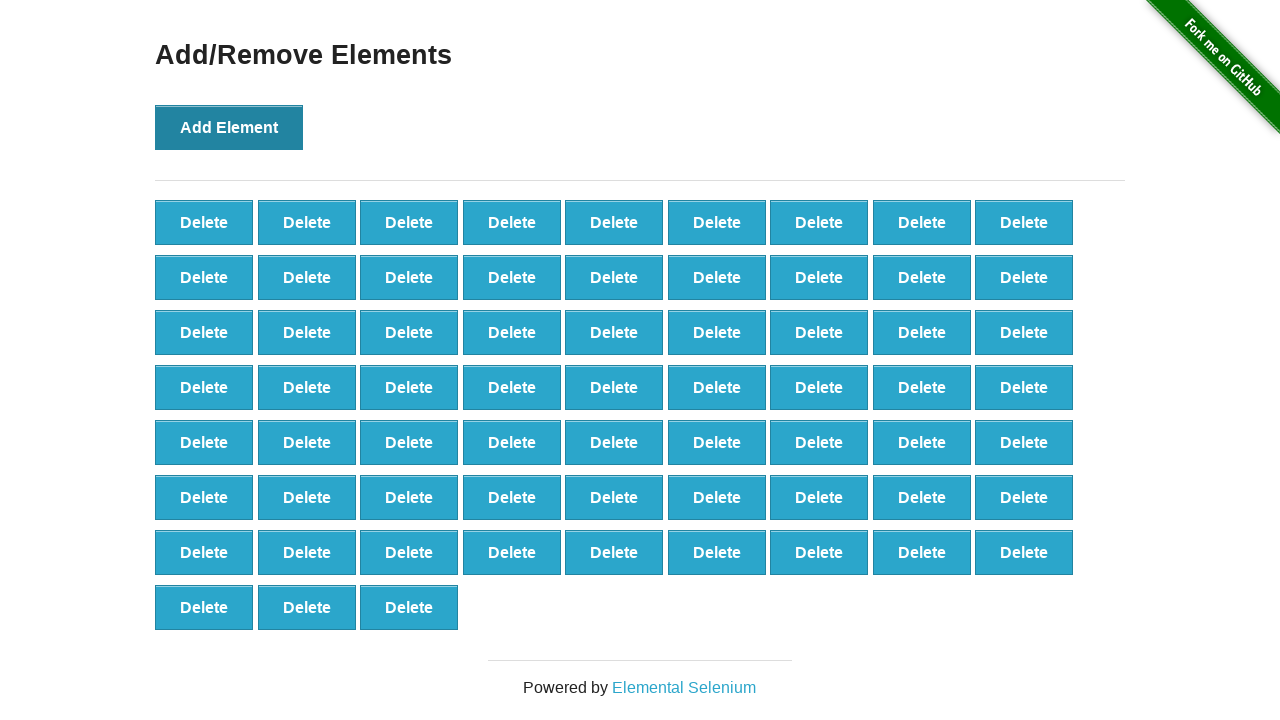

Clicked 'Add Element' button (iteration 67/100) at (229, 127) on button[onclick='addElement()']
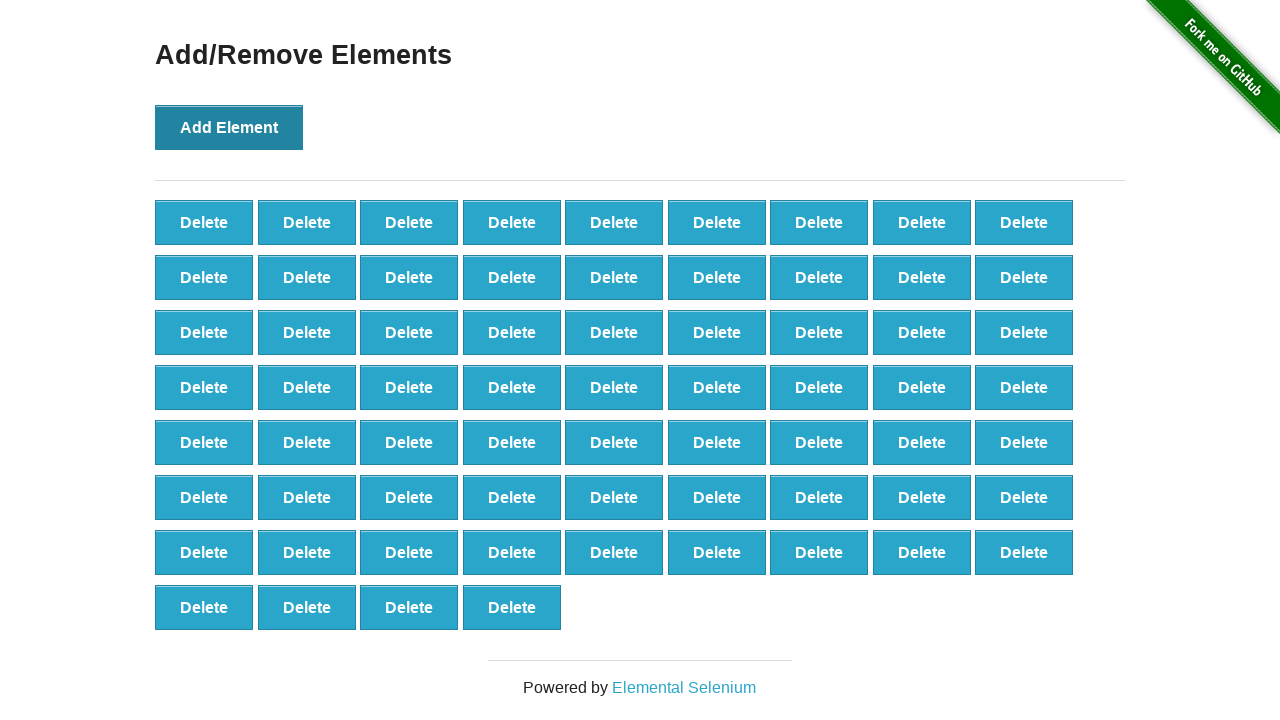

Clicked 'Add Element' button (iteration 68/100) at (229, 127) on button[onclick='addElement()']
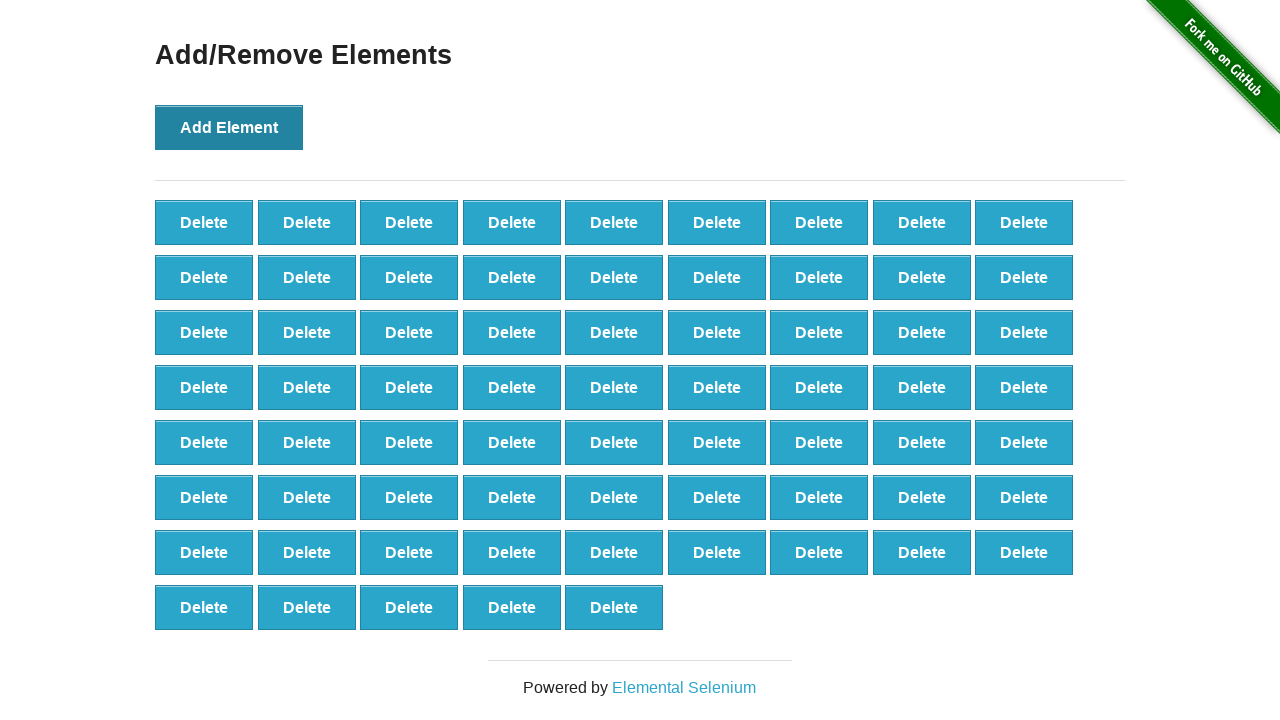

Clicked 'Add Element' button (iteration 69/100) at (229, 127) on button[onclick='addElement()']
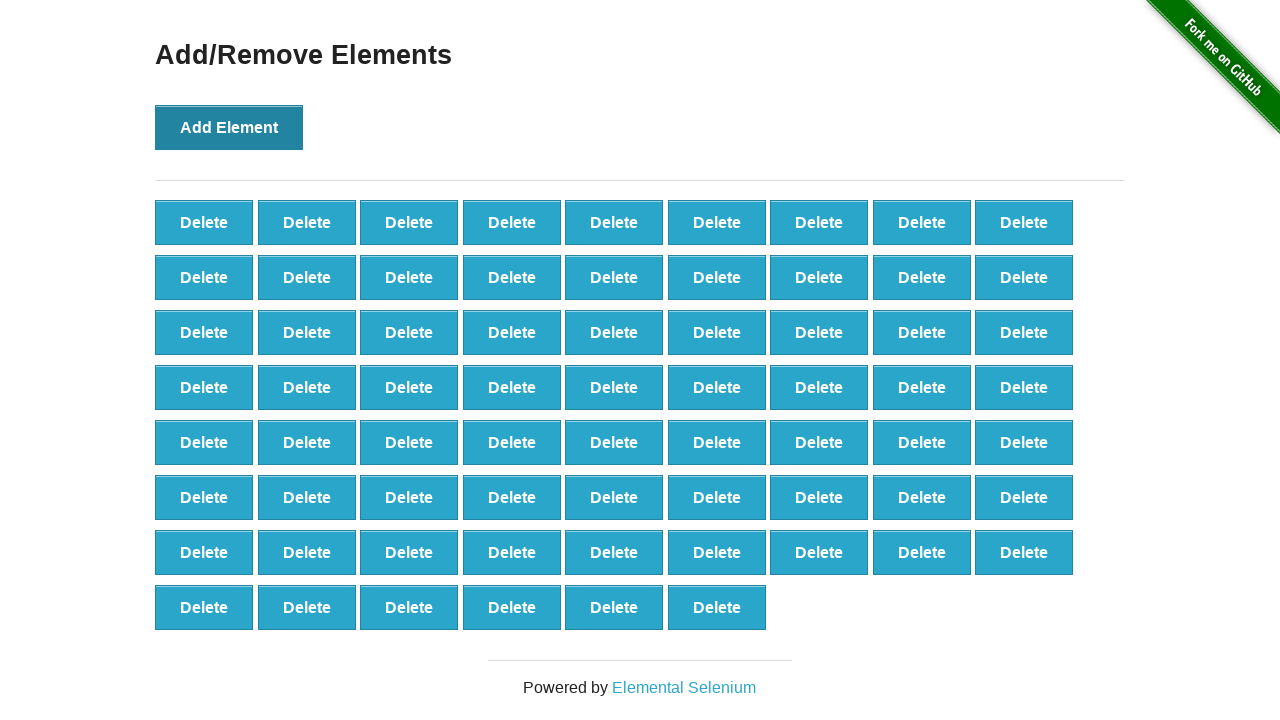

Clicked 'Add Element' button (iteration 70/100) at (229, 127) on button[onclick='addElement()']
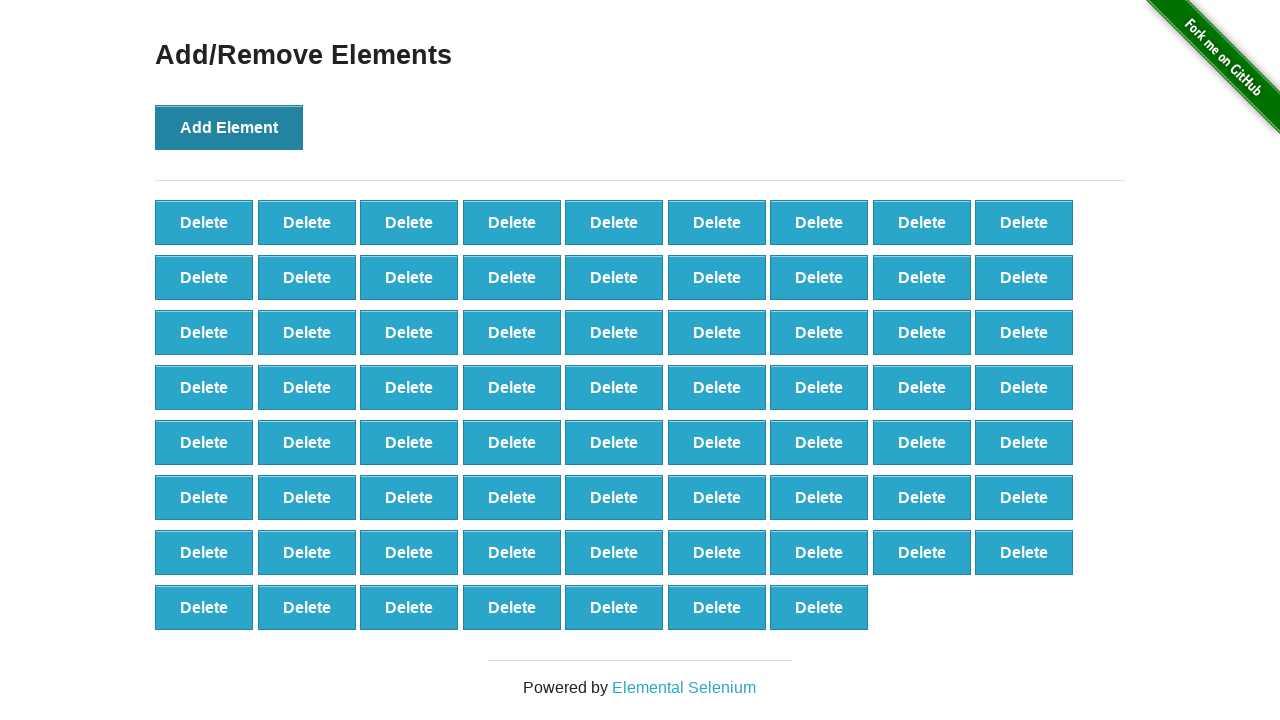

Clicked 'Add Element' button (iteration 71/100) at (229, 127) on button[onclick='addElement()']
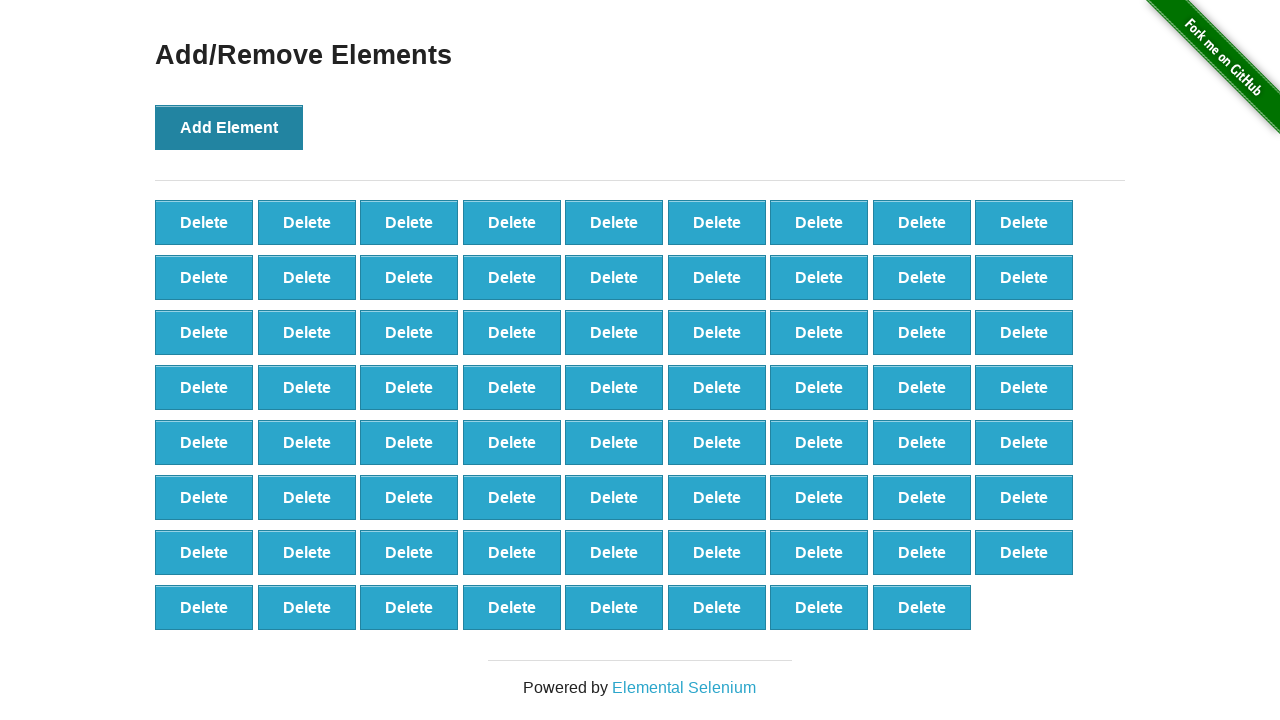

Clicked 'Add Element' button (iteration 72/100) at (229, 127) on button[onclick='addElement()']
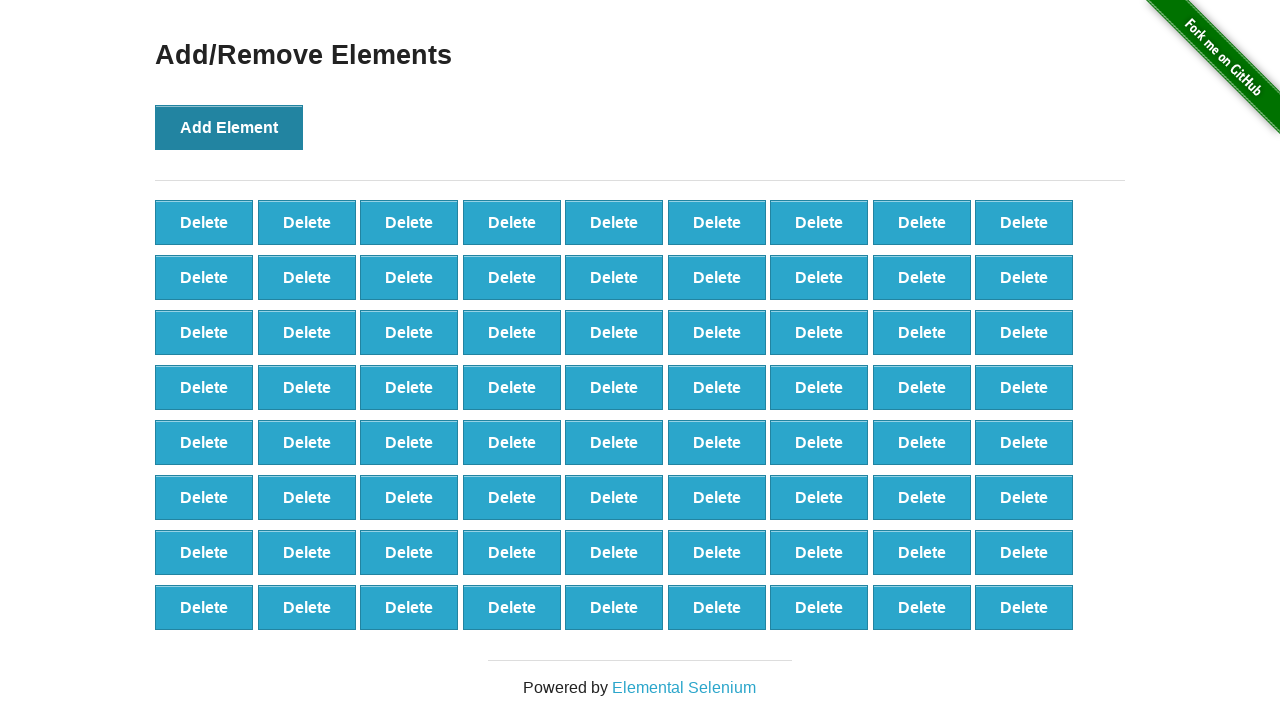

Clicked 'Add Element' button (iteration 73/100) at (229, 127) on button[onclick='addElement()']
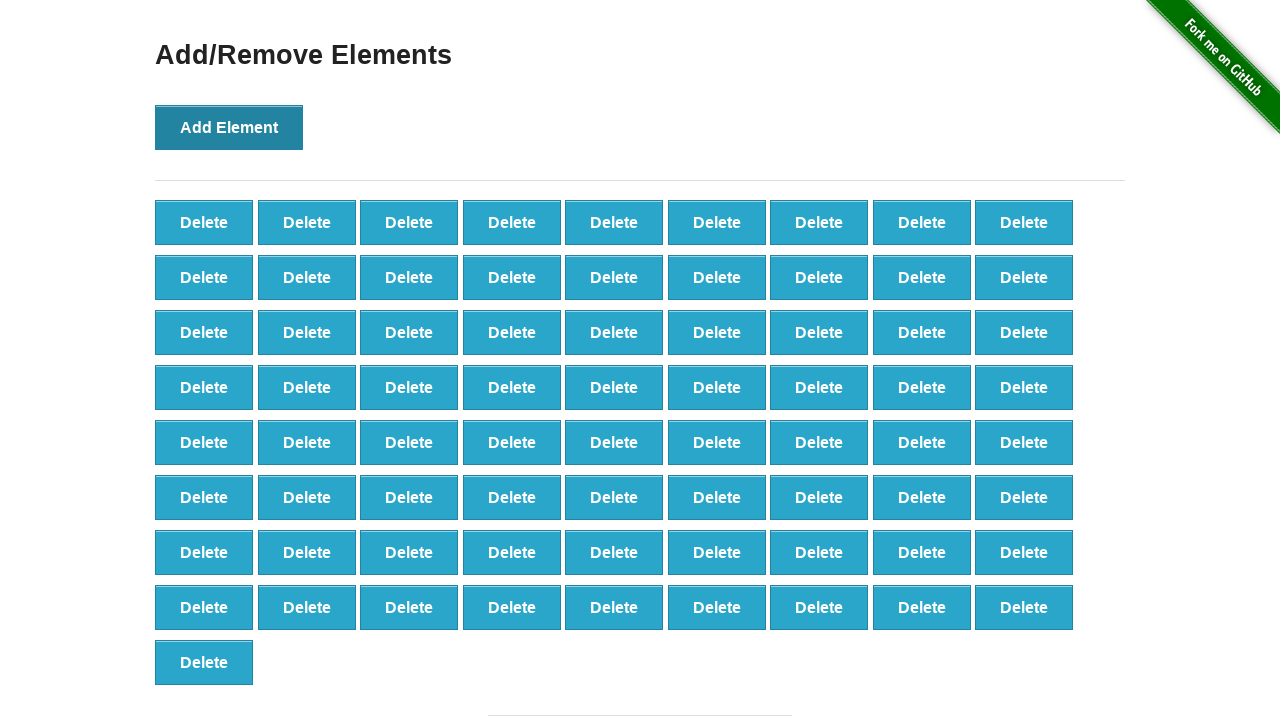

Clicked 'Add Element' button (iteration 74/100) at (229, 127) on button[onclick='addElement()']
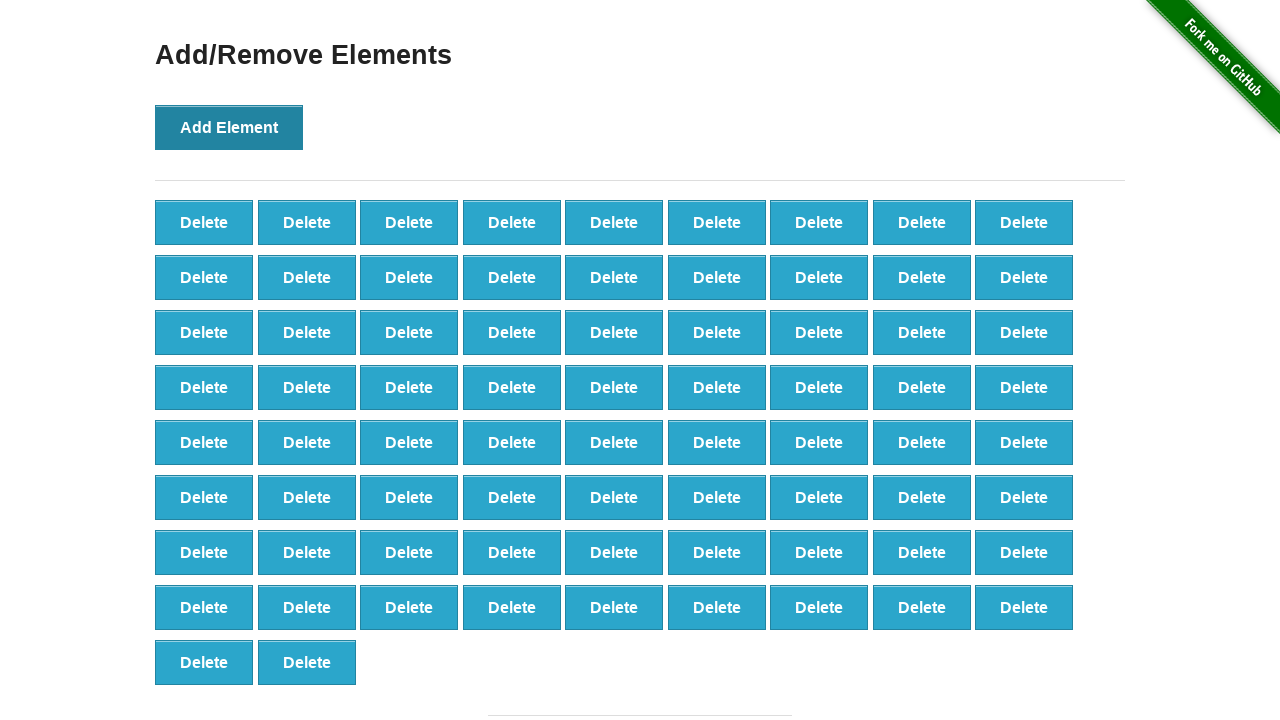

Clicked 'Add Element' button (iteration 75/100) at (229, 127) on button[onclick='addElement()']
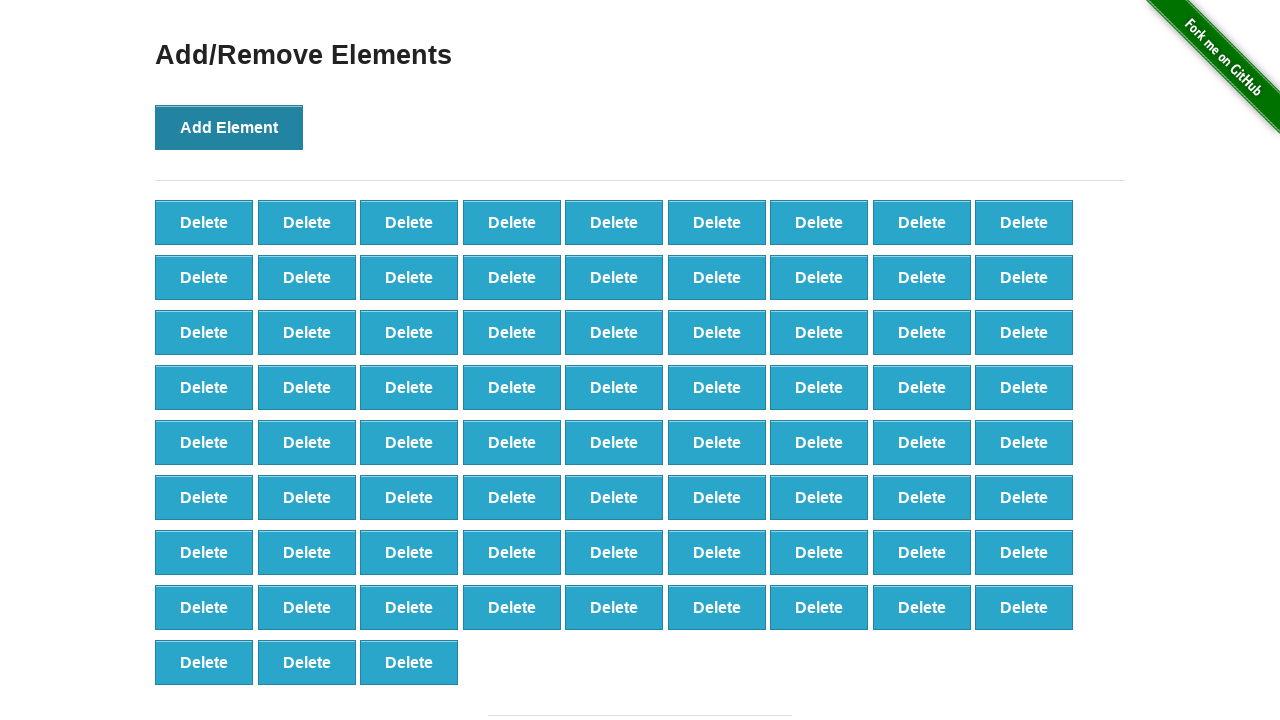

Clicked 'Add Element' button (iteration 76/100) at (229, 127) on button[onclick='addElement()']
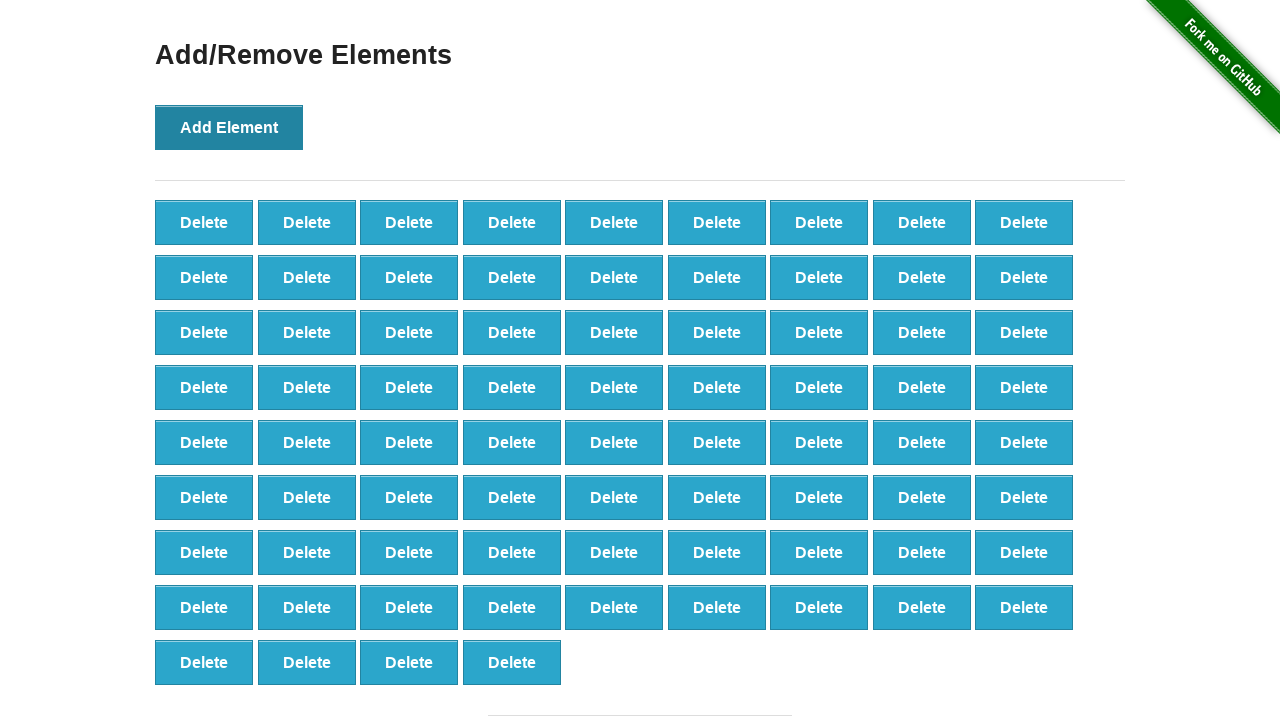

Clicked 'Add Element' button (iteration 77/100) at (229, 127) on button[onclick='addElement()']
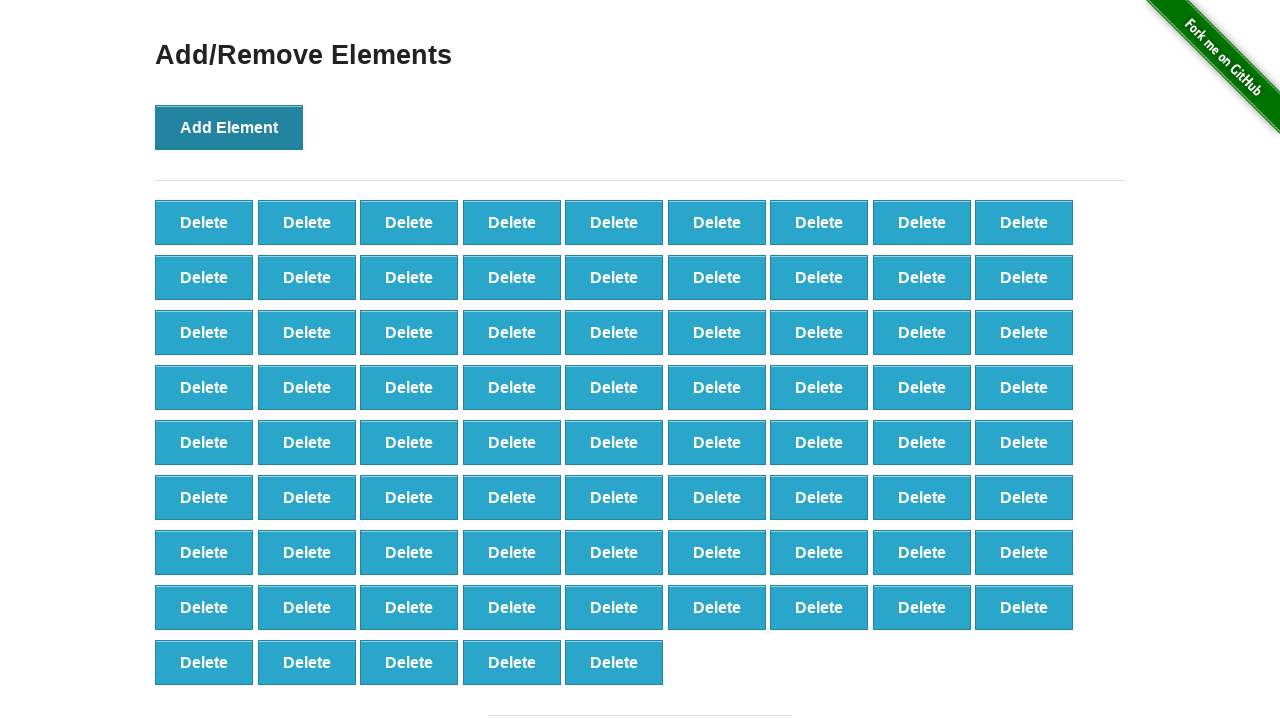

Clicked 'Add Element' button (iteration 78/100) at (229, 127) on button[onclick='addElement()']
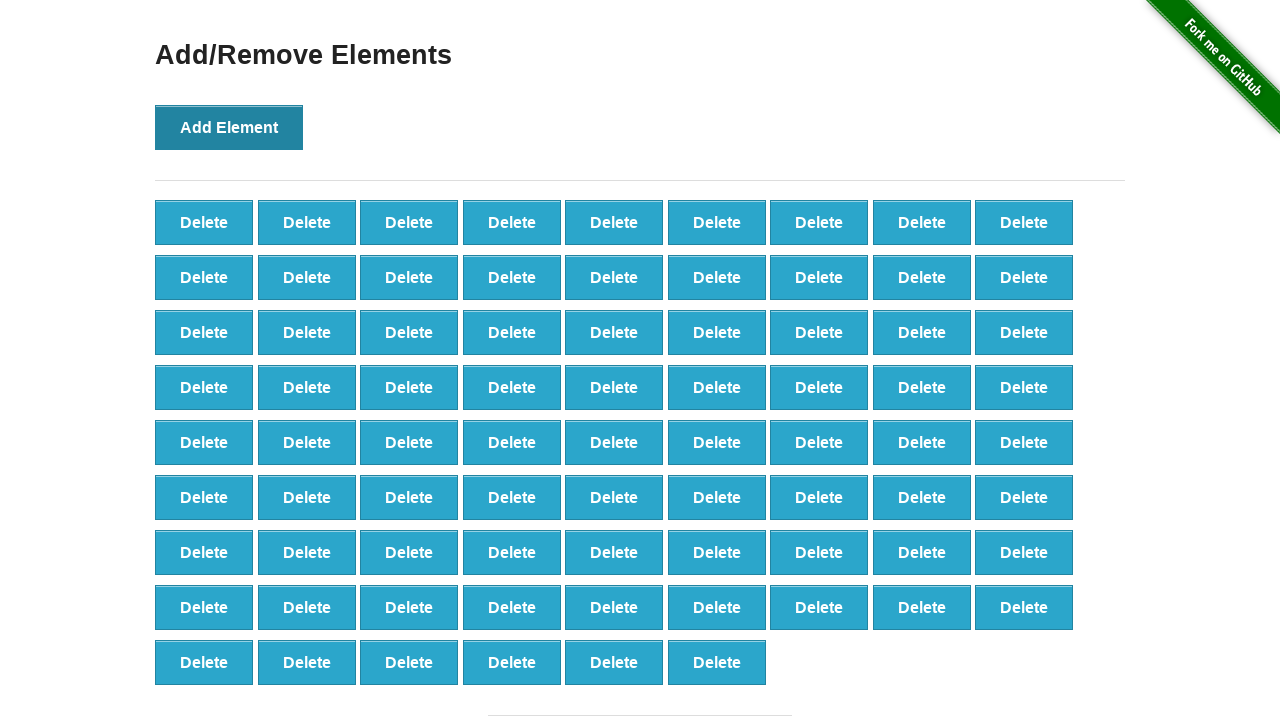

Clicked 'Add Element' button (iteration 79/100) at (229, 127) on button[onclick='addElement()']
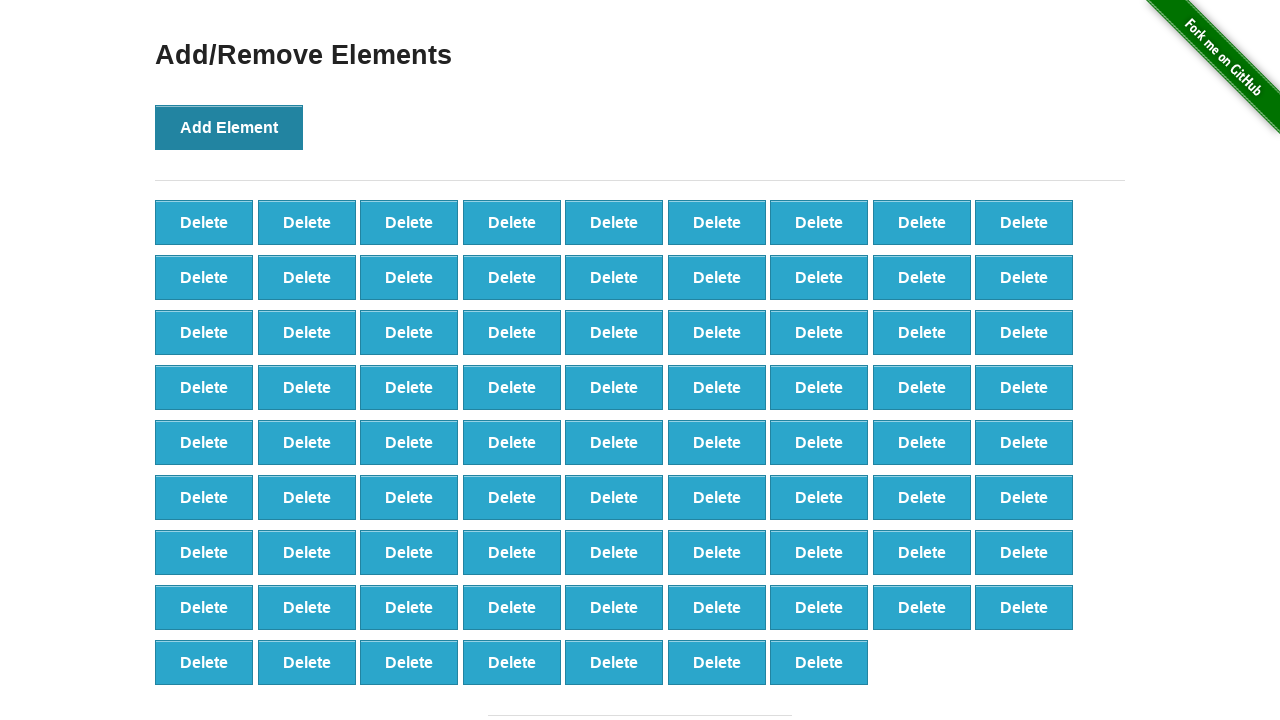

Clicked 'Add Element' button (iteration 80/100) at (229, 127) on button[onclick='addElement()']
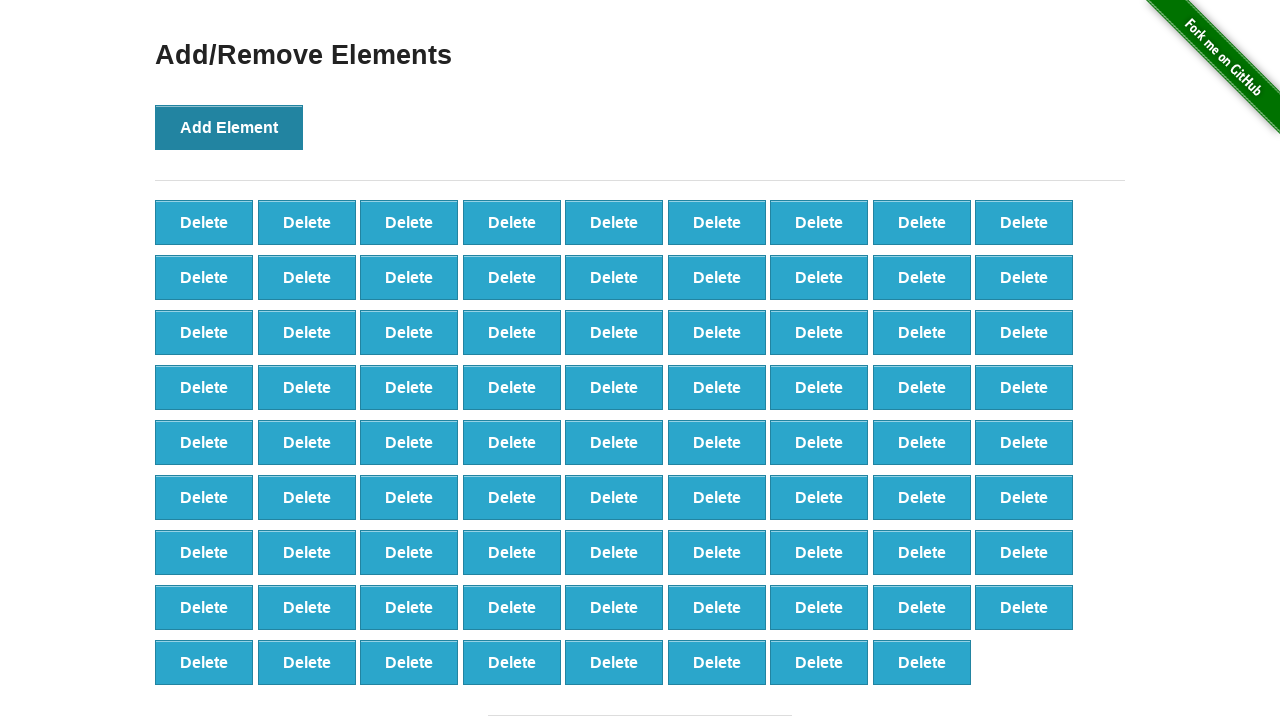

Clicked 'Add Element' button (iteration 81/100) at (229, 127) on button[onclick='addElement()']
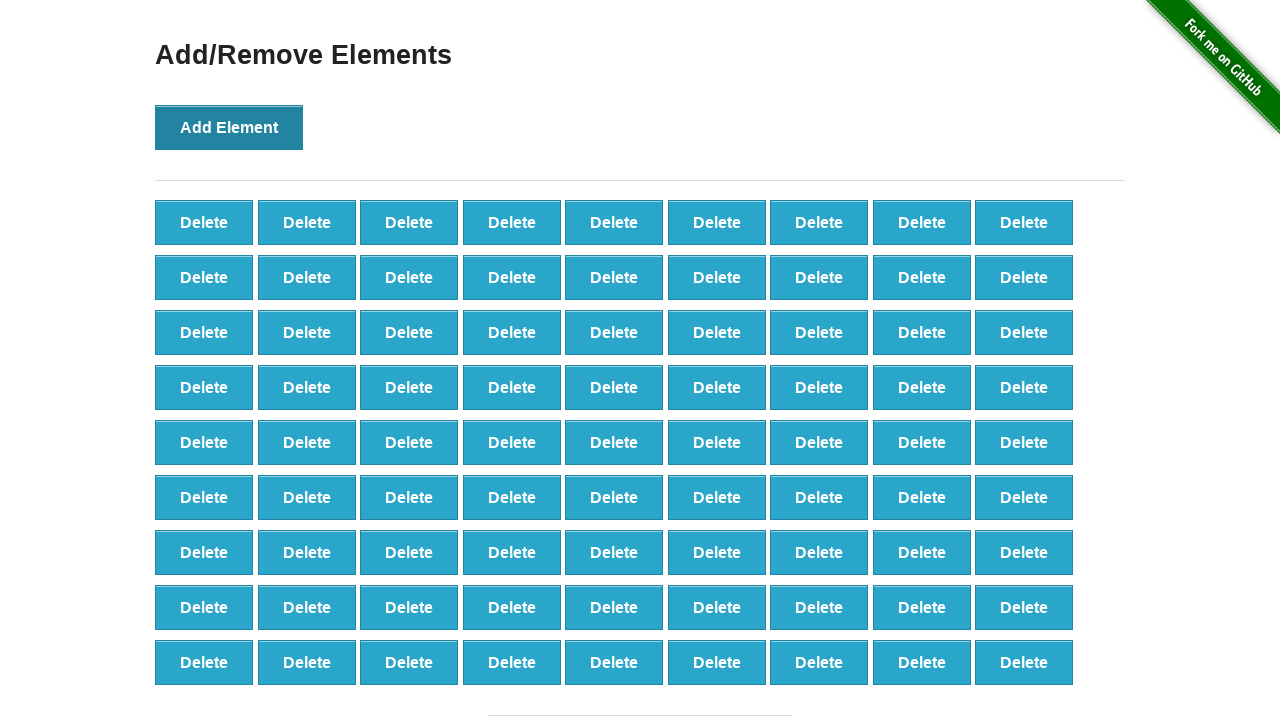

Clicked 'Add Element' button (iteration 82/100) at (229, 127) on button[onclick='addElement()']
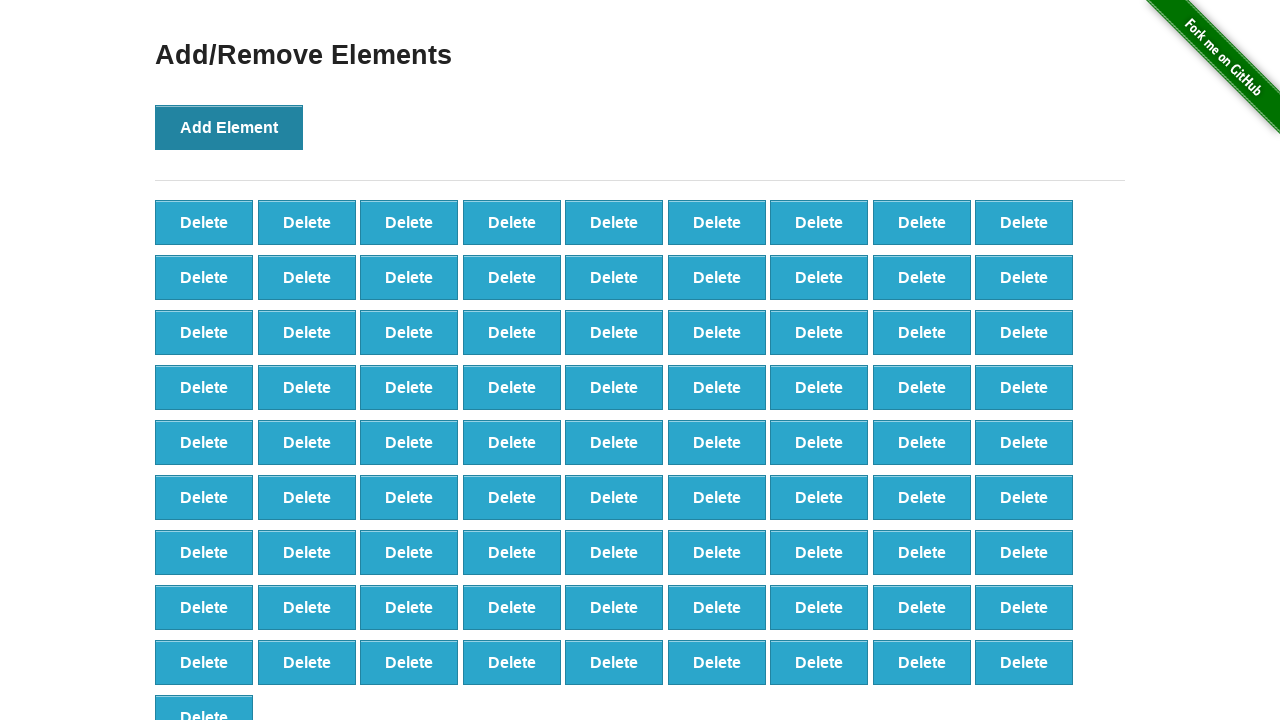

Clicked 'Add Element' button (iteration 83/100) at (229, 127) on button[onclick='addElement()']
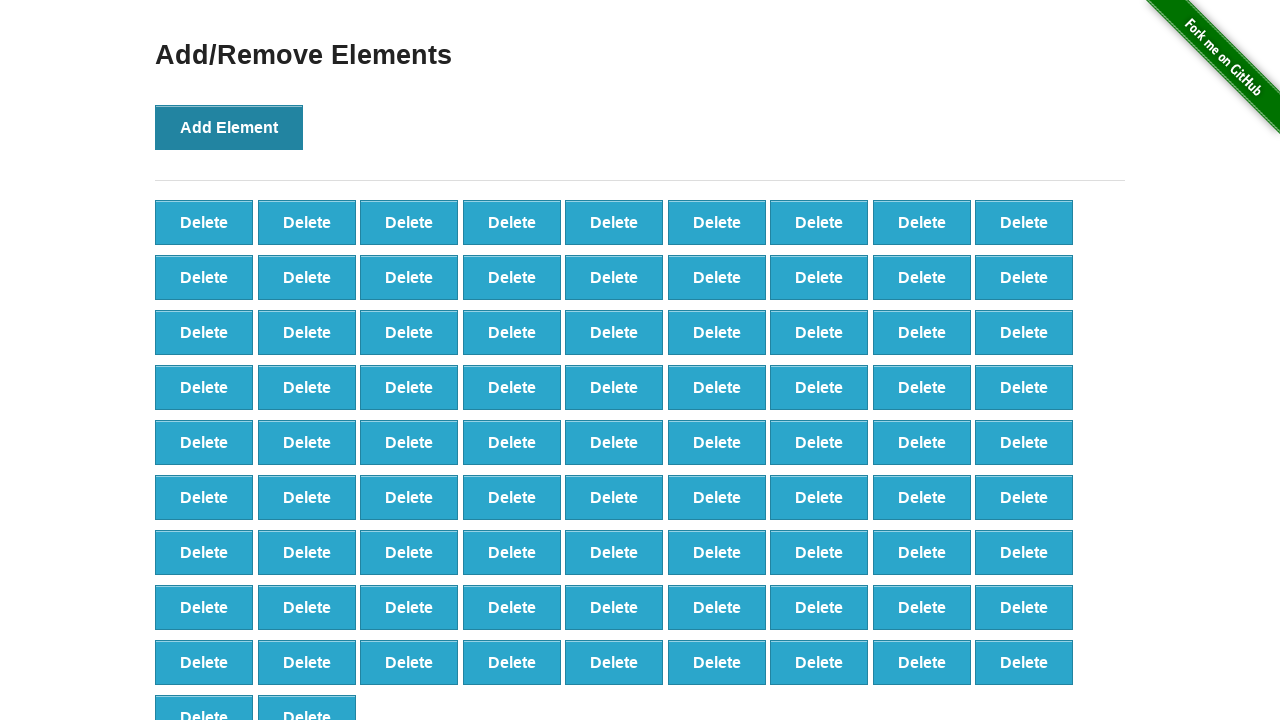

Clicked 'Add Element' button (iteration 84/100) at (229, 127) on button[onclick='addElement()']
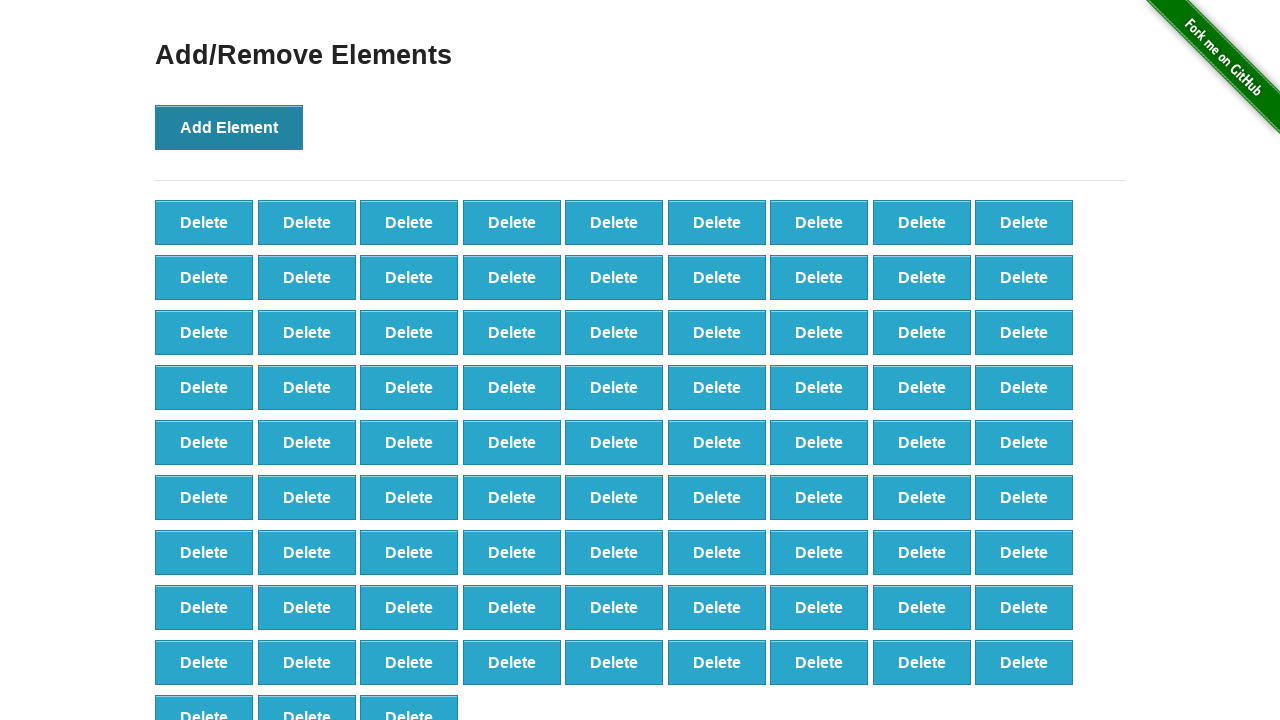

Clicked 'Add Element' button (iteration 85/100) at (229, 127) on button[onclick='addElement()']
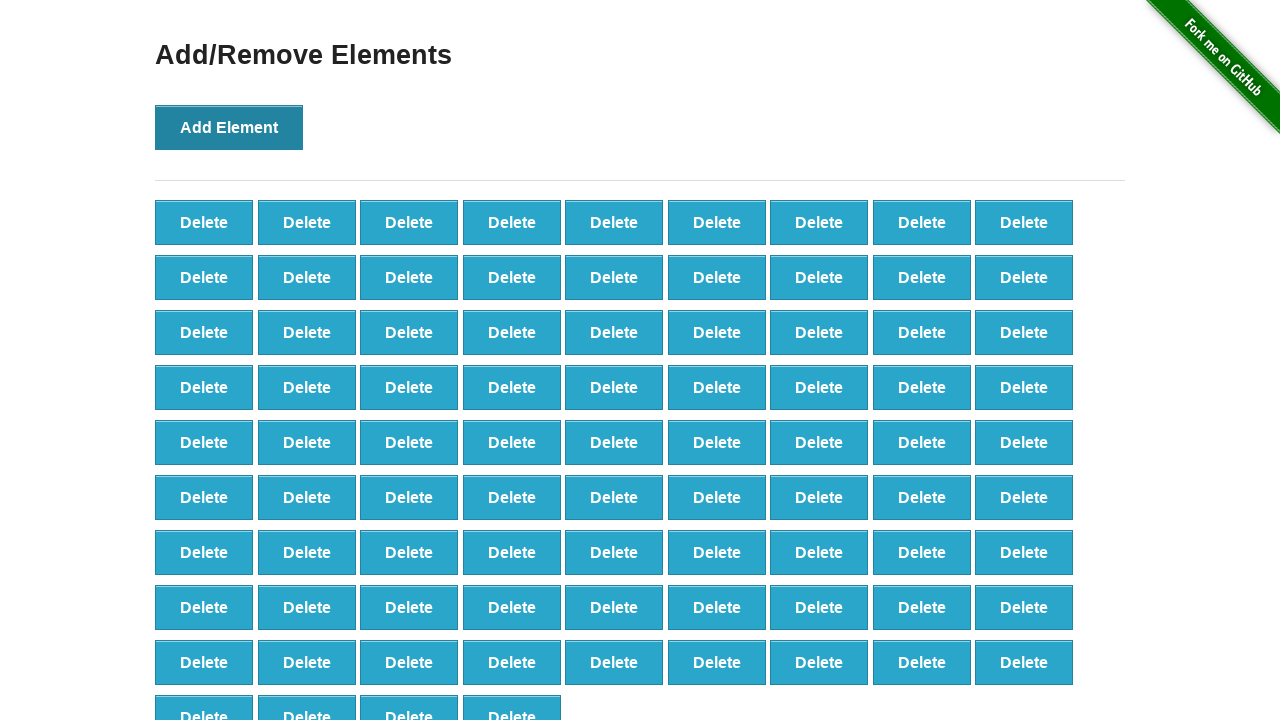

Clicked 'Add Element' button (iteration 86/100) at (229, 127) on button[onclick='addElement()']
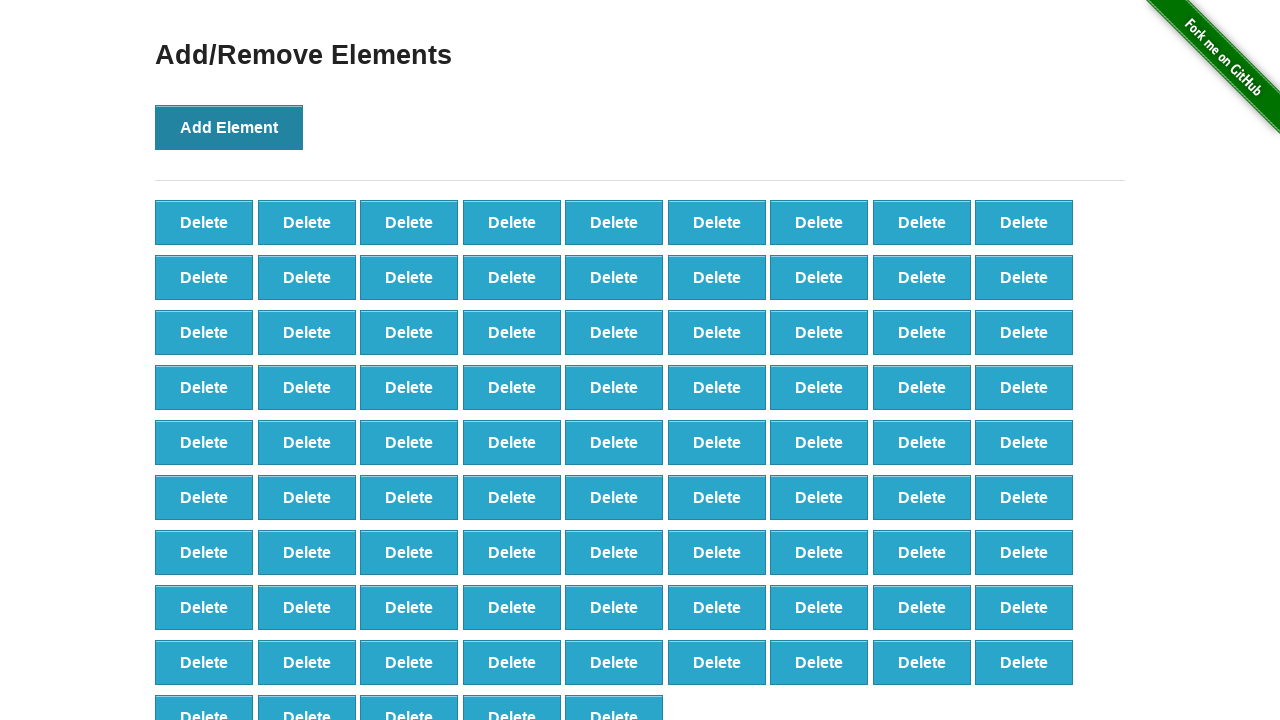

Clicked 'Add Element' button (iteration 87/100) at (229, 127) on button[onclick='addElement()']
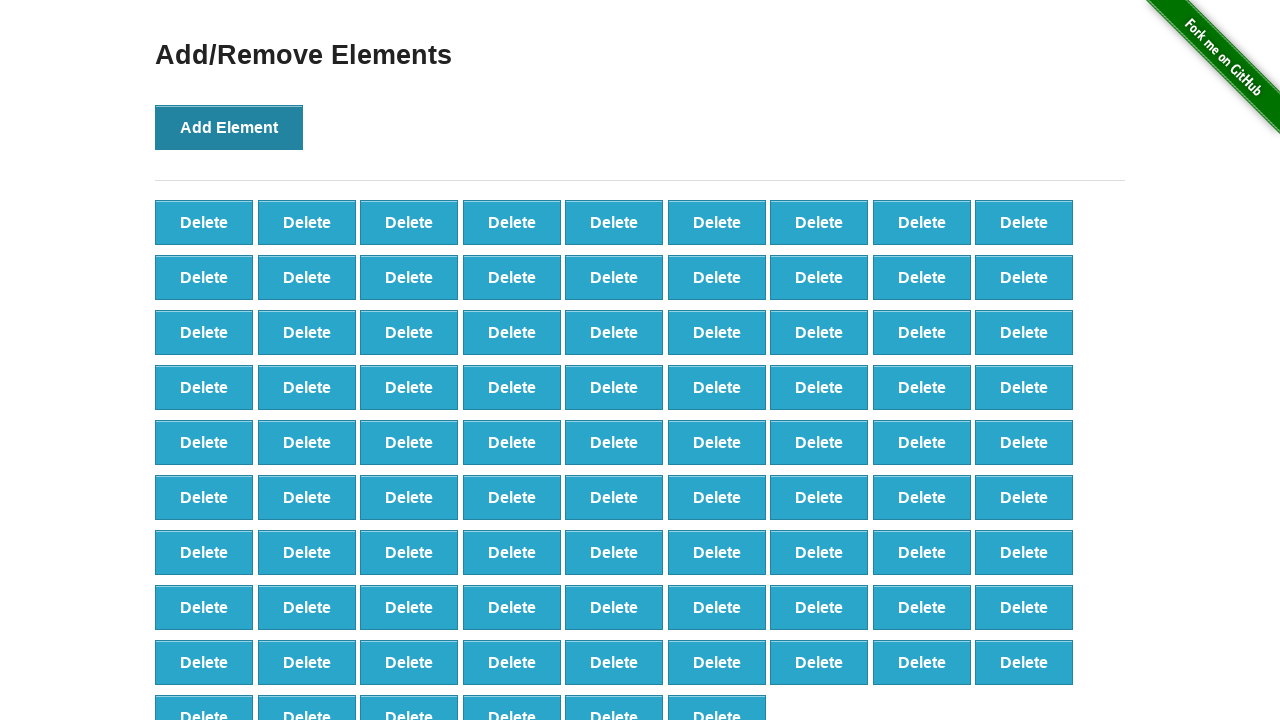

Clicked 'Add Element' button (iteration 88/100) at (229, 127) on button[onclick='addElement()']
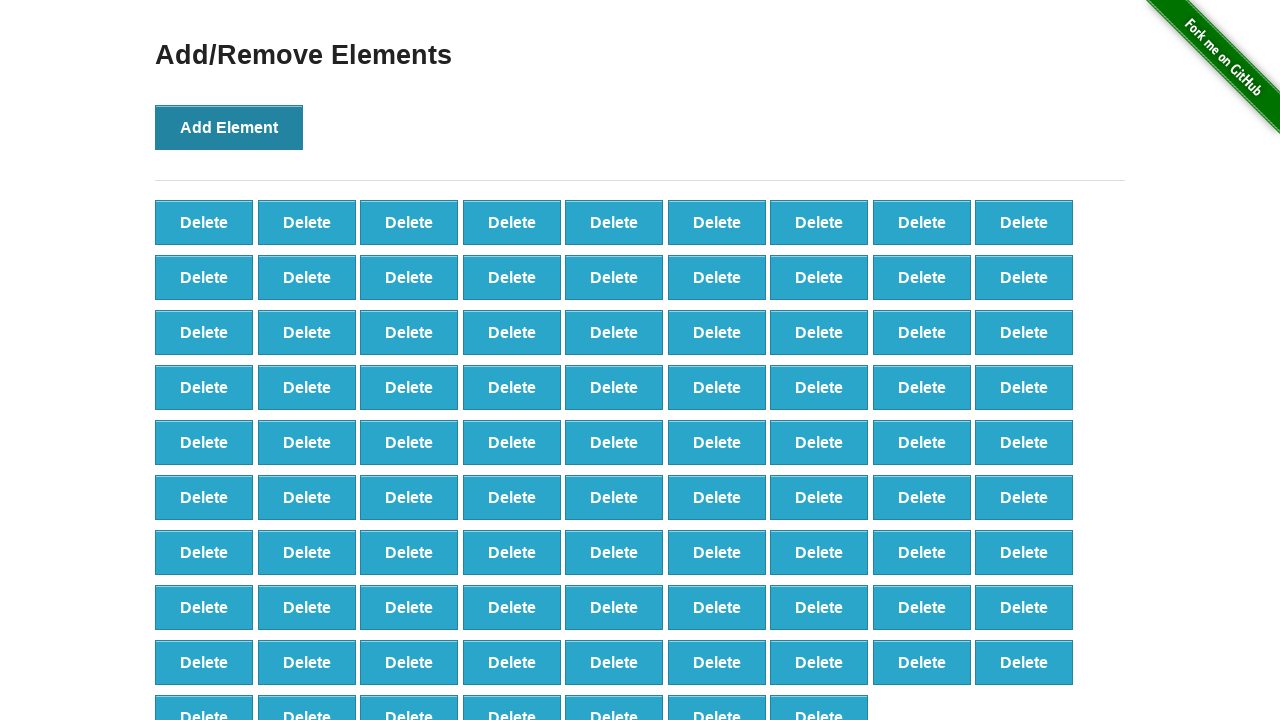

Clicked 'Add Element' button (iteration 89/100) at (229, 127) on button[onclick='addElement()']
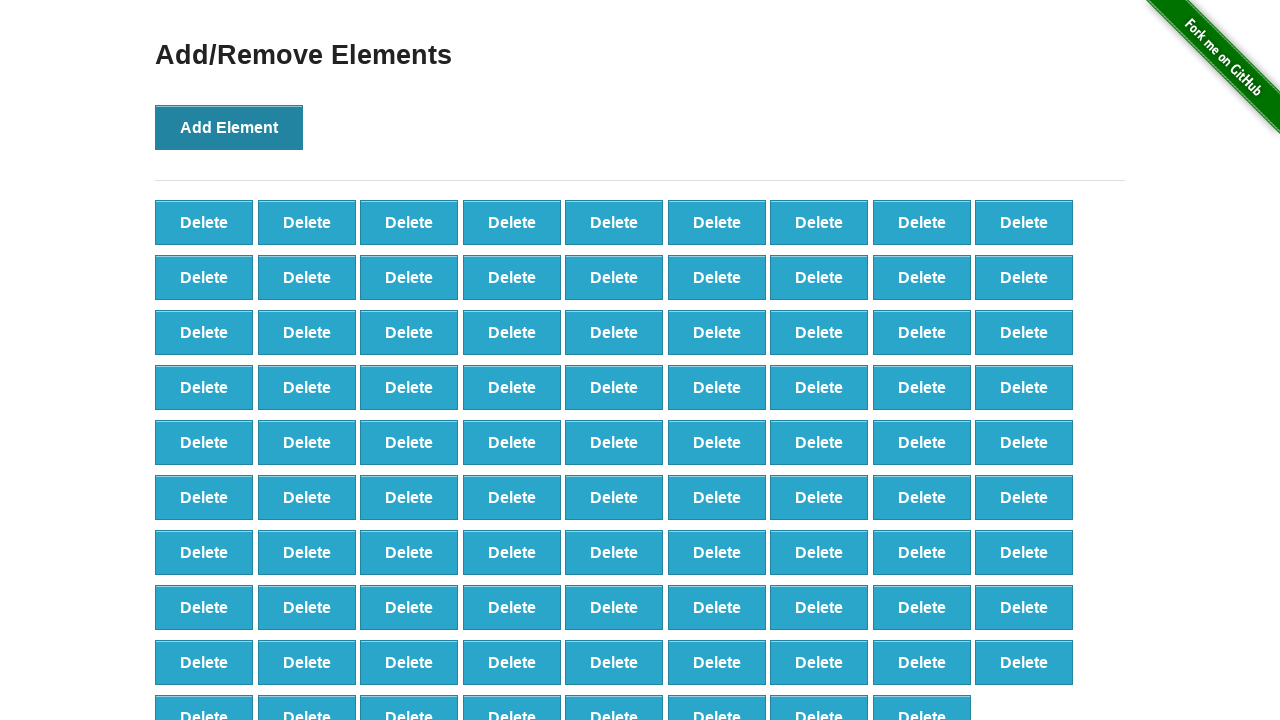

Clicked 'Add Element' button (iteration 90/100) at (229, 127) on button[onclick='addElement()']
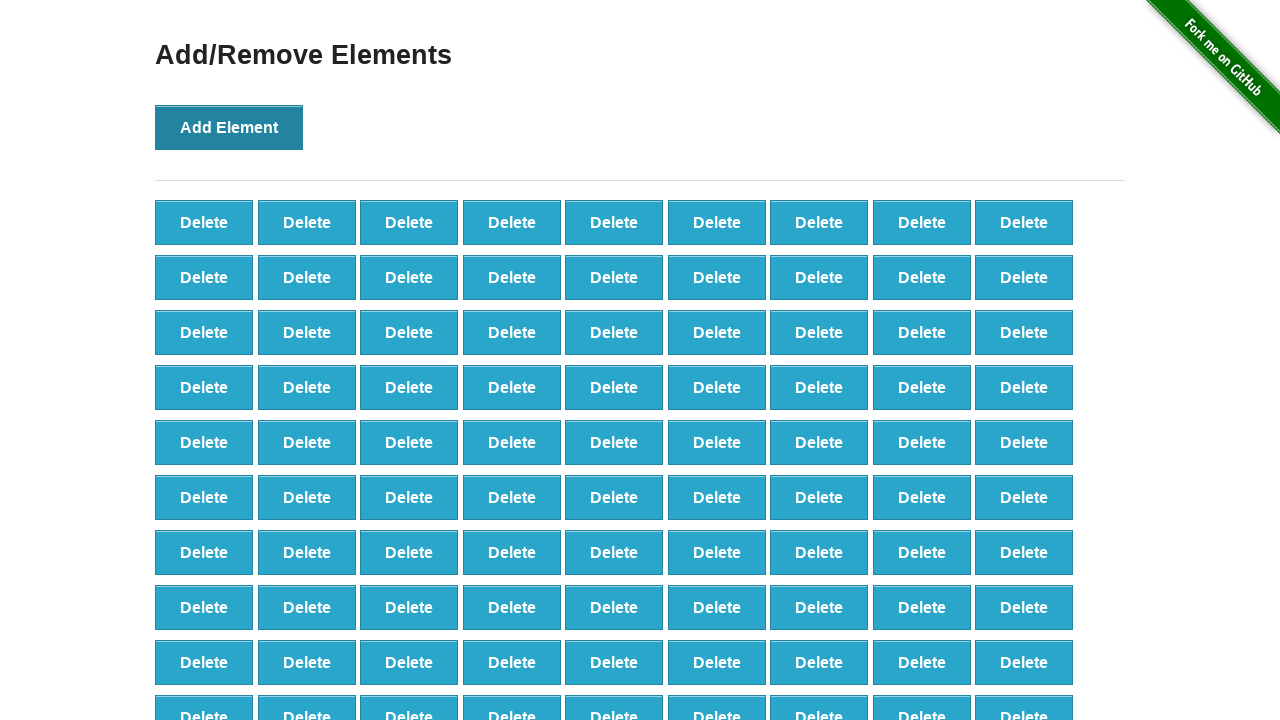

Clicked 'Add Element' button (iteration 91/100) at (229, 127) on button[onclick='addElement()']
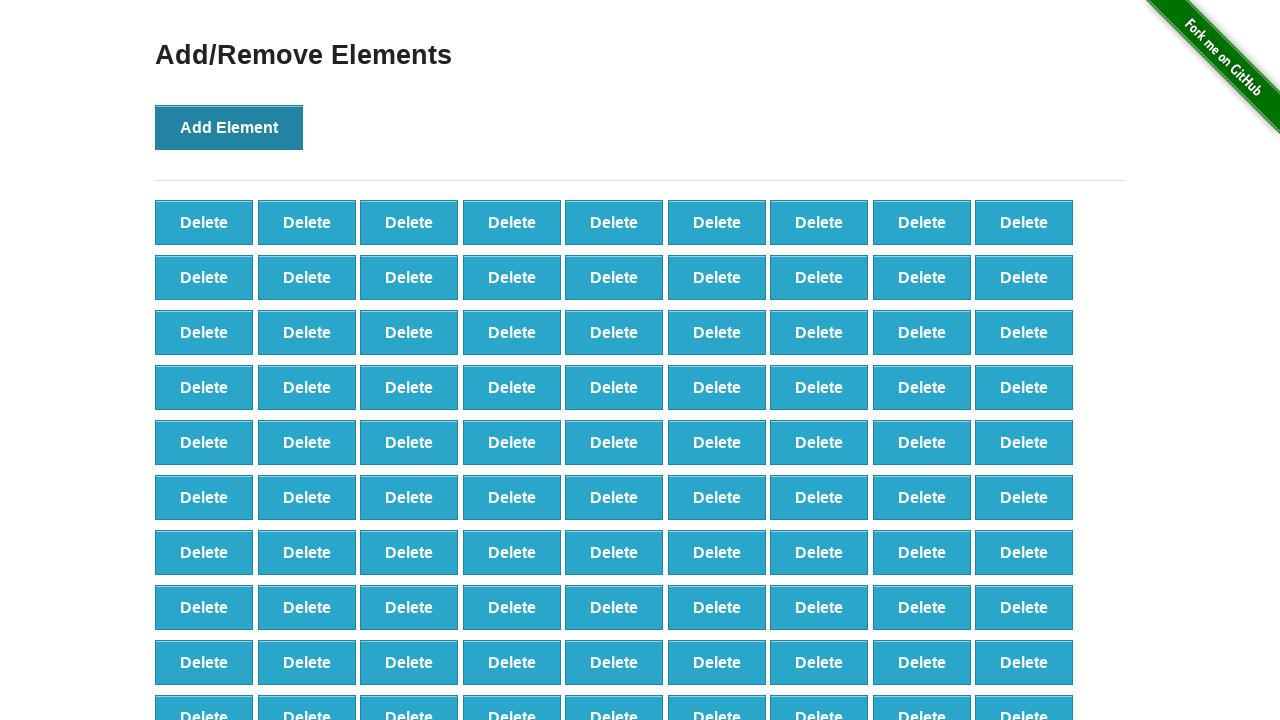

Clicked 'Add Element' button (iteration 92/100) at (229, 127) on button[onclick='addElement()']
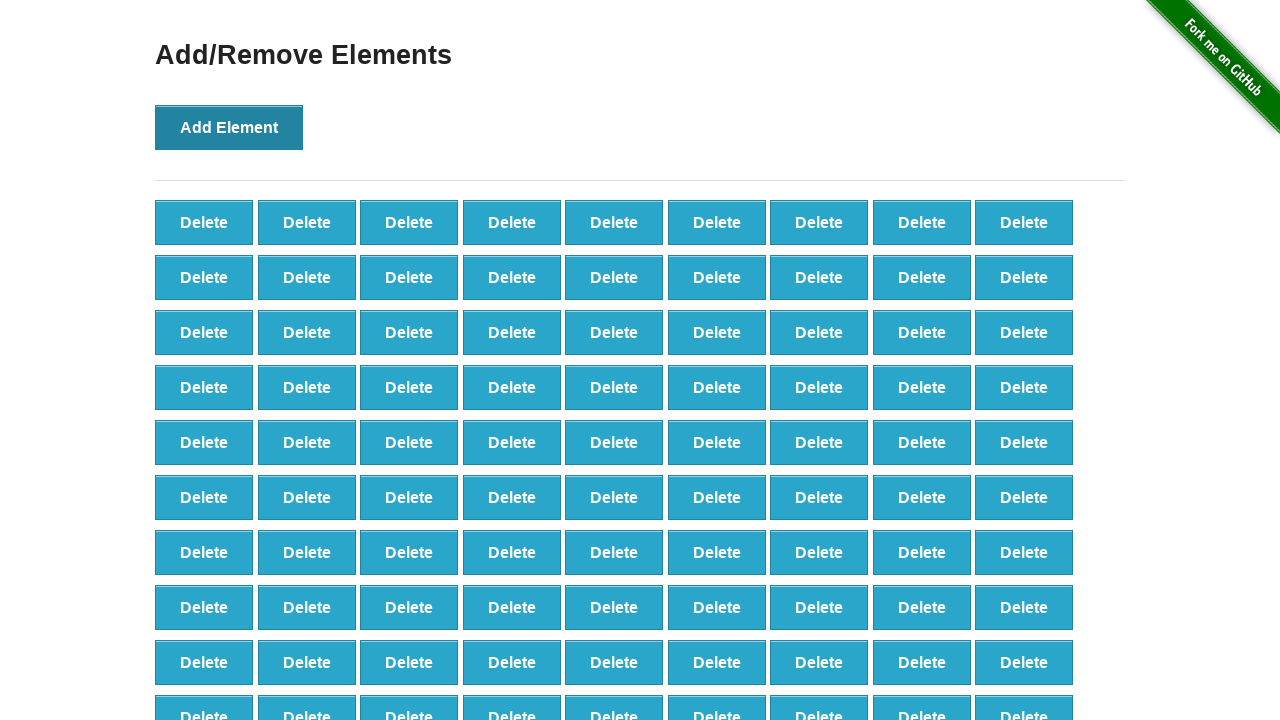

Clicked 'Add Element' button (iteration 93/100) at (229, 127) on button[onclick='addElement()']
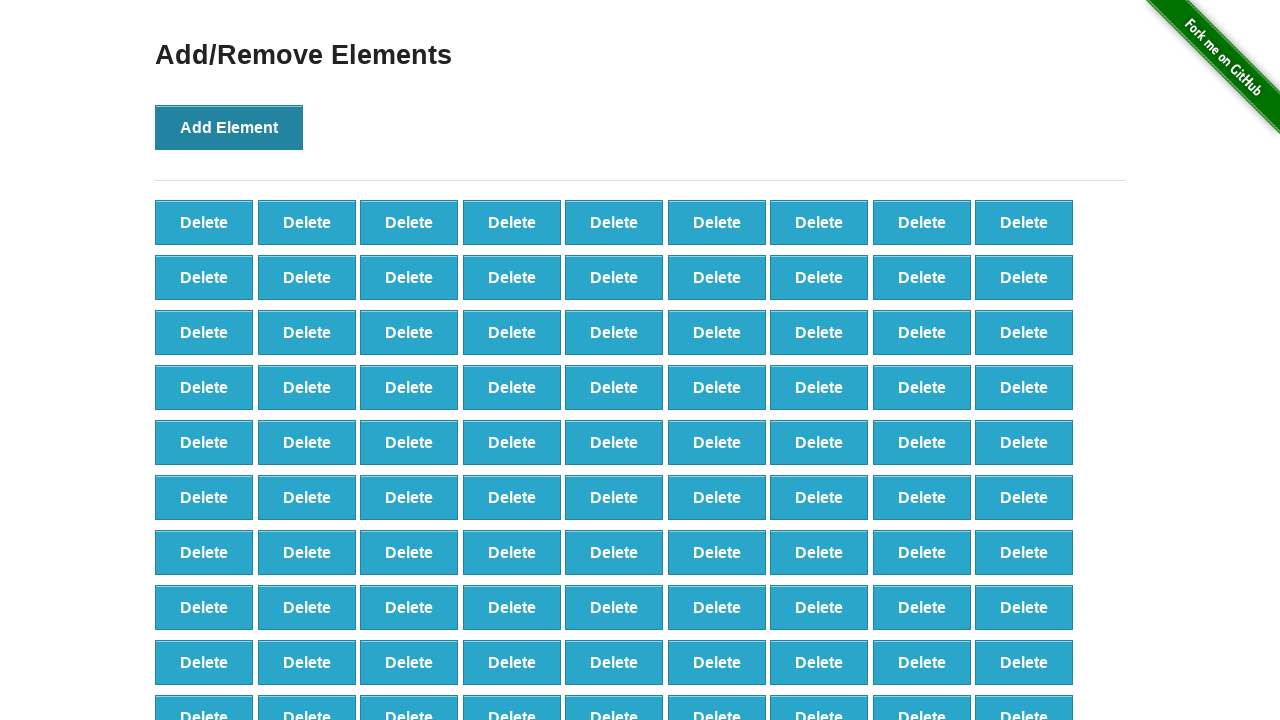

Clicked 'Add Element' button (iteration 94/100) at (229, 127) on button[onclick='addElement()']
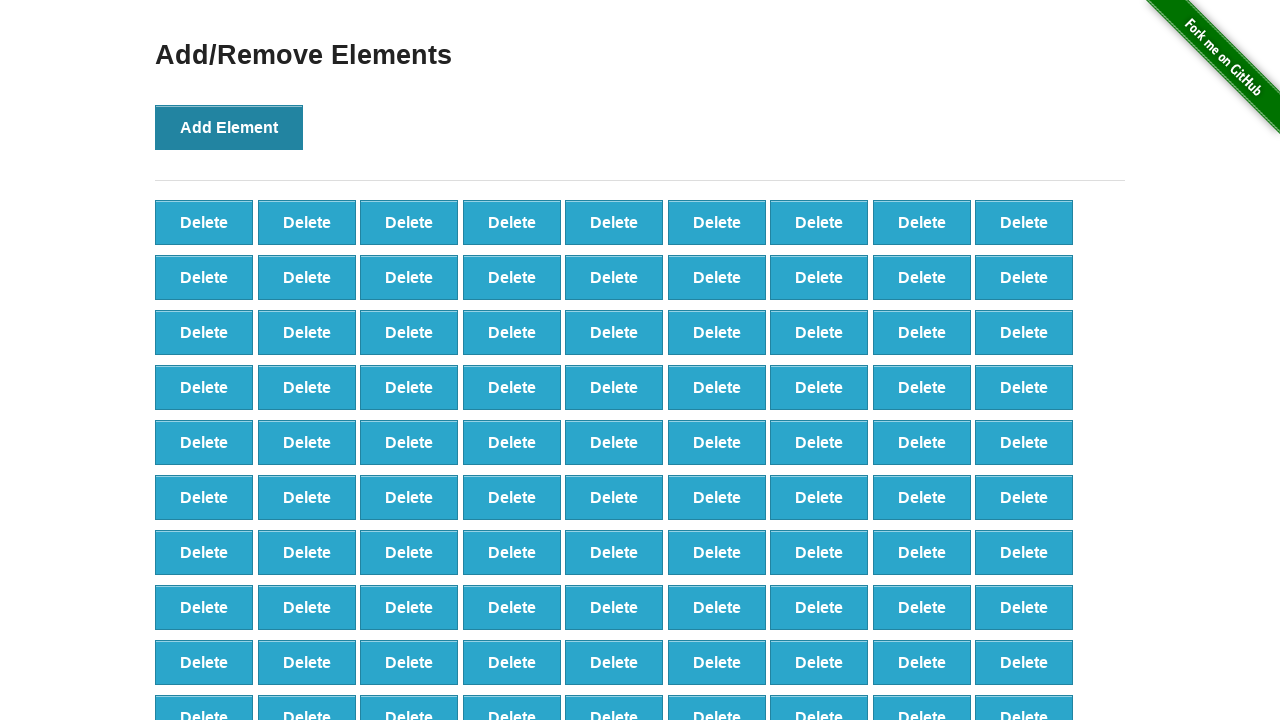

Clicked 'Add Element' button (iteration 95/100) at (229, 127) on button[onclick='addElement()']
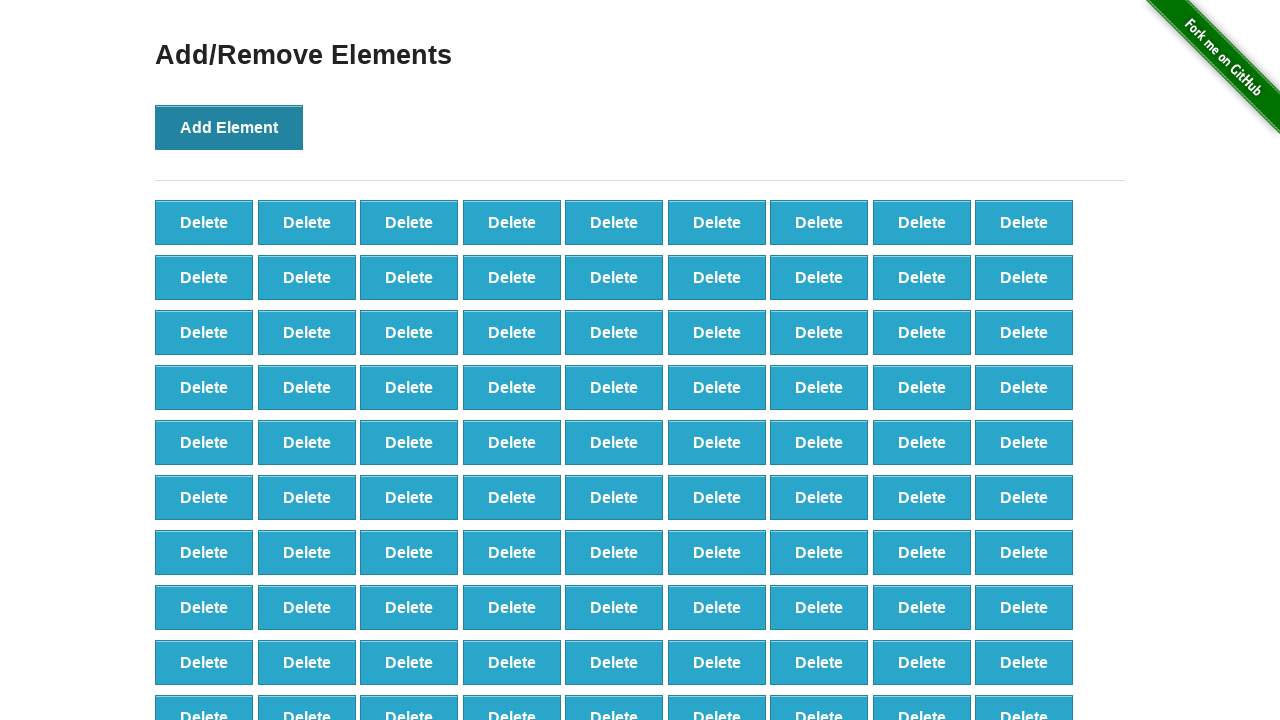

Clicked 'Add Element' button (iteration 96/100) at (229, 127) on button[onclick='addElement()']
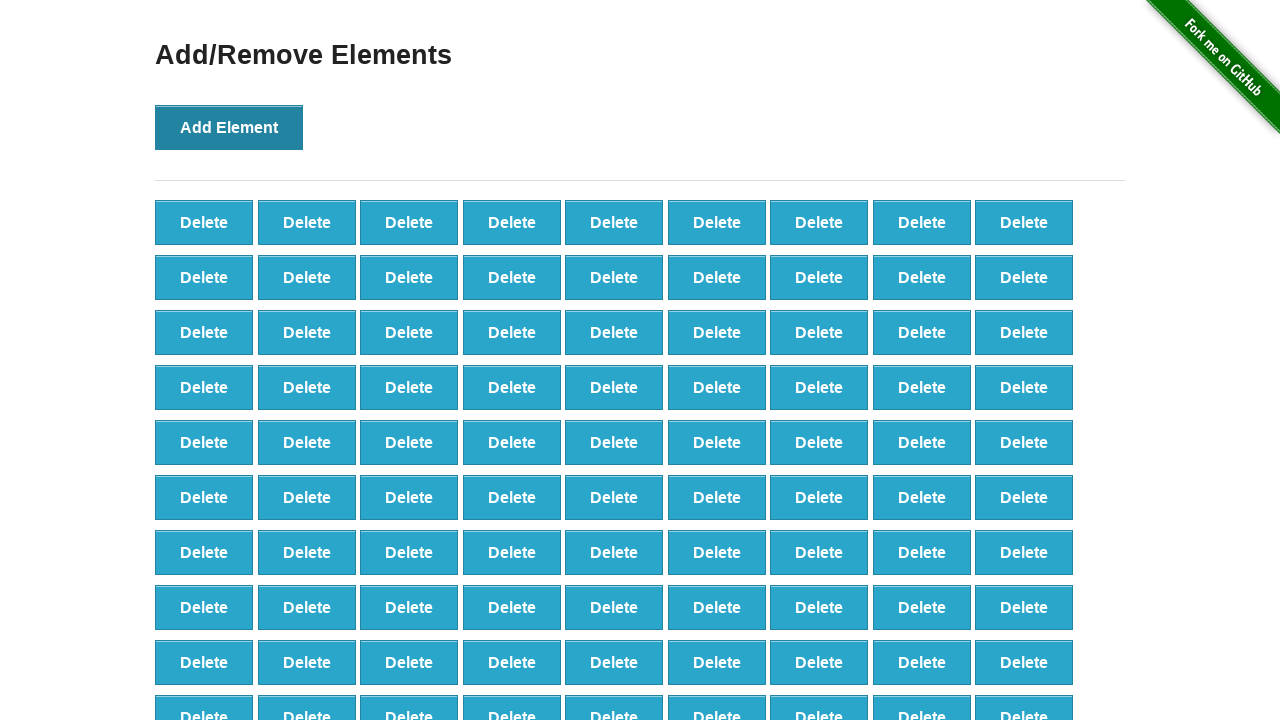

Clicked 'Add Element' button (iteration 97/100) at (229, 127) on button[onclick='addElement()']
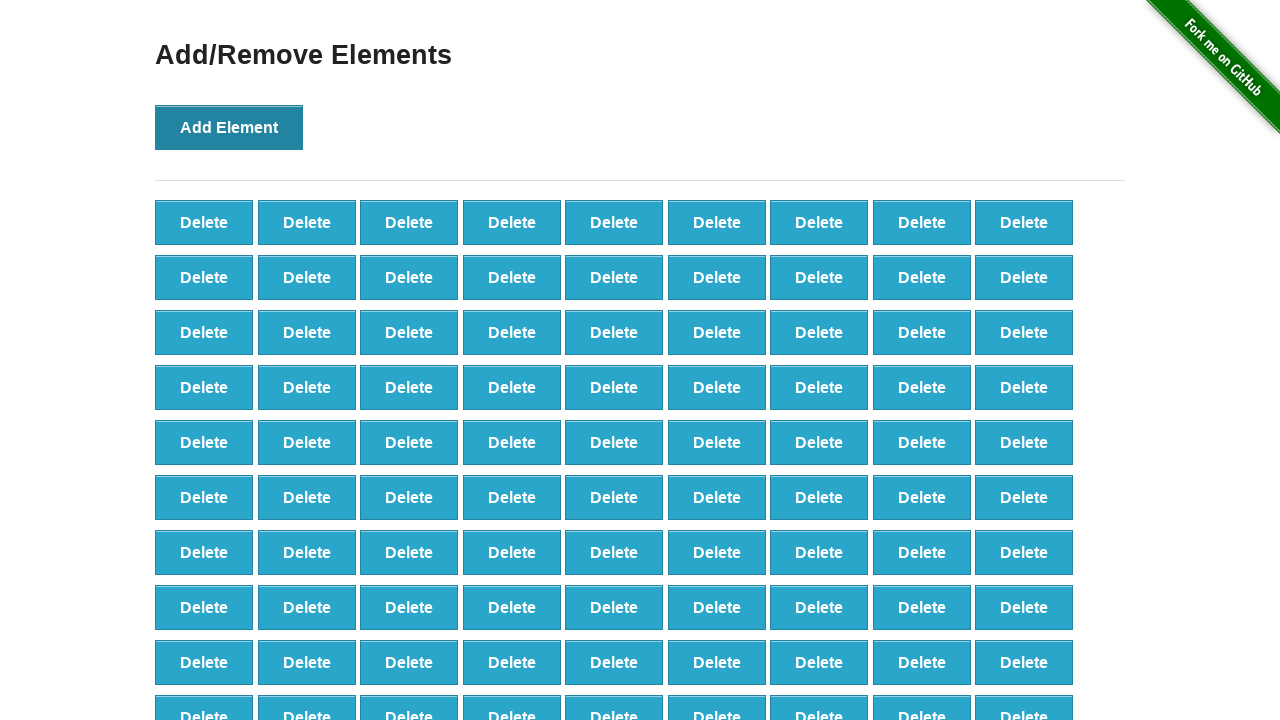

Clicked 'Add Element' button (iteration 98/100) at (229, 127) on button[onclick='addElement()']
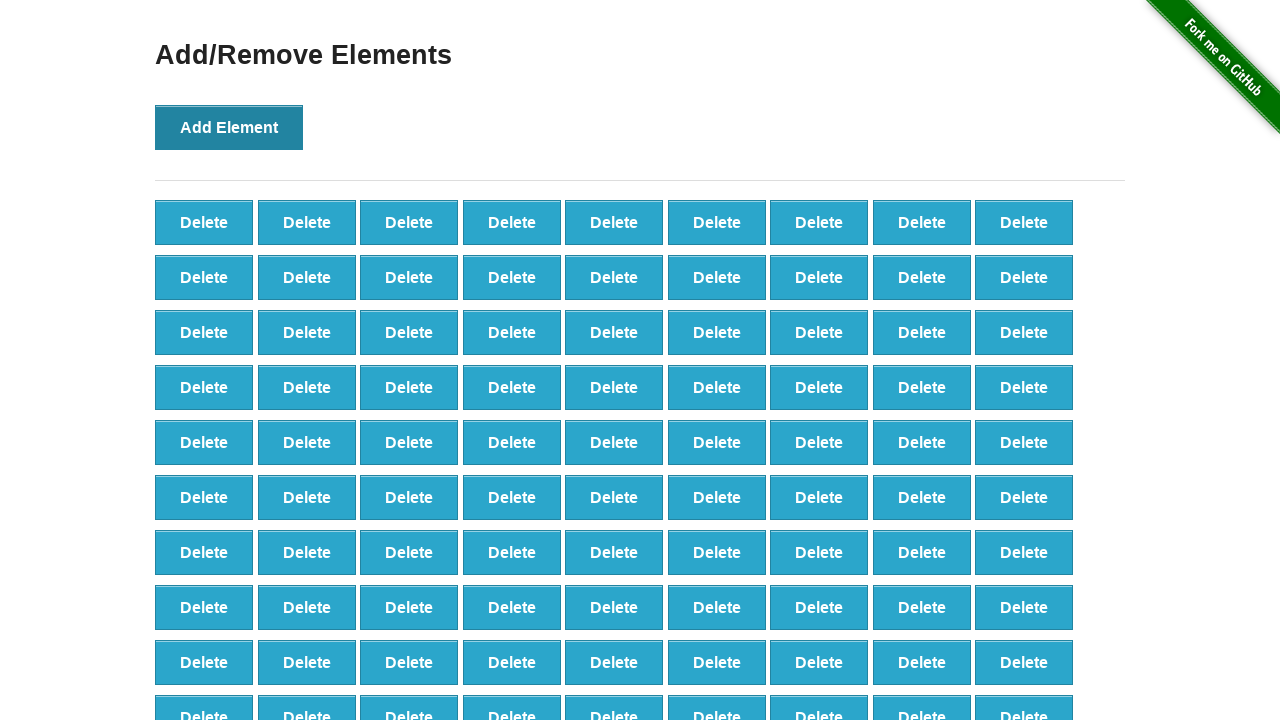

Clicked 'Add Element' button (iteration 99/100) at (229, 127) on button[onclick='addElement()']
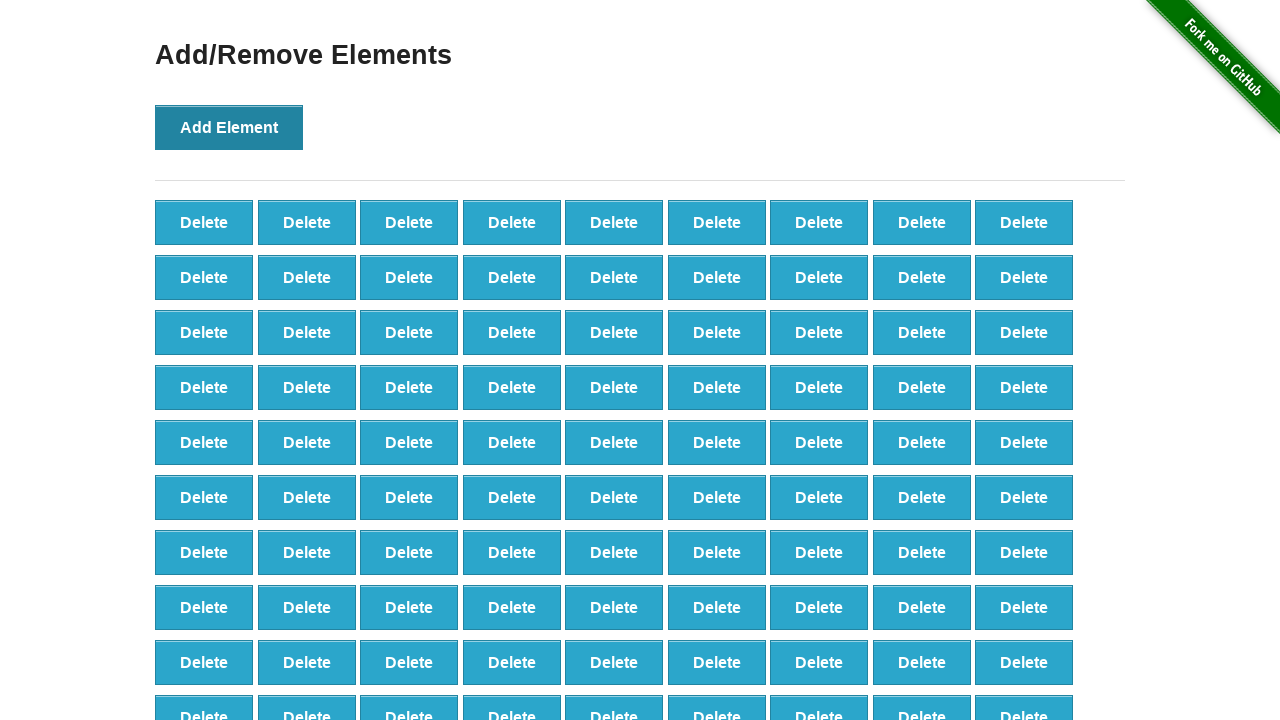

Clicked 'Add Element' button (iteration 100/100) at (229, 127) on button[onclick='addElement()']
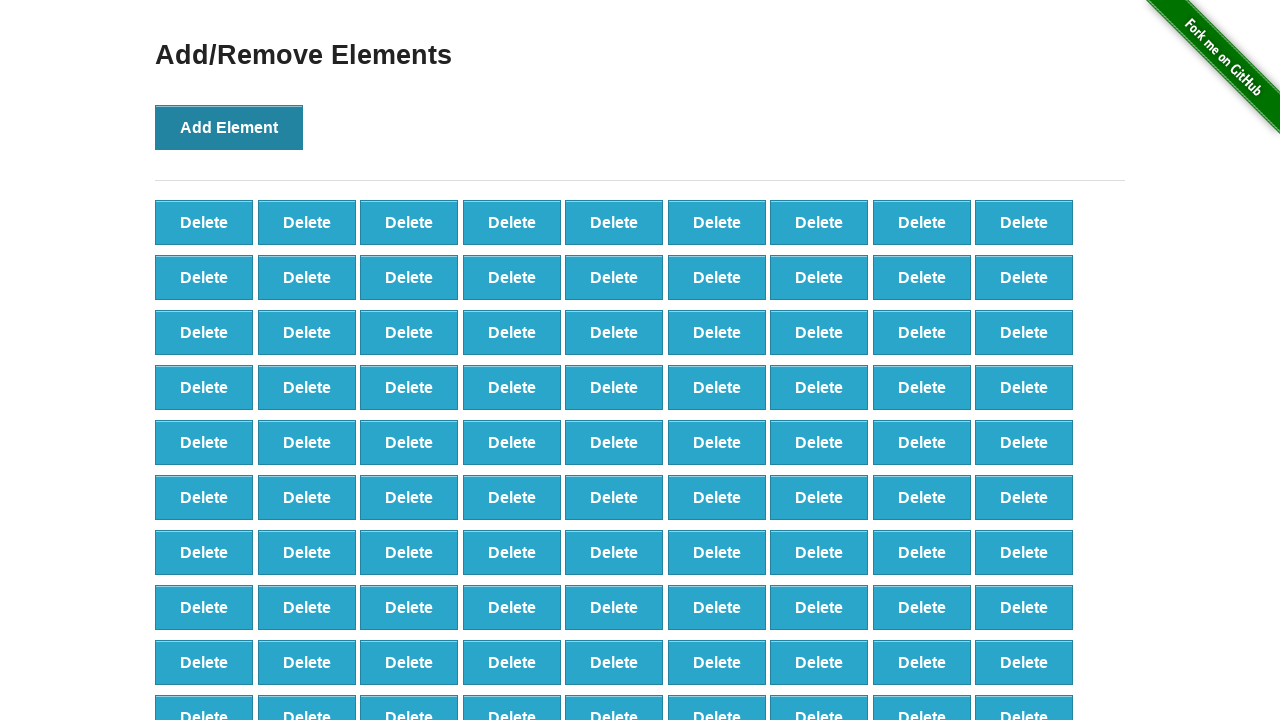

Waited for all delete buttons to be created
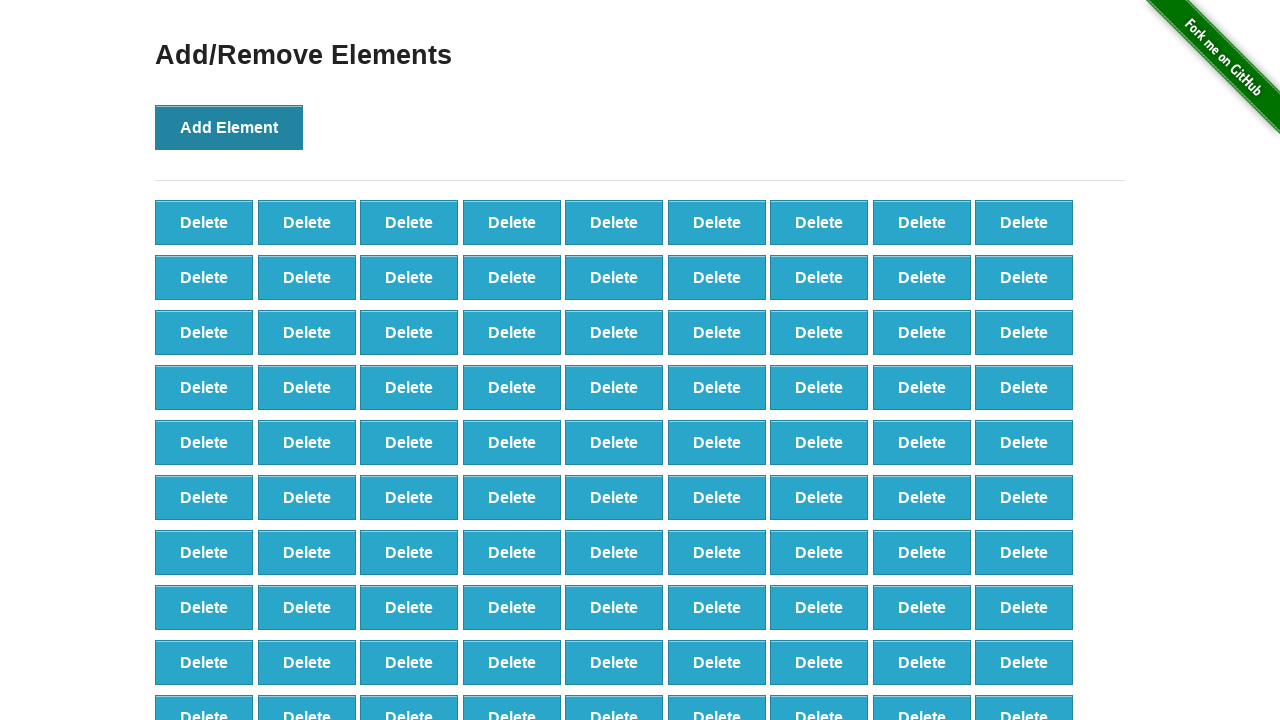

Clicked delete button (iteration 1/80) at (204, 222) on button.added-manually >> nth=0
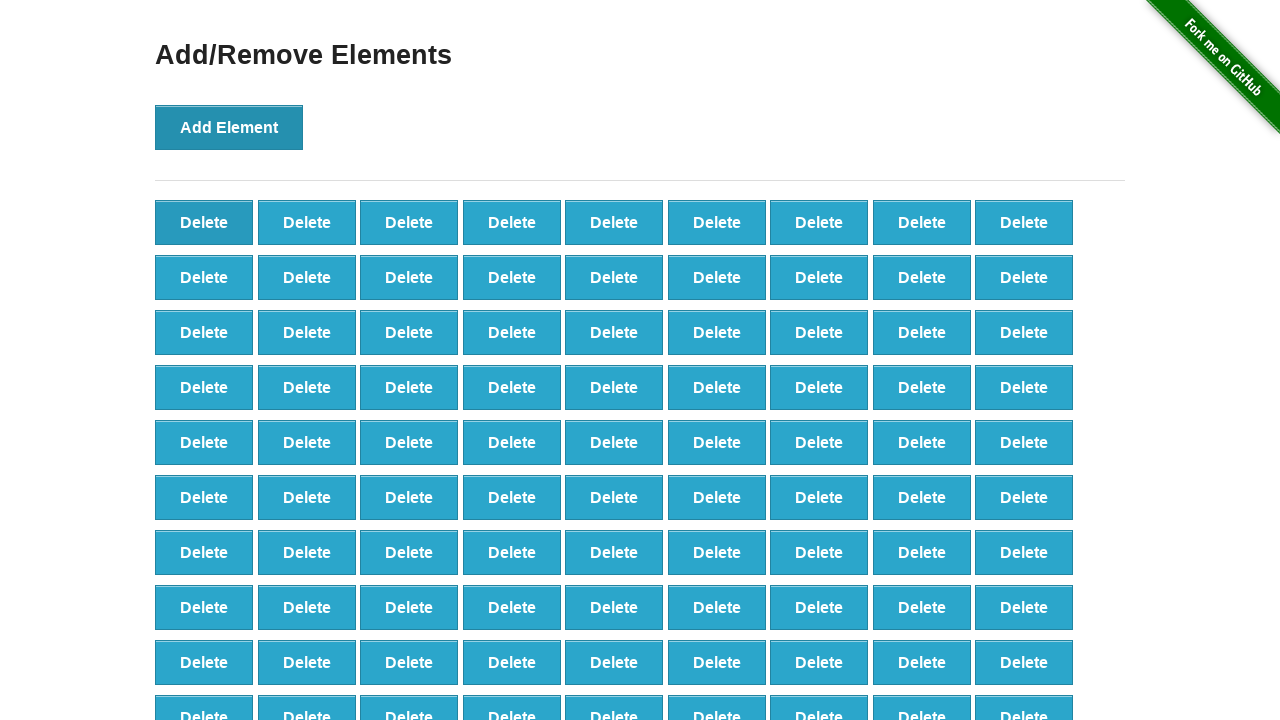

Clicked delete button (iteration 2/80) at (204, 222) on button.added-manually >> nth=0
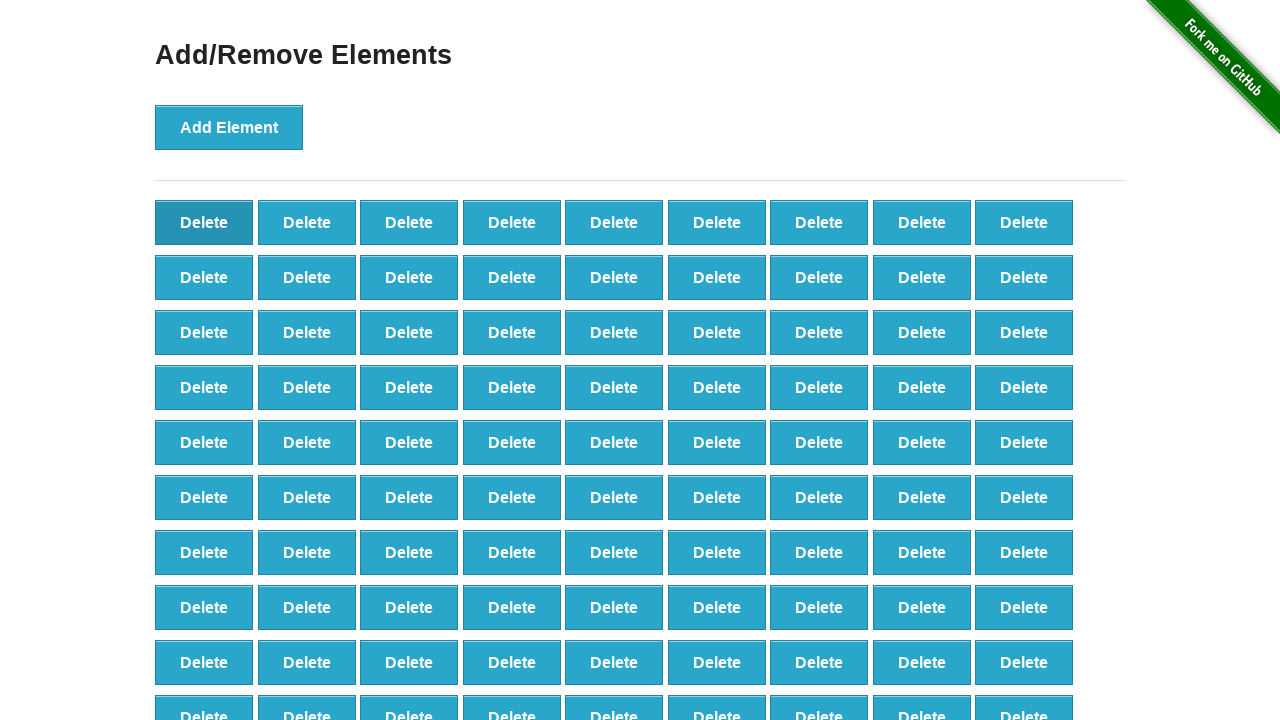

Clicked delete button (iteration 3/80) at (204, 222) on button.added-manually >> nth=0
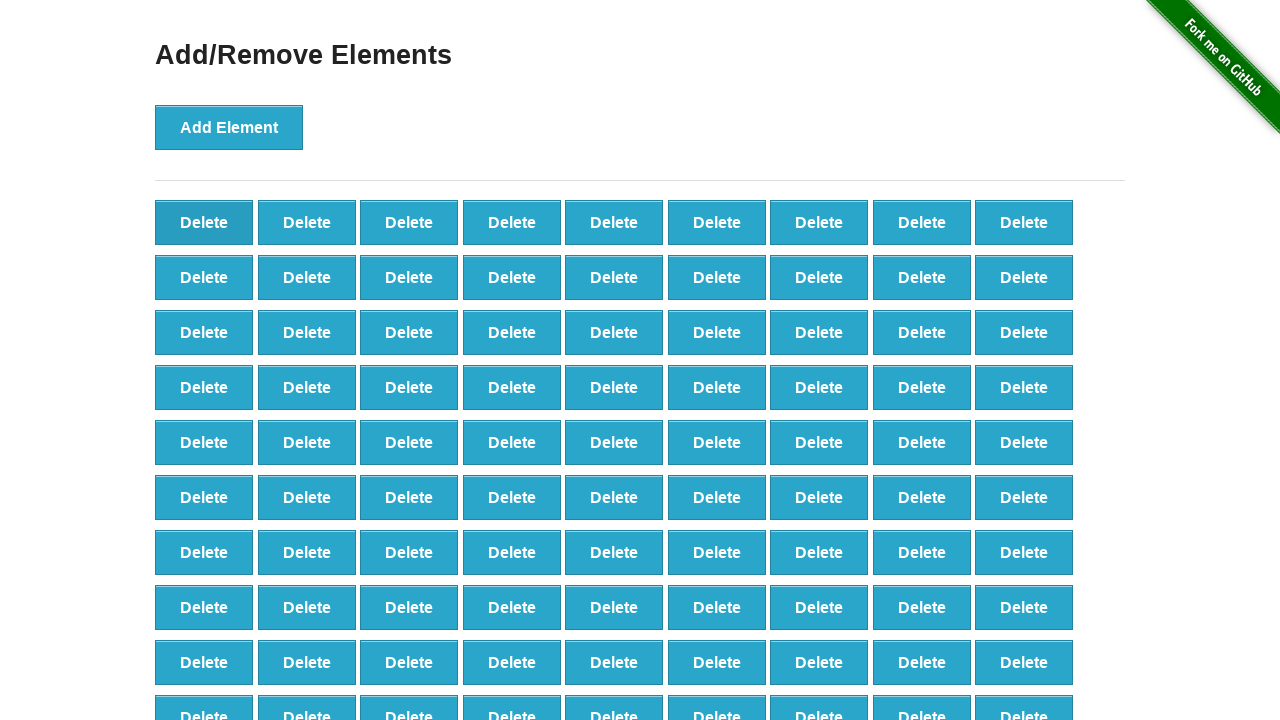

Clicked delete button (iteration 4/80) at (204, 222) on button.added-manually >> nth=0
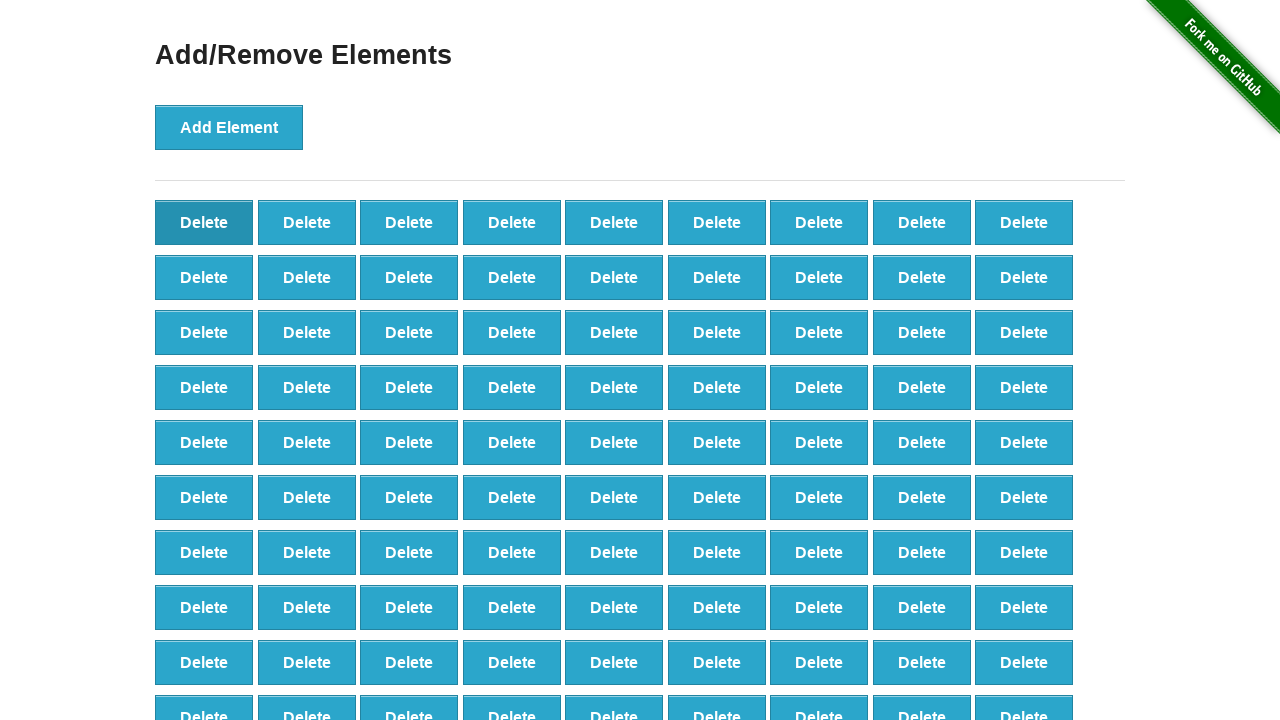

Clicked delete button (iteration 5/80) at (204, 222) on button.added-manually >> nth=0
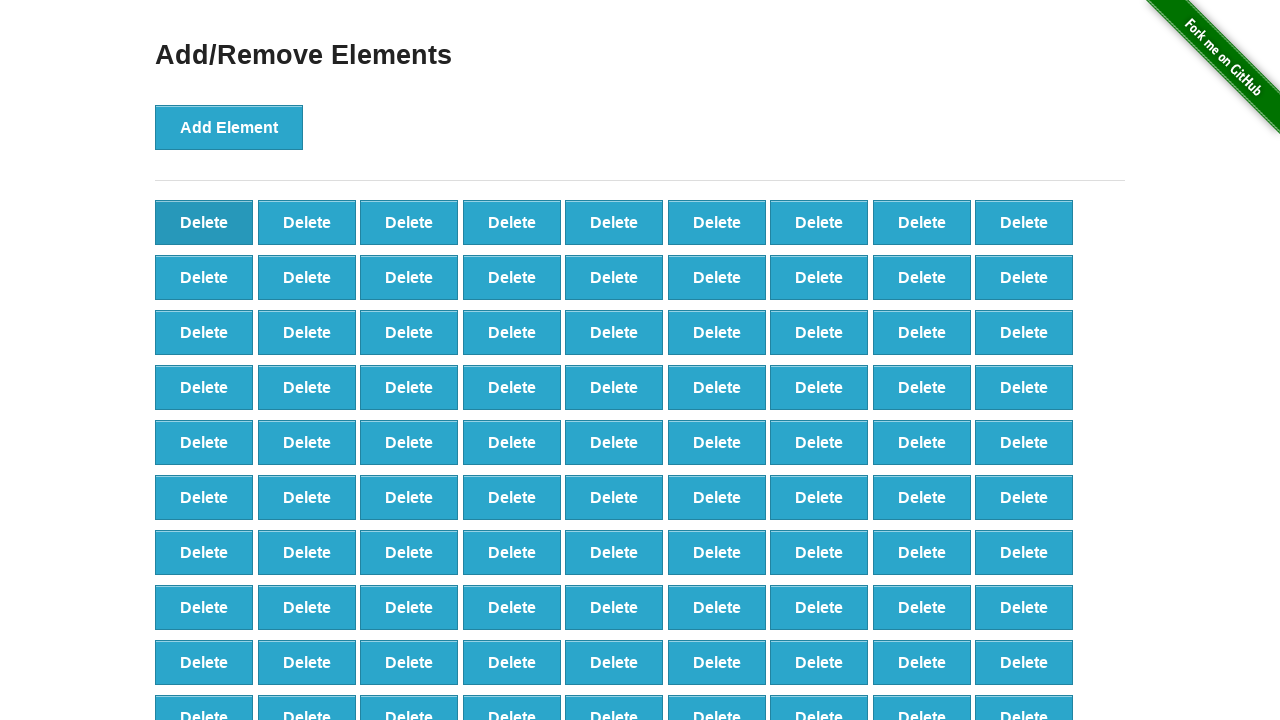

Clicked delete button (iteration 6/80) at (204, 222) on button.added-manually >> nth=0
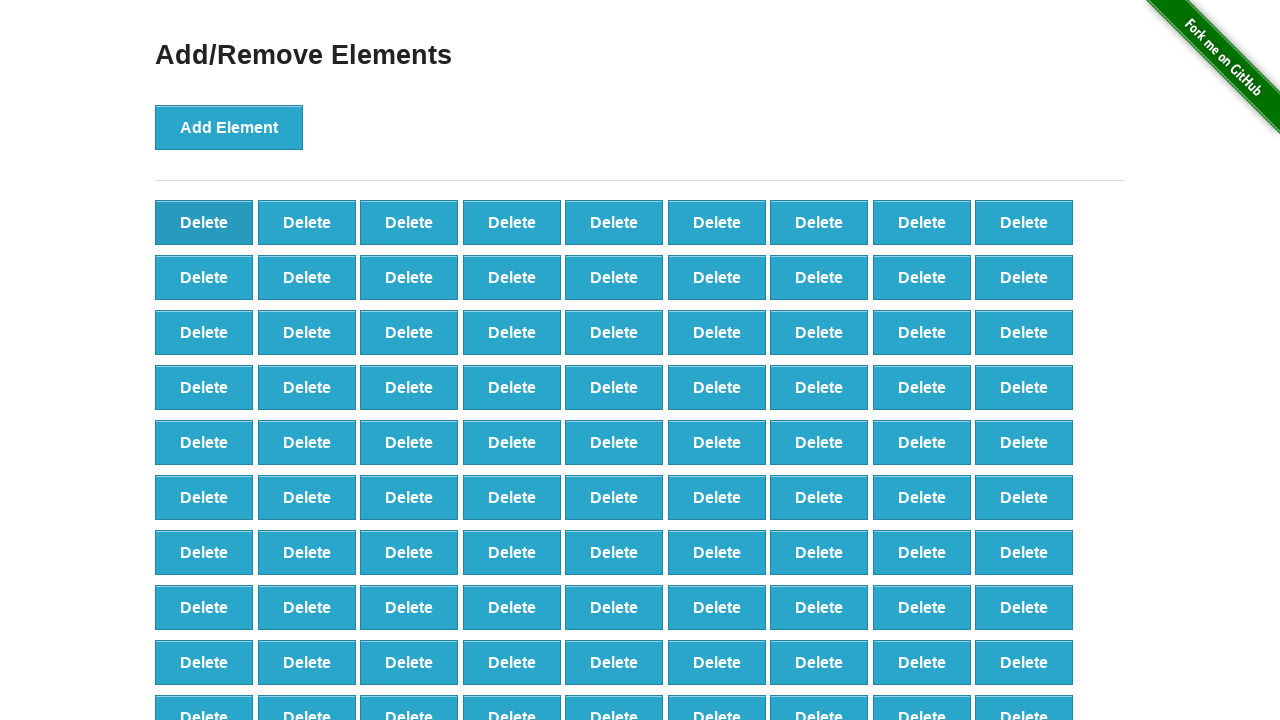

Clicked delete button (iteration 7/80) at (204, 222) on button.added-manually >> nth=0
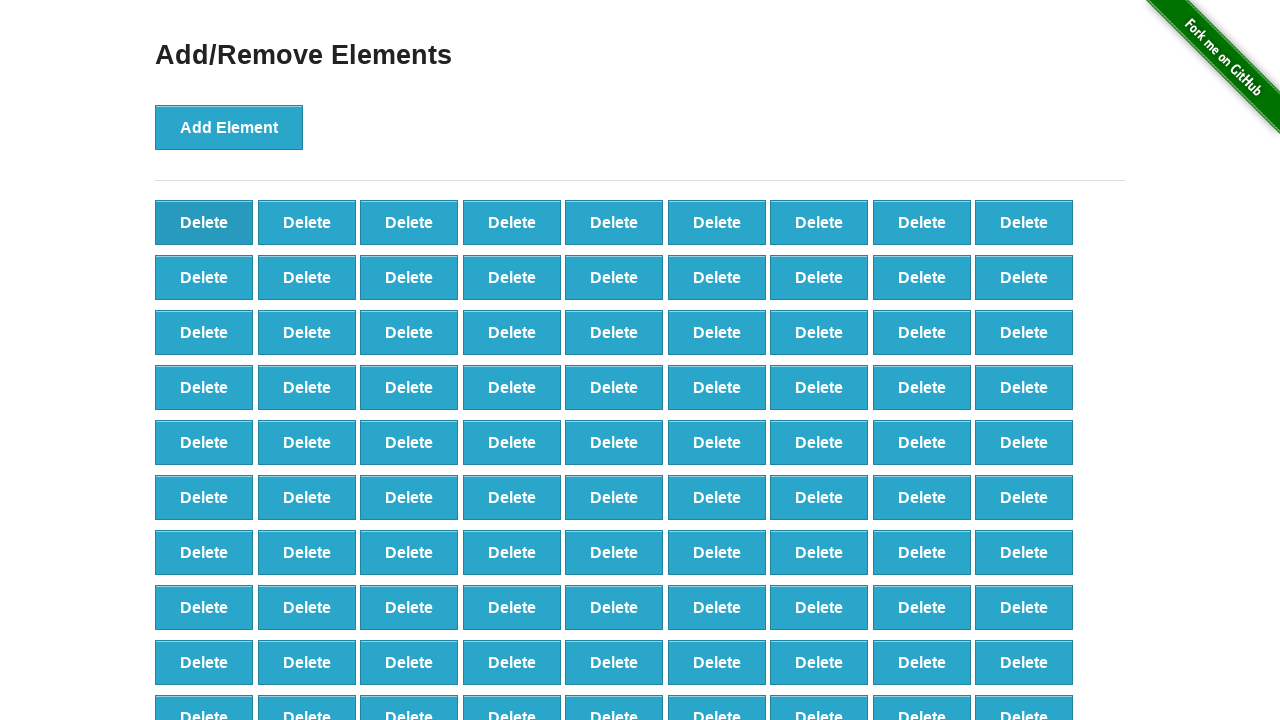

Clicked delete button (iteration 8/80) at (204, 222) on button.added-manually >> nth=0
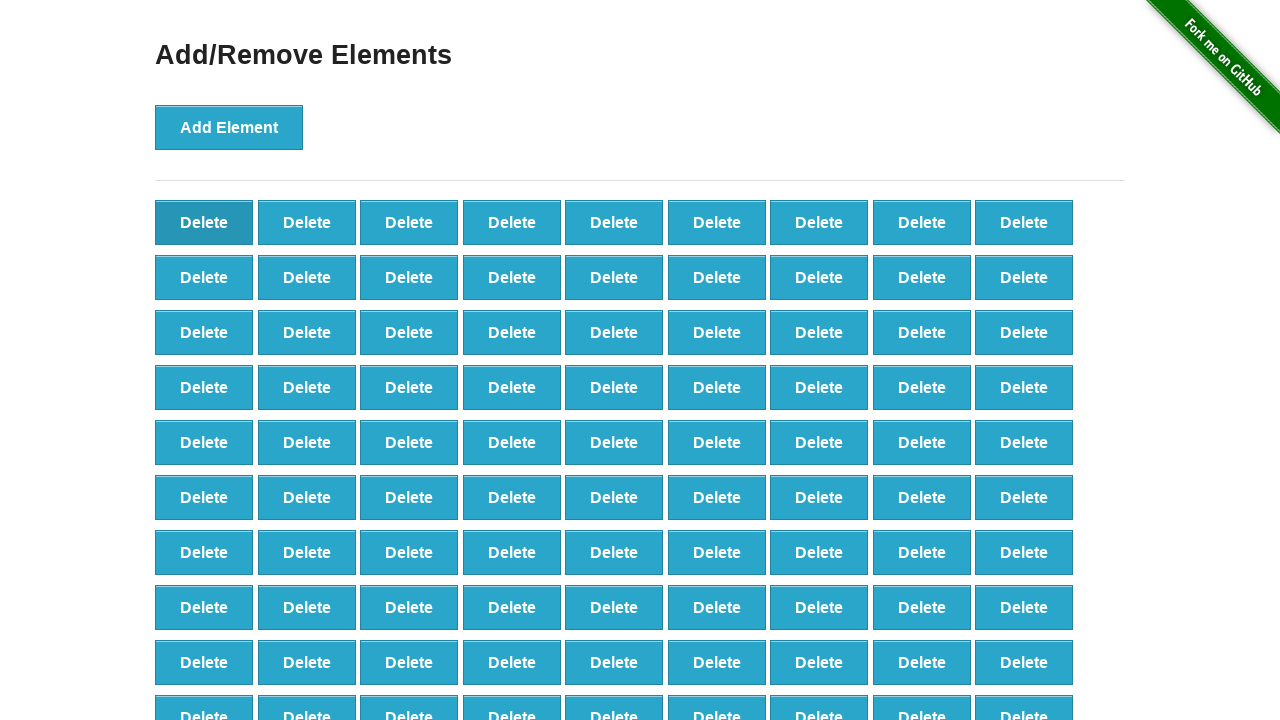

Clicked delete button (iteration 9/80) at (204, 222) on button.added-manually >> nth=0
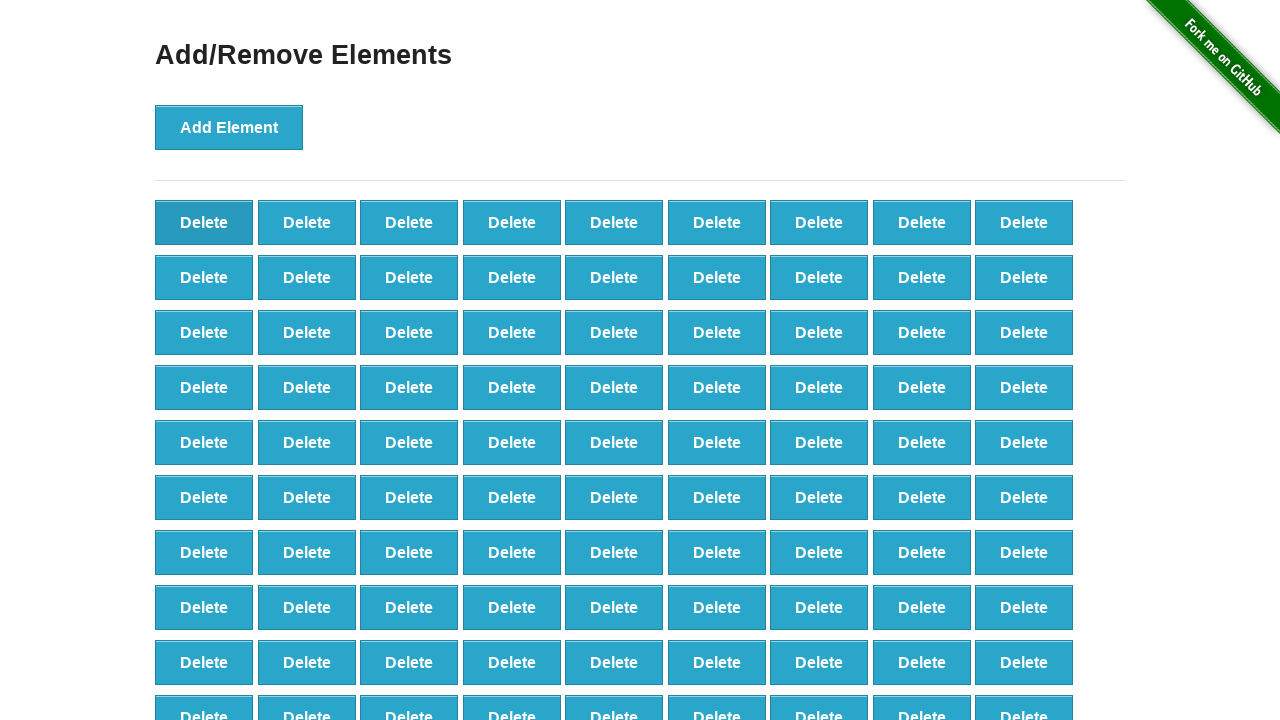

Clicked delete button (iteration 10/80) at (204, 222) on button.added-manually >> nth=0
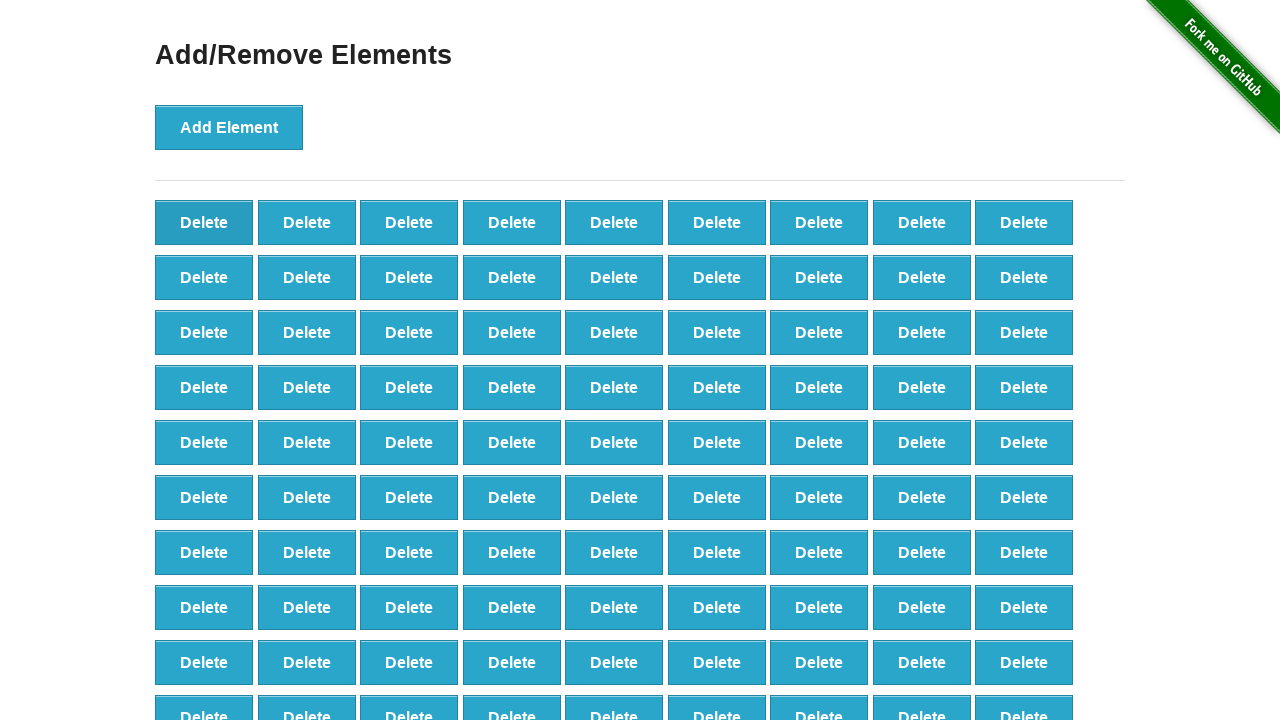

Clicked delete button (iteration 11/80) at (204, 222) on button.added-manually >> nth=0
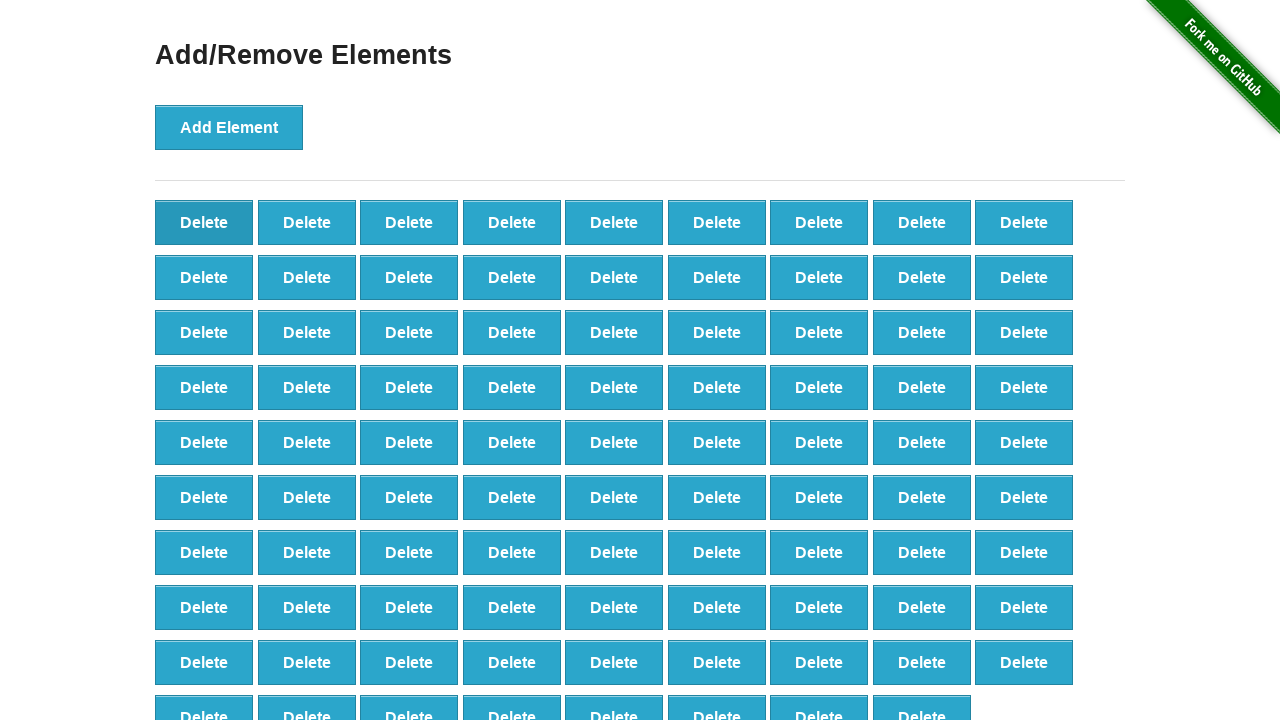

Clicked delete button (iteration 12/80) at (204, 222) on button.added-manually >> nth=0
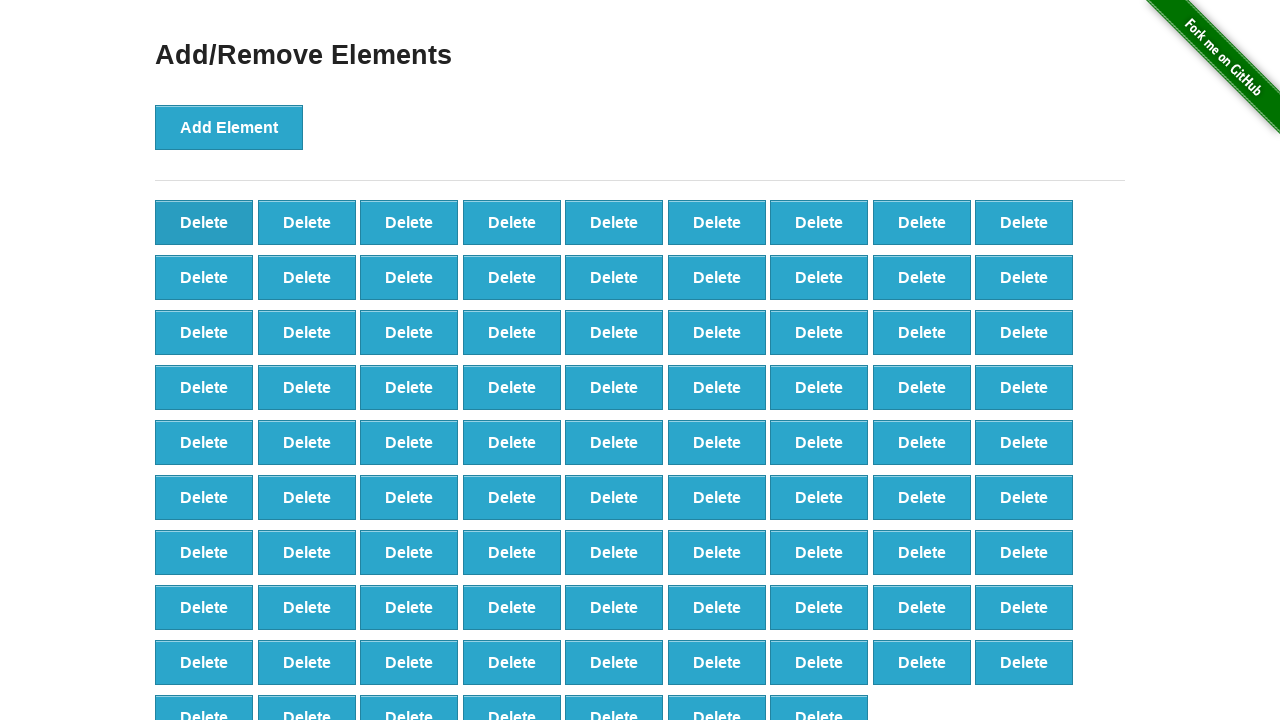

Clicked delete button (iteration 13/80) at (204, 222) on button.added-manually >> nth=0
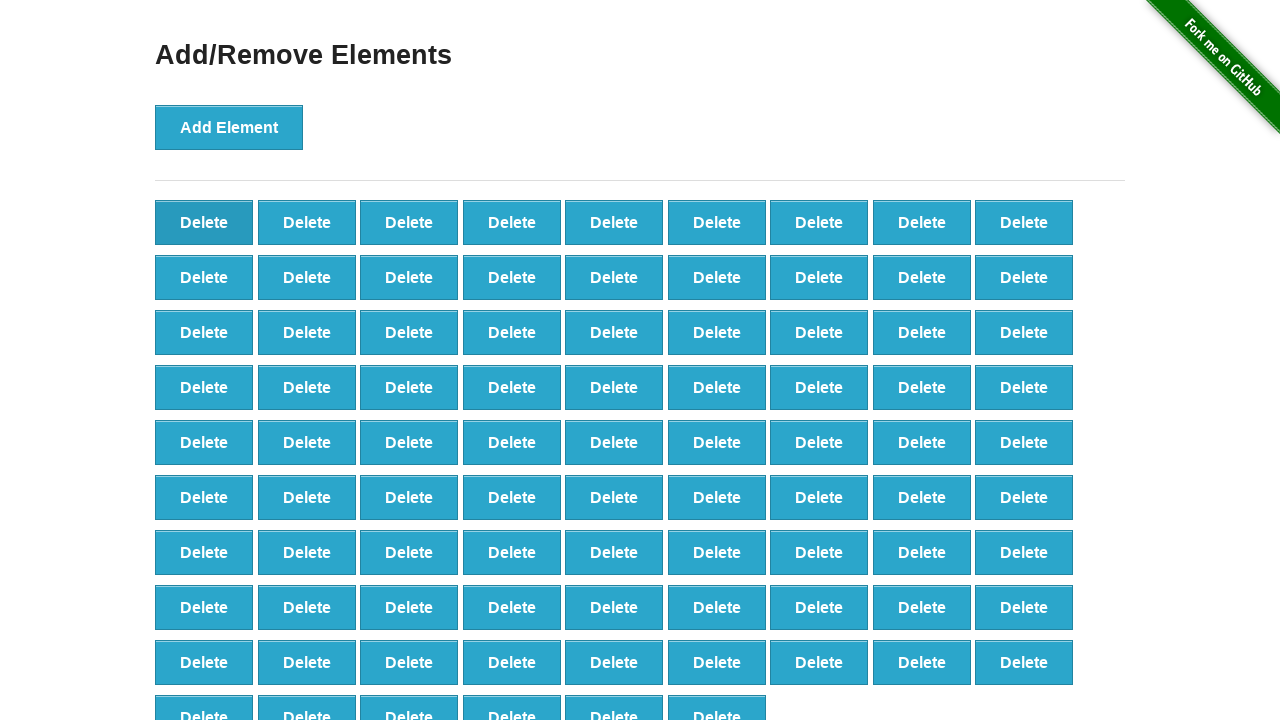

Clicked delete button (iteration 14/80) at (204, 222) on button.added-manually >> nth=0
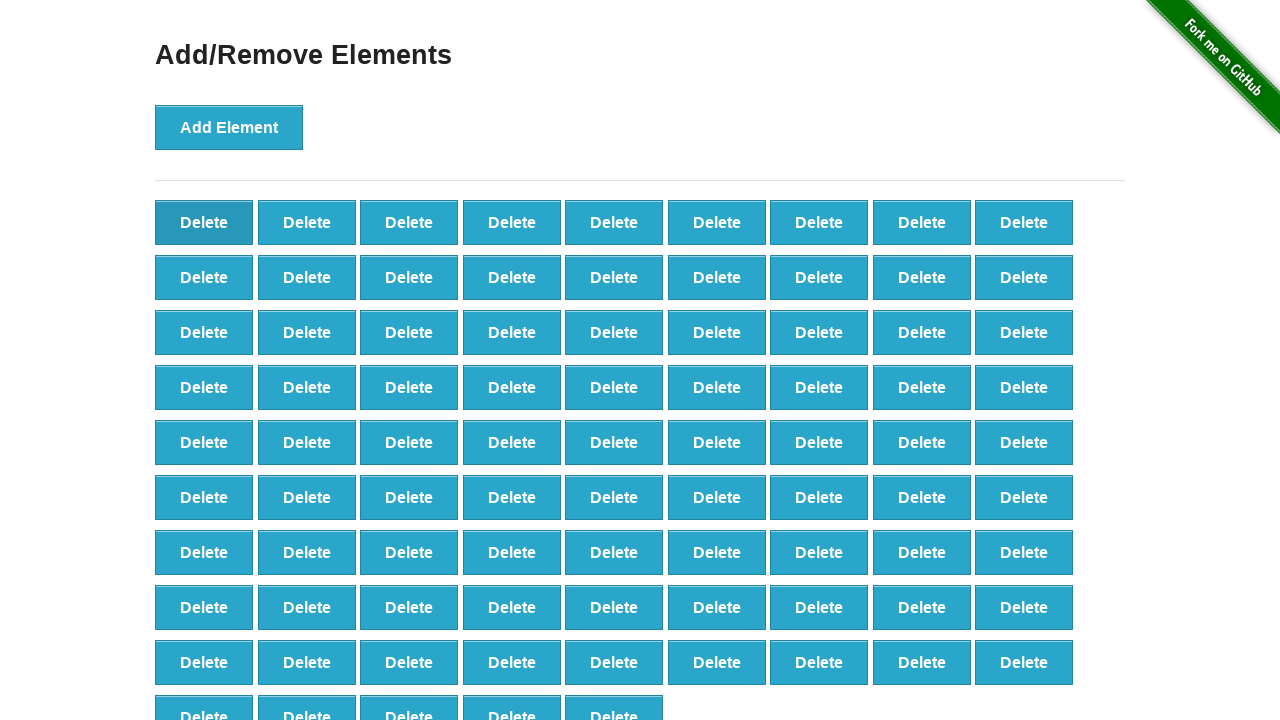

Clicked delete button (iteration 15/80) at (204, 222) on button.added-manually >> nth=0
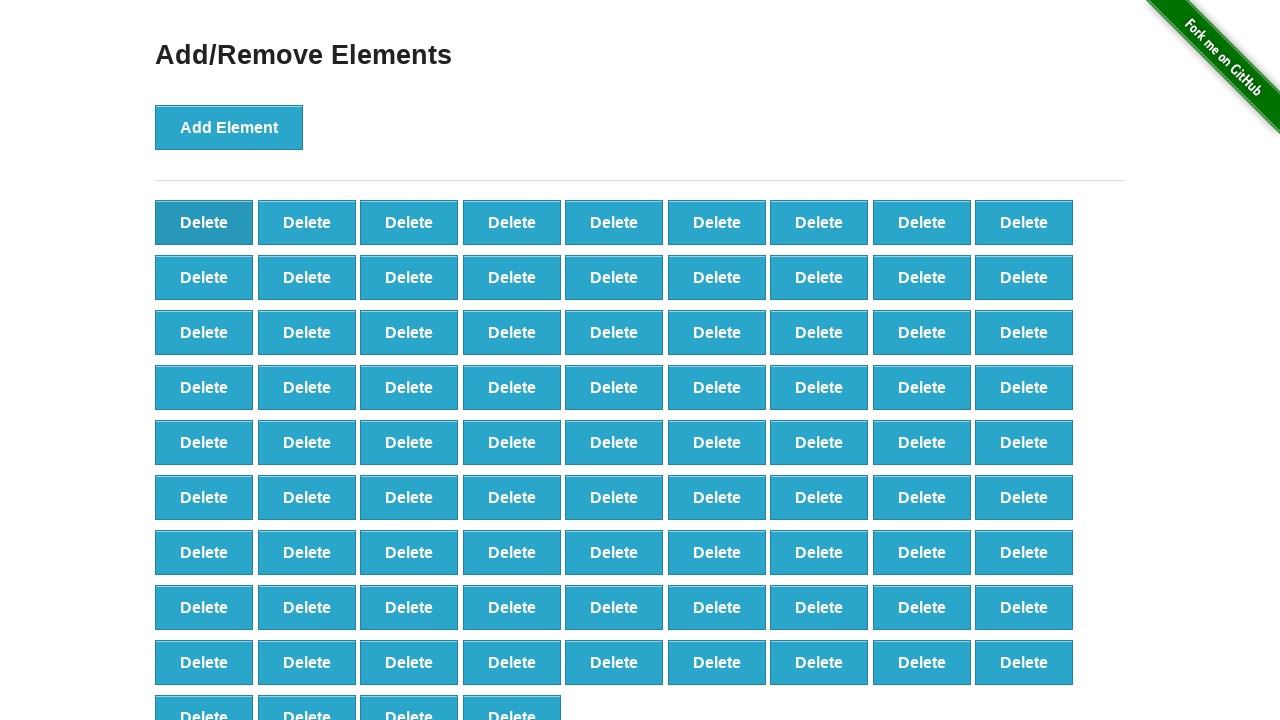

Clicked delete button (iteration 16/80) at (204, 222) on button.added-manually >> nth=0
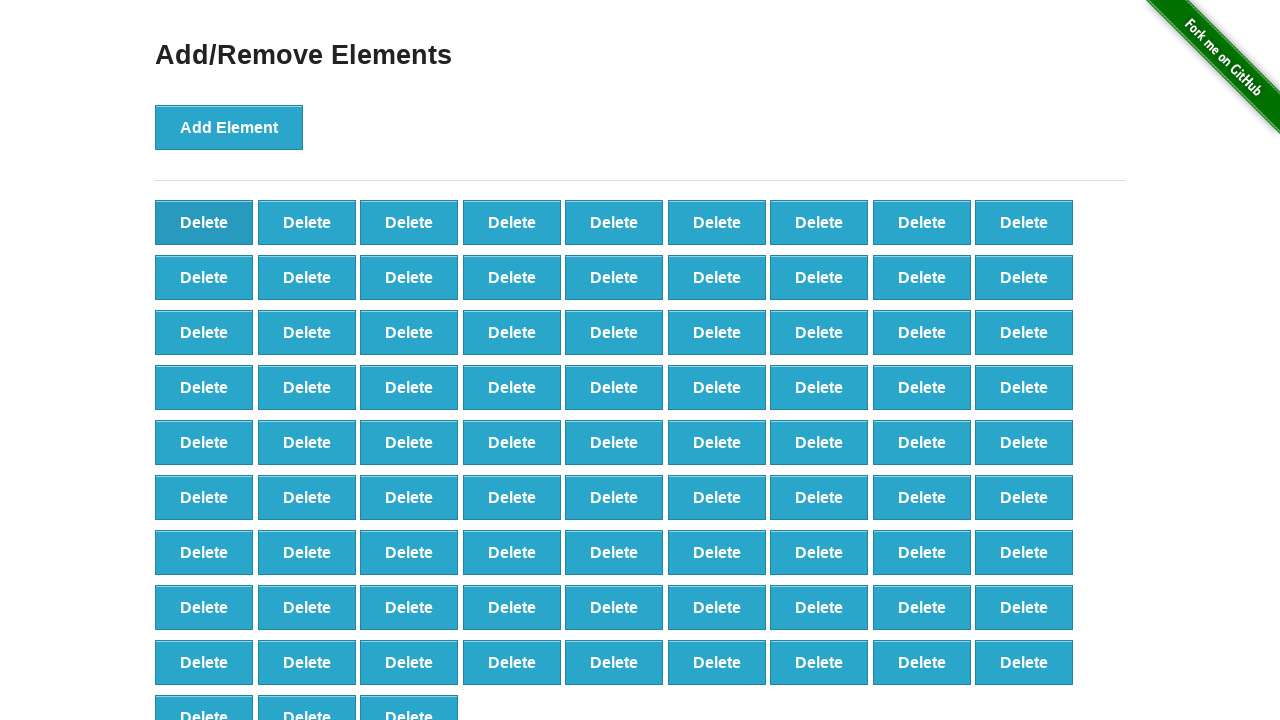

Clicked delete button (iteration 17/80) at (204, 222) on button.added-manually >> nth=0
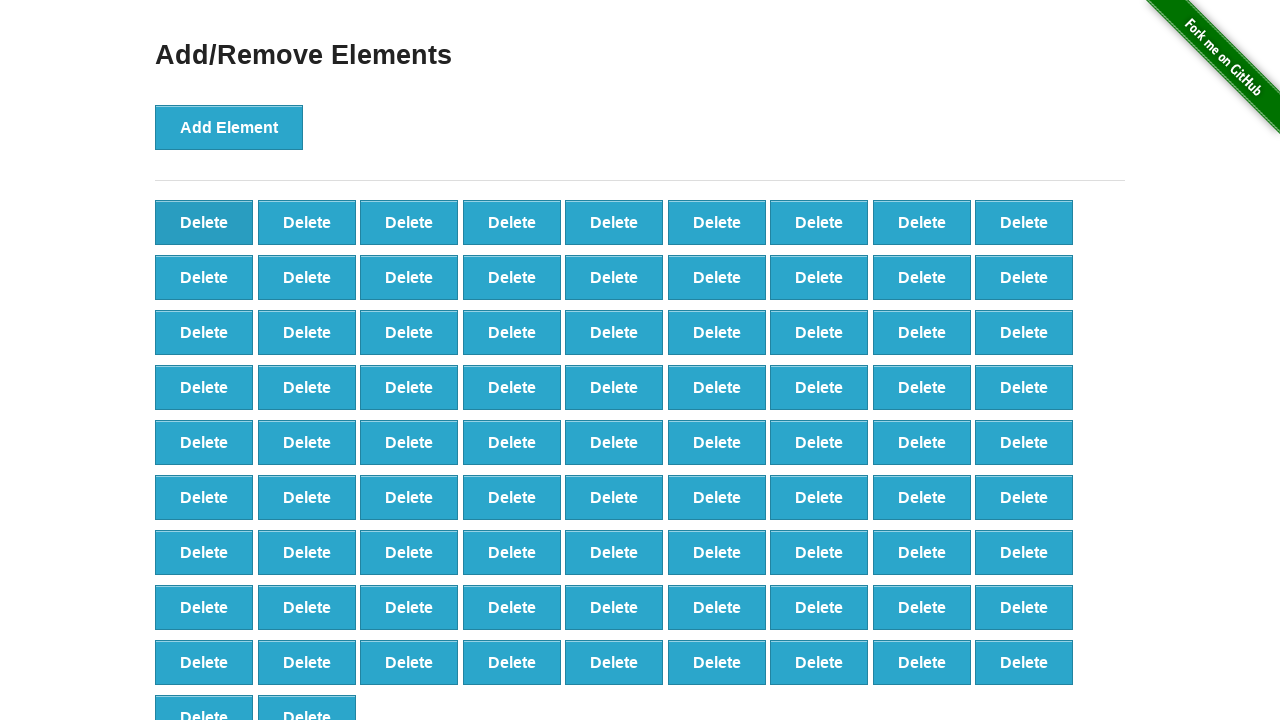

Clicked delete button (iteration 18/80) at (204, 222) on button.added-manually >> nth=0
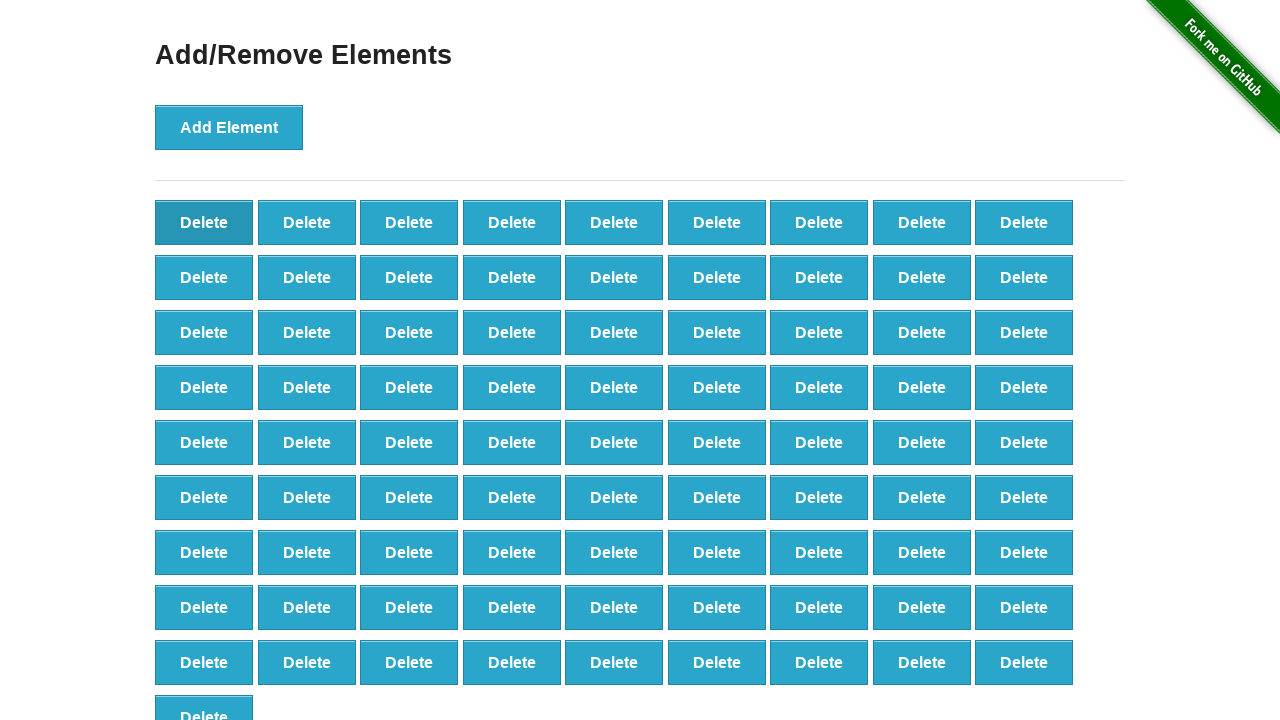

Clicked delete button (iteration 19/80) at (204, 222) on button.added-manually >> nth=0
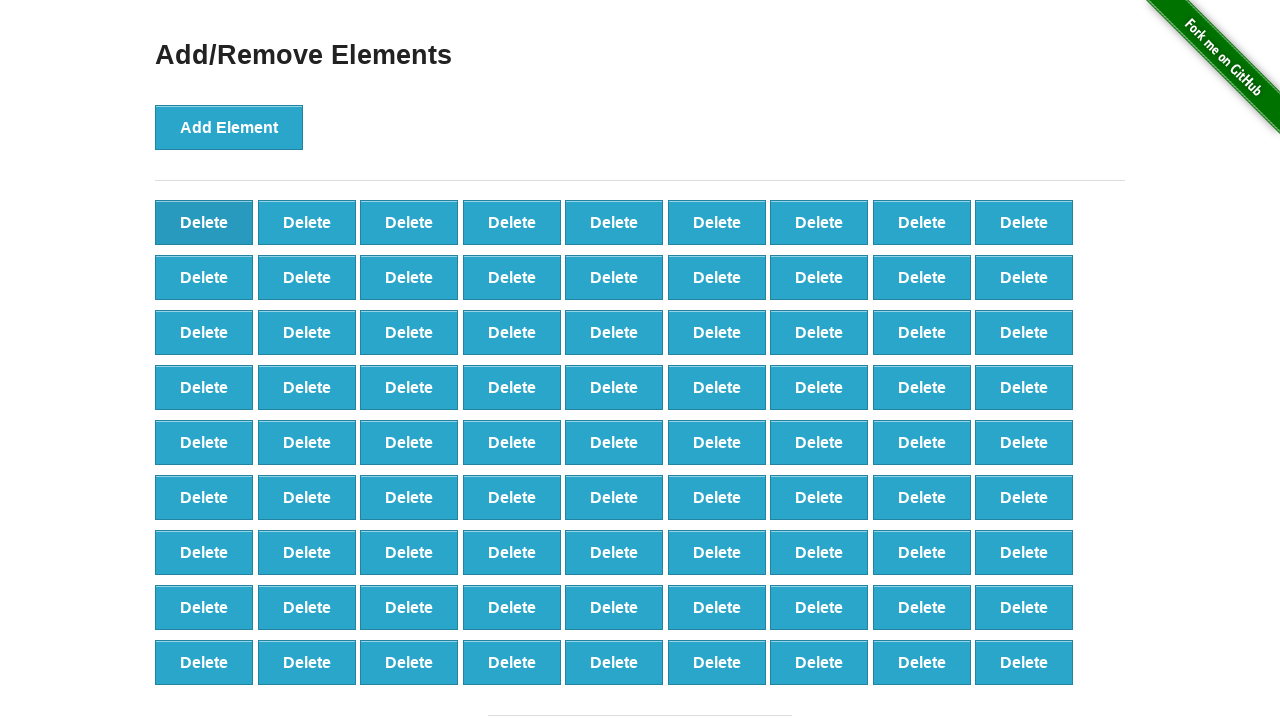

Clicked delete button (iteration 20/80) at (204, 222) on button.added-manually >> nth=0
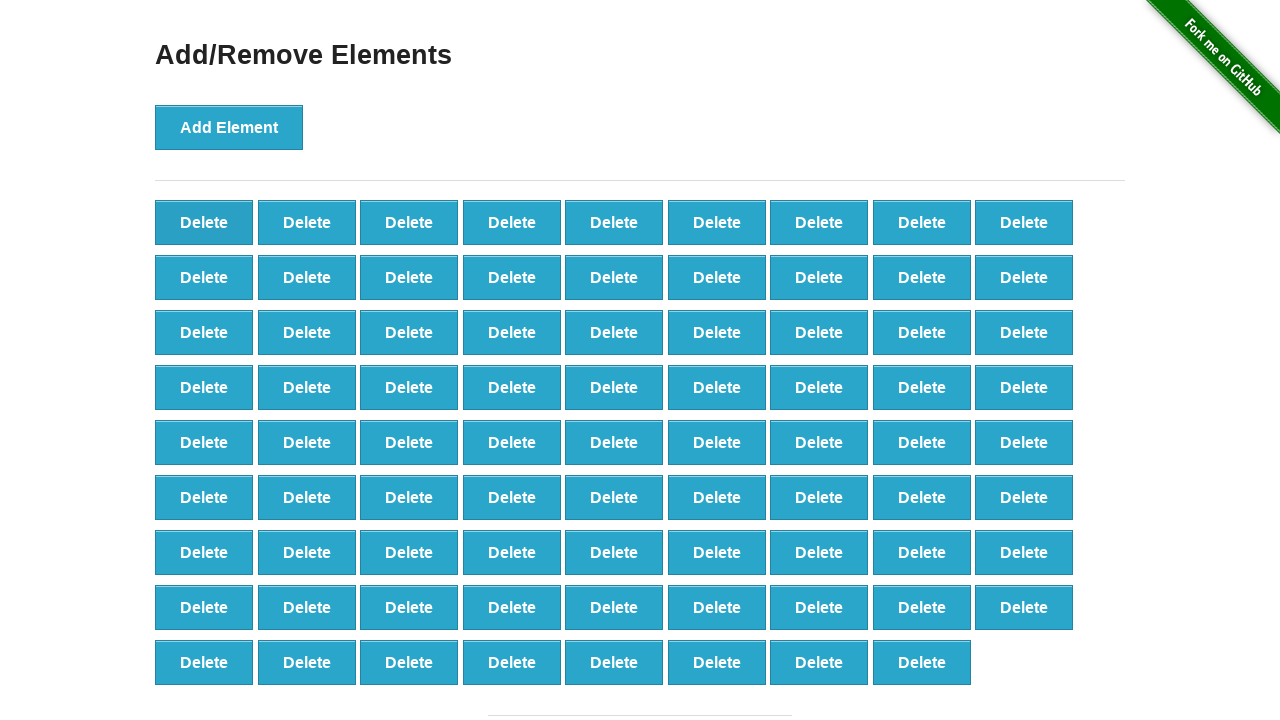

Clicked delete button (iteration 21/80) at (204, 222) on button.added-manually >> nth=0
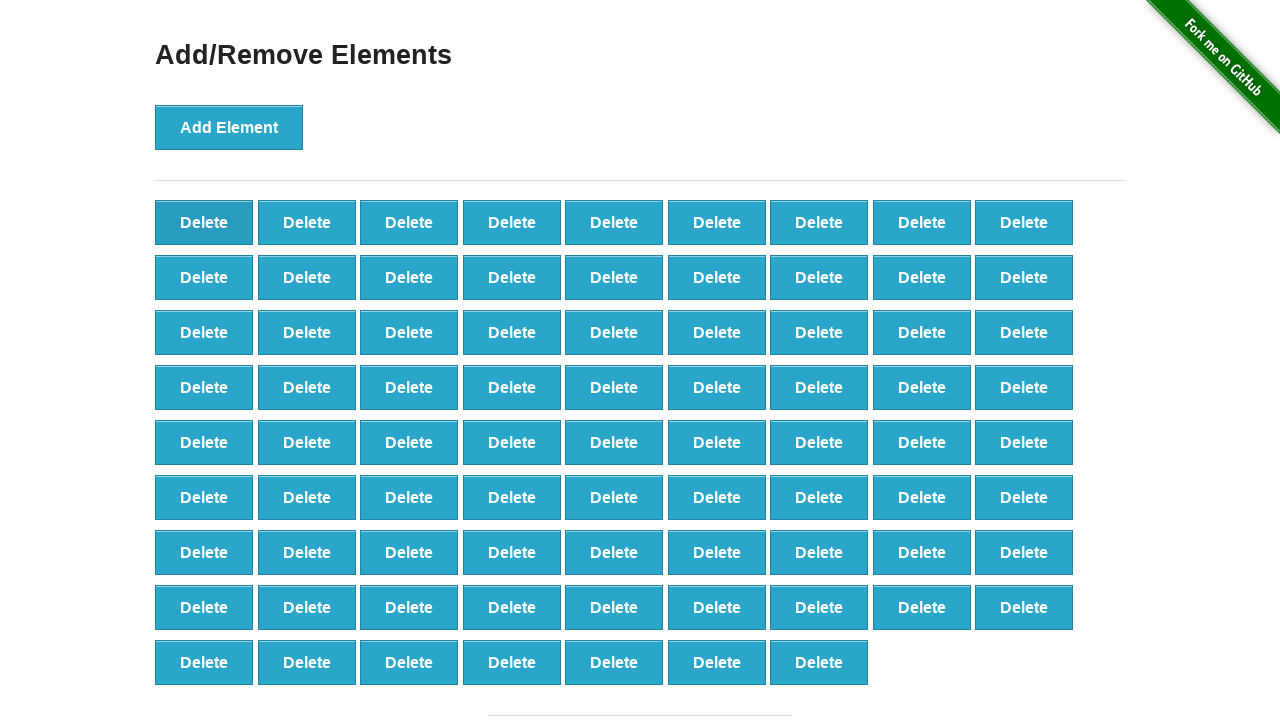

Clicked delete button (iteration 22/80) at (204, 222) on button.added-manually >> nth=0
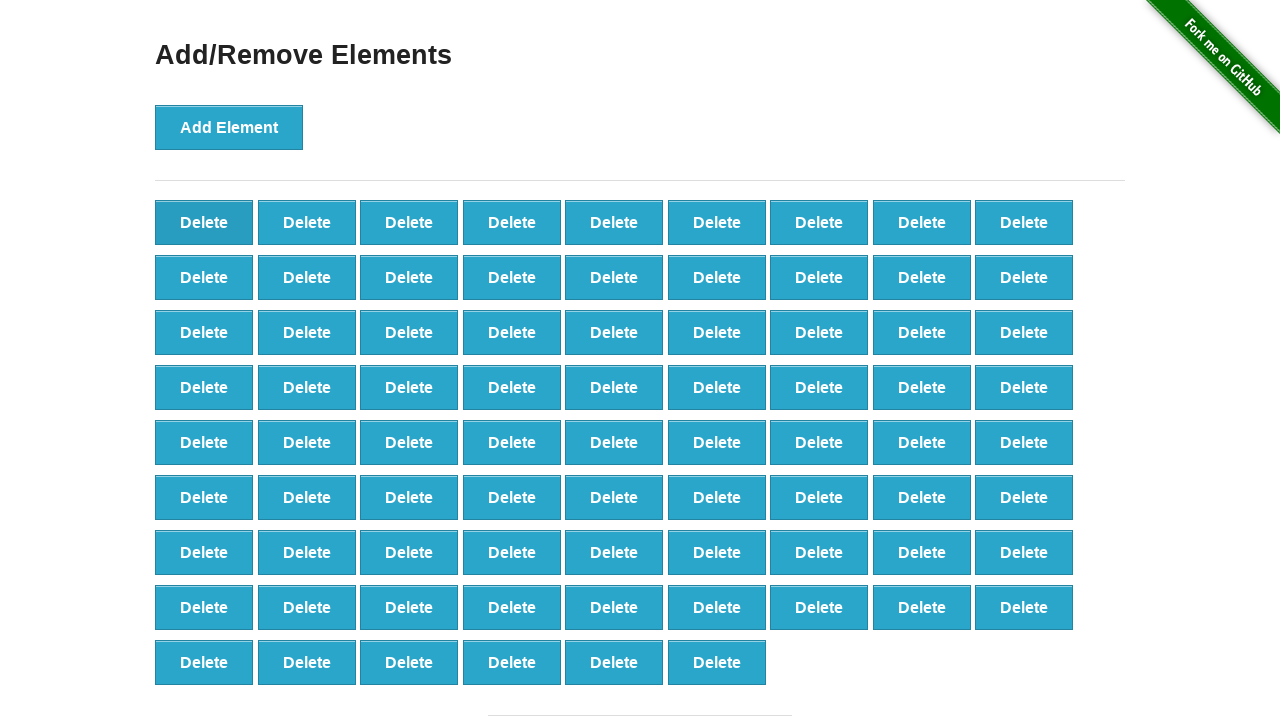

Clicked delete button (iteration 23/80) at (204, 222) on button.added-manually >> nth=0
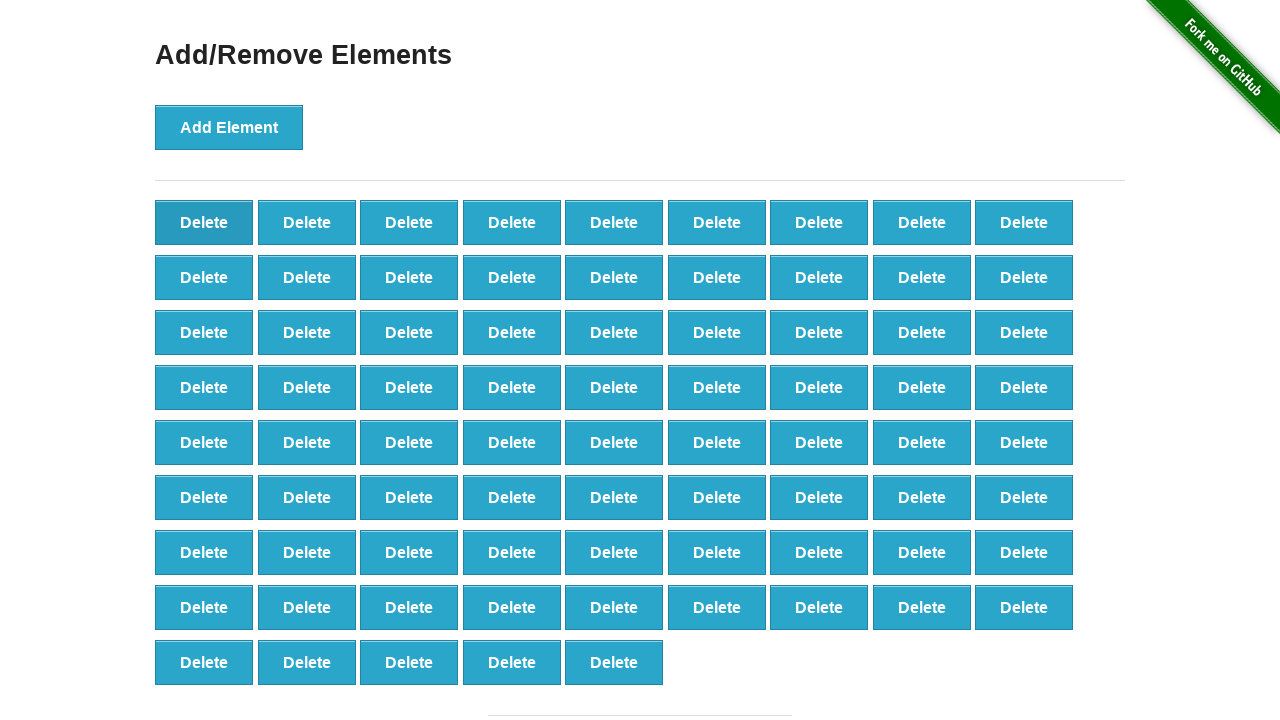

Clicked delete button (iteration 24/80) at (204, 222) on button.added-manually >> nth=0
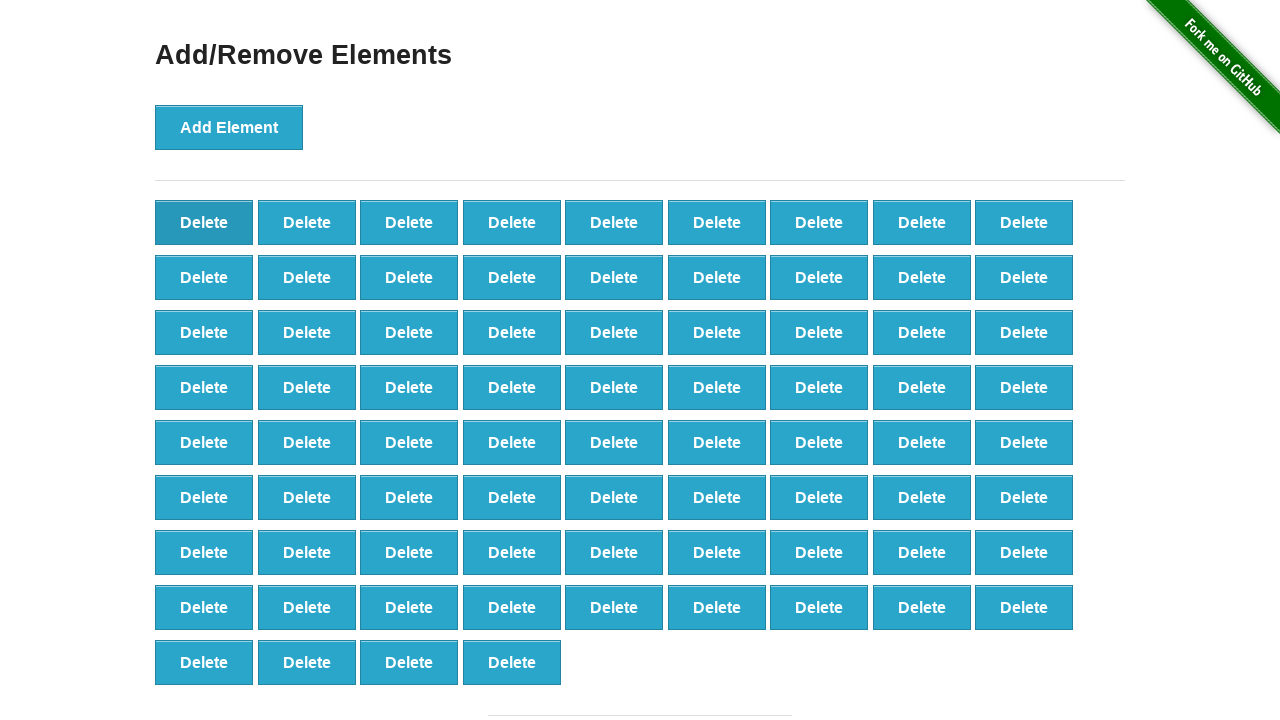

Clicked delete button (iteration 25/80) at (204, 222) on button.added-manually >> nth=0
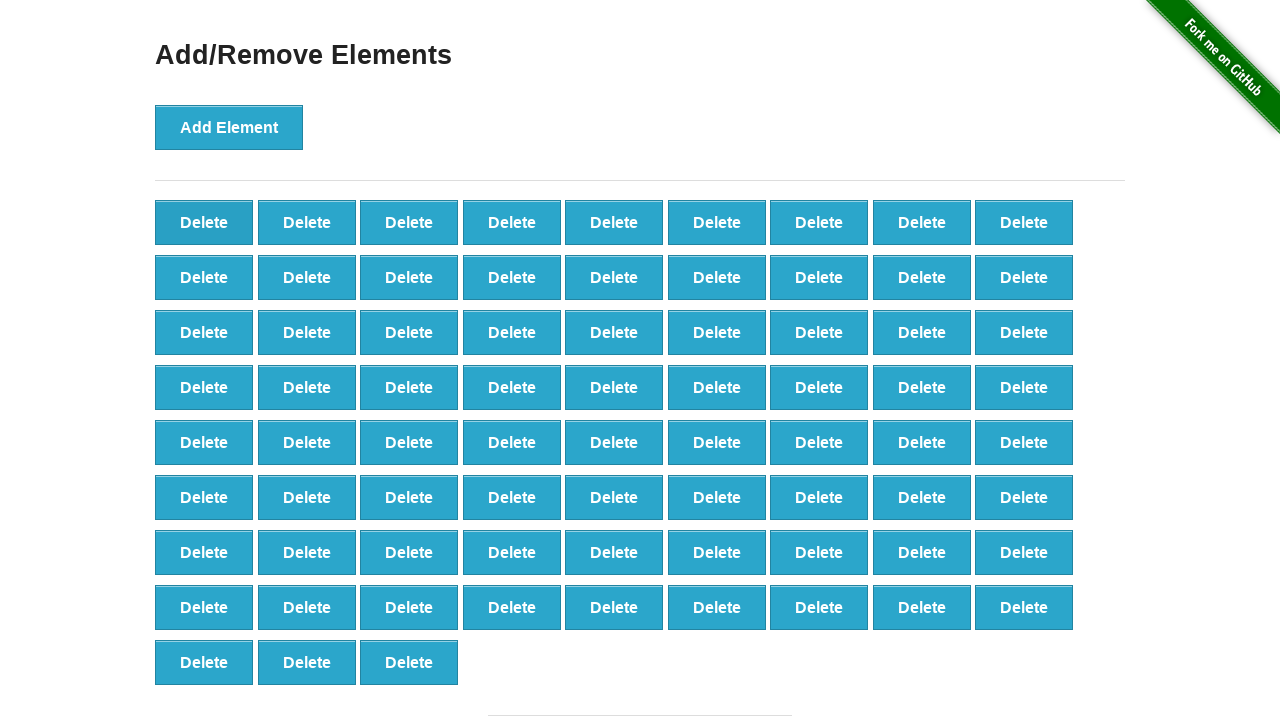

Clicked delete button (iteration 26/80) at (204, 222) on button.added-manually >> nth=0
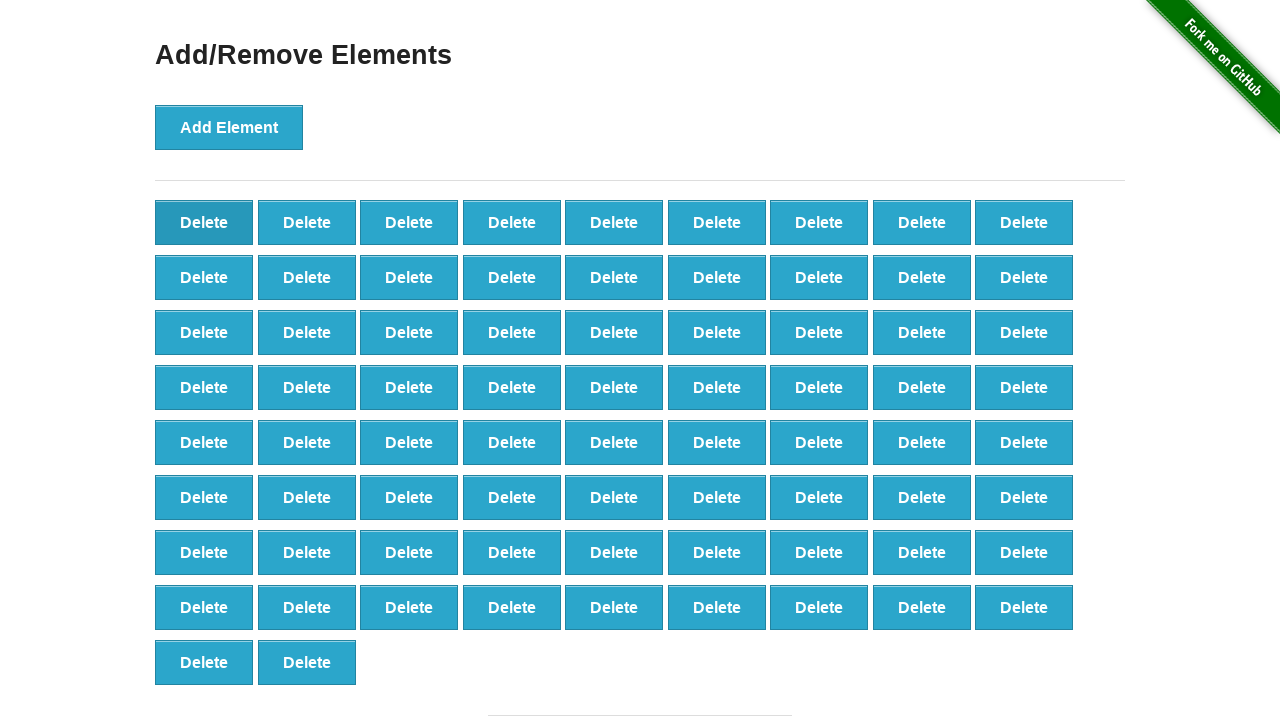

Clicked delete button (iteration 27/80) at (204, 222) on button.added-manually >> nth=0
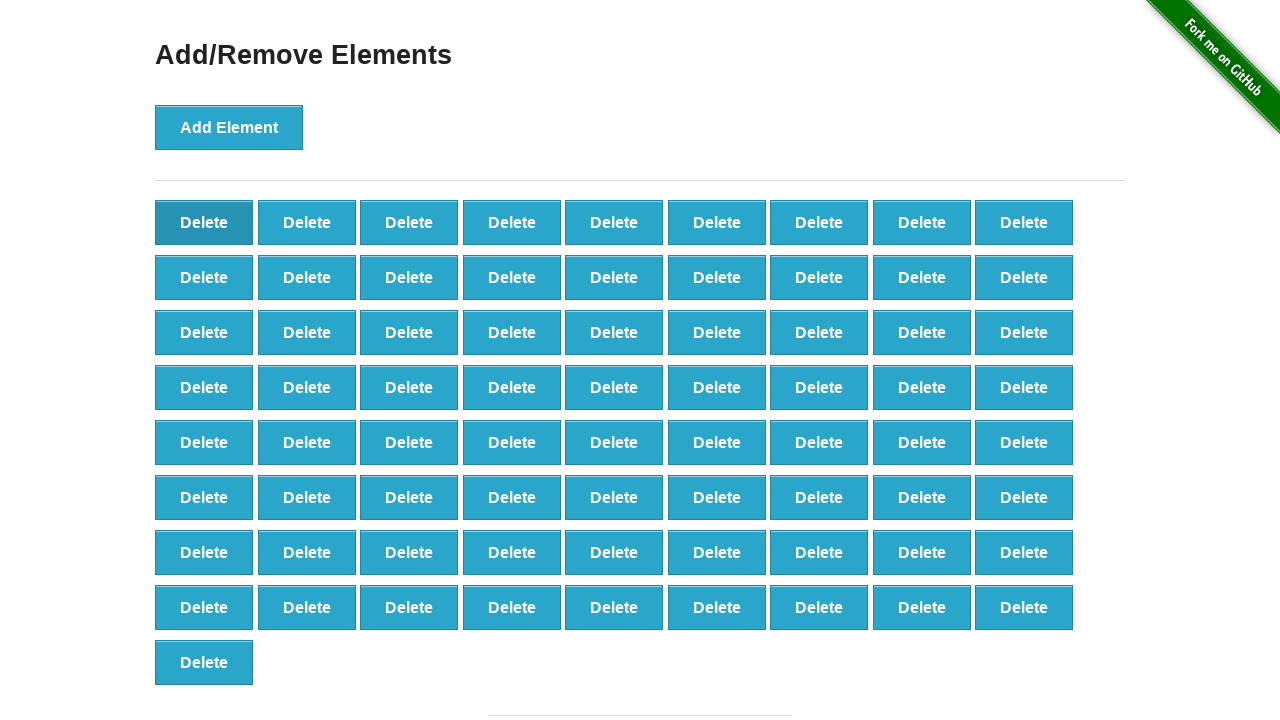

Clicked delete button (iteration 28/80) at (204, 222) on button.added-manually >> nth=0
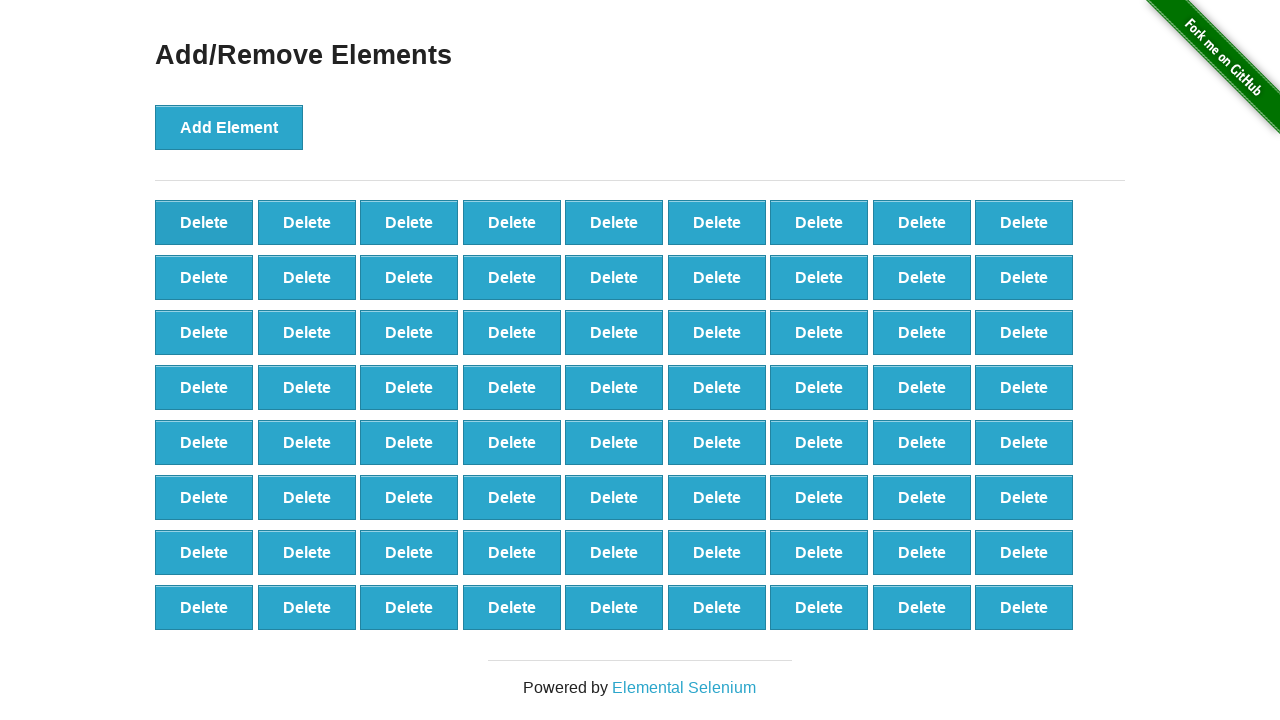

Clicked delete button (iteration 29/80) at (204, 222) on button.added-manually >> nth=0
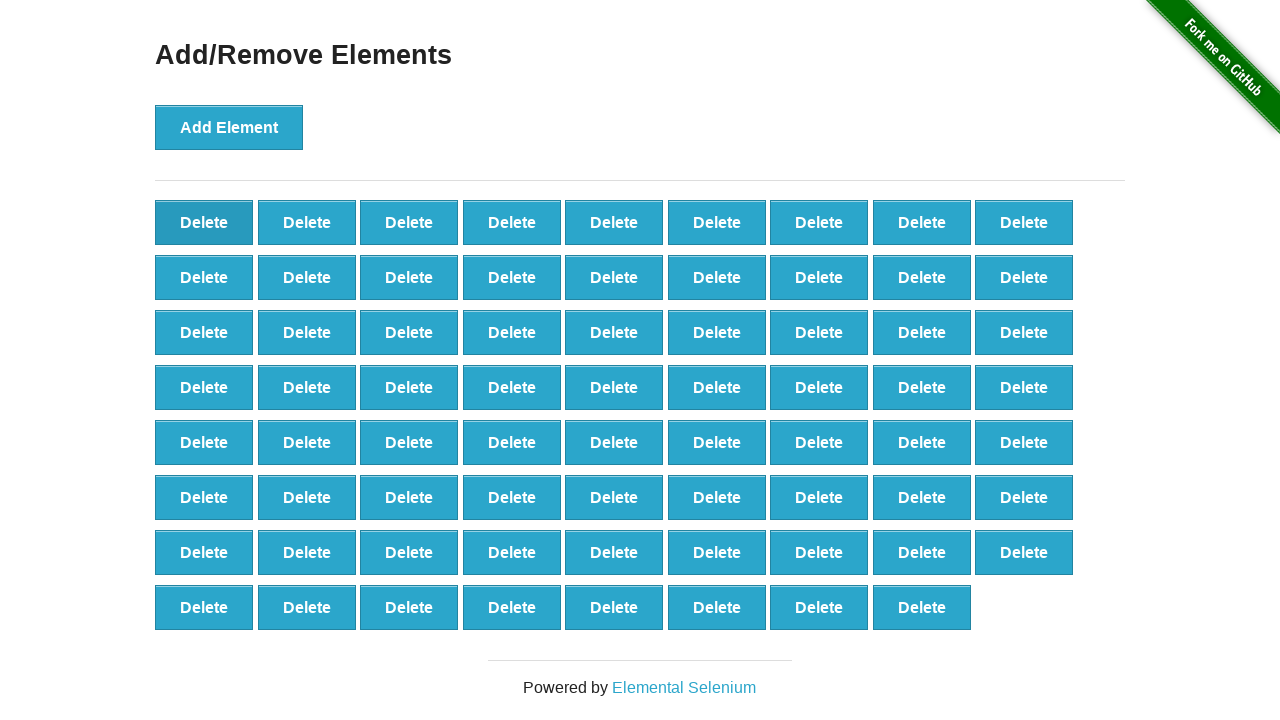

Clicked delete button (iteration 30/80) at (204, 222) on button.added-manually >> nth=0
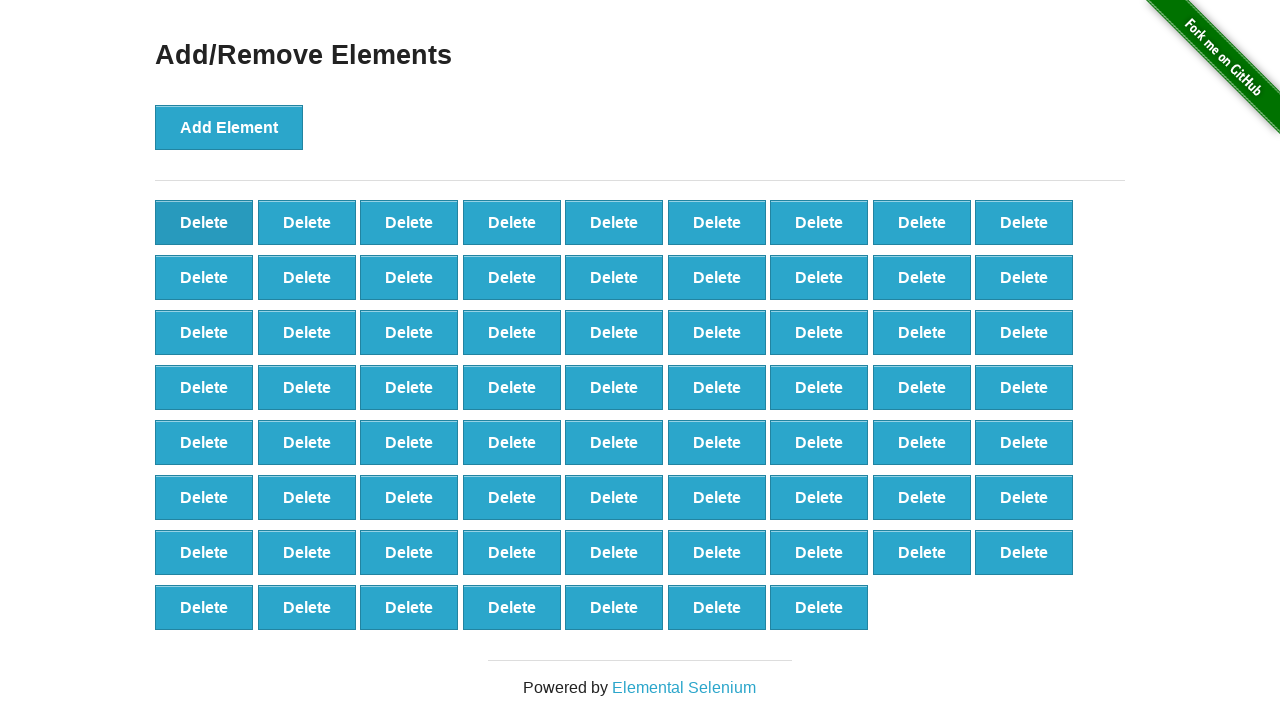

Clicked delete button (iteration 31/80) at (204, 222) on button.added-manually >> nth=0
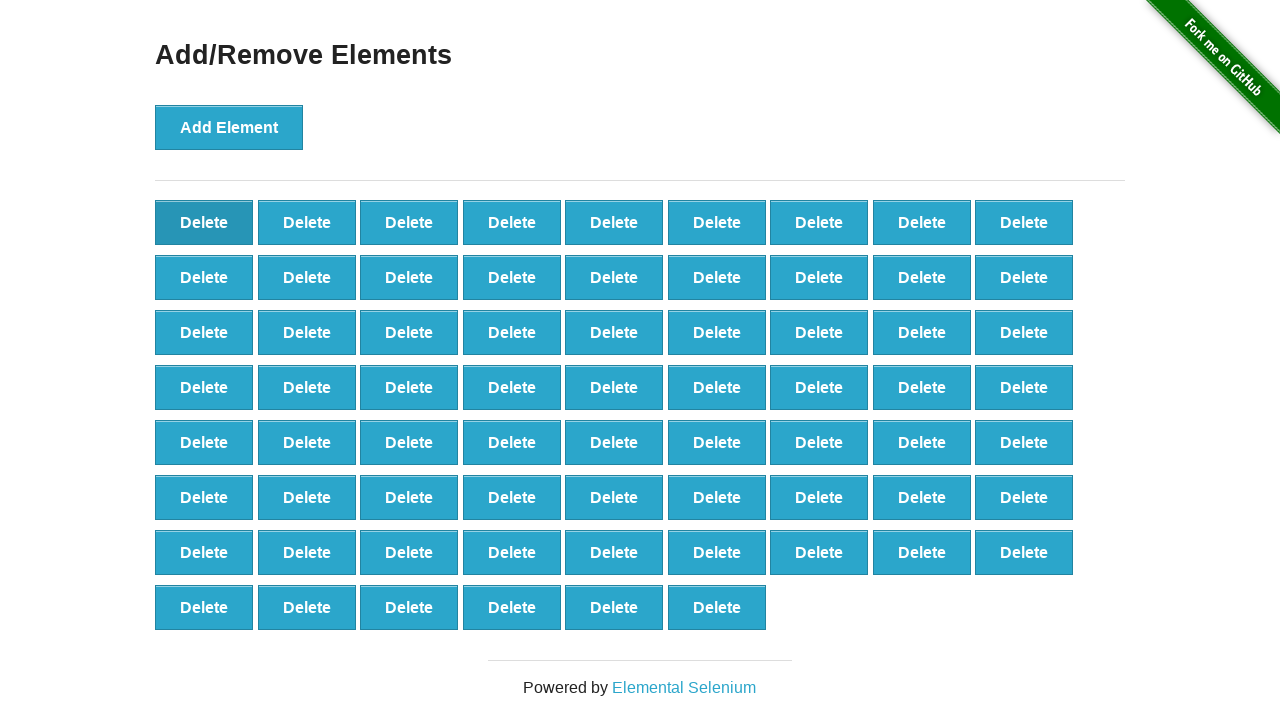

Clicked delete button (iteration 32/80) at (204, 222) on button.added-manually >> nth=0
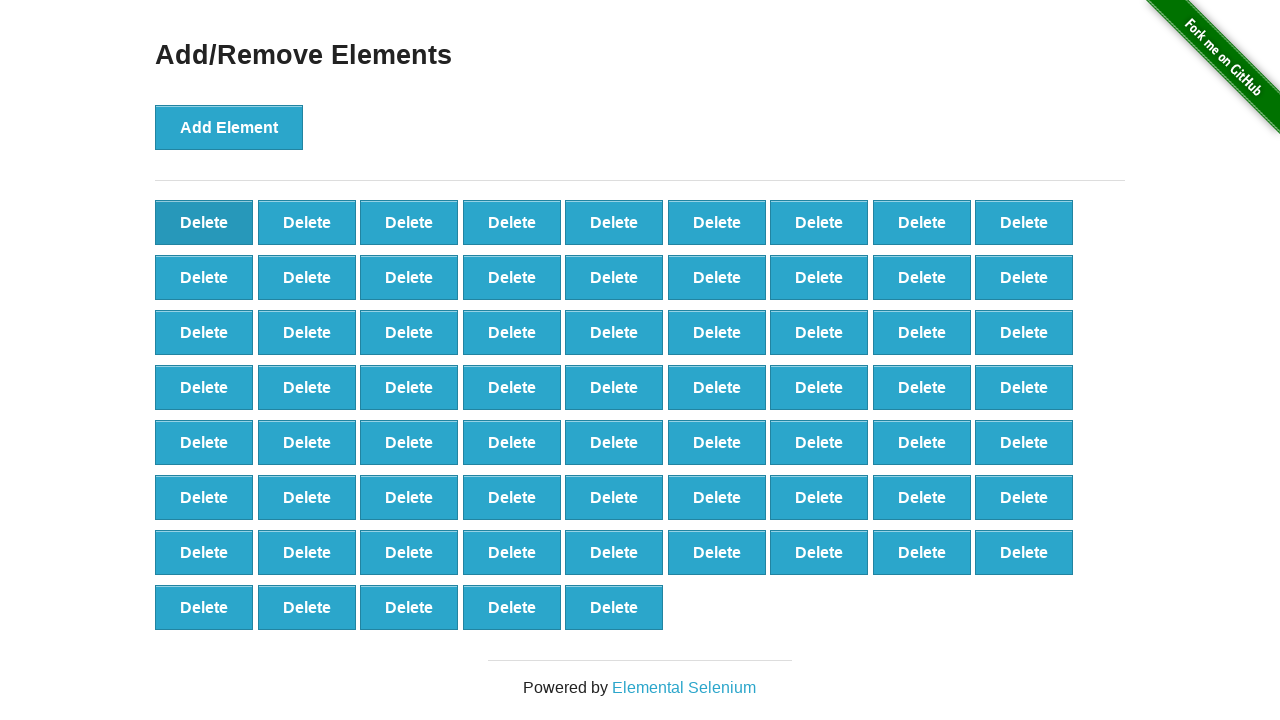

Clicked delete button (iteration 33/80) at (204, 222) on button.added-manually >> nth=0
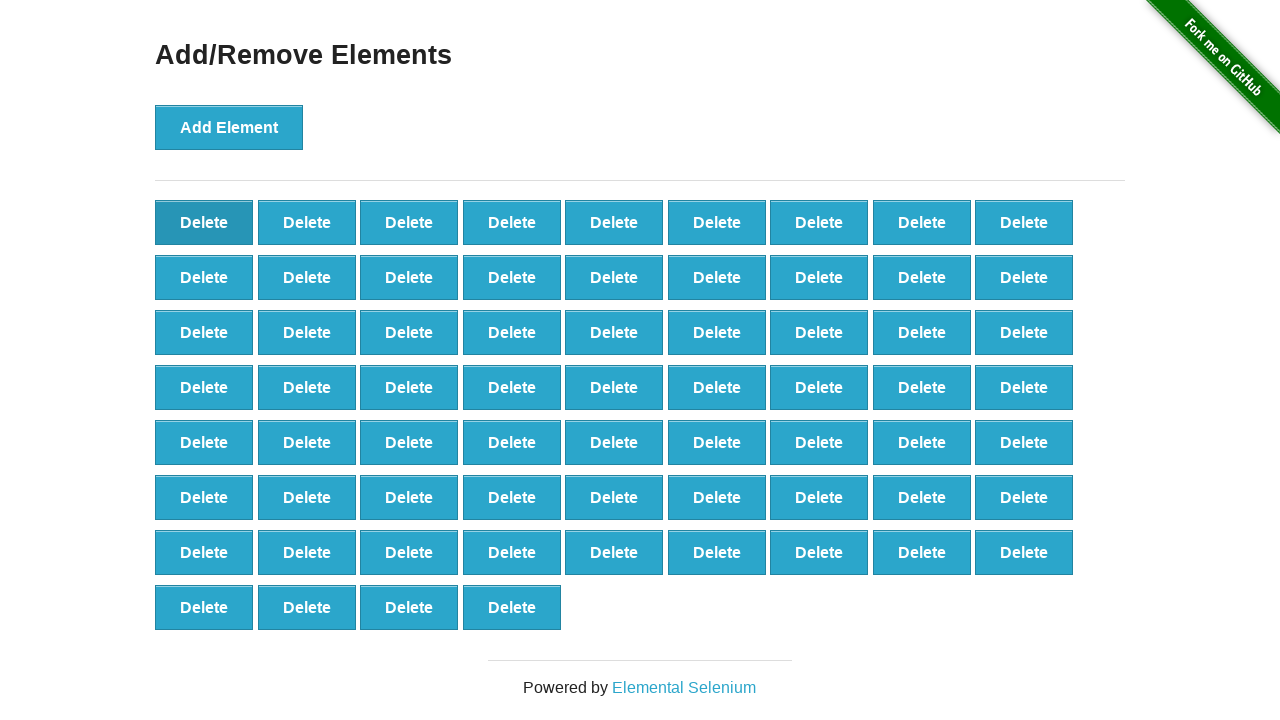

Clicked delete button (iteration 34/80) at (204, 222) on button.added-manually >> nth=0
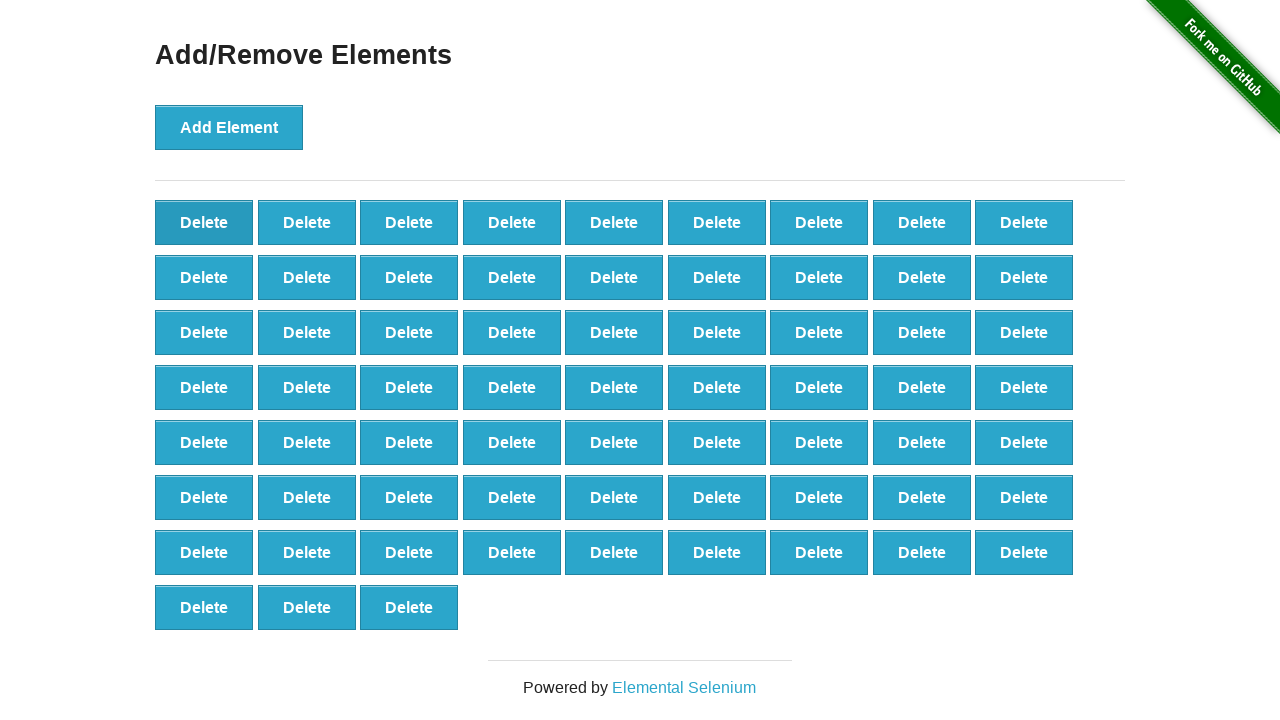

Clicked delete button (iteration 35/80) at (204, 222) on button.added-manually >> nth=0
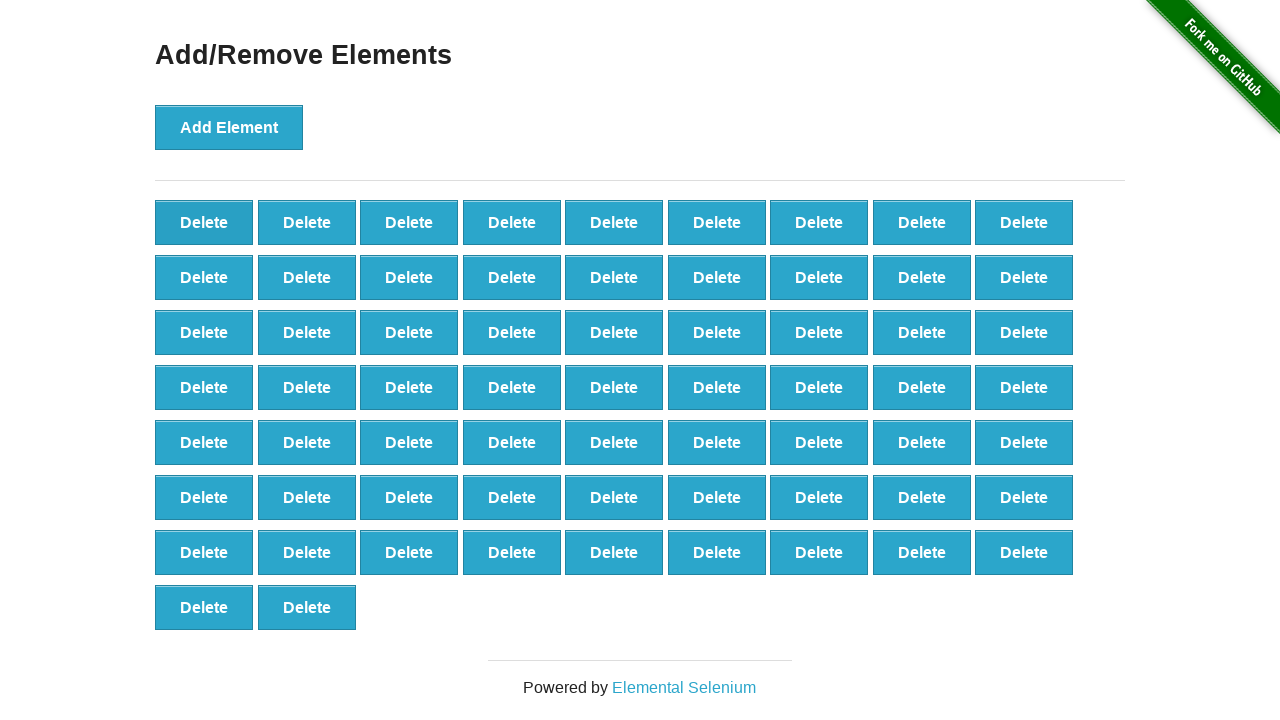

Clicked delete button (iteration 36/80) at (204, 222) on button.added-manually >> nth=0
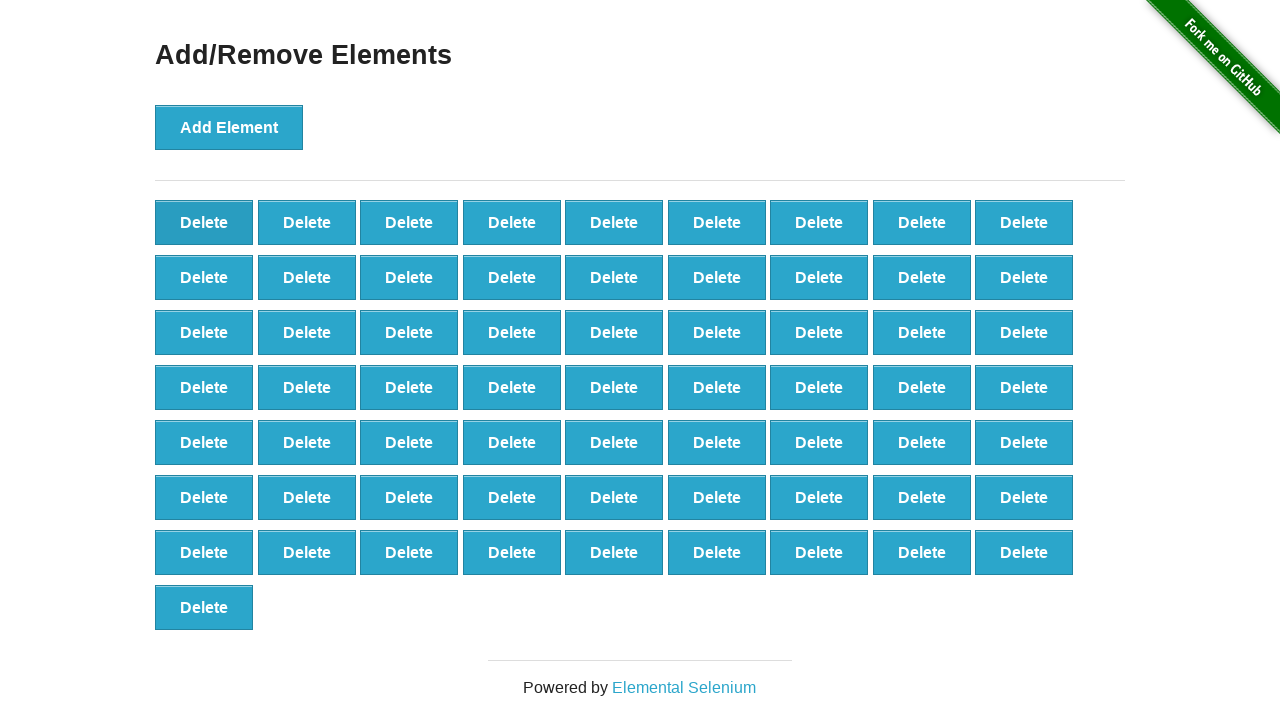

Clicked delete button (iteration 37/80) at (204, 222) on button.added-manually >> nth=0
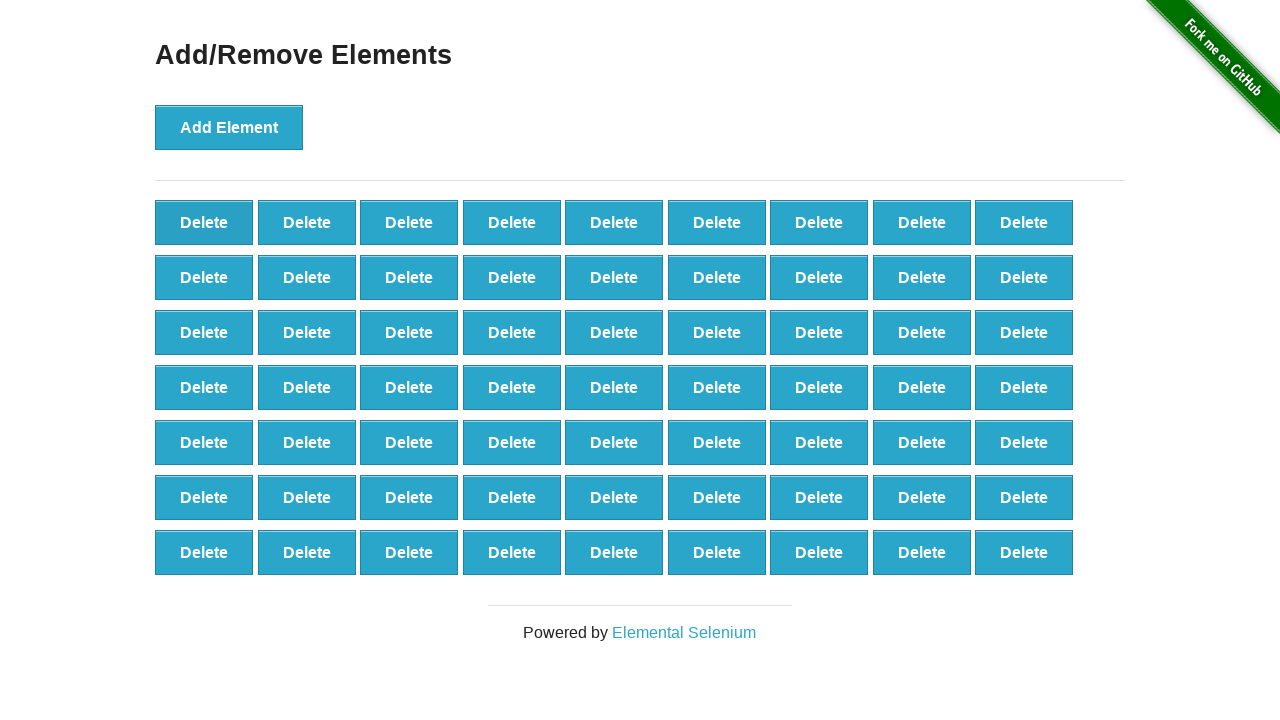

Clicked delete button (iteration 38/80) at (204, 222) on button.added-manually >> nth=0
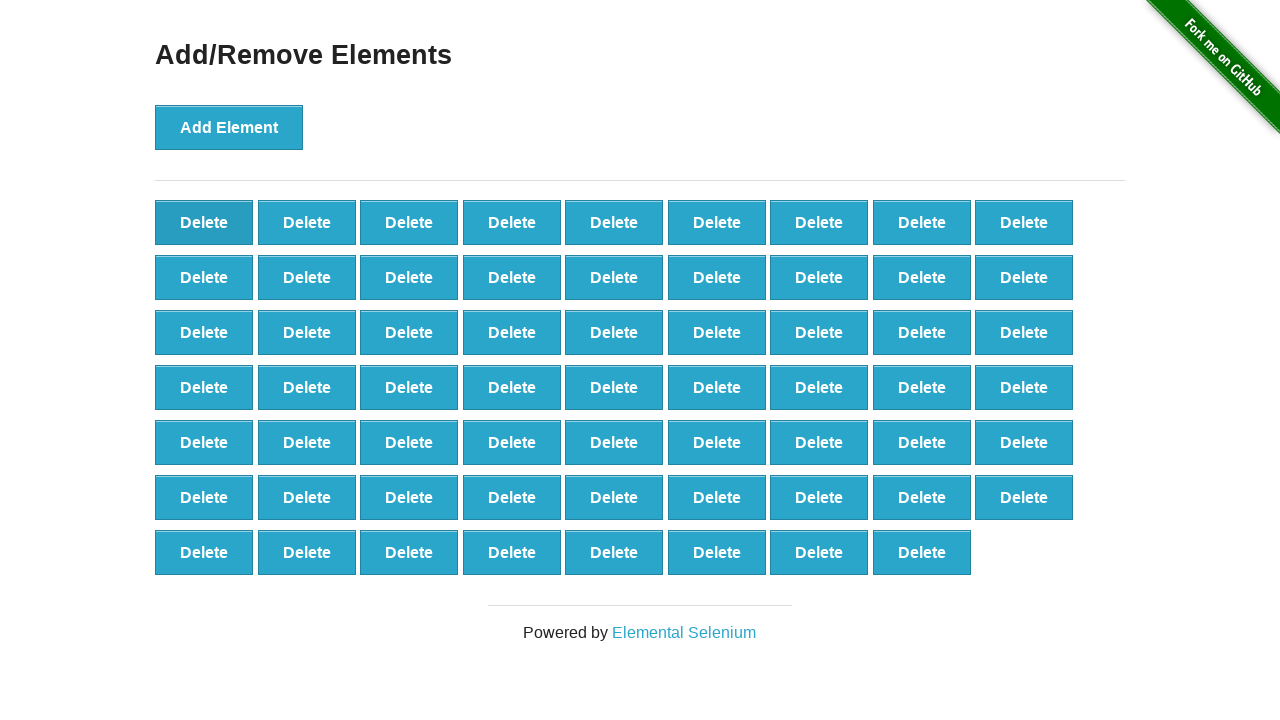

Clicked delete button (iteration 39/80) at (204, 222) on button.added-manually >> nth=0
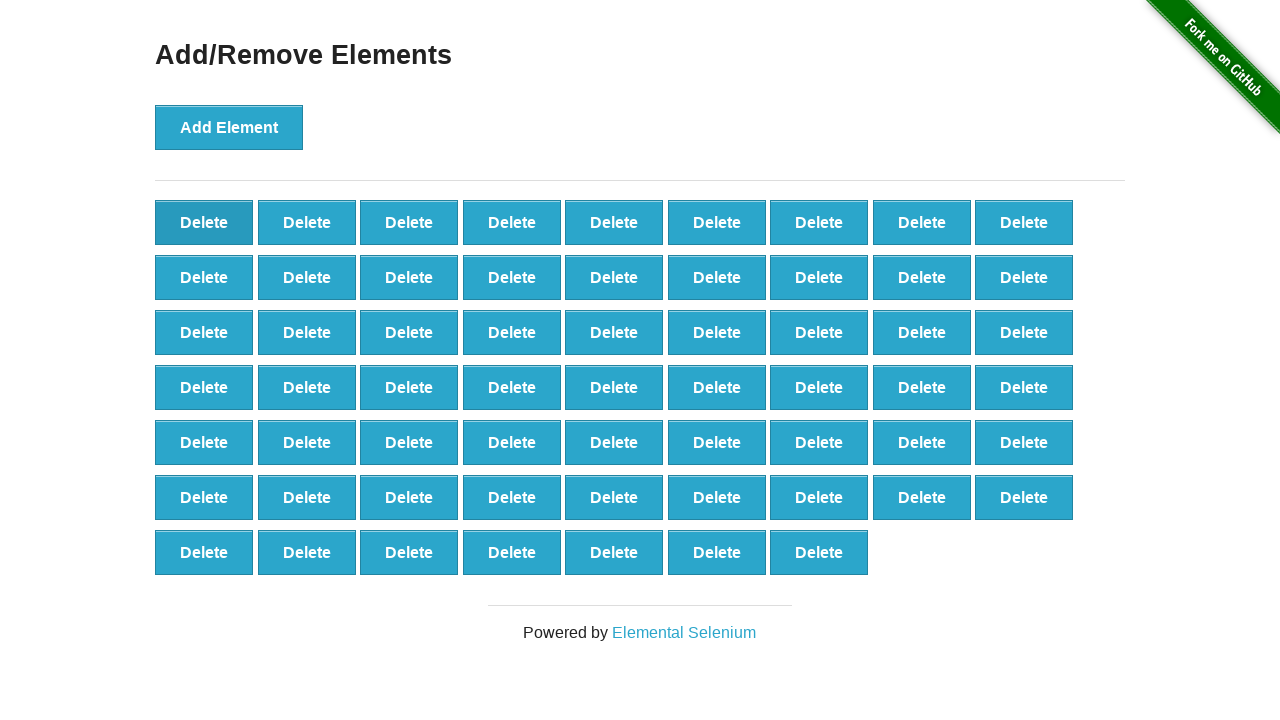

Clicked delete button (iteration 40/80) at (204, 222) on button.added-manually >> nth=0
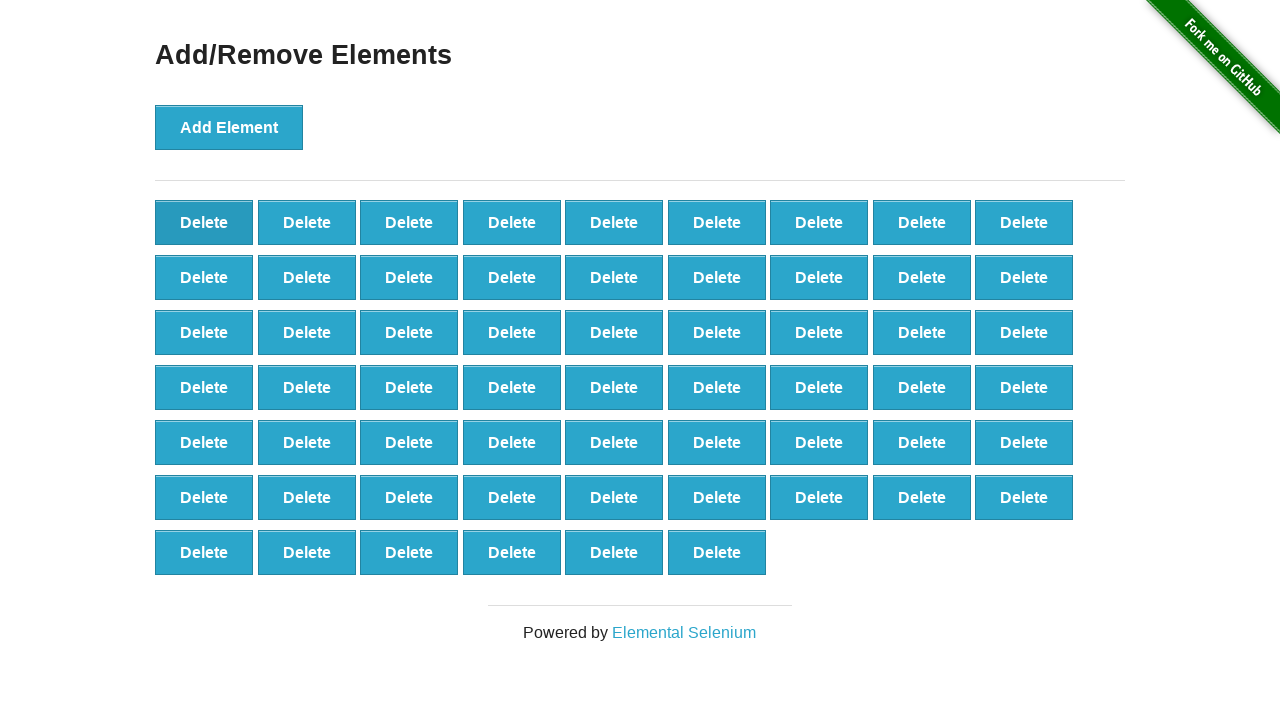

Clicked delete button (iteration 41/80) at (204, 222) on button.added-manually >> nth=0
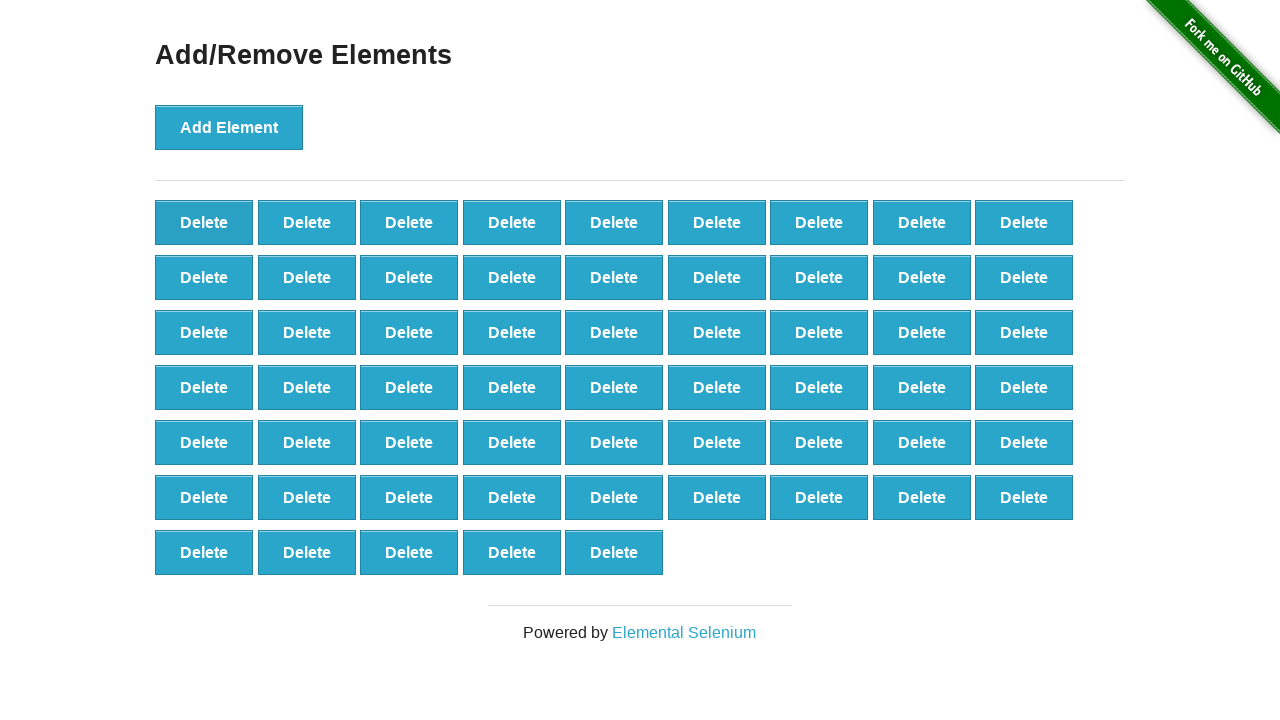

Clicked delete button (iteration 42/80) at (204, 222) on button.added-manually >> nth=0
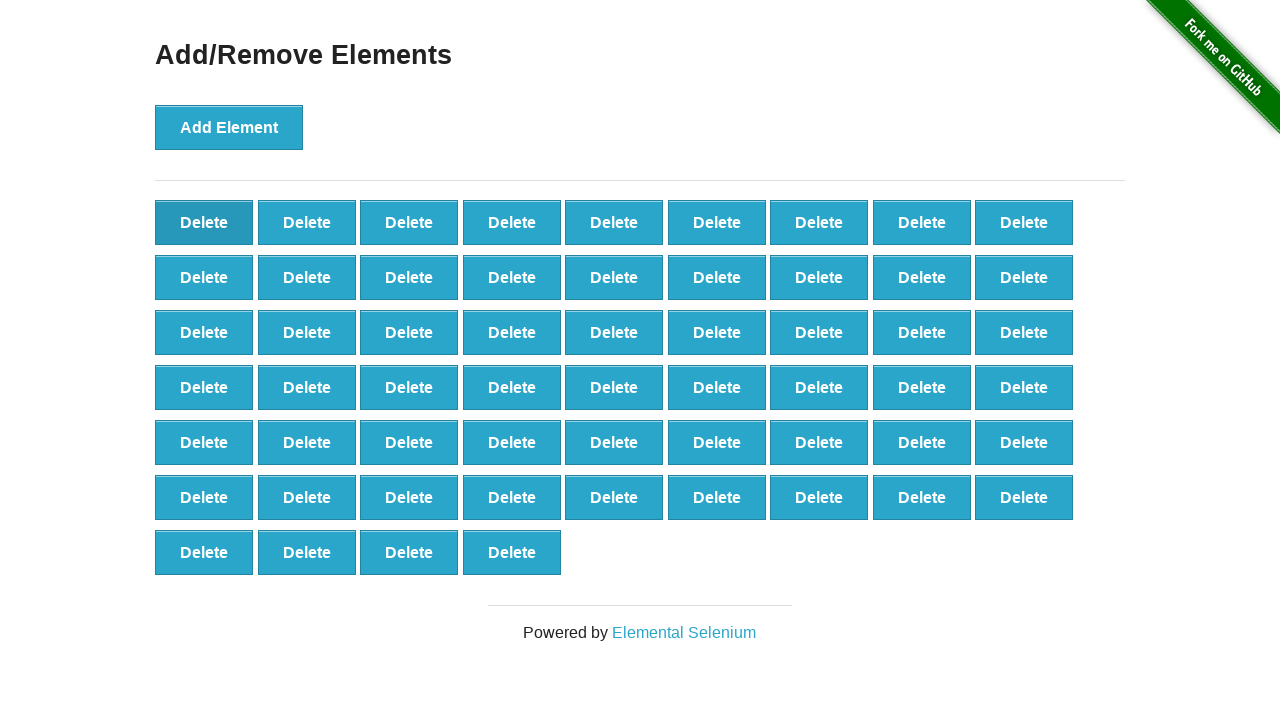

Clicked delete button (iteration 43/80) at (204, 222) on button.added-manually >> nth=0
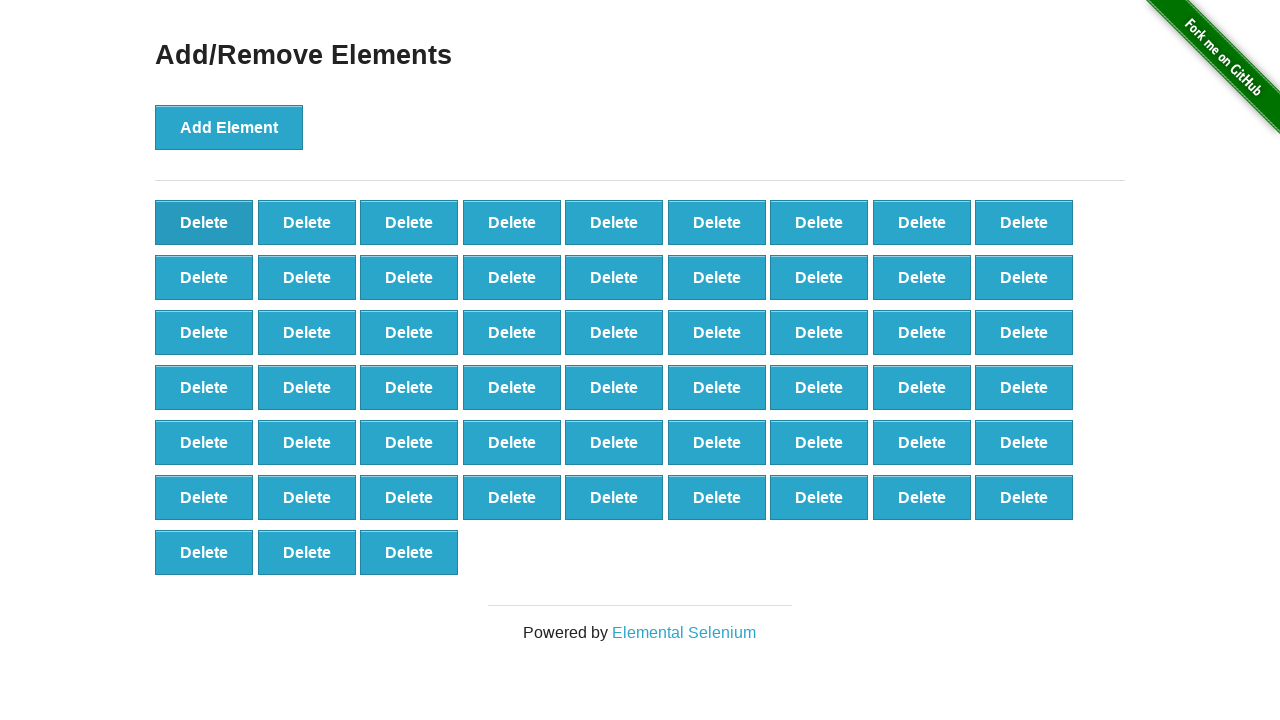

Clicked delete button (iteration 44/80) at (204, 222) on button.added-manually >> nth=0
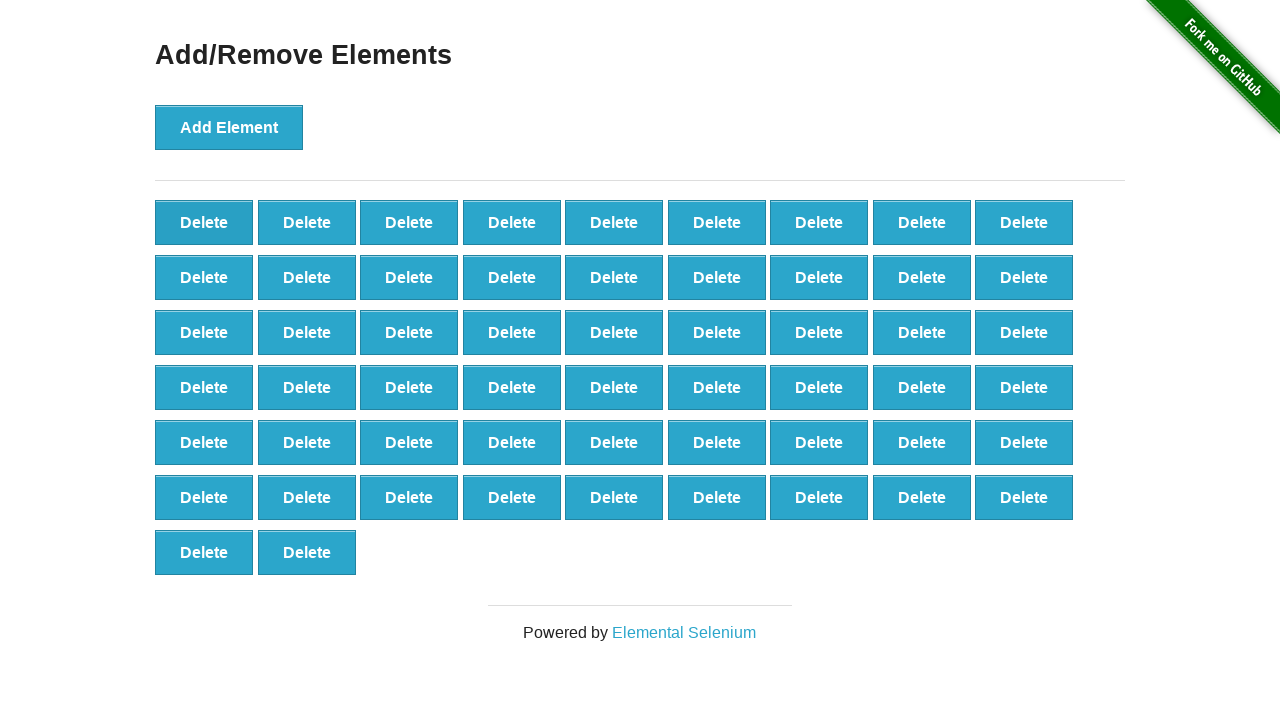

Clicked delete button (iteration 45/80) at (204, 222) on button.added-manually >> nth=0
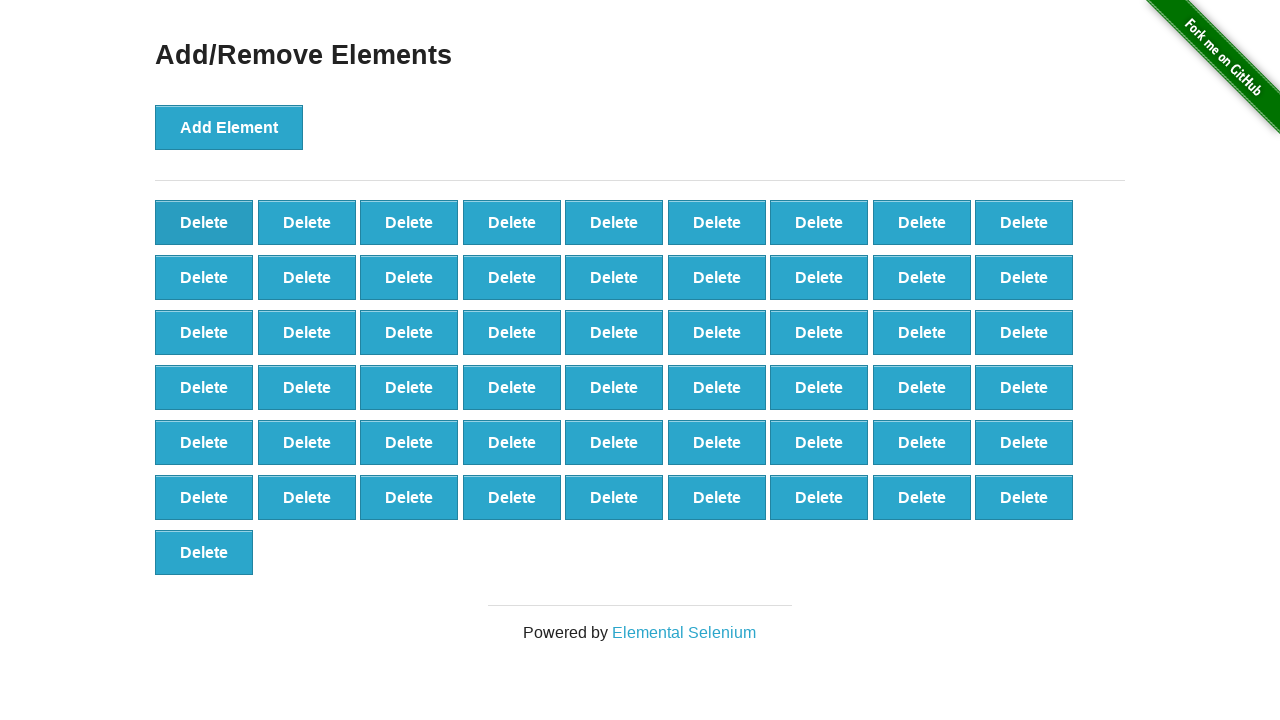

Clicked delete button (iteration 46/80) at (204, 222) on button.added-manually >> nth=0
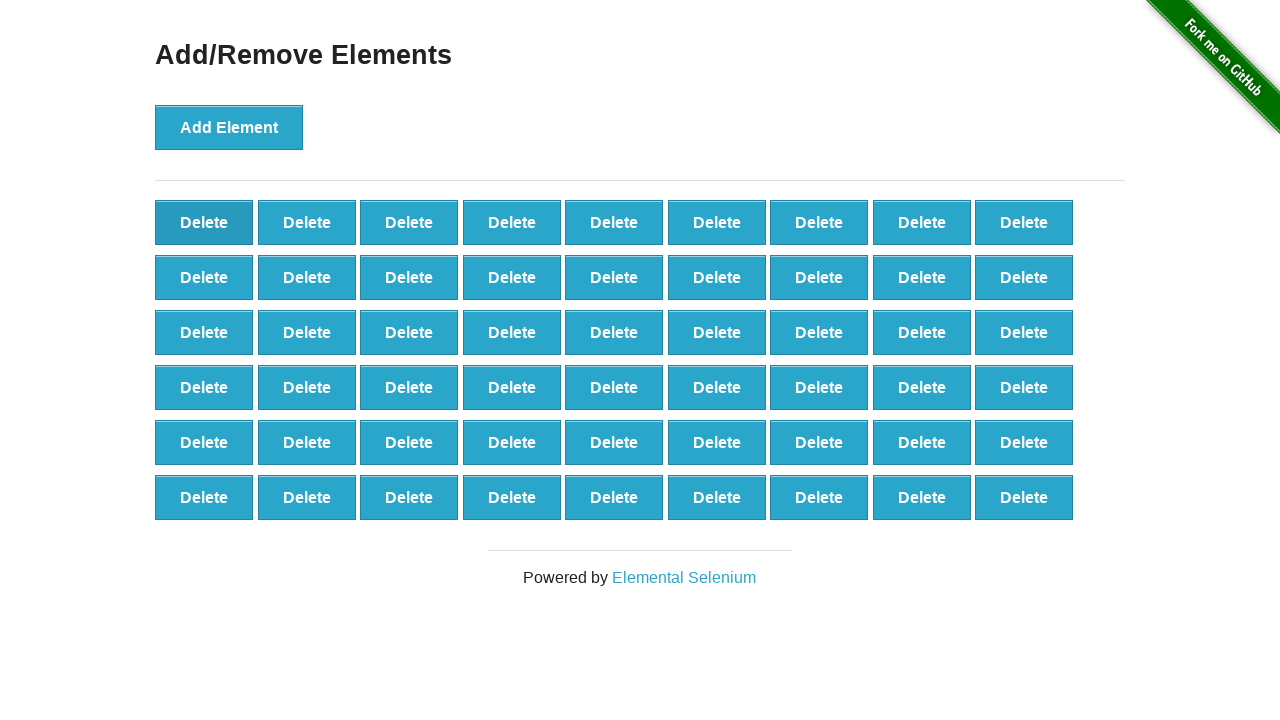

Clicked delete button (iteration 47/80) at (204, 222) on button.added-manually >> nth=0
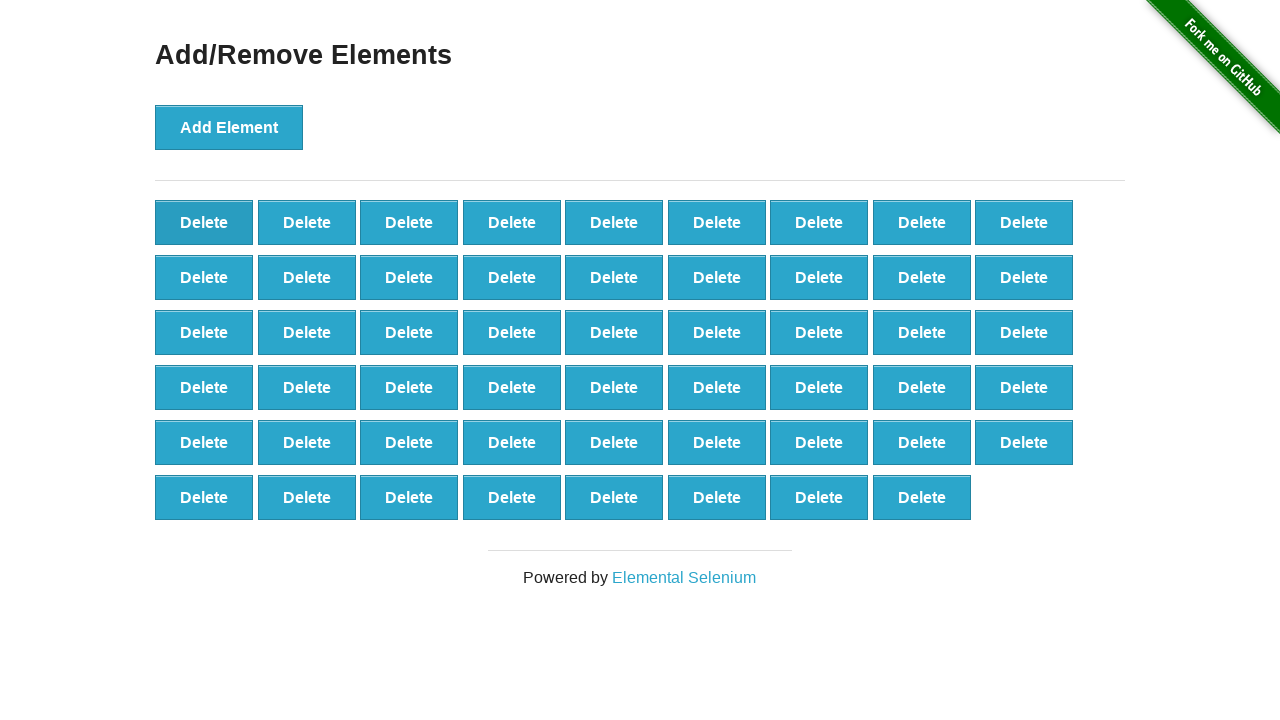

Clicked delete button (iteration 48/80) at (204, 222) on button.added-manually >> nth=0
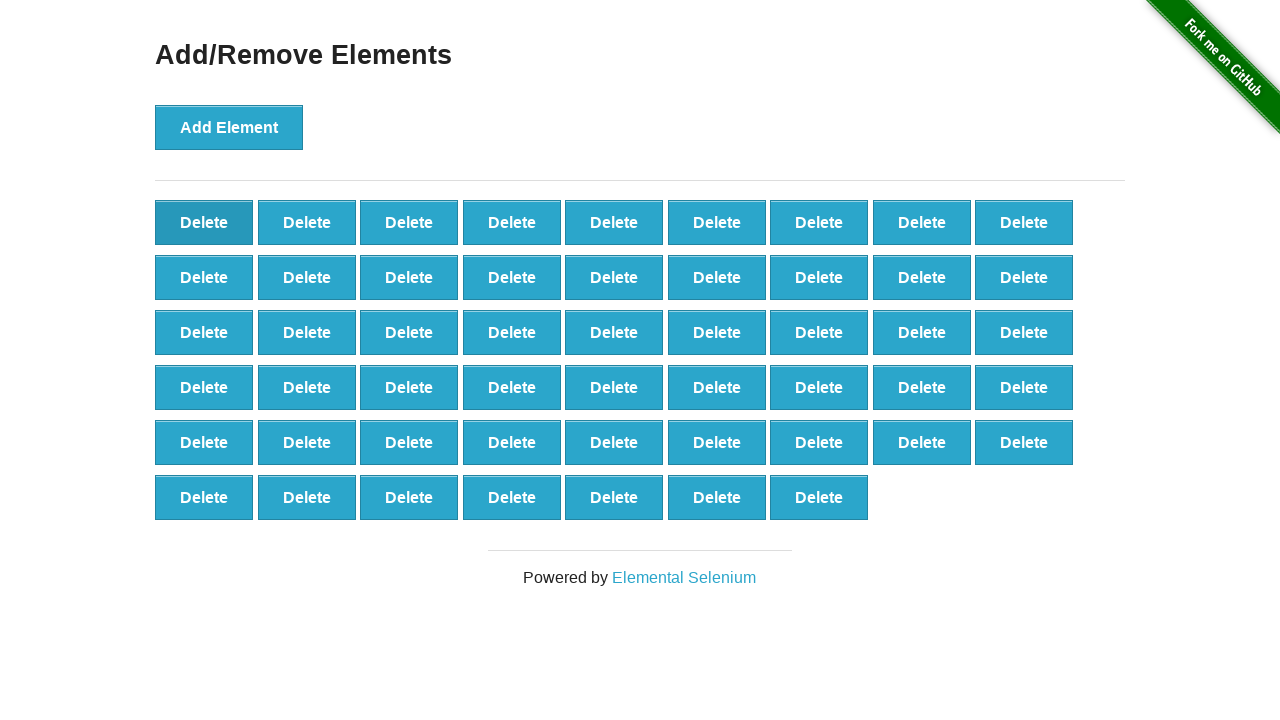

Clicked delete button (iteration 49/80) at (204, 222) on button.added-manually >> nth=0
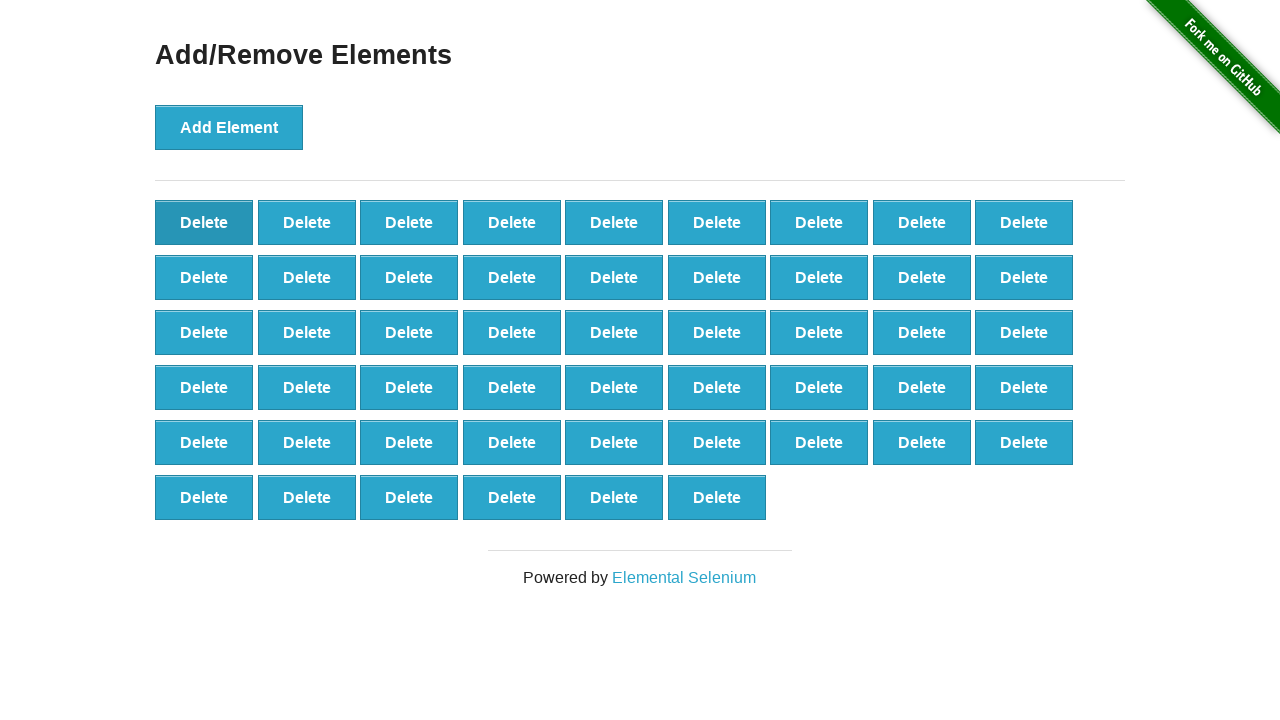

Clicked delete button (iteration 50/80) at (204, 222) on button.added-manually >> nth=0
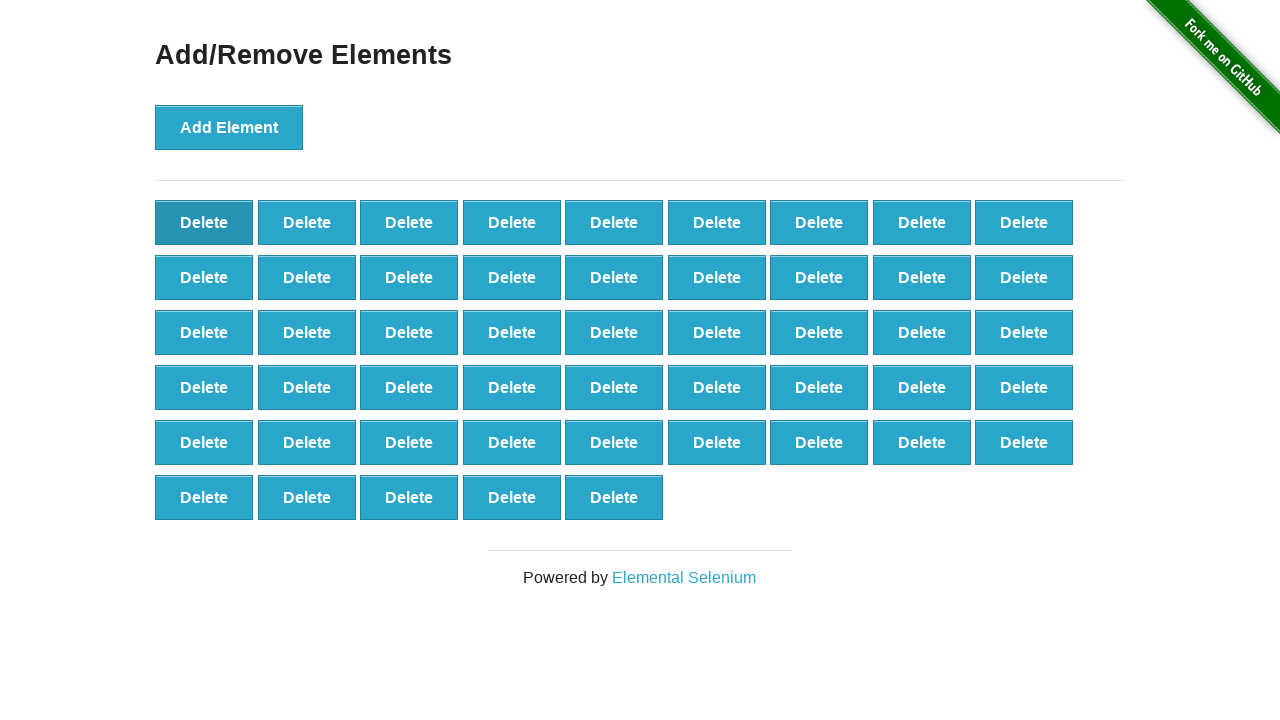

Clicked delete button (iteration 51/80) at (204, 222) on button.added-manually >> nth=0
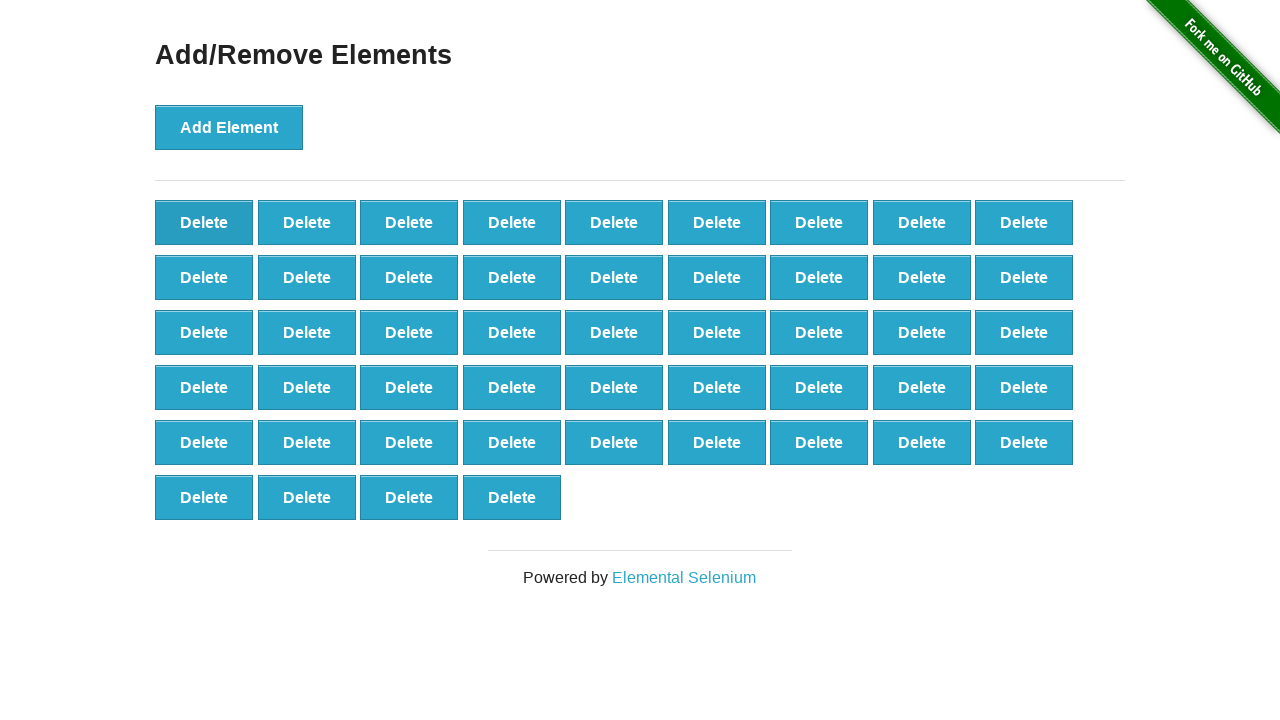

Clicked delete button (iteration 52/80) at (204, 222) on button.added-manually >> nth=0
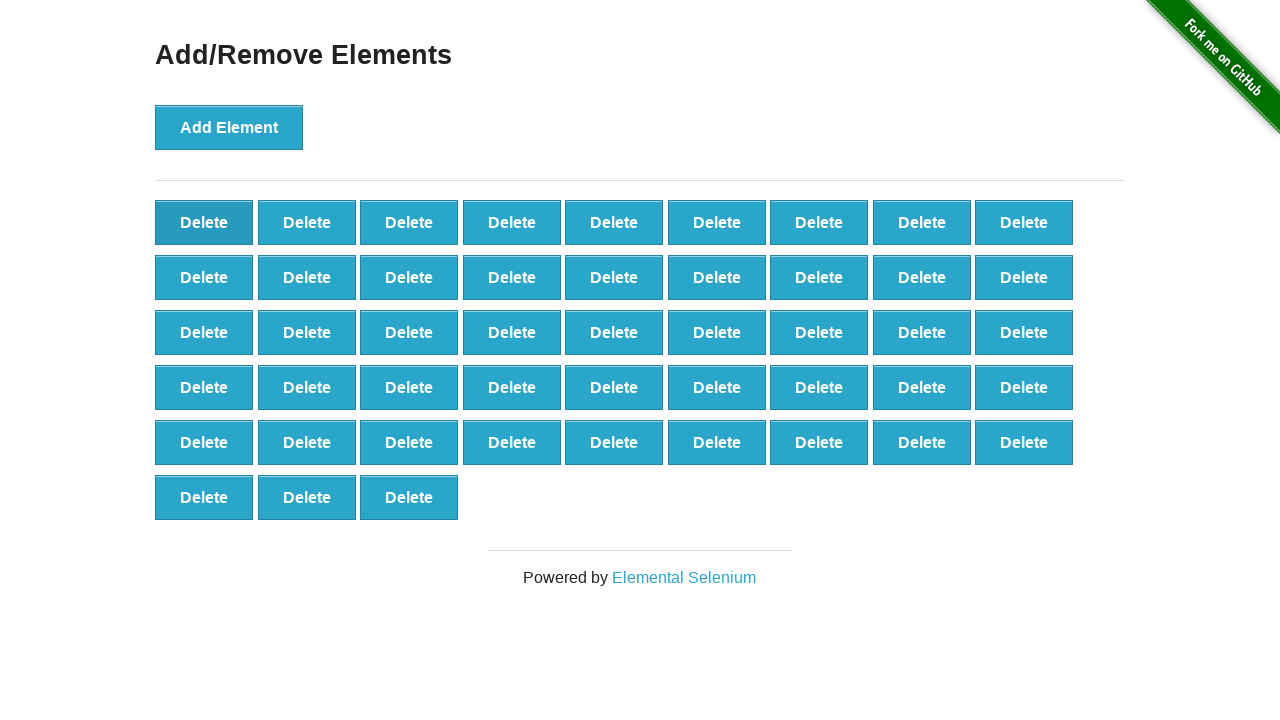

Clicked delete button (iteration 53/80) at (204, 222) on button.added-manually >> nth=0
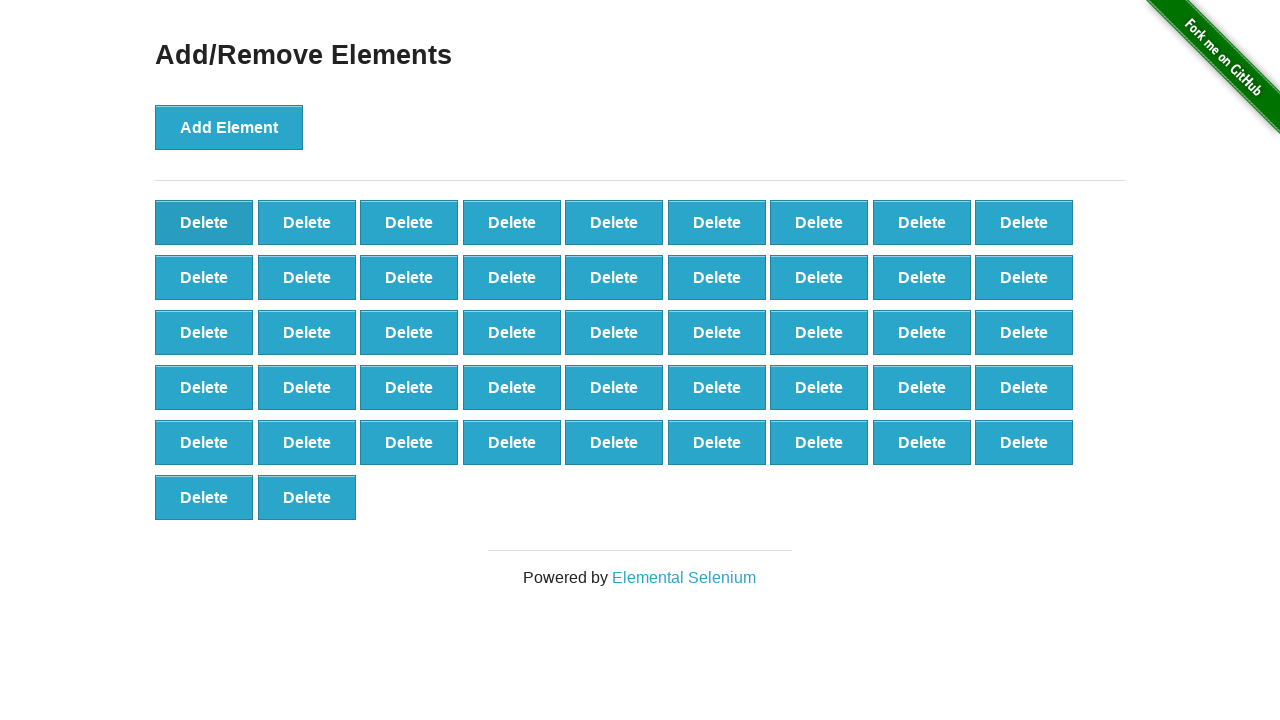

Clicked delete button (iteration 54/80) at (204, 222) on button.added-manually >> nth=0
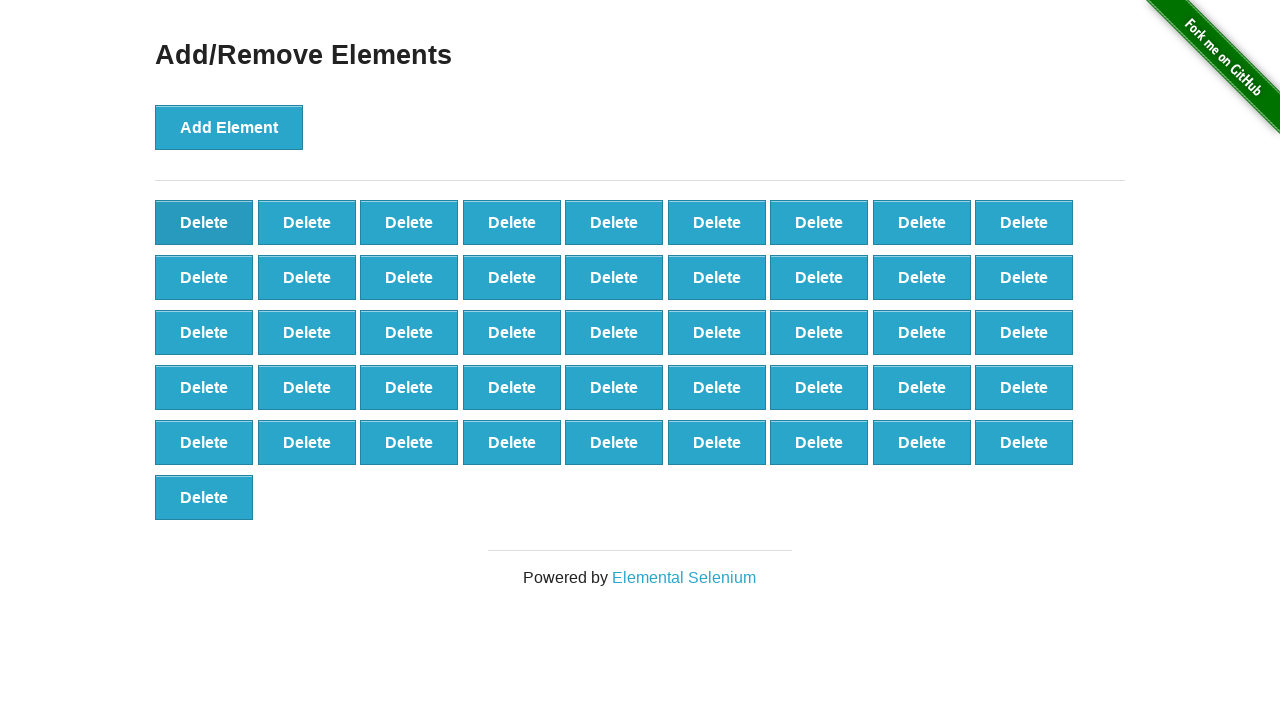

Clicked delete button (iteration 55/80) at (204, 222) on button.added-manually >> nth=0
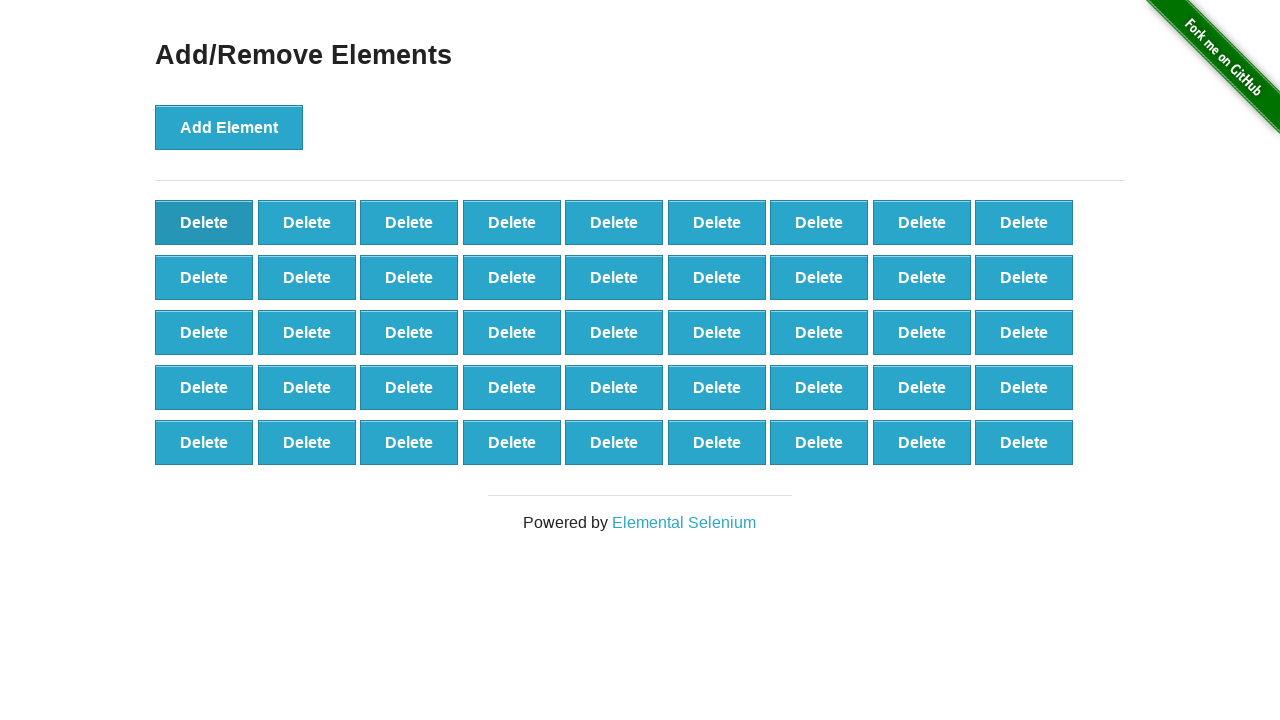

Clicked delete button (iteration 56/80) at (204, 222) on button.added-manually >> nth=0
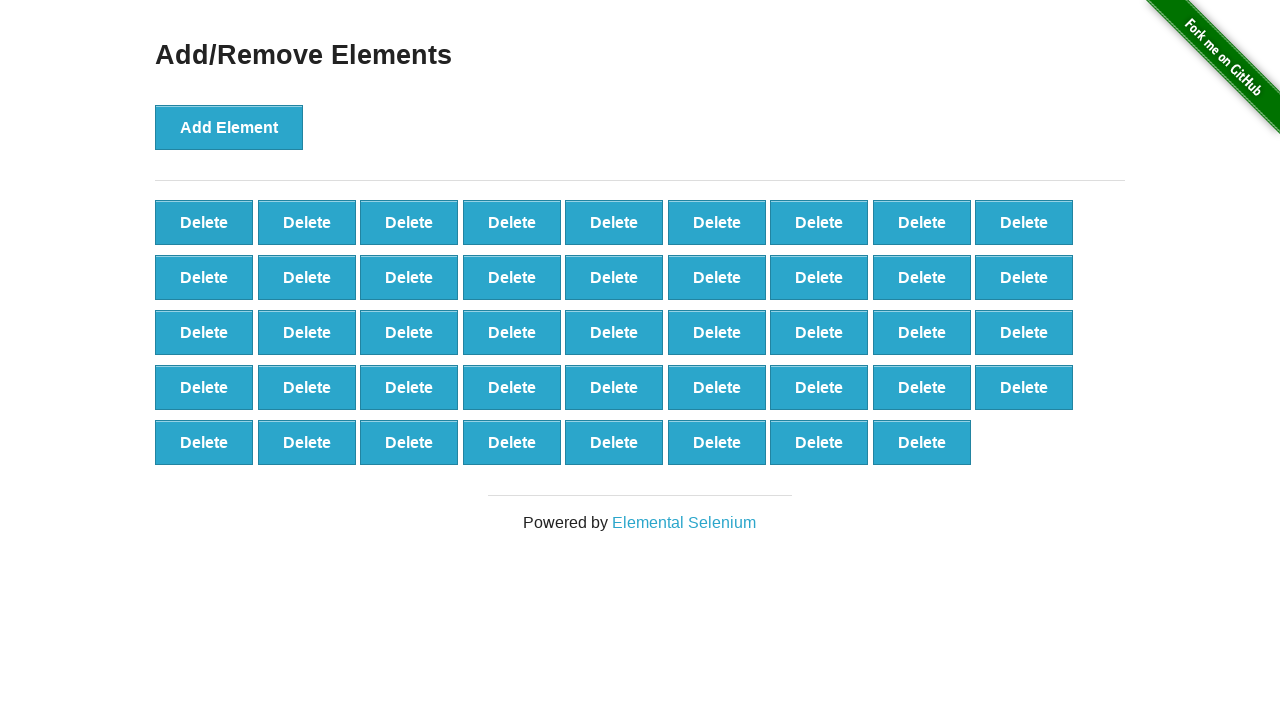

Clicked delete button (iteration 57/80) at (204, 222) on button.added-manually >> nth=0
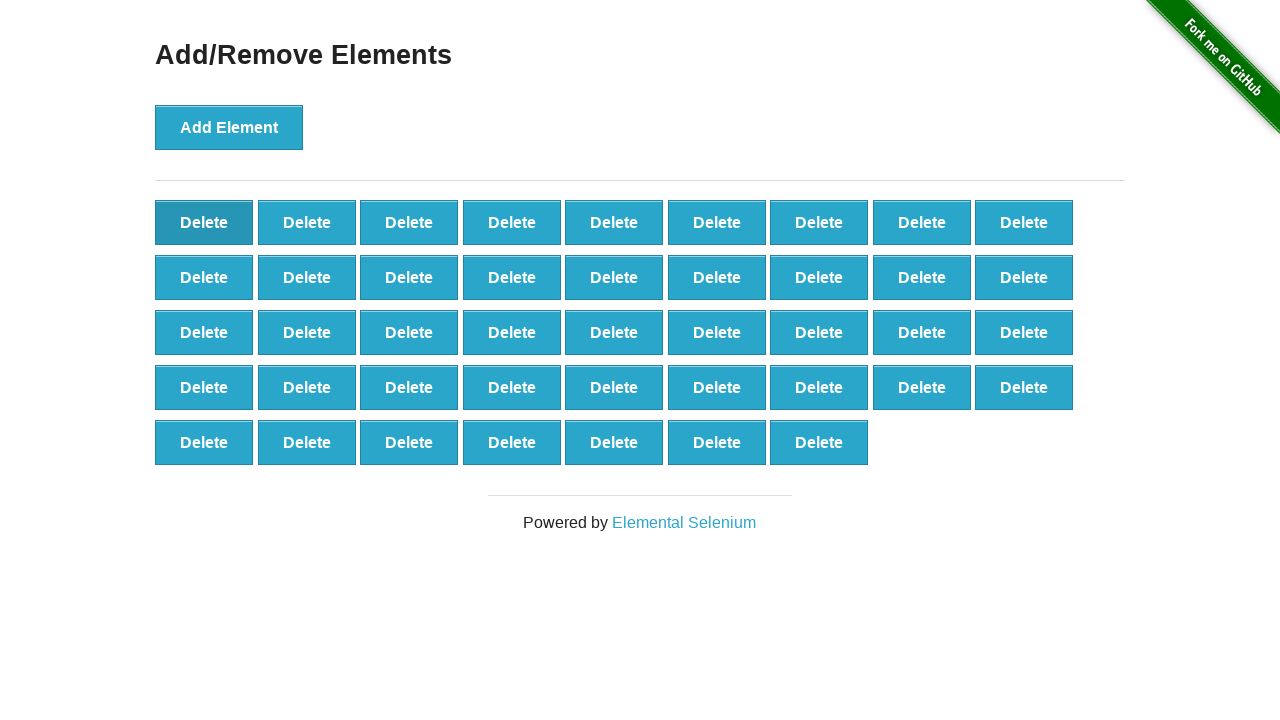

Clicked delete button (iteration 58/80) at (204, 222) on button.added-manually >> nth=0
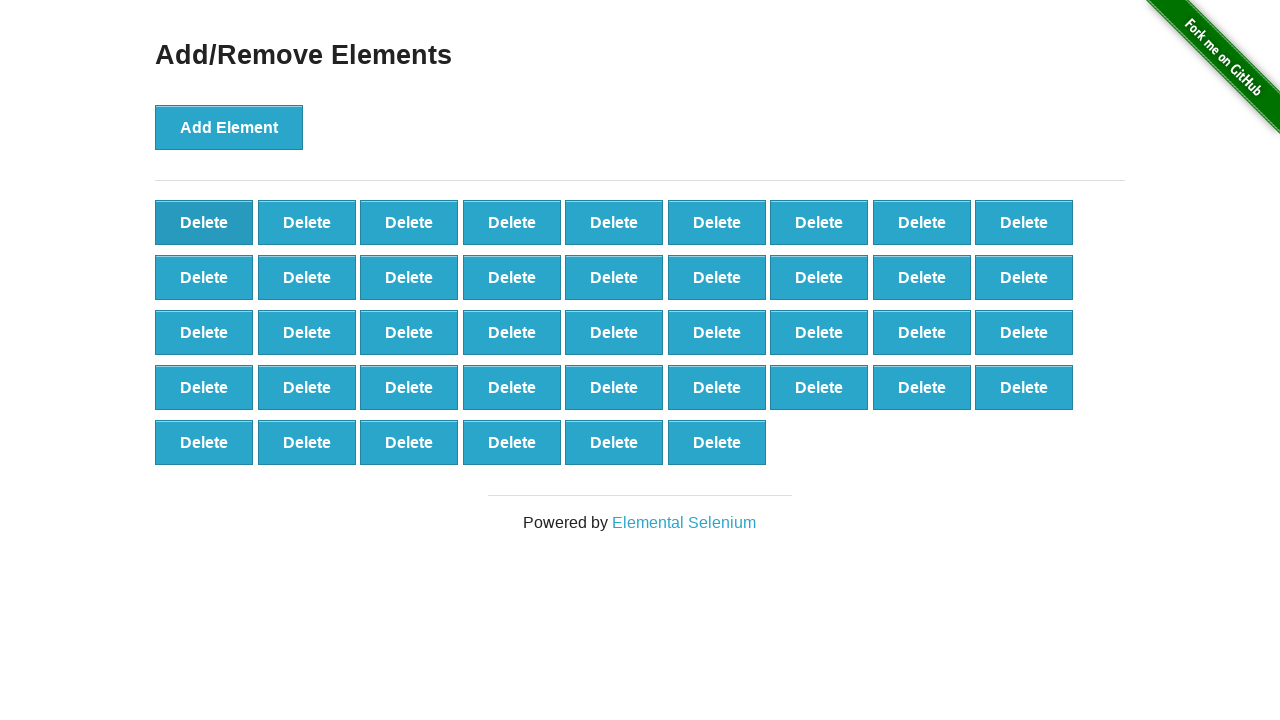

Clicked delete button (iteration 59/80) at (204, 222) on button.added-manually >> nth=0
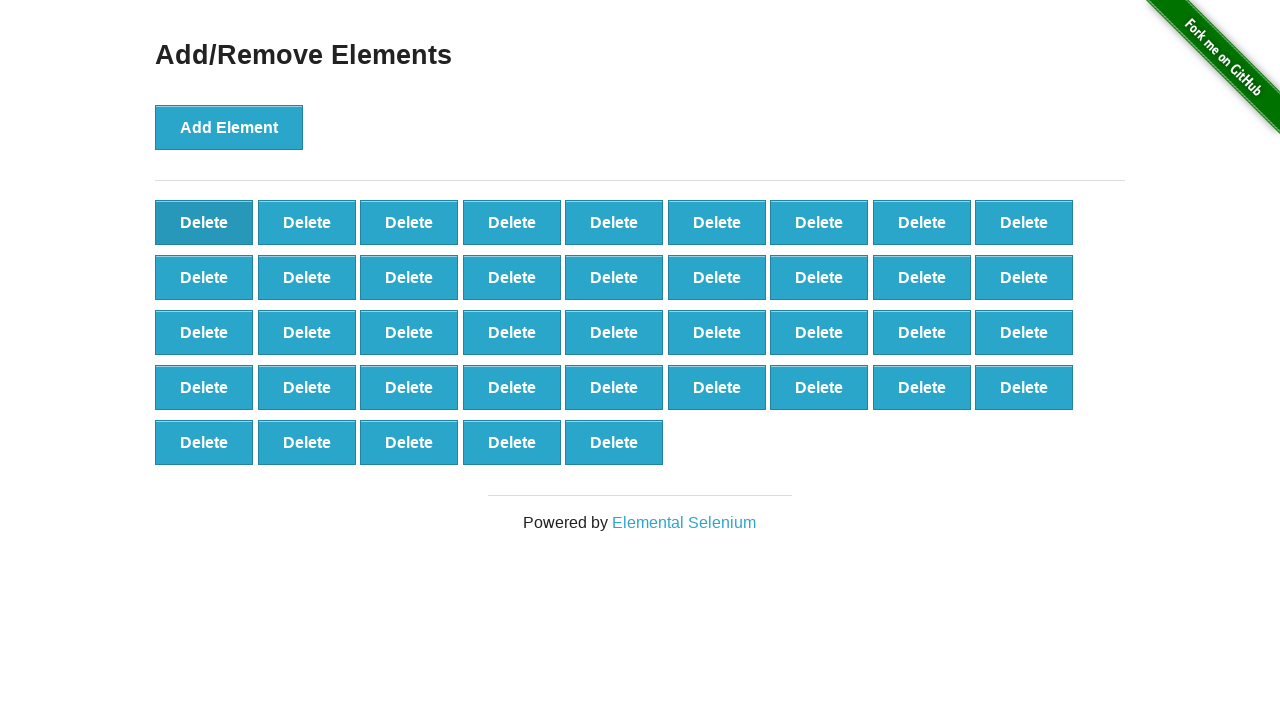

Clicked delete button (iteration 60/80) at (204, 222) on button.added-manually >> nth=0
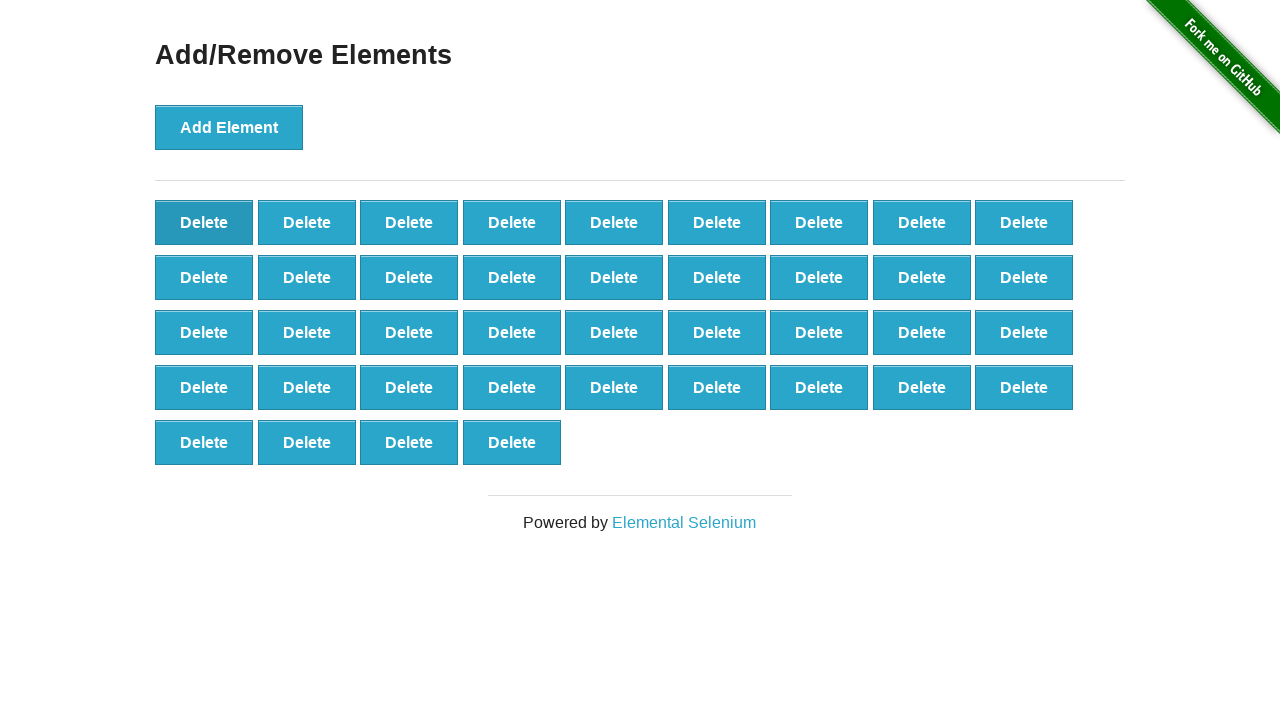

Clicked delete button (iteration 61/80) at (204, 222) on button.added-manually >> nth=0
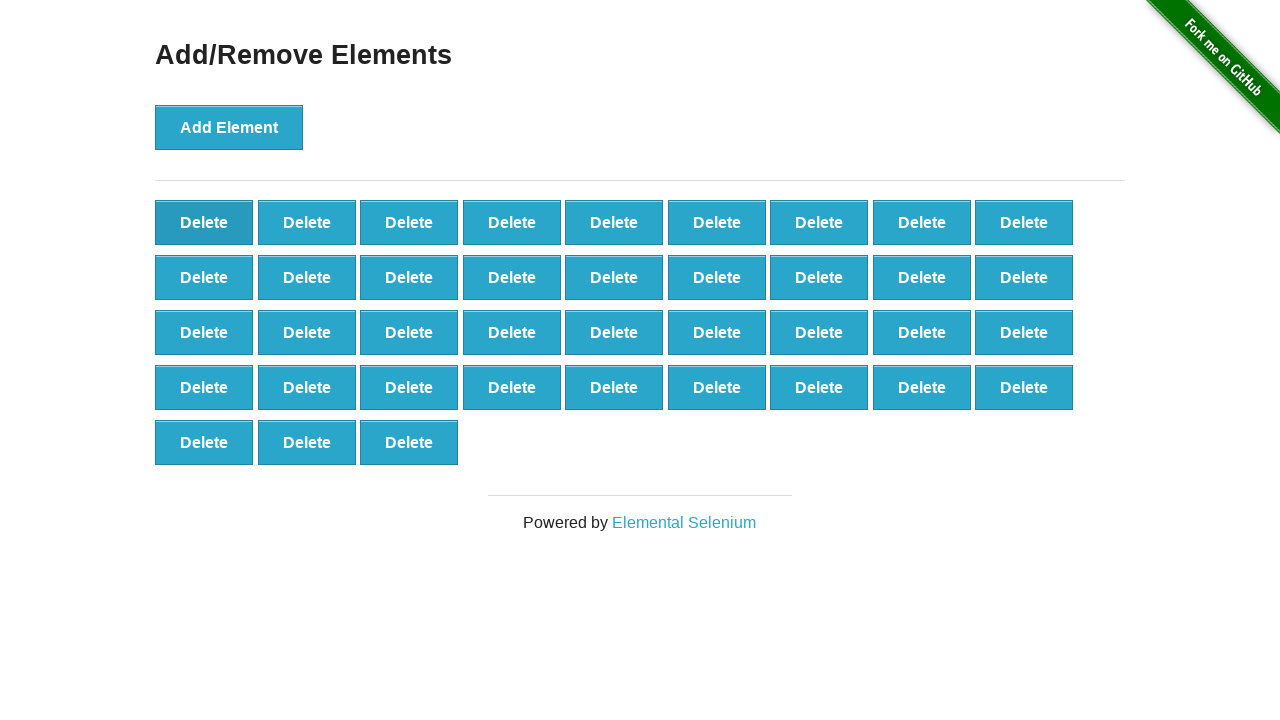

Clicked delete button (iteration 62/80) at (204, 222) on button.added-manually >> nth=0
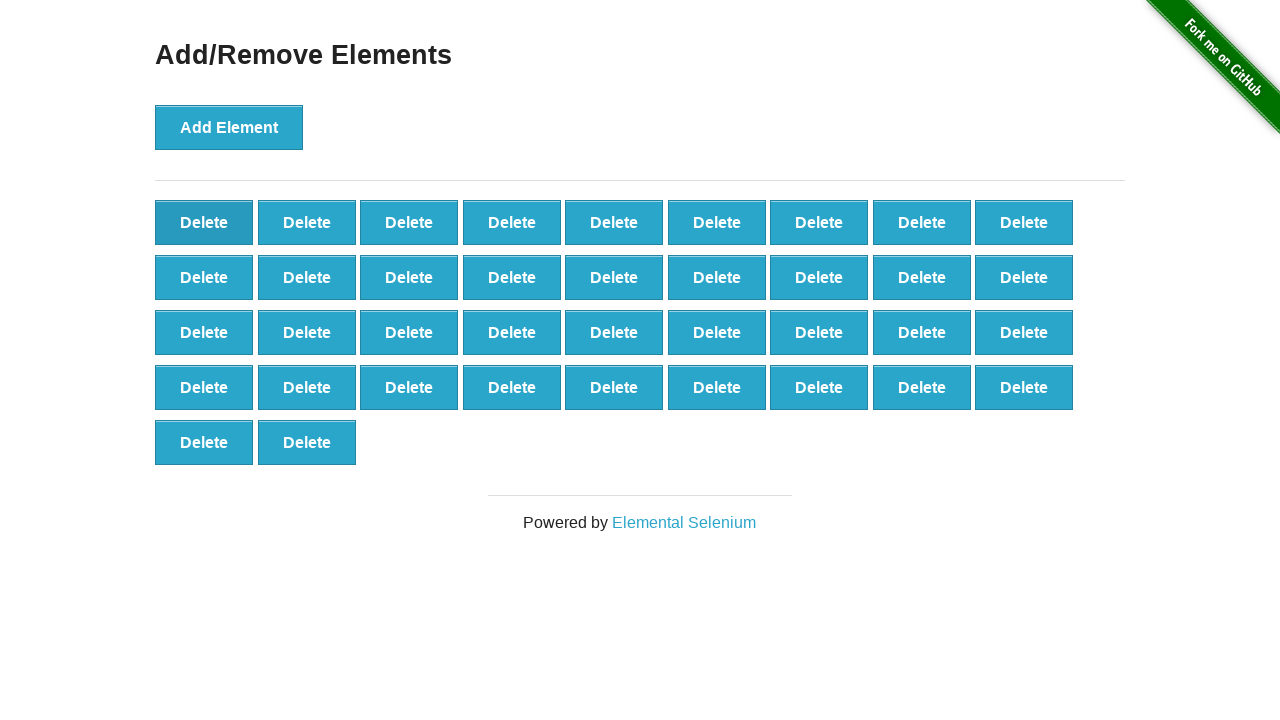

Clicked delete button (iteration 63/80) at (204, 222) on button.added-manually >> nth=0
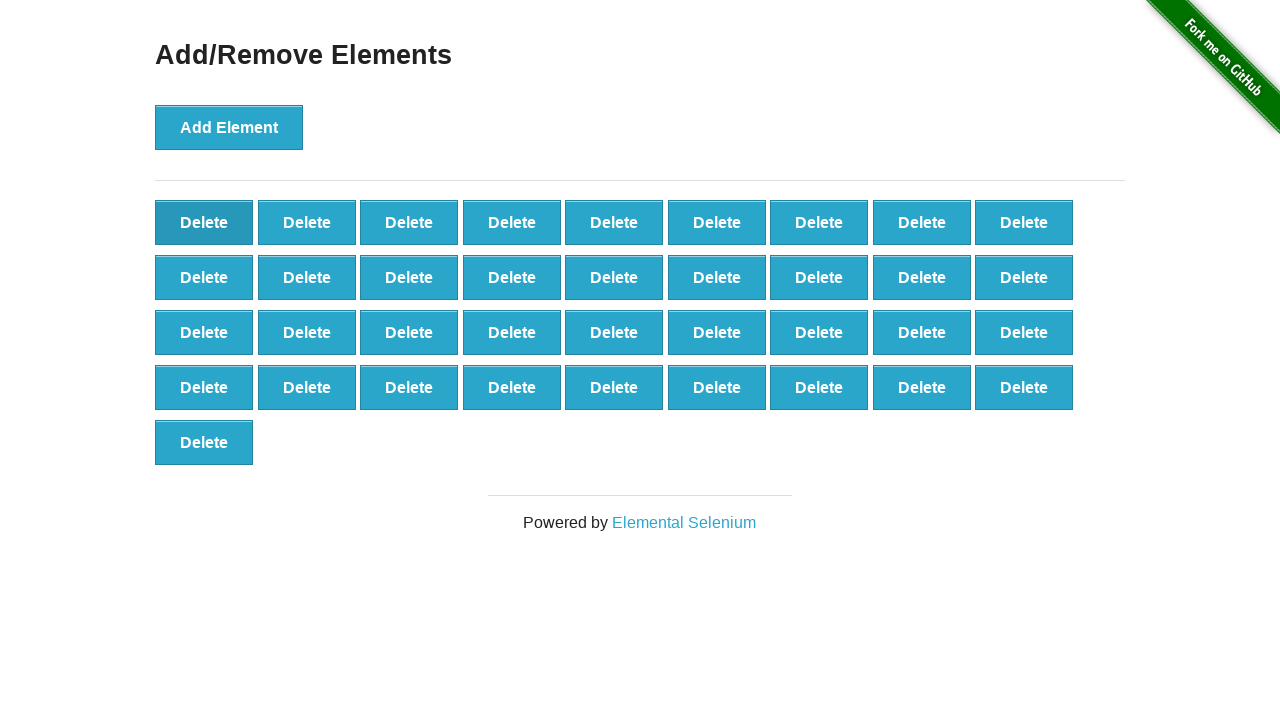

Clicked delete button (iteration 64/80) at (204, 222) on button.added-manually >> nth=0
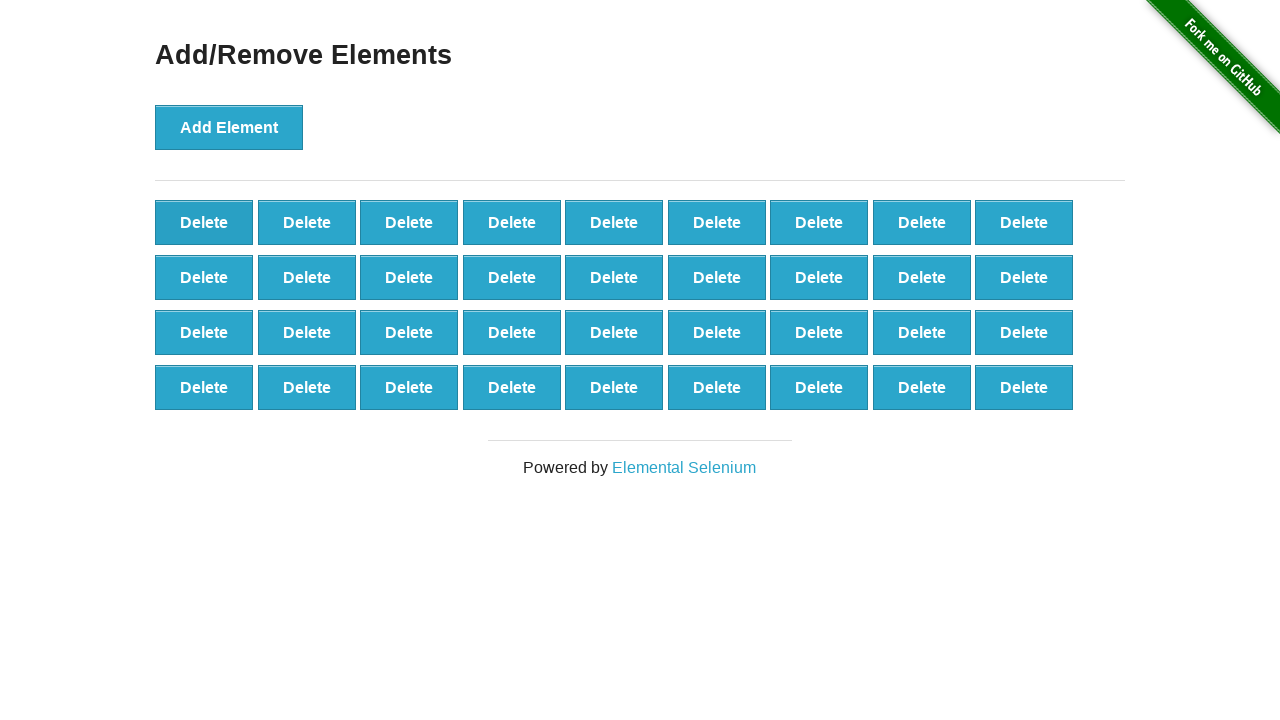

Clicked delete button (iteration 65/80) at (204, 222) on button.added-manually >> nth=0
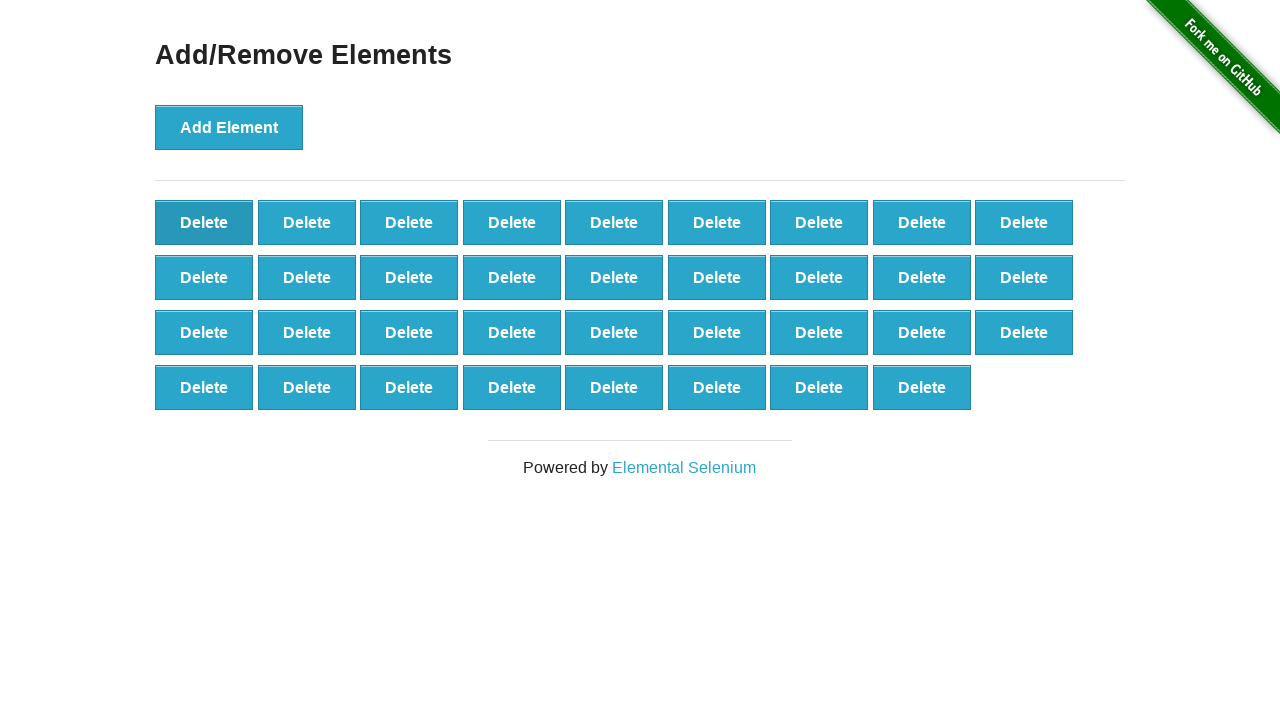

Clicked delete button (iteration 66/80) at (204, 222) on button.added-manually >> nth=0
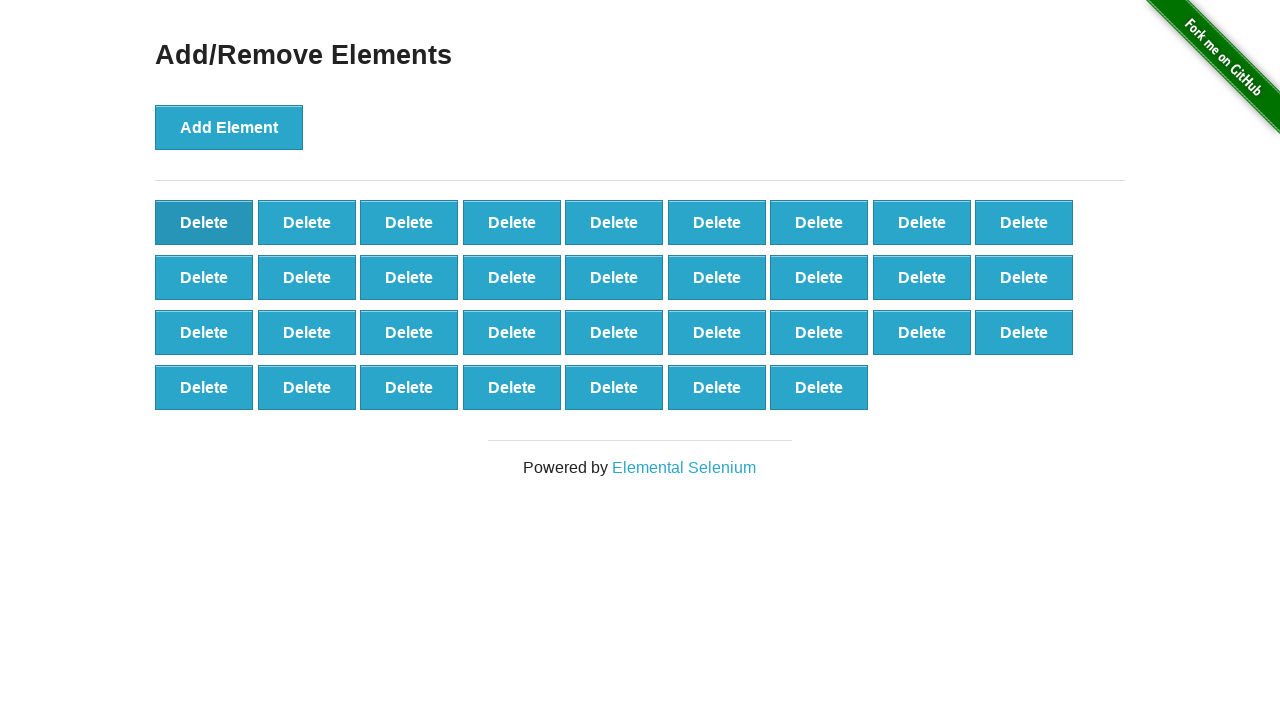

Clicked delete button (iteration 67/80) at (204, 222) on button.added-manually >> nth=0
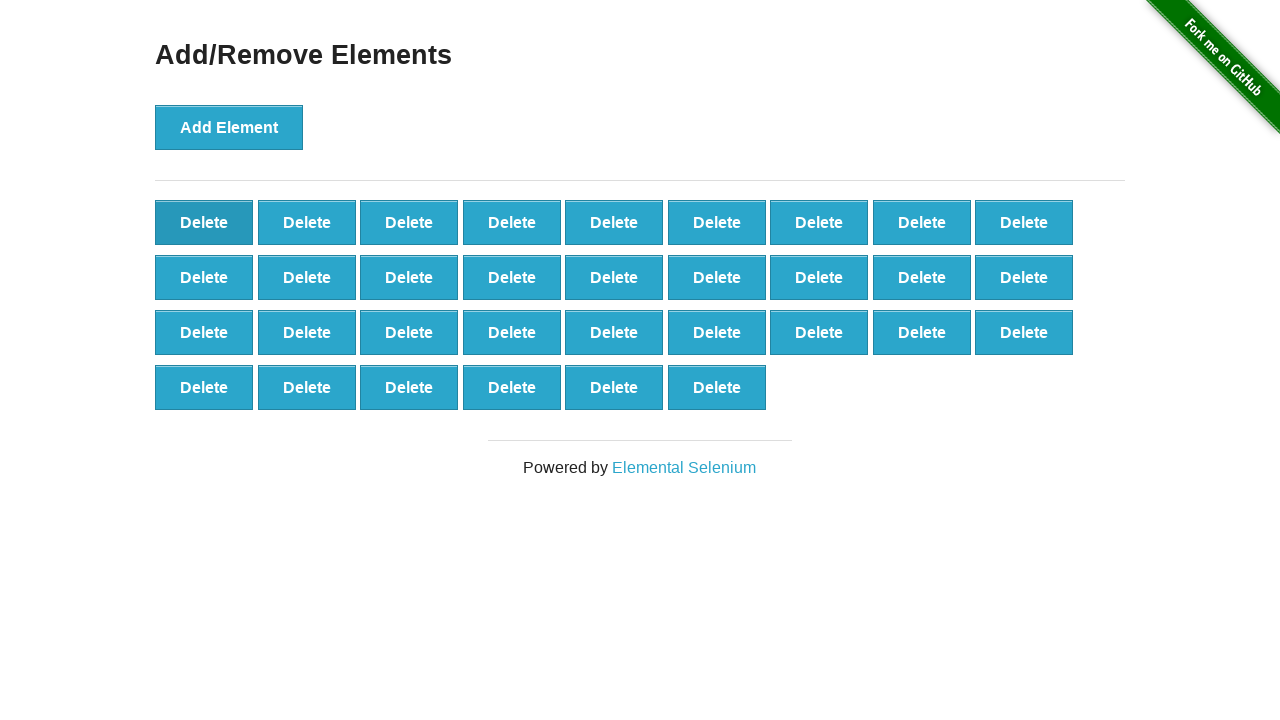

Clicked delete button (iteration 68/80) at (204, 222) on button.added-manually >> nth=0
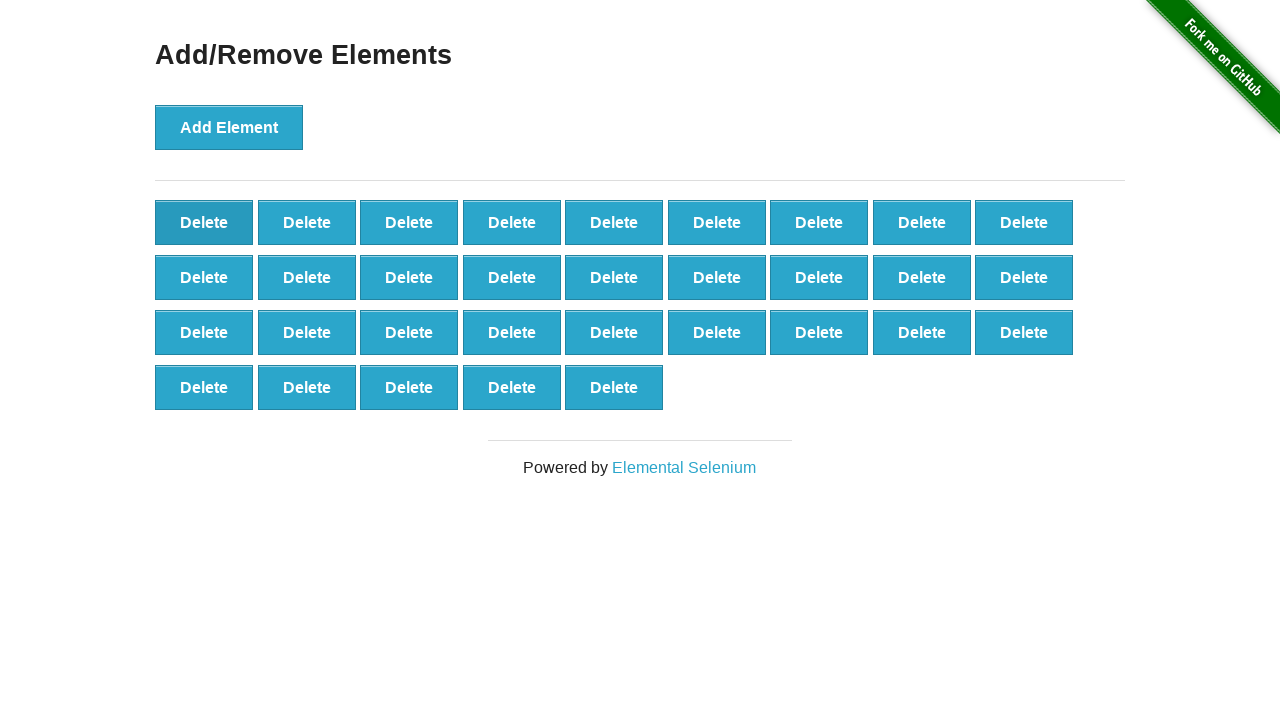

Clicked delete button (iteration 69/80) at (204, 222) on button.added-manually >> nth=0
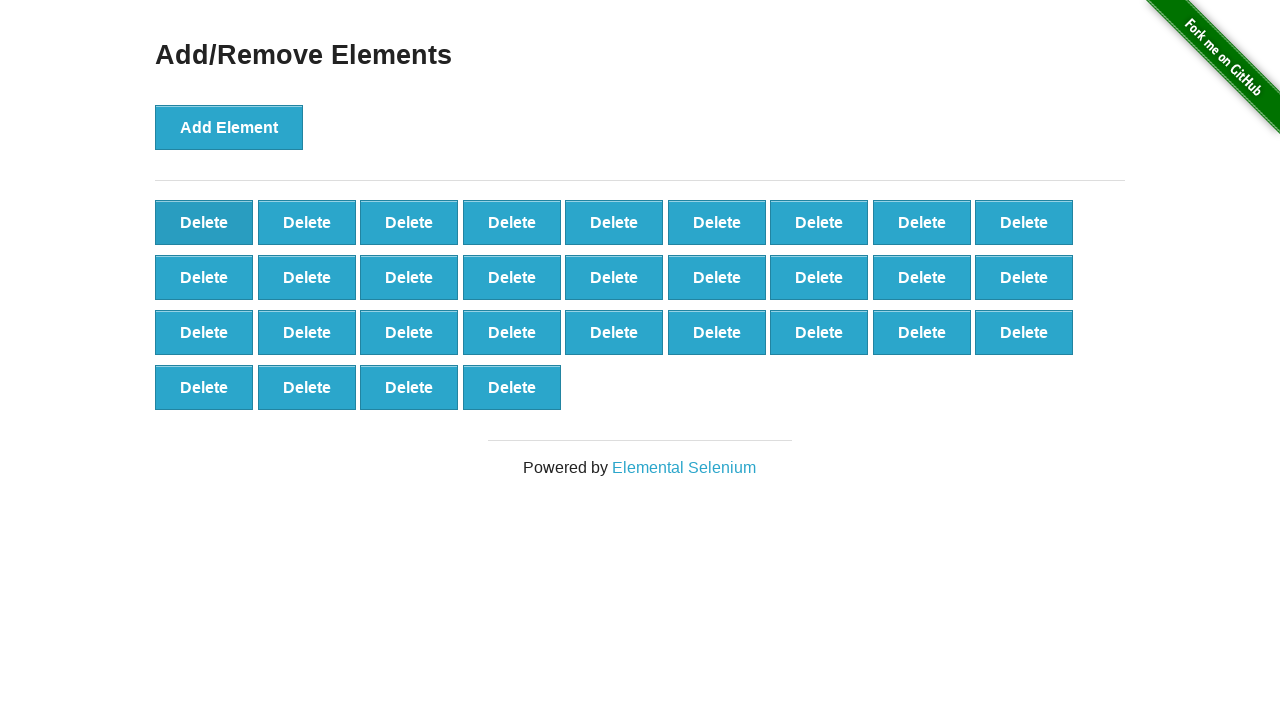

Clicked delete button (iteration 70/80) at (204, 222) on button.added-manually >> nth=0
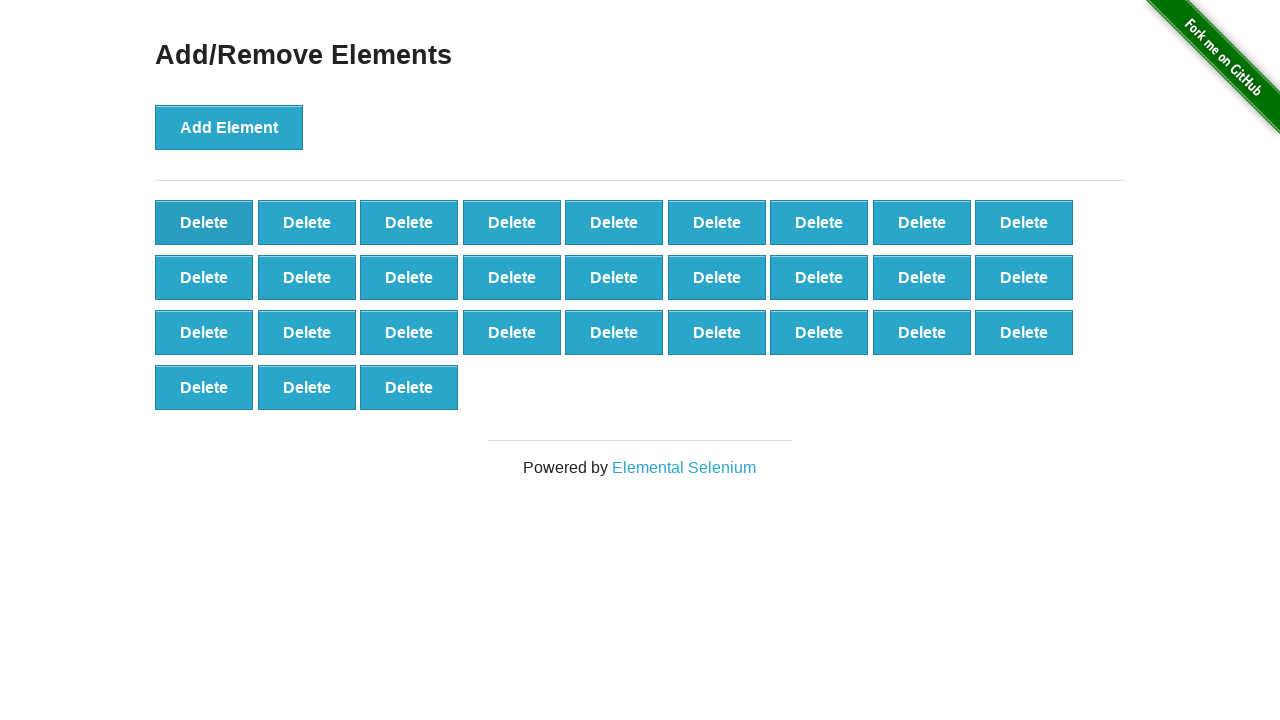

Clicked delete button (iteration 71/80) at (204, 222) on button.added-manually >> nth=0
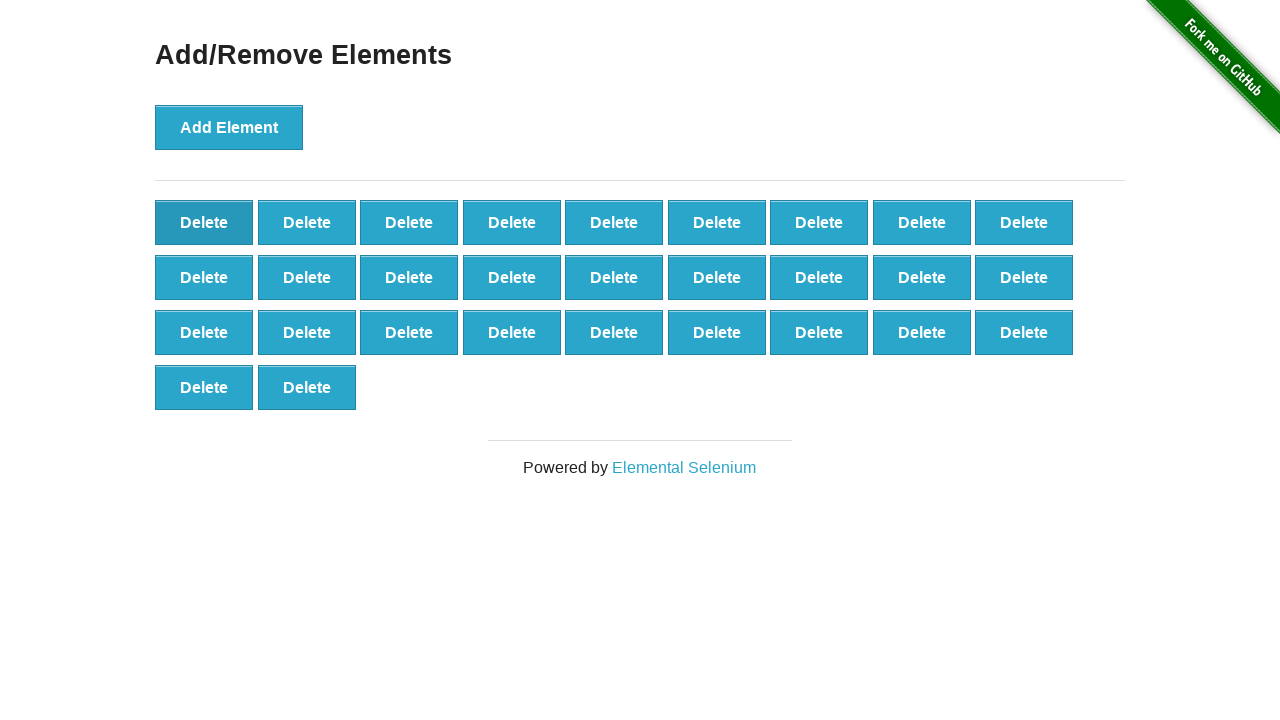

Clicked delete button (iteration 72/80) at (204, 222) on button.added-manually >> nth=0
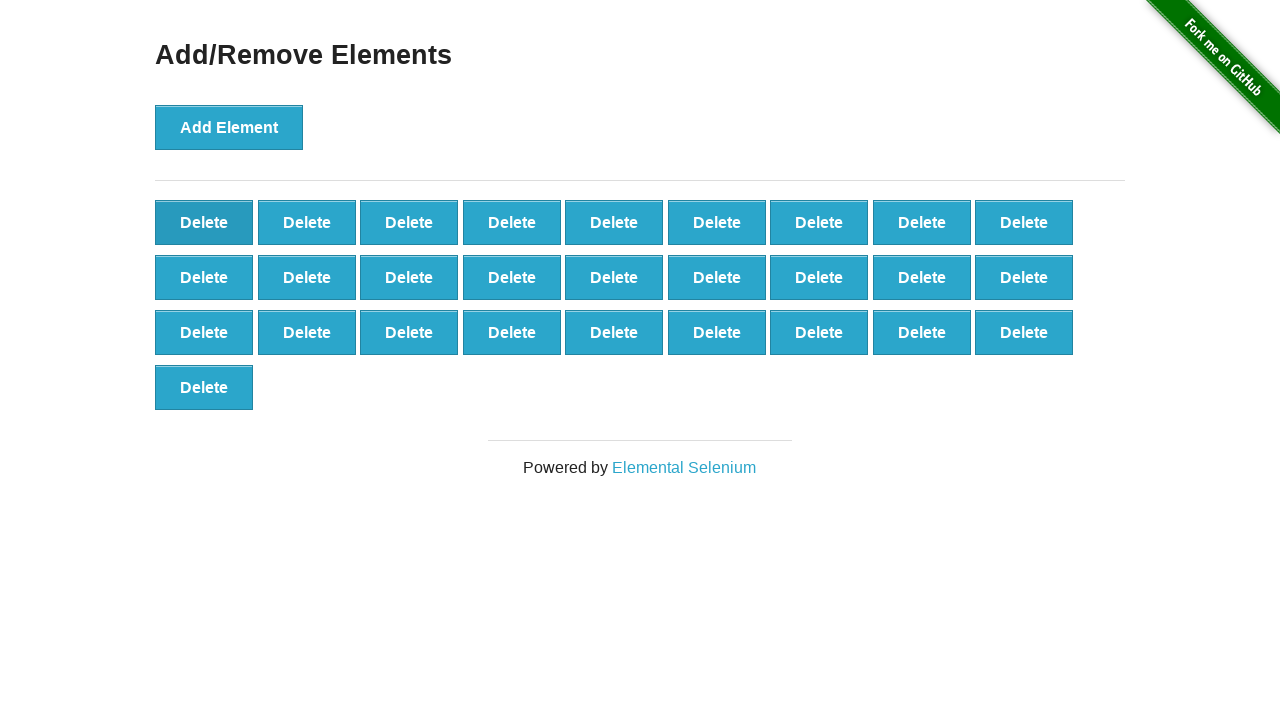

Clicked delete button (iteration 73/80) at (204, 222) on button.added-manually >> nth=0
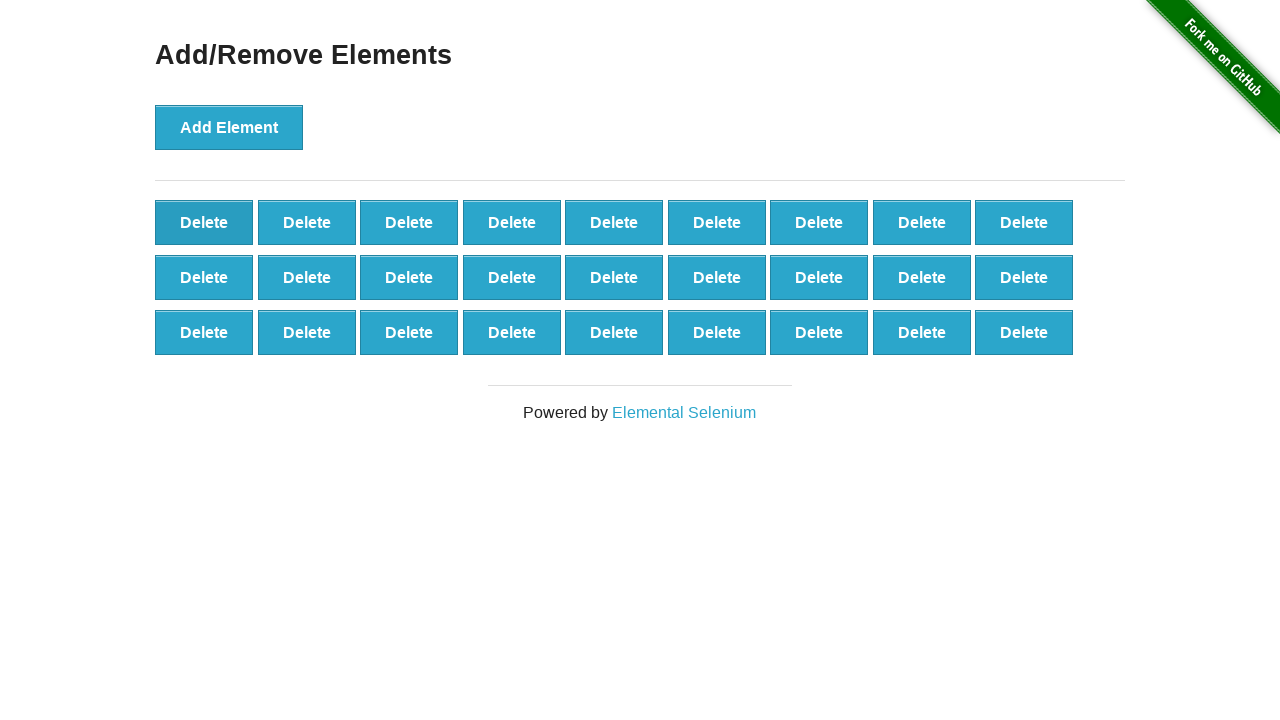

Clicked delete button (iteration 74/80) at (204, 222) on button.added-manually >> nth=0
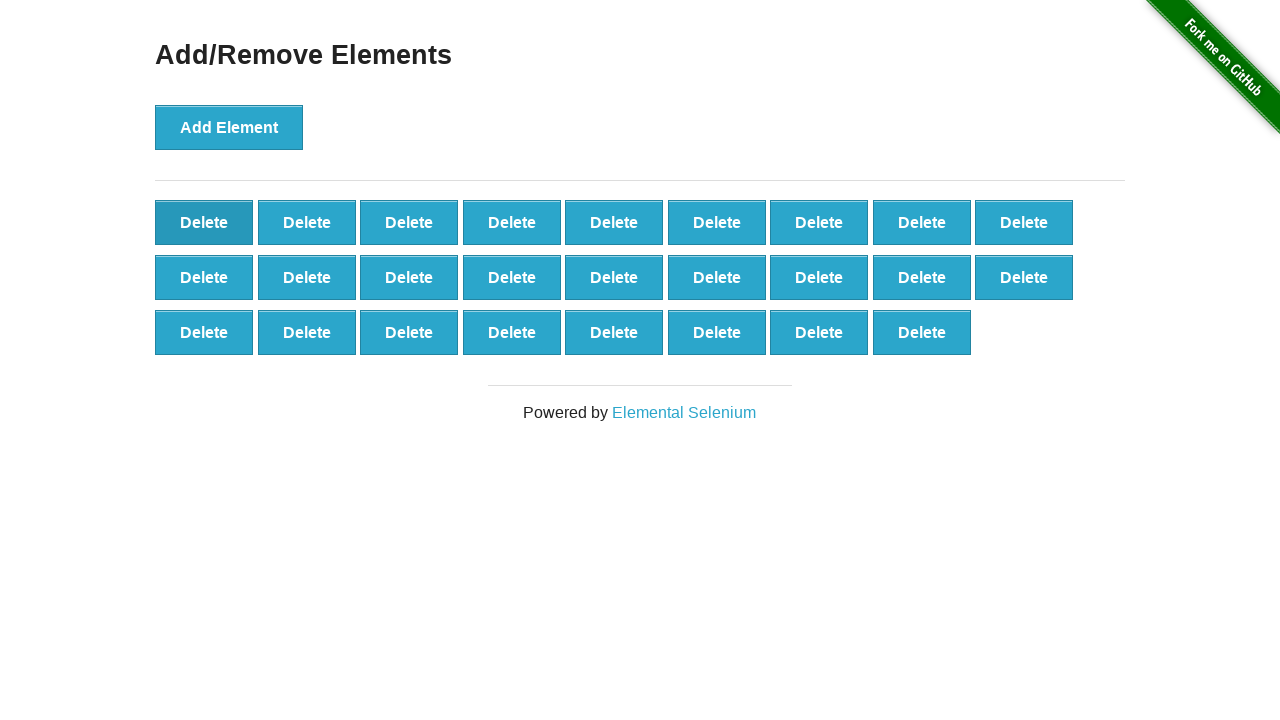

Clicked delete button (iteration 75/80) at (204, 222) on button.added-manually >> nth=0
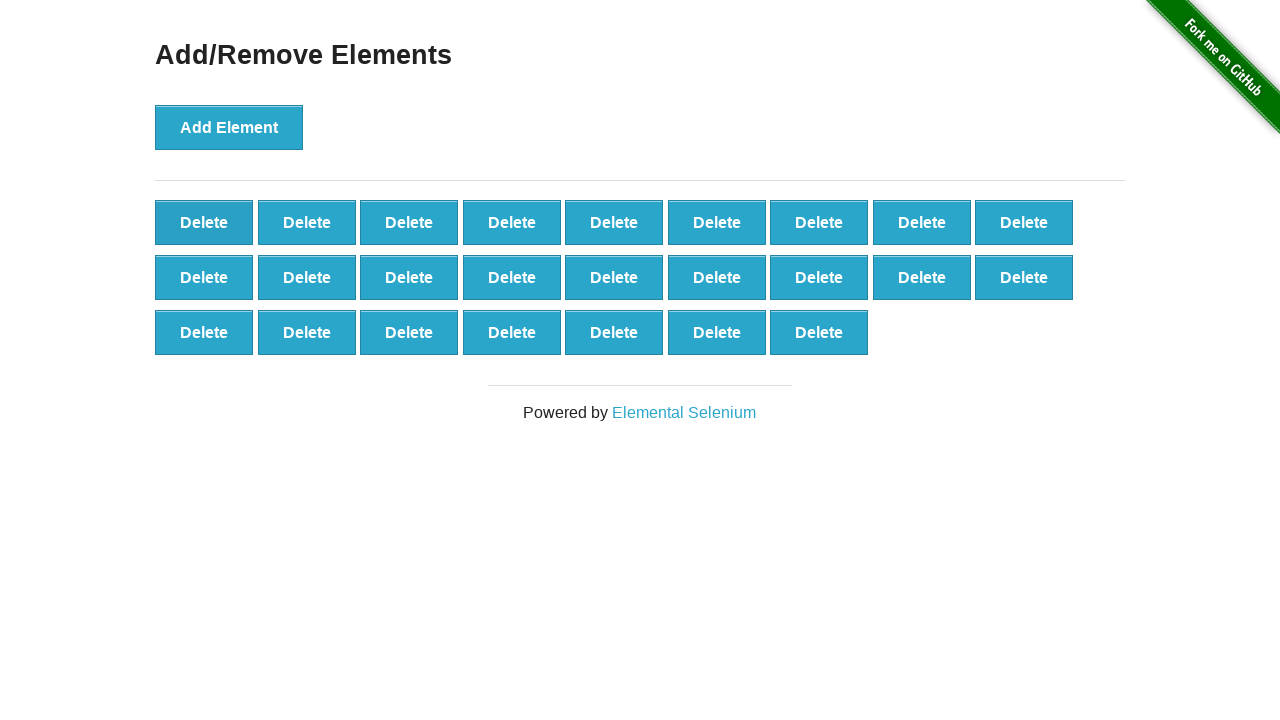

Clicked delete button (iteration 76/80) at (204, 222) on button.added-manually >> nth=0
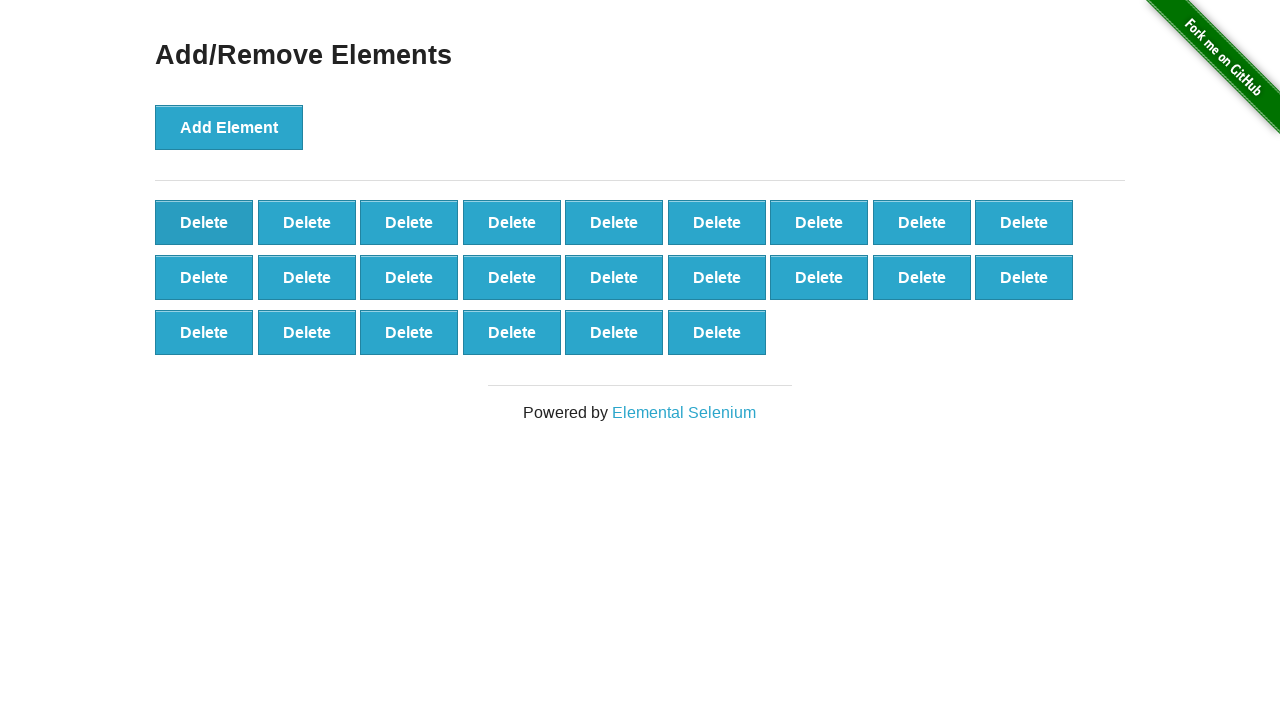

Clicked delete button (iteration 77/80) at (204, 222) on button.added-manually >> nth=0
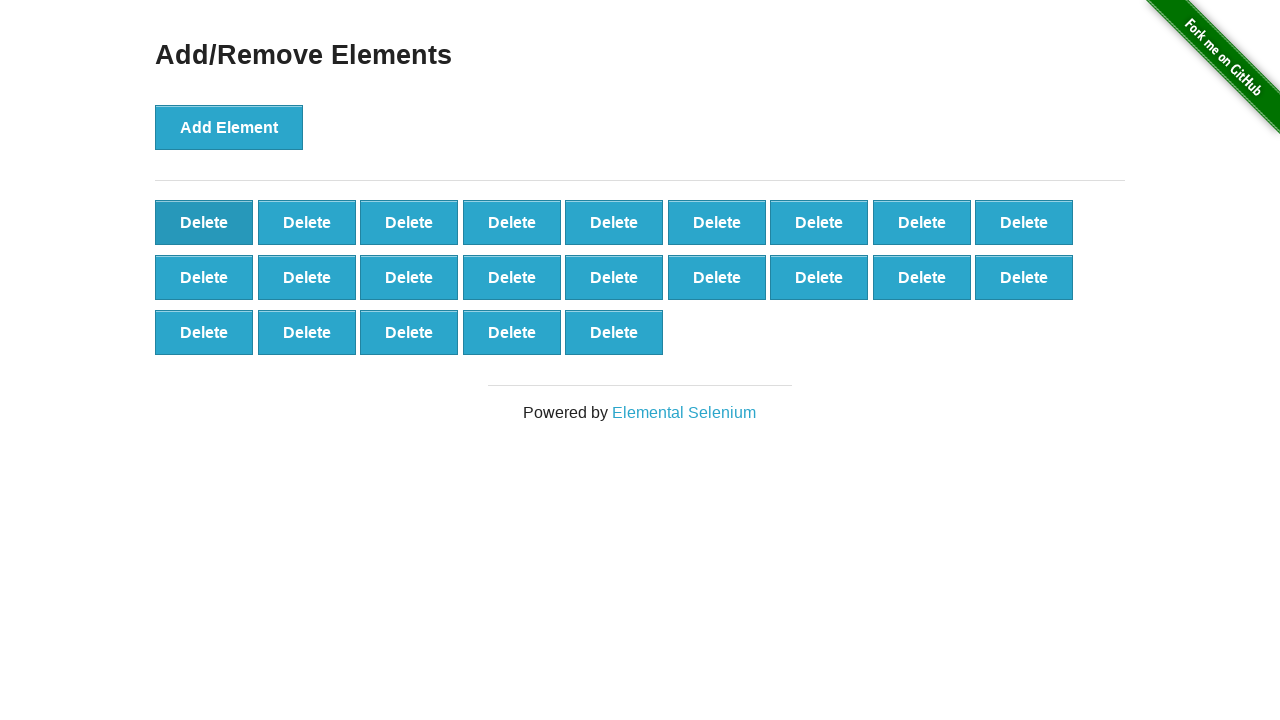

Clicked delete button (iteration 78/80) at (204, 222) on button.added-manually >> nth=0
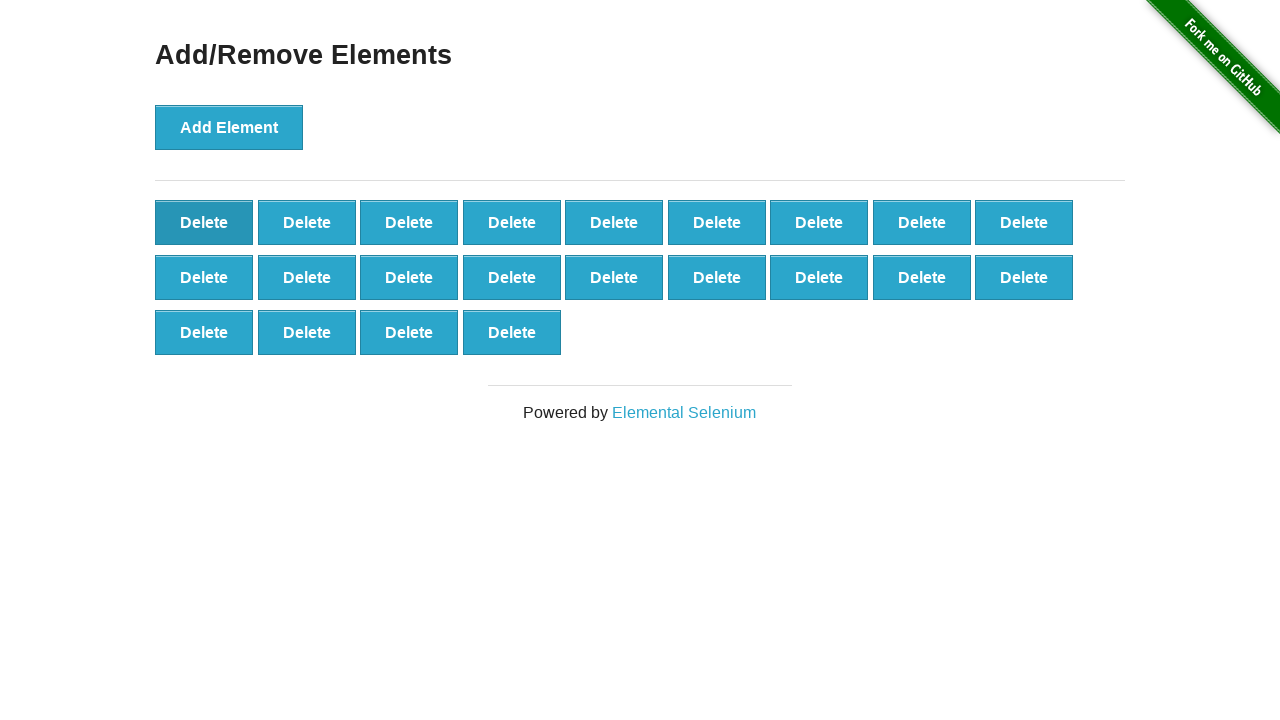

Clicked delete button (iteration 79/80) at (204, 222) on button.added-manually >> nth=0
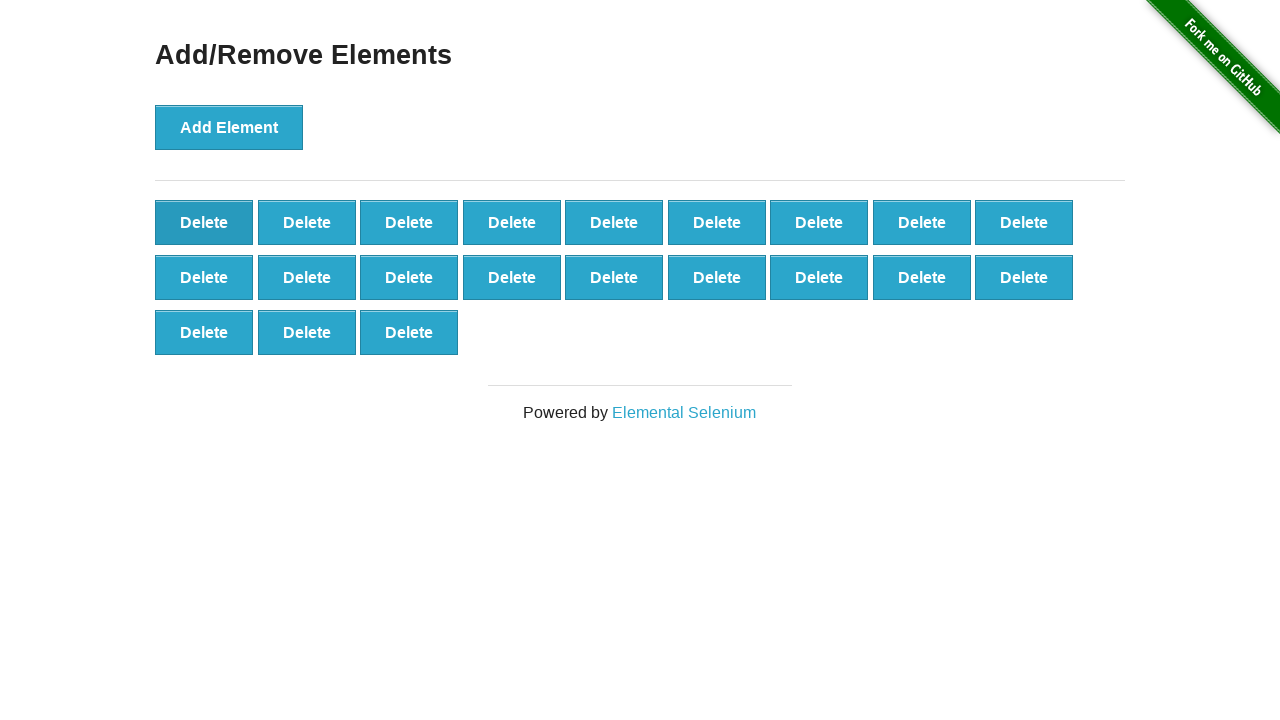

Clicked delete button (iteration 80/80) at (204, 222) on button.added-manually >> nth=0
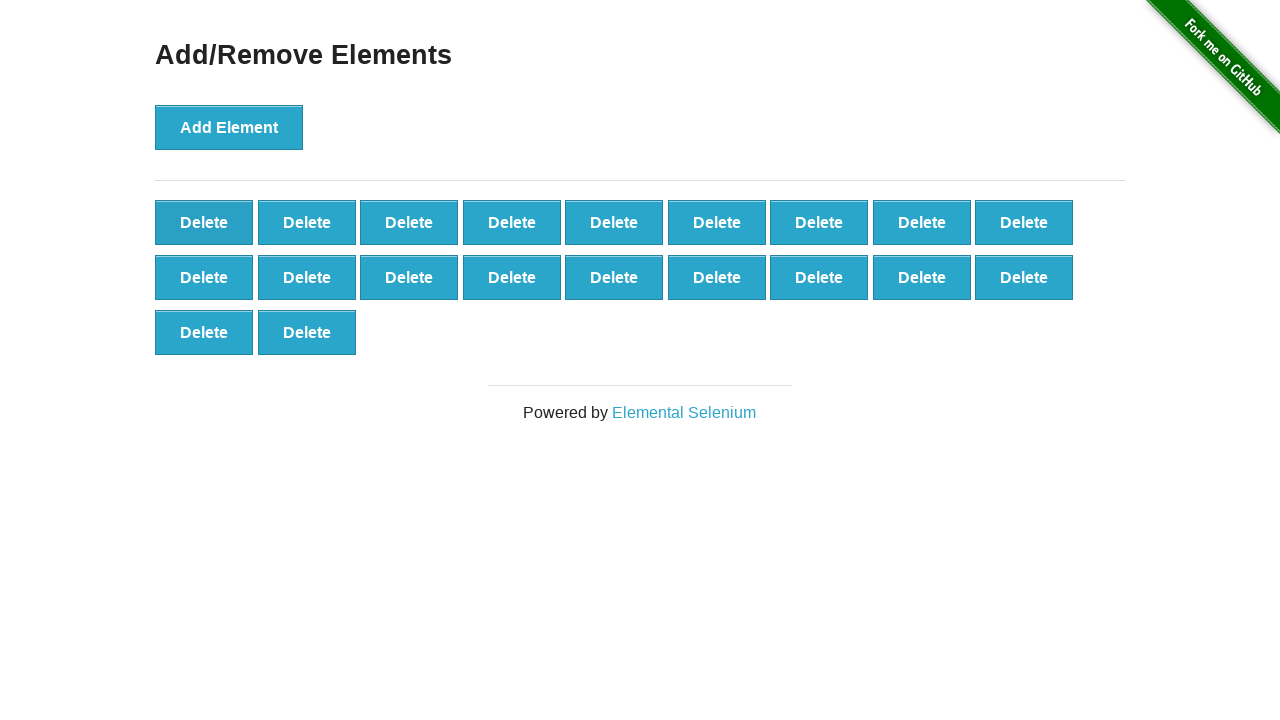

Validated that 20 elements remain after deletions
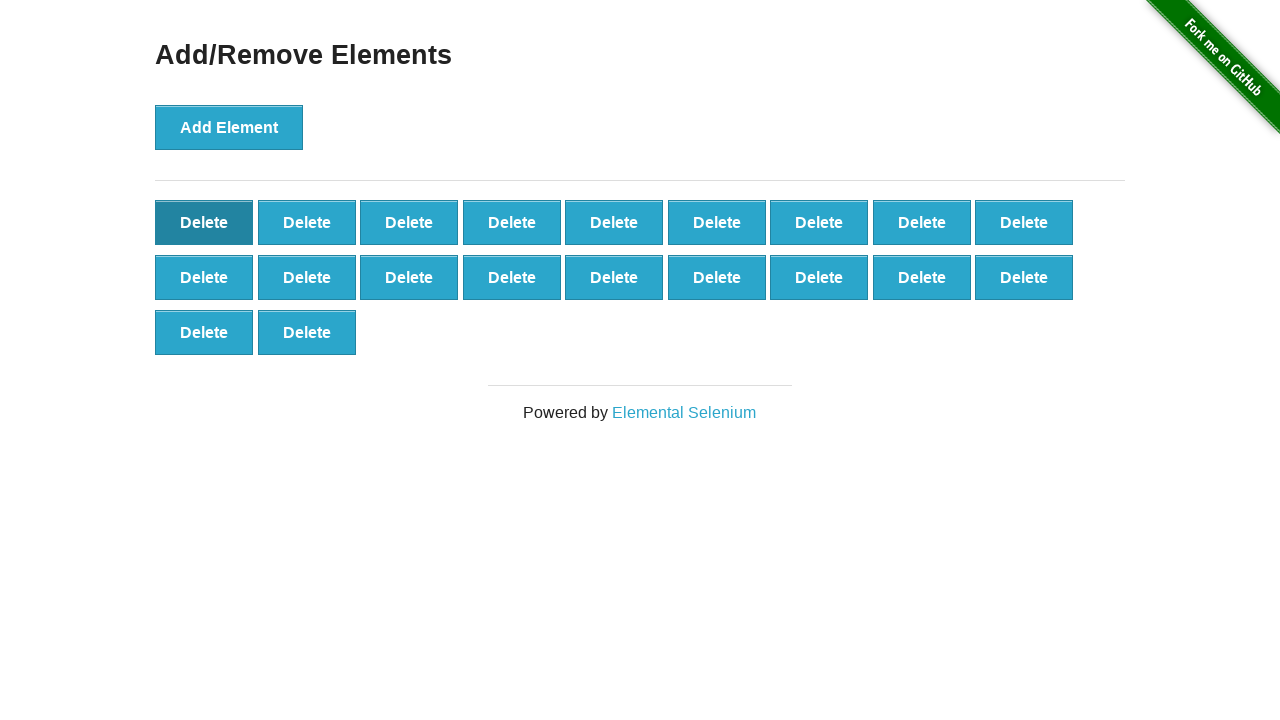

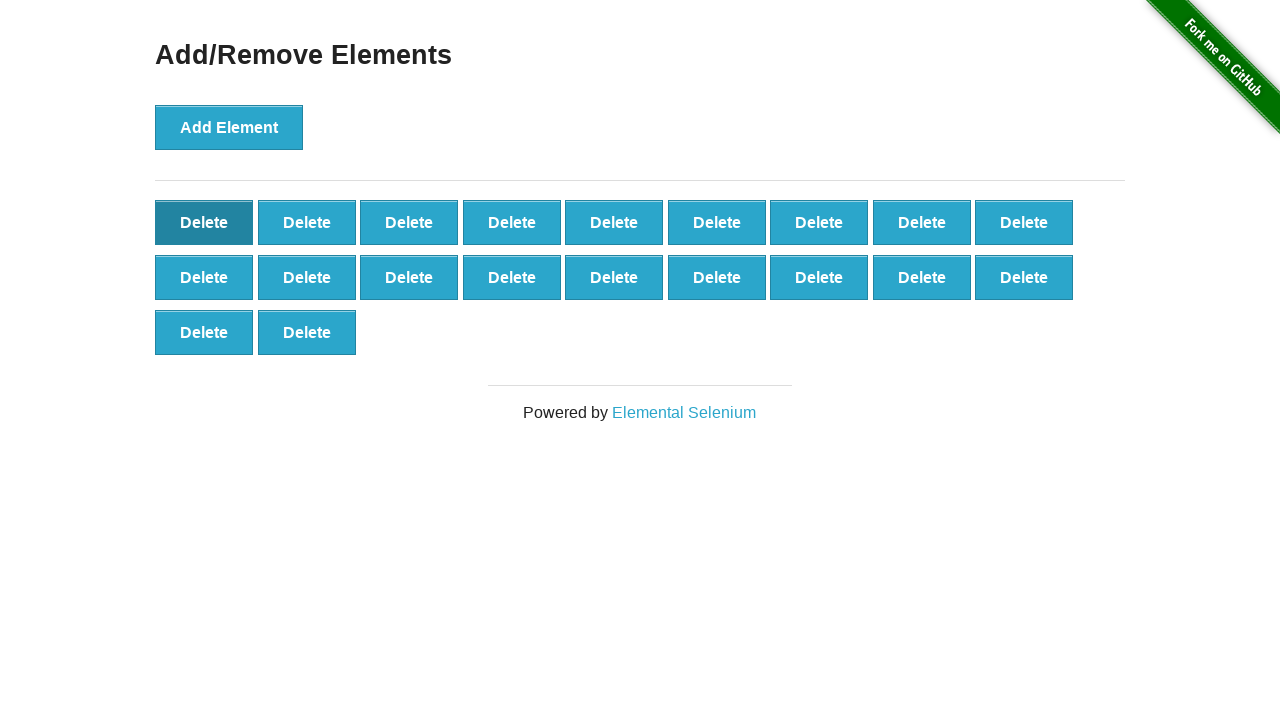